Tests the add/remove elements functionality by clicking the Add Element button 100 times, verifying 100 delete buttons appear, then clicking delete 90 times and verifying 10 delete buttons remain.

Starting URL: http://the-internet.herokuapp.com/add_remove_elements/

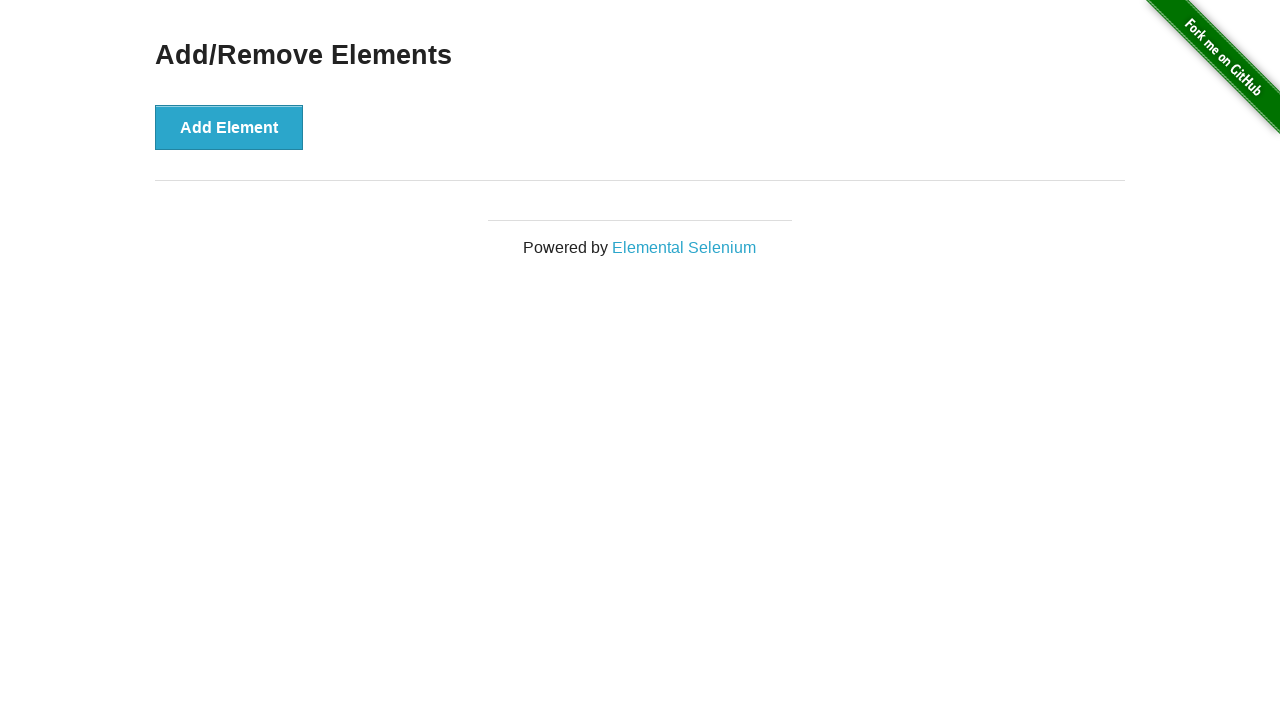

Navigated to add/remove elements page
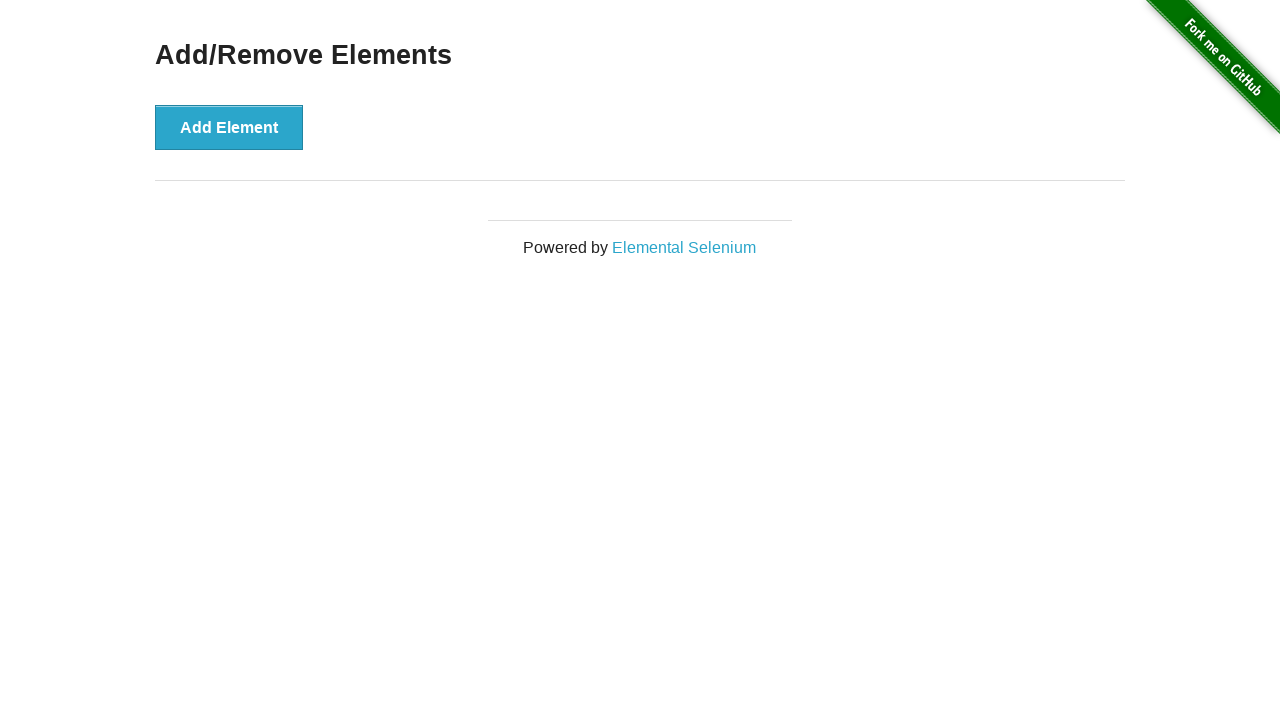

Clicked Add Element button (iteration 1/100) at (229, 127) on xpath=//*[@onclick='addElement()']
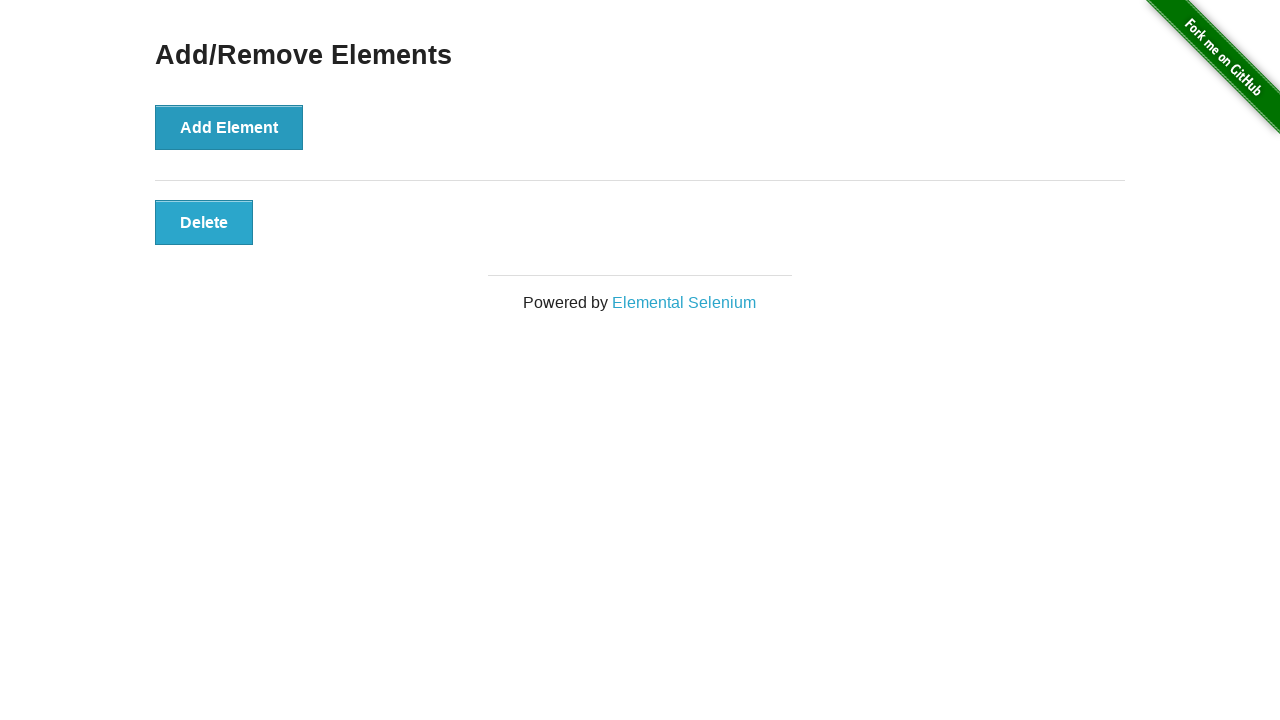

Clicked Add Element button (iteration 2/100) at (229, 127) on xpath=//*[@onclick='addElement()']
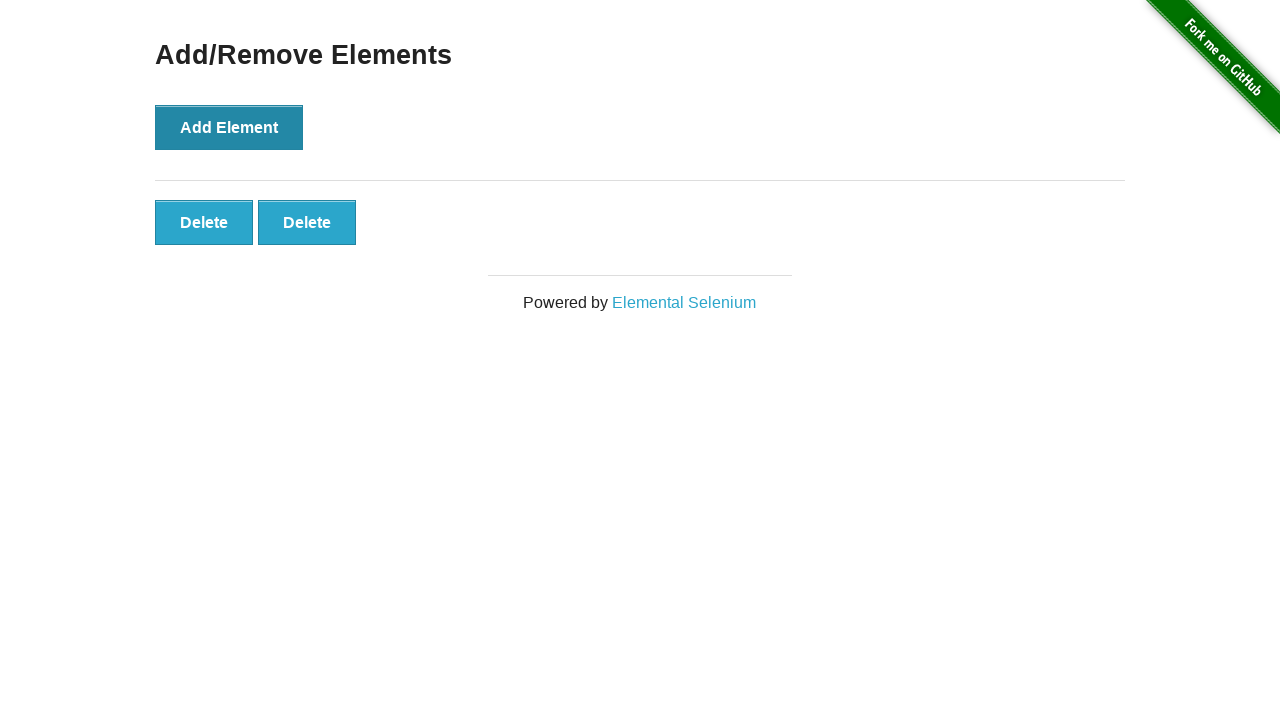

Clicked Add Element button (iteration 3/100) at (229, 127) on xpath=//*[@onclick='addElement()']
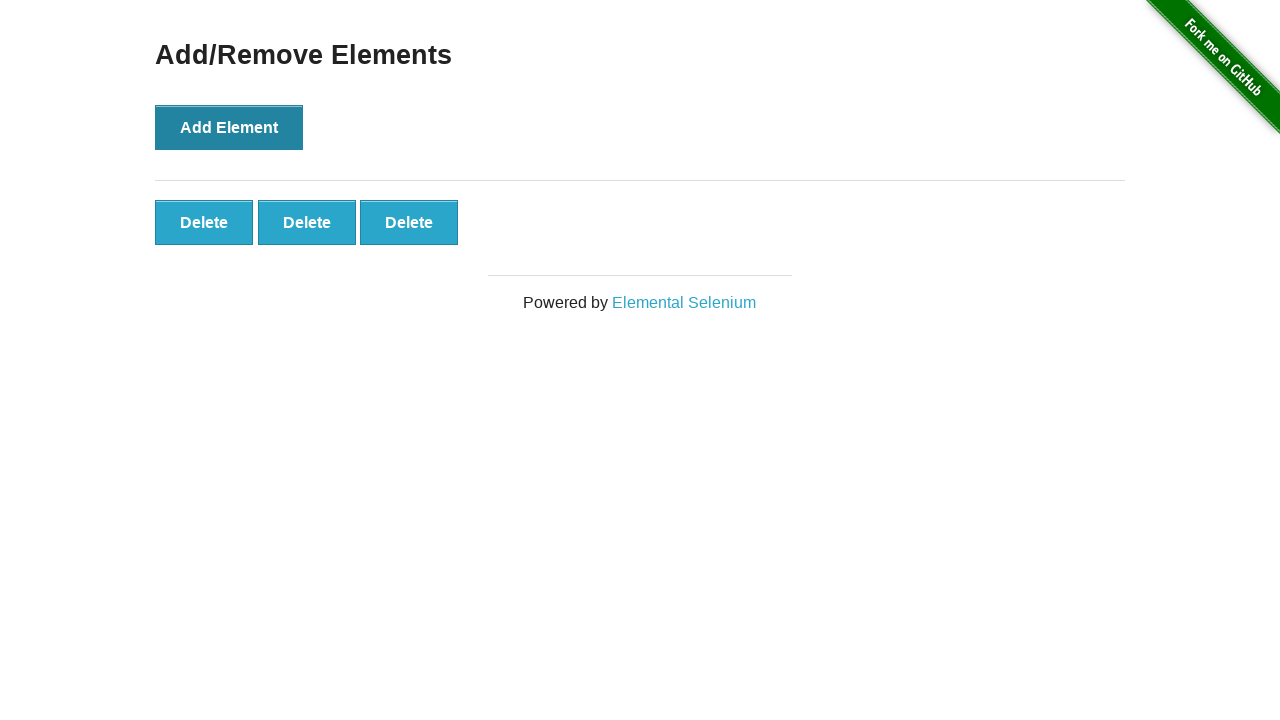

Clicked Add Element button (iteration 4/100) at (229, 127) on xpath=//*[@onclick='addElement()']
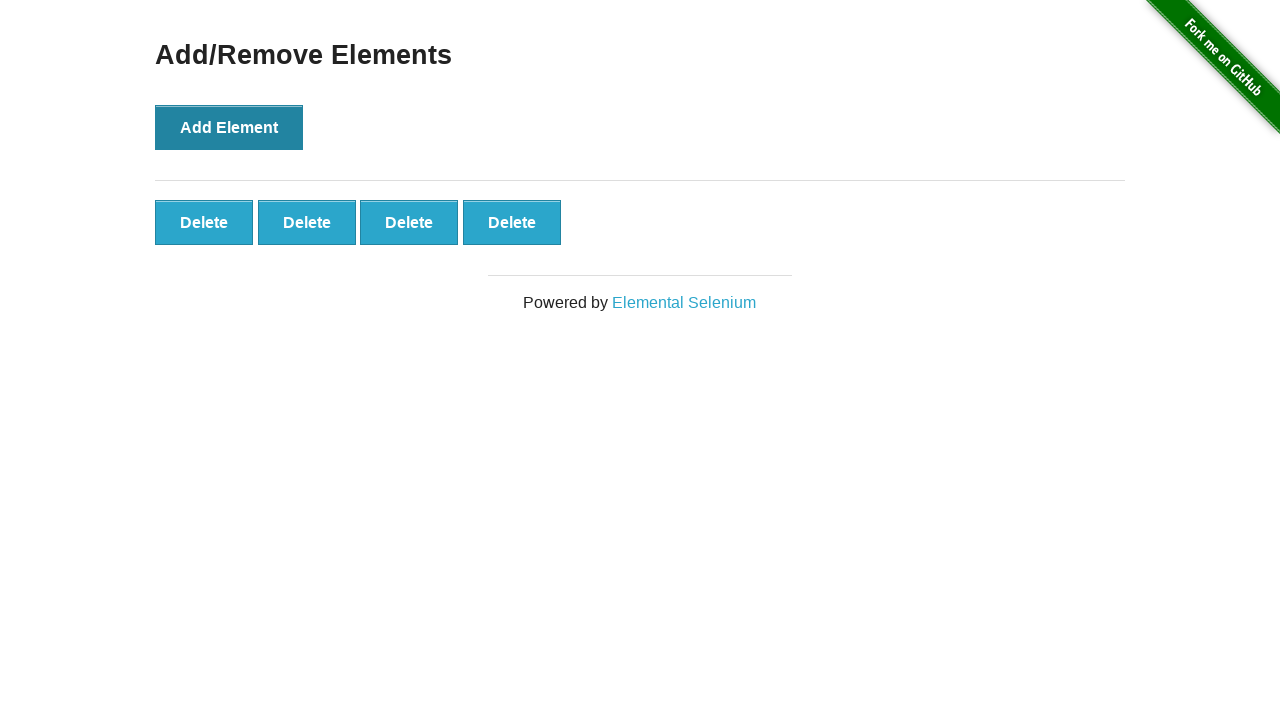

Clicked Add Element button (iteration 5/100) at (229, 127) on xpath=//*[@onclick='addElement()']
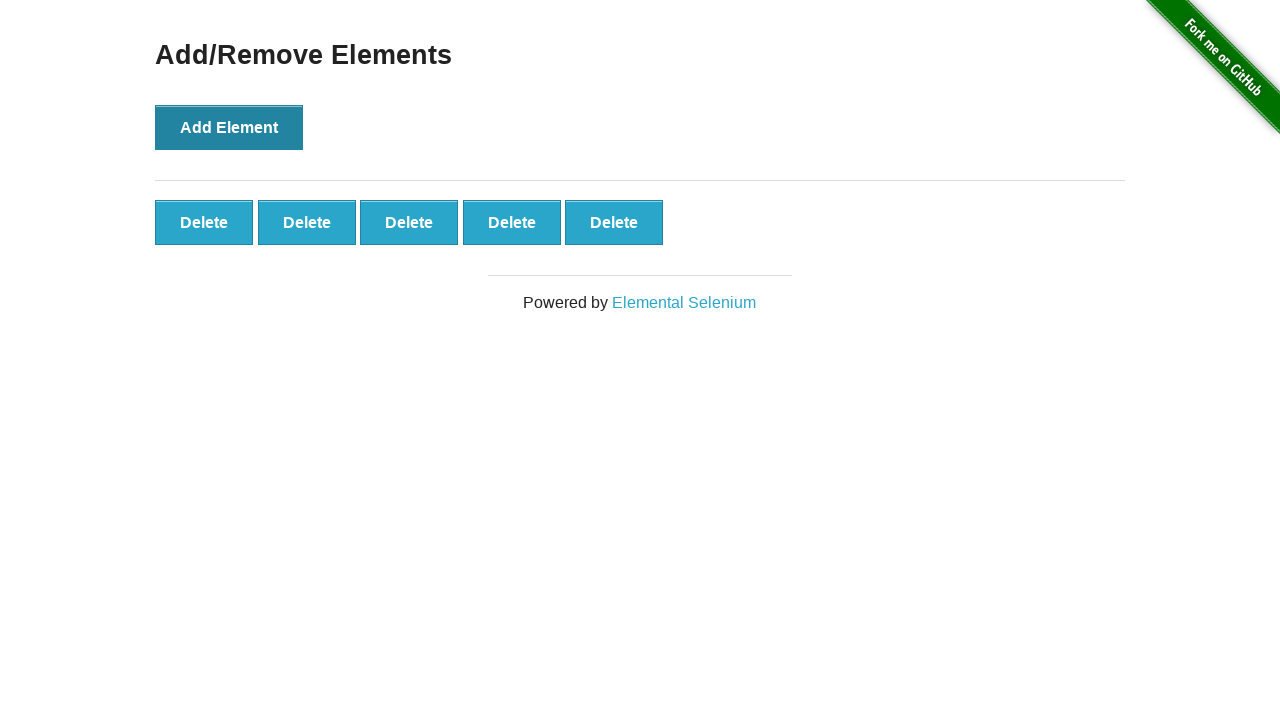

Clicked Add Element button (iteration 6/100) at (229, 127) on xpath=//*[@onclick='addElement()']
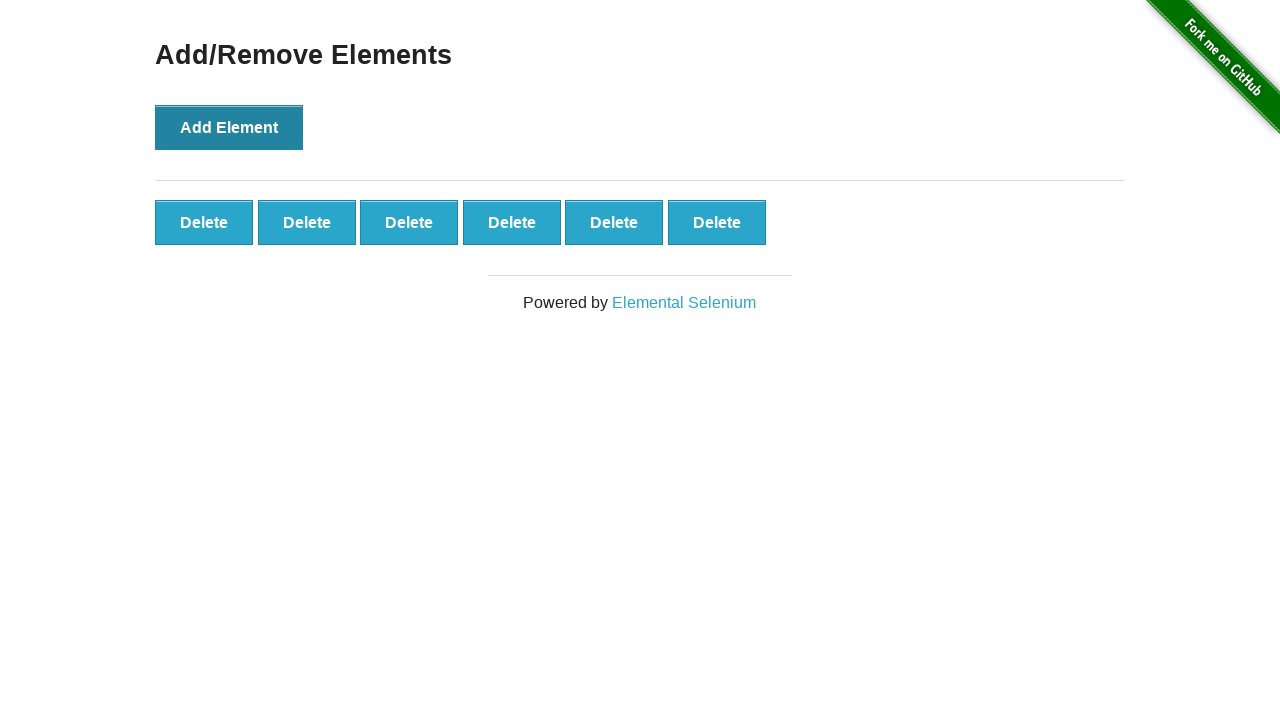

Clicked Add Element button (iteration 7/100) at (229, 127) on xpath=//*[@onclick='addElement()']
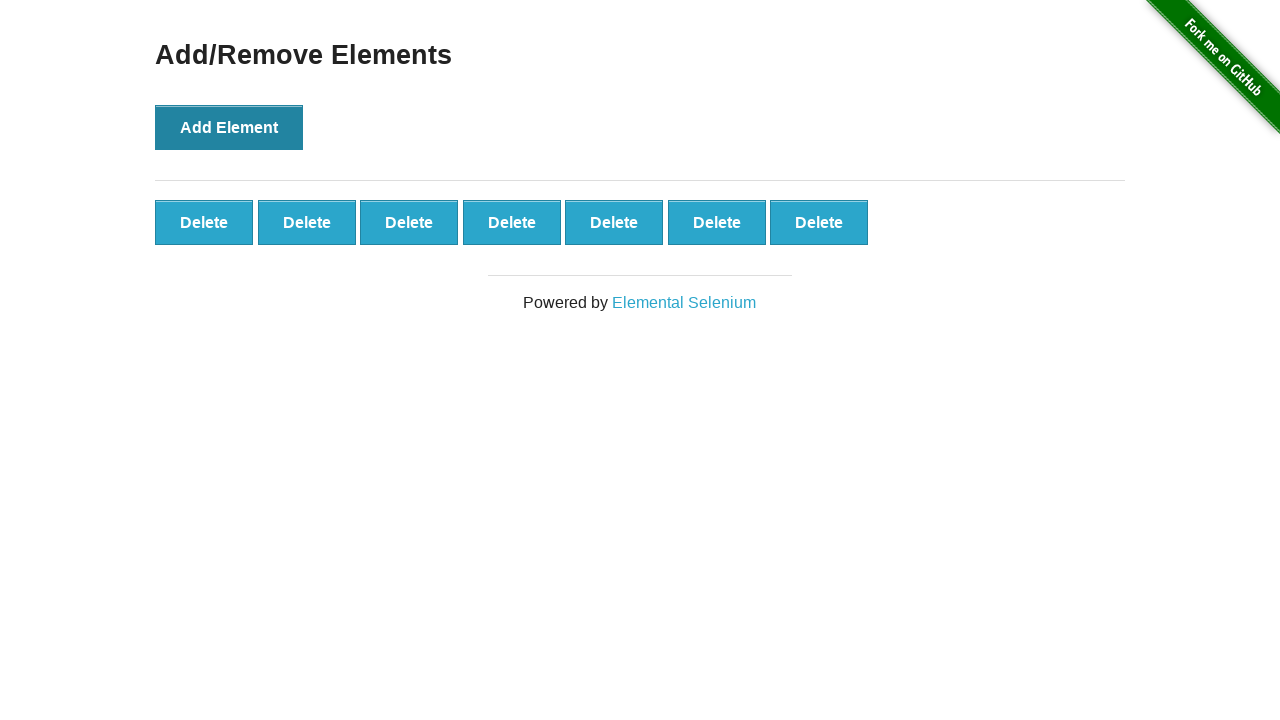

Clicked Add Element button (iteration 8/100) at (229, 127) on xpath=//*[@onclick='addElement()']
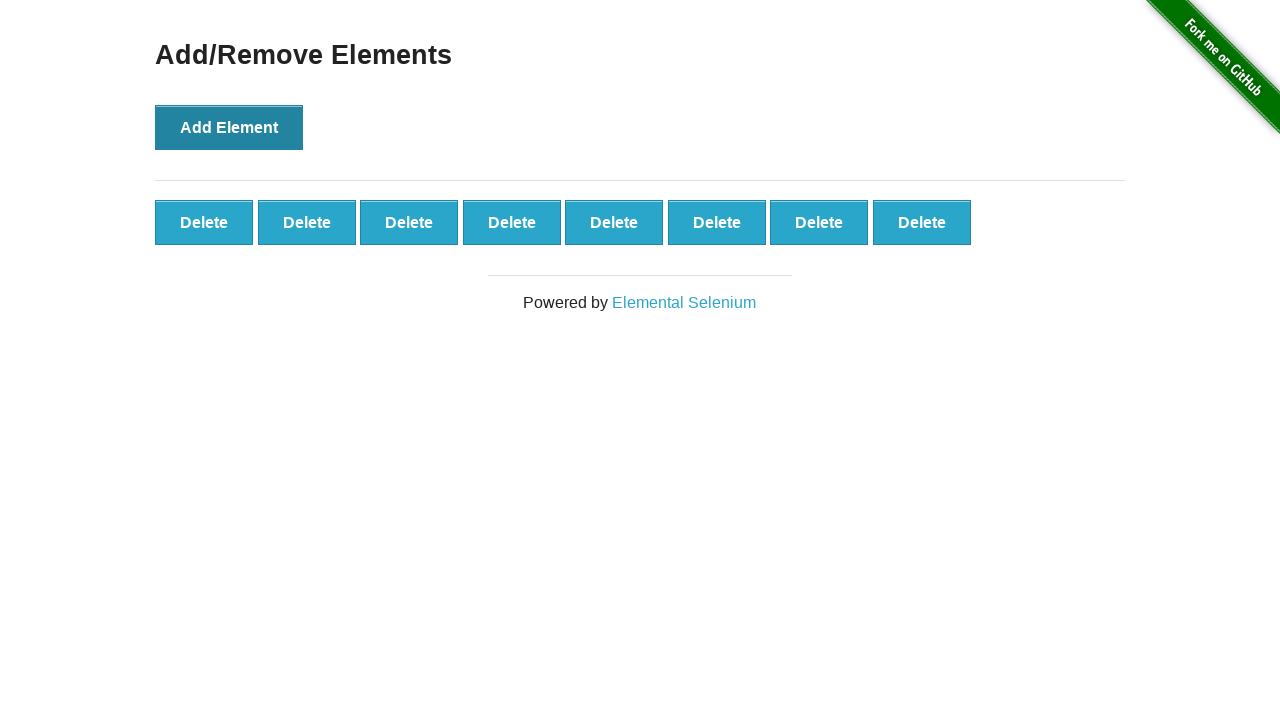

Clicked Add Element button (iteration 9/100) at (229, 127) on xpath=//*[@onclick='addElement()']
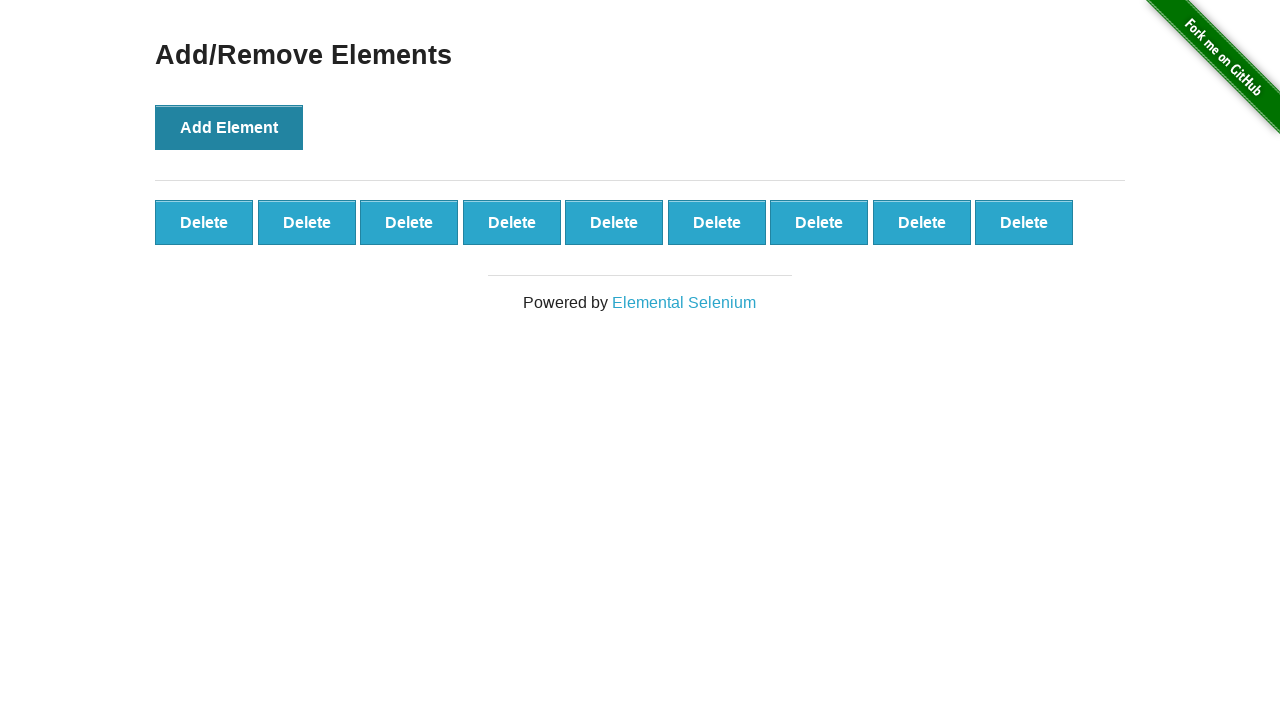

Clicked Add Element button (iteration 10/100) at (229, 127) on xpath=//*[@onclick='addElement()']
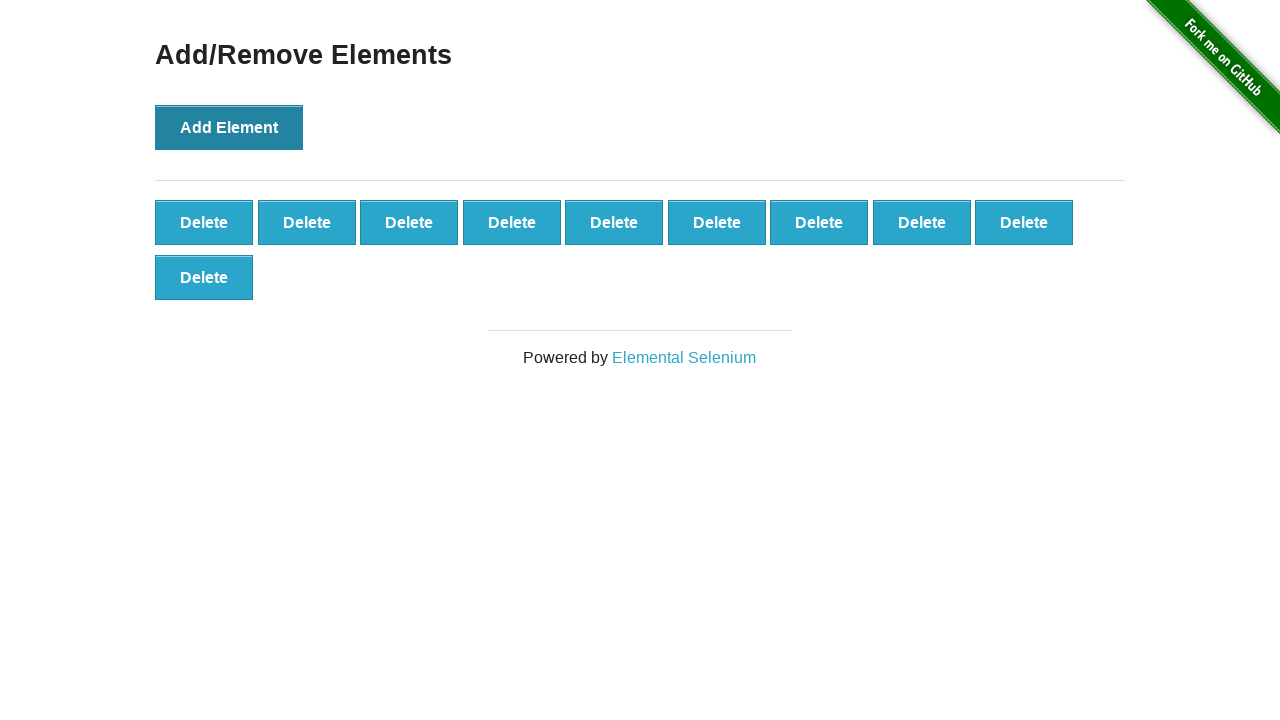

Clicked Add Element button (iteration 11/100) at (229, 127) on xpath=//*[@onclick='addElement()']
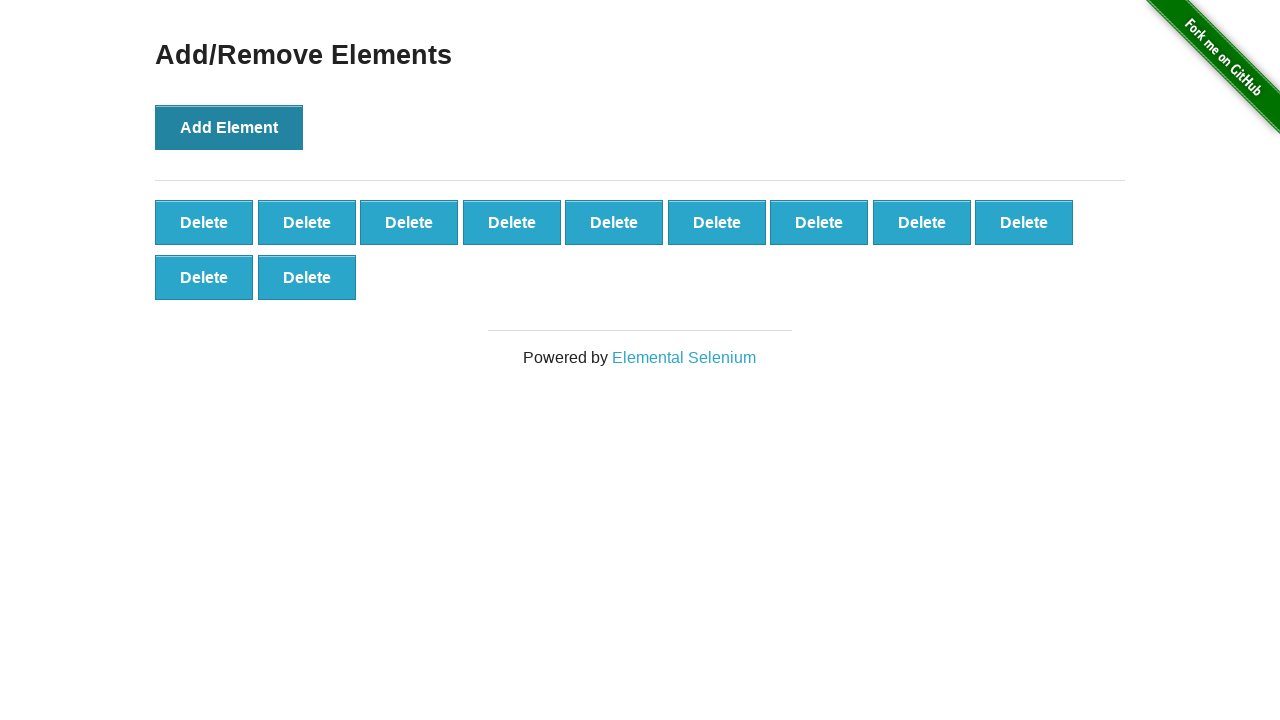

Clicked Add Element button (iteration 12/100) at (229, 127) on xpath=//*[@onclick='addElement()']
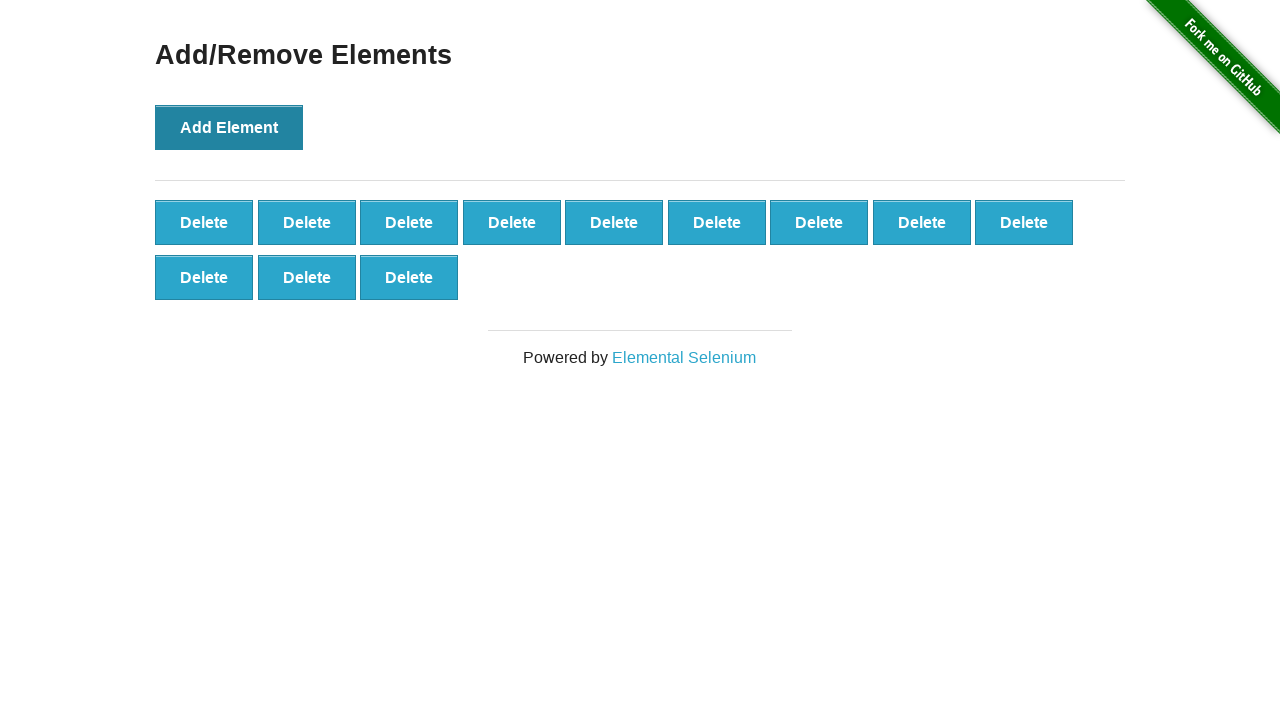

Clicked Add Element button (iteration 13/100) at (229, 127) on xpath=//*[@onclick='addElement()']
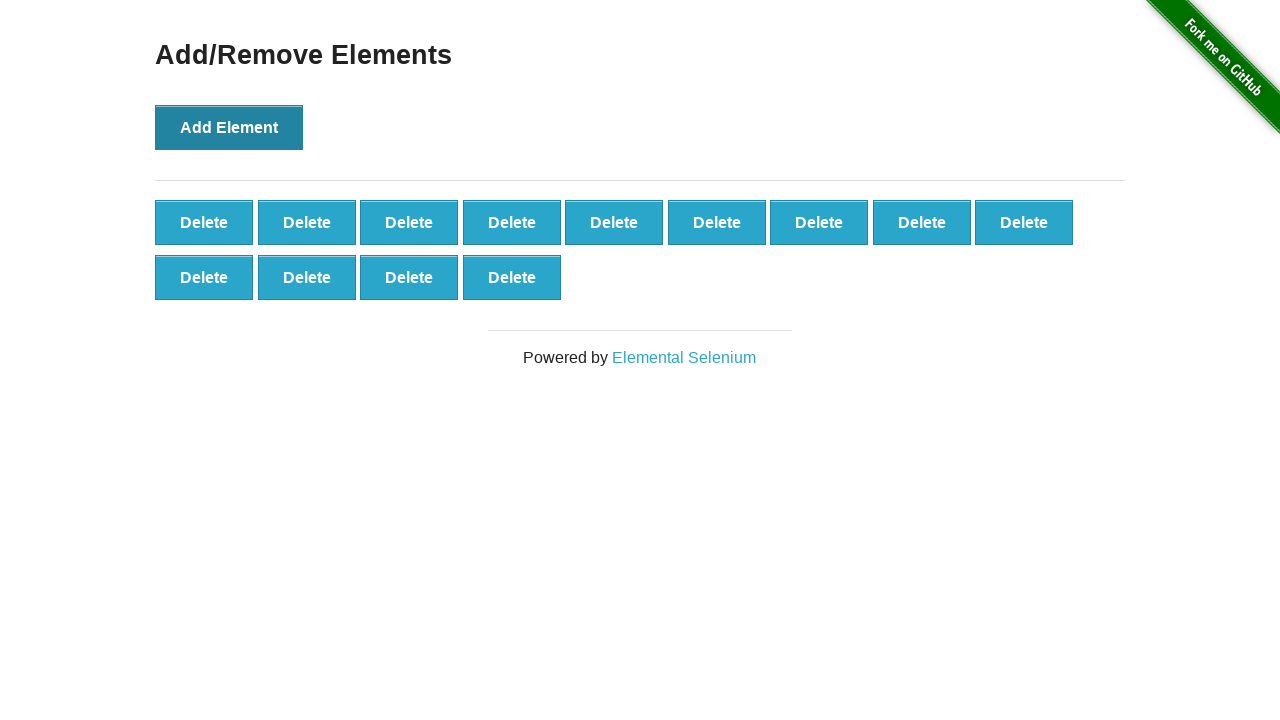

Clicked Add Element button (iteration 14/100) at (229, 127) on xpath=//*[@onclick='addElement()']
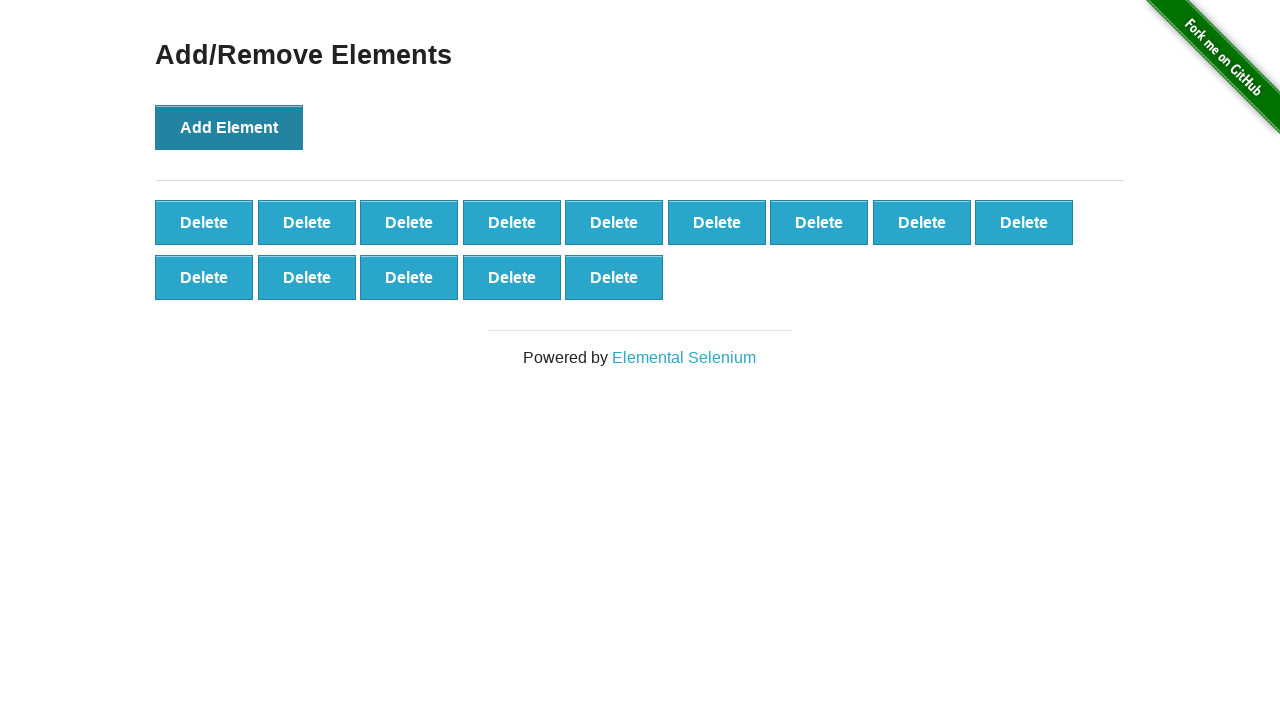

Clicked Add Element button (iteration 15/100) at (229, 127) on xpath=//*[@onclick='addElement()']
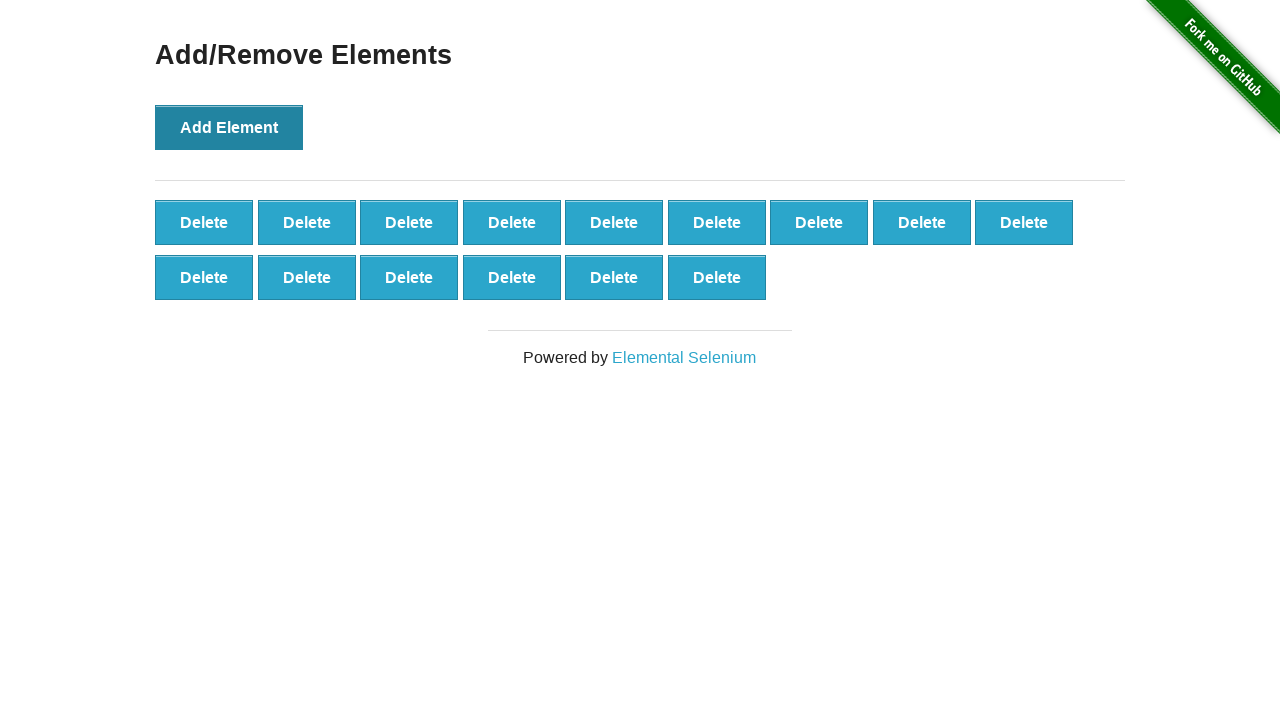

Clicked Add Element button (iteration 16/100) at (229, 127) on xpath=//*[@onclick='addElement()']
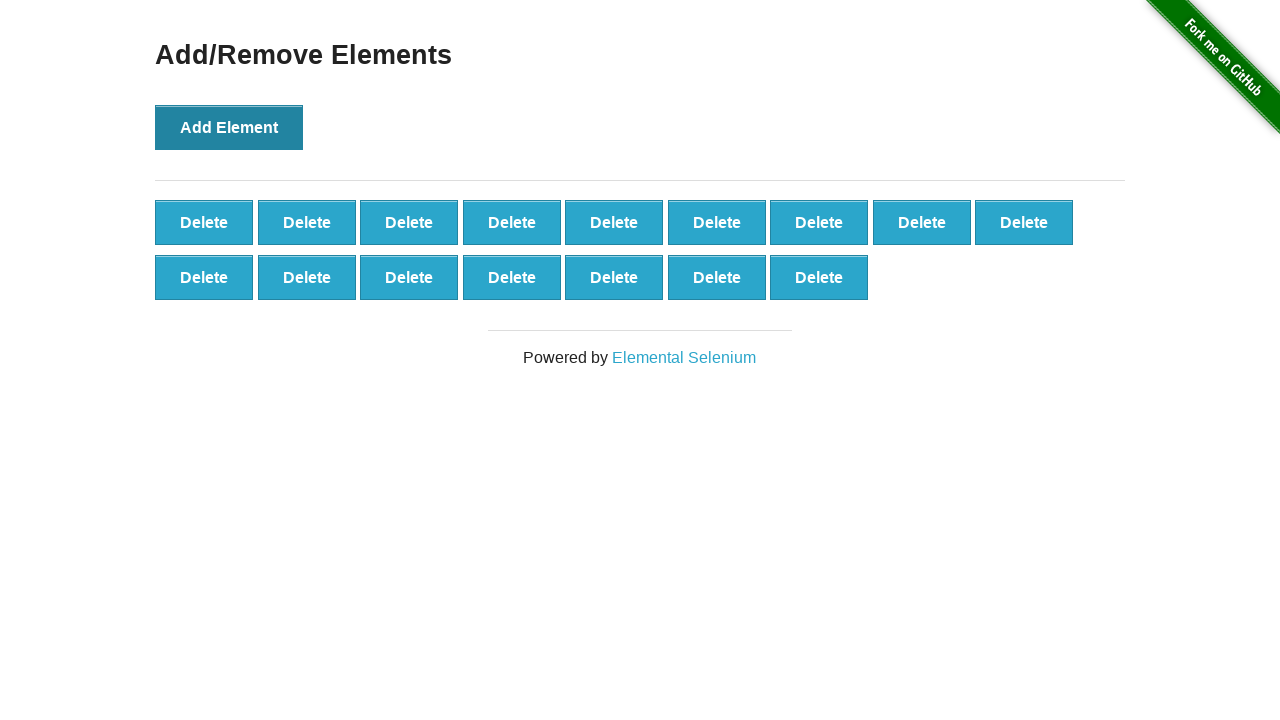

Clicked Add Element button (iteration 17/100) at (229, 127) on xpath=//*[@onclick='addElement()']
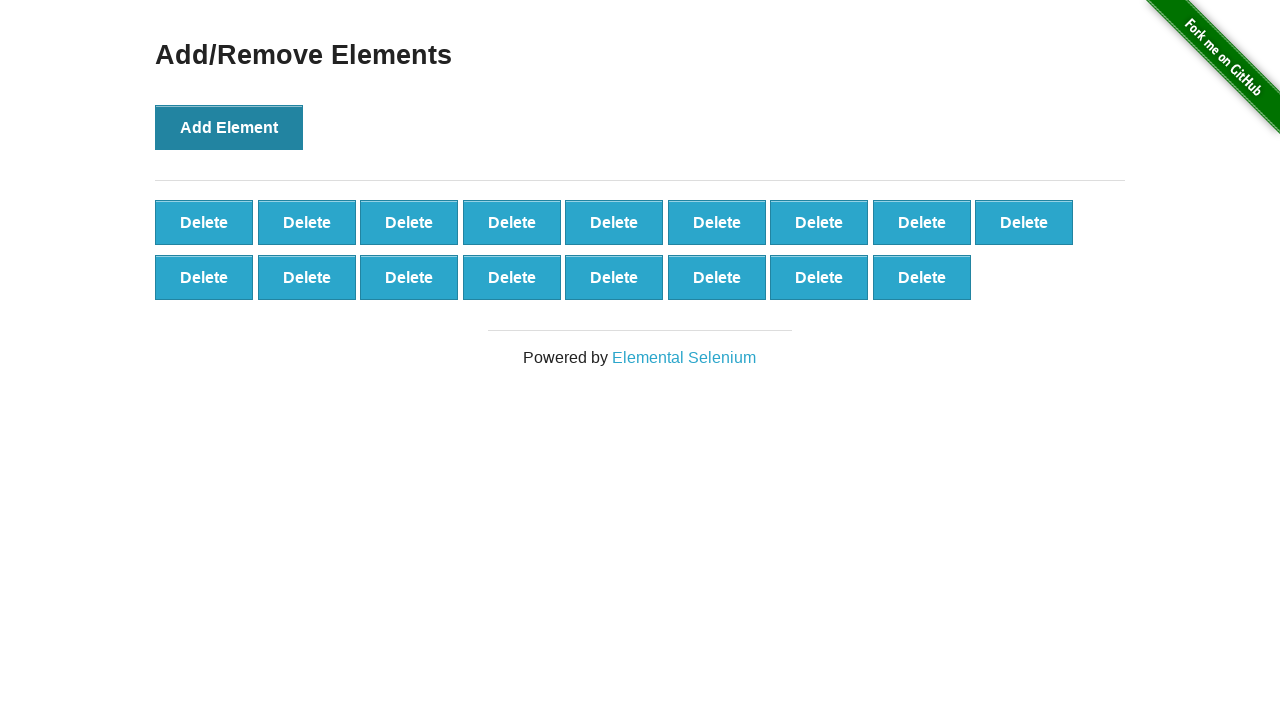

Clicked Add Element button (iteration 18/100) at (229, 127) on xpath=//*[@onclick='addElement()']
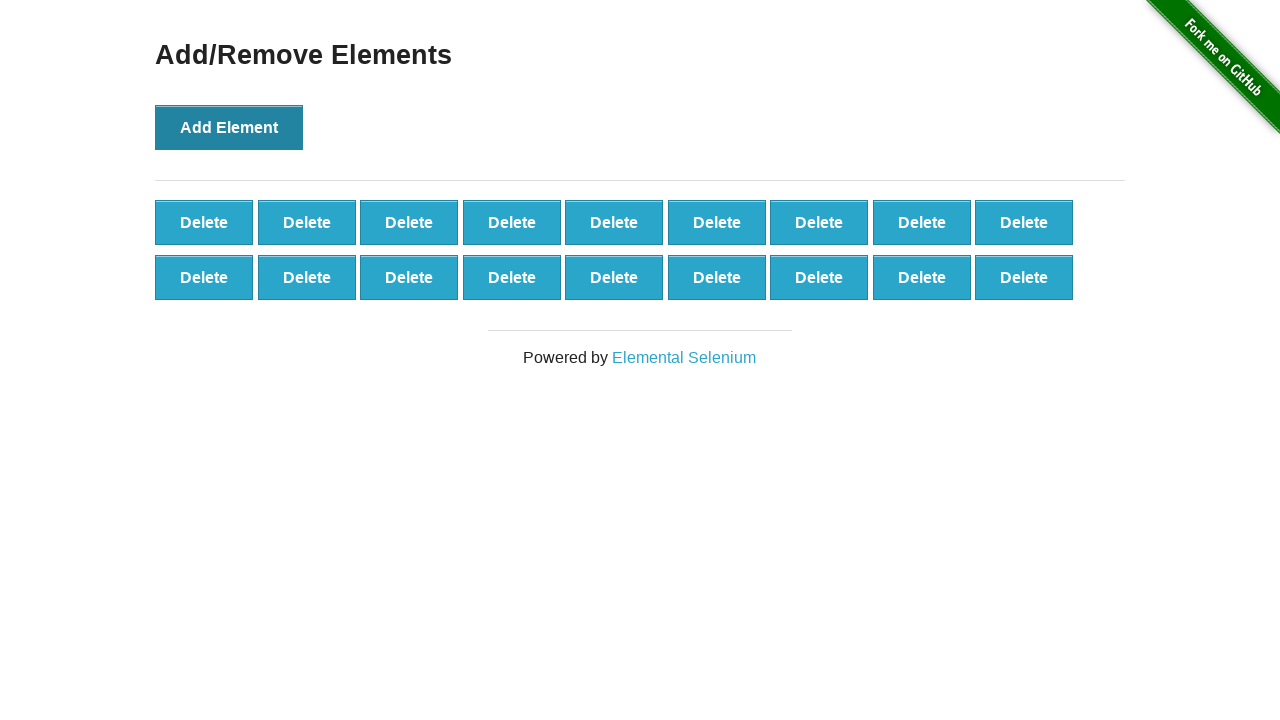

Clicked Add Element button (iteration 19/100) at (229, 127) on xpath=//*[@onclick='addElement()']
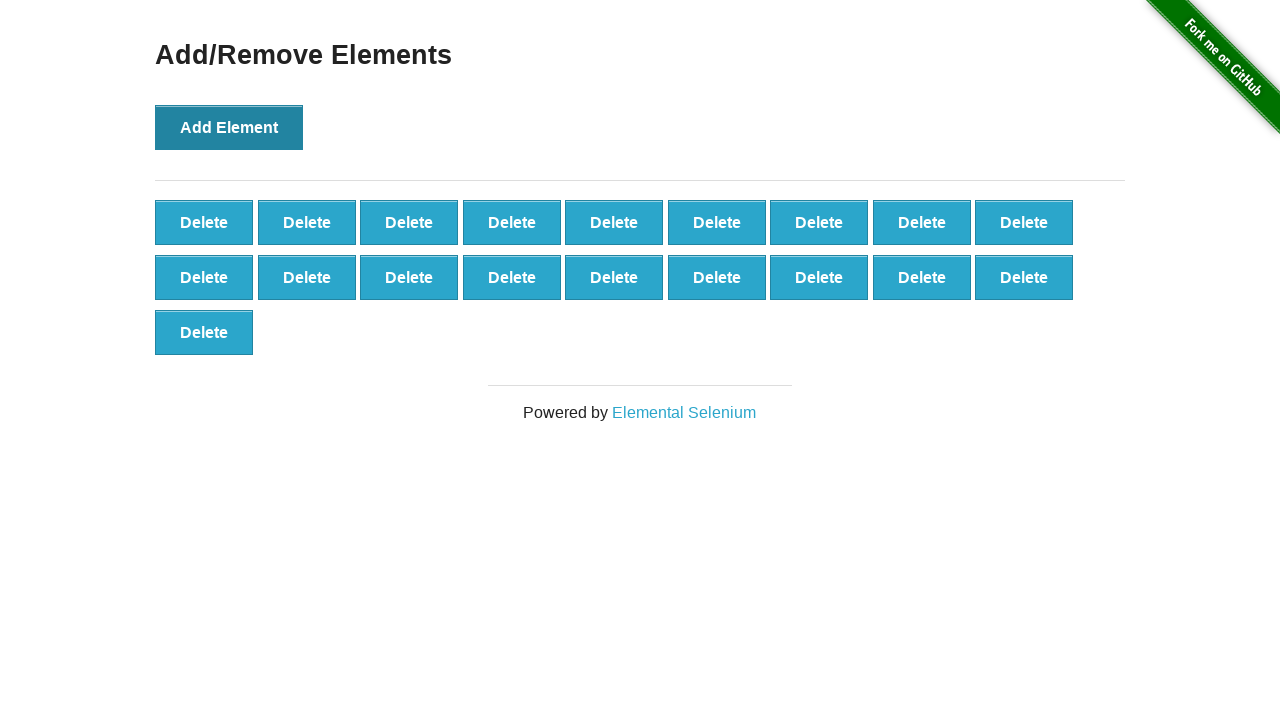

Clicked Add Element button (iteration 20/100) at (229, 127) on xpath=//*[@onclick='addElement()']
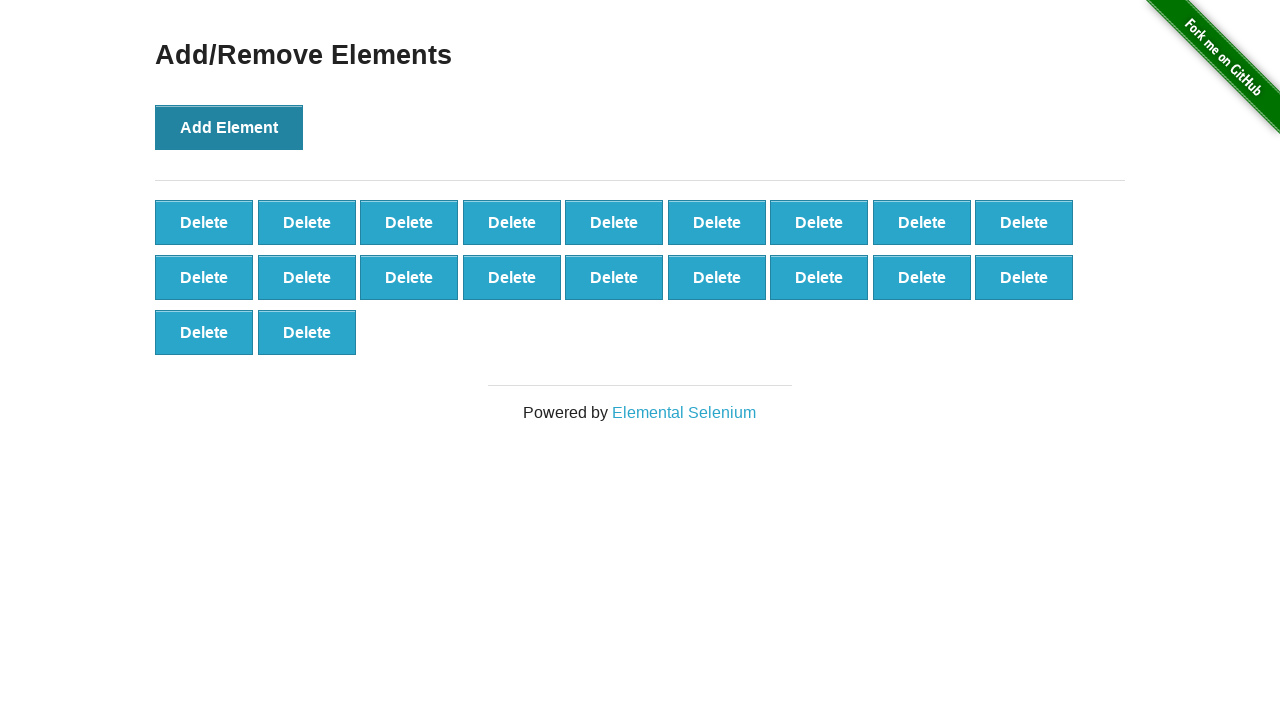

Clicked Add Element button (iteration 21/100) at (229, 127) on xpath=//*[@onclick='addElement()']
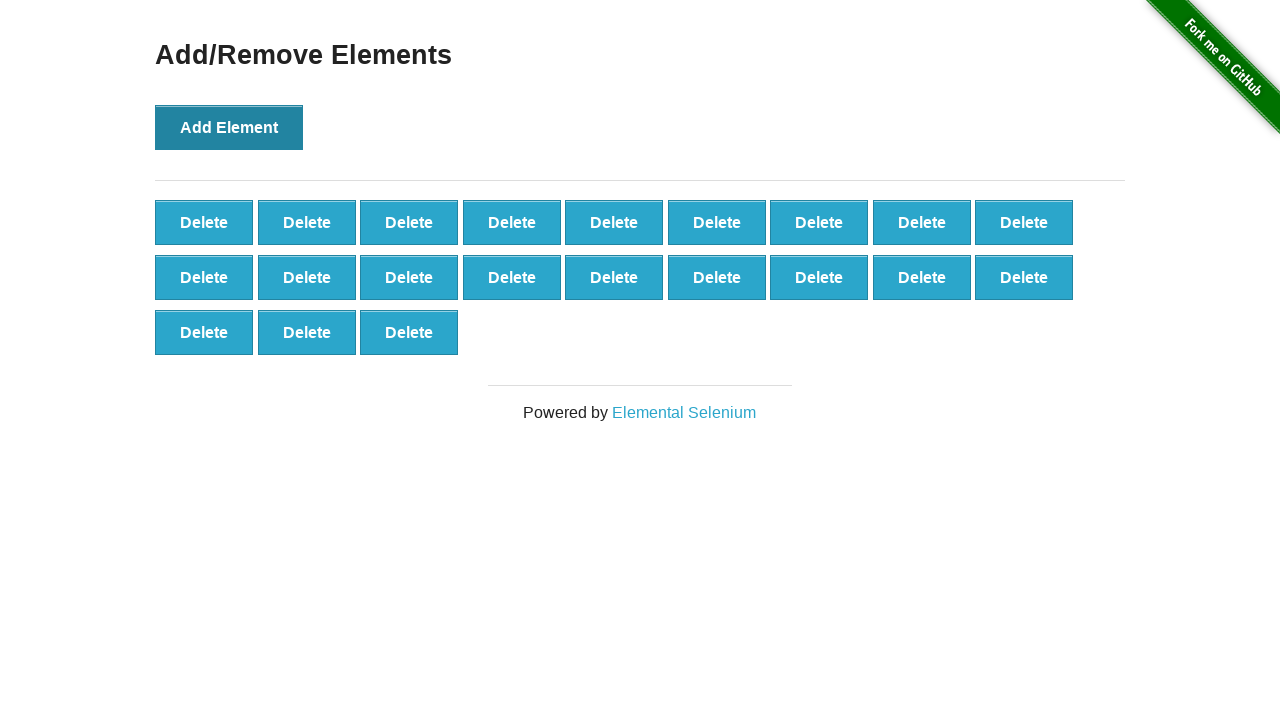

Clicked Add Element button (iteration 22/100) at (229, 127) on xpath=//*[@onclick='addElement()']
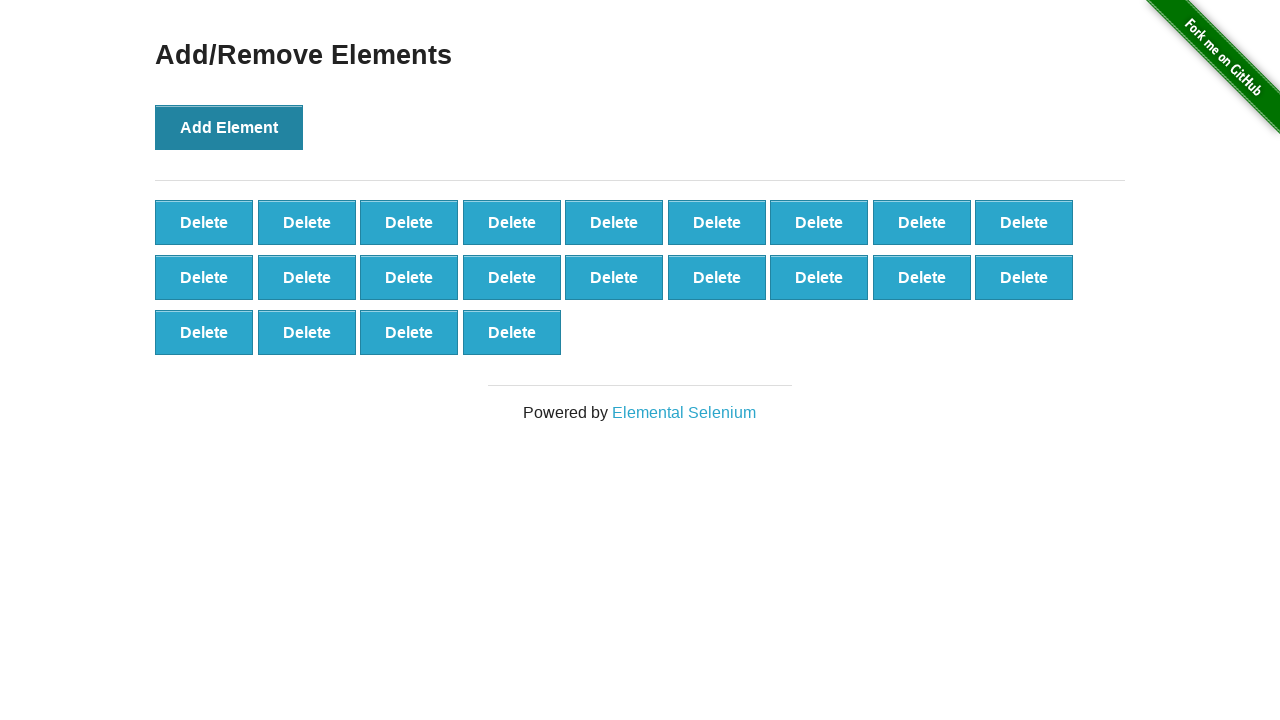

Clicked Add Element button (iteration 23/100) at (229, 127) on xpath=//*[@onclick='addElement()']
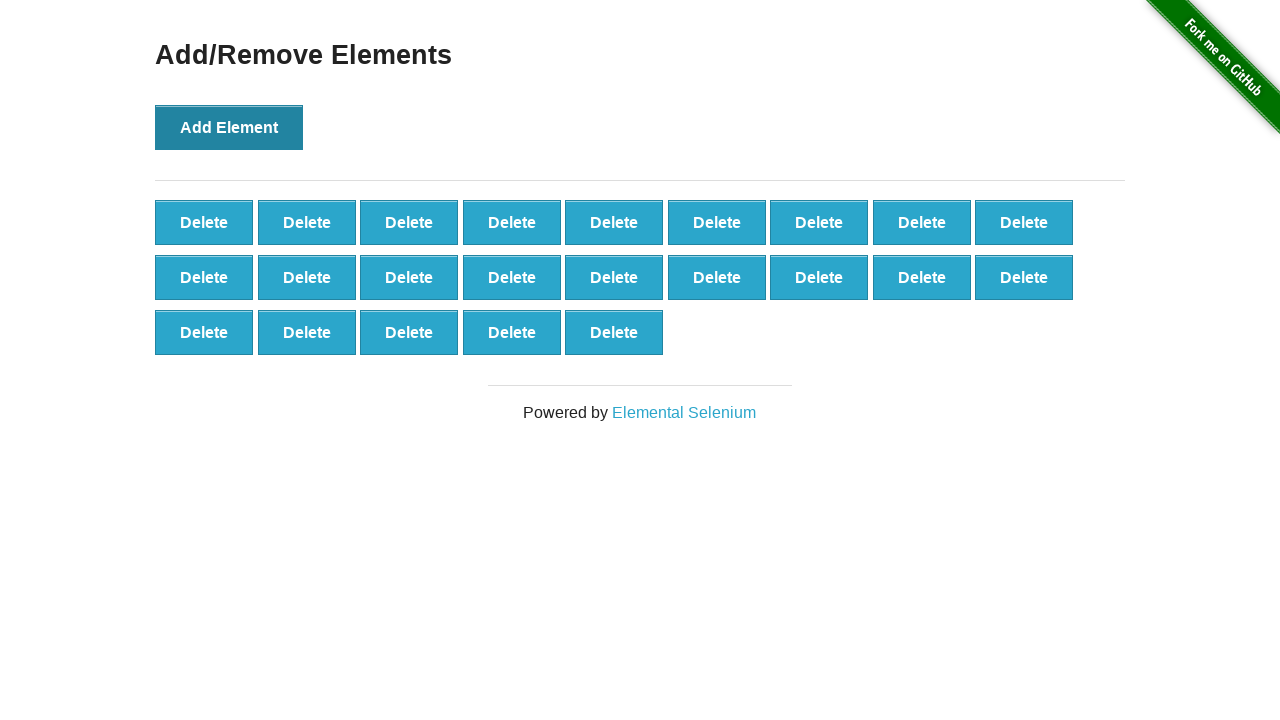

Clicked Add Element button (iteration 24/100) at (229, 127) on xpath=//*[@onclick='addElement()']
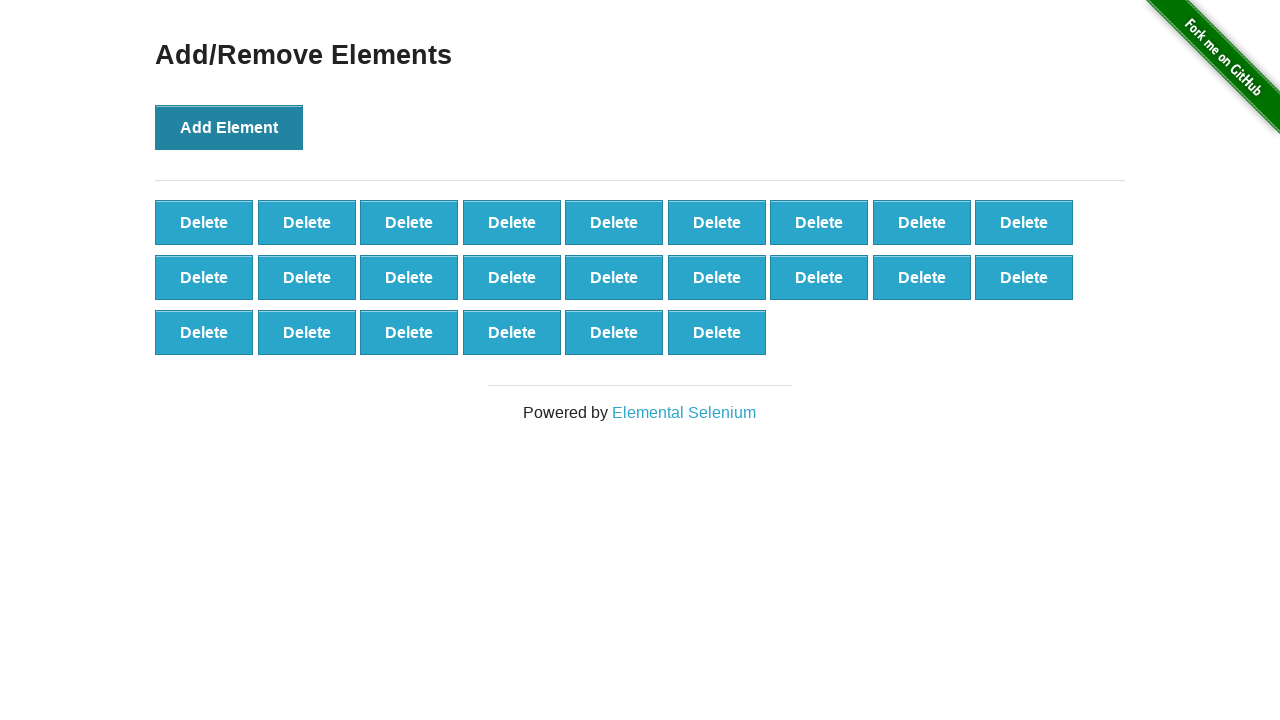

Clicked Add Element button (iteration 25/100) at (229, 127) on xpath=//*[@onclick='addElement()']
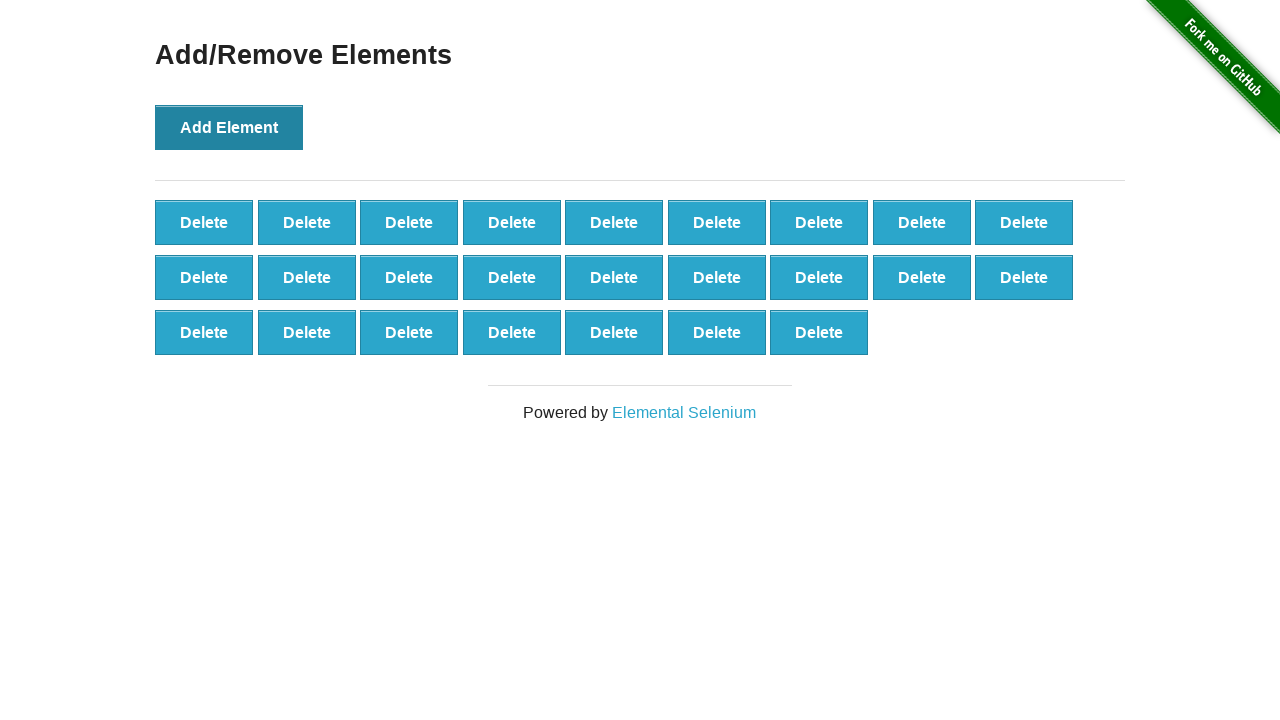

Clicked Add Element button (iteration 26/100) at (229, 127) on xpath=//*[@onclick='addElement()']
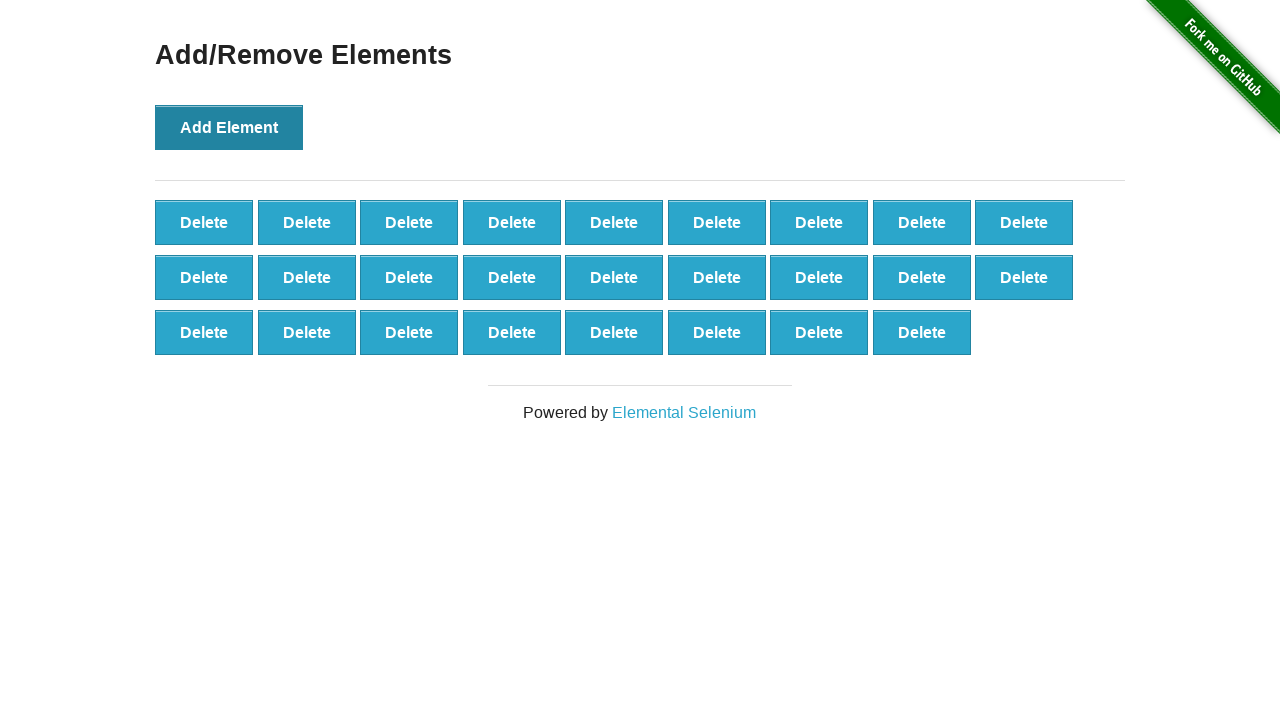

Clicked Add Element button (iteration 27/100) at (229, 127) on xpath=//*[@onclick='addElement()']
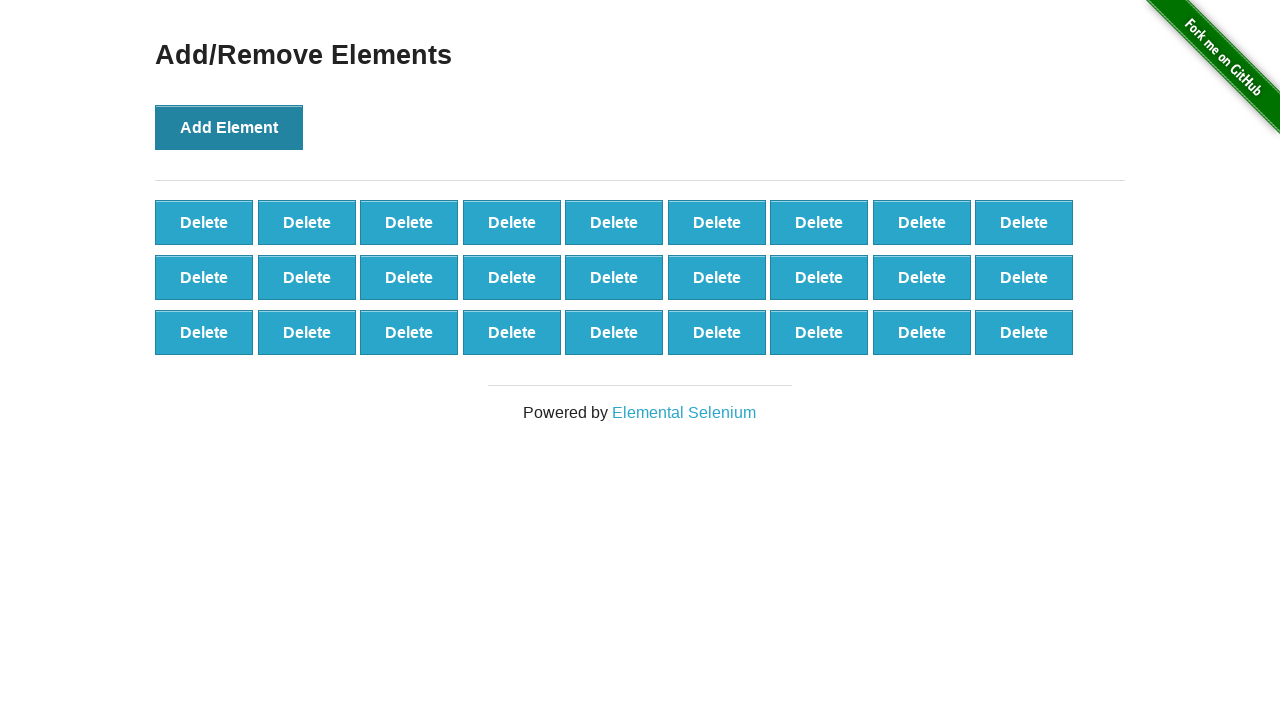

Clicked Add Element button (iteration 28/100) at (229, 127) on xpath=//*[@onclick='addElement()']
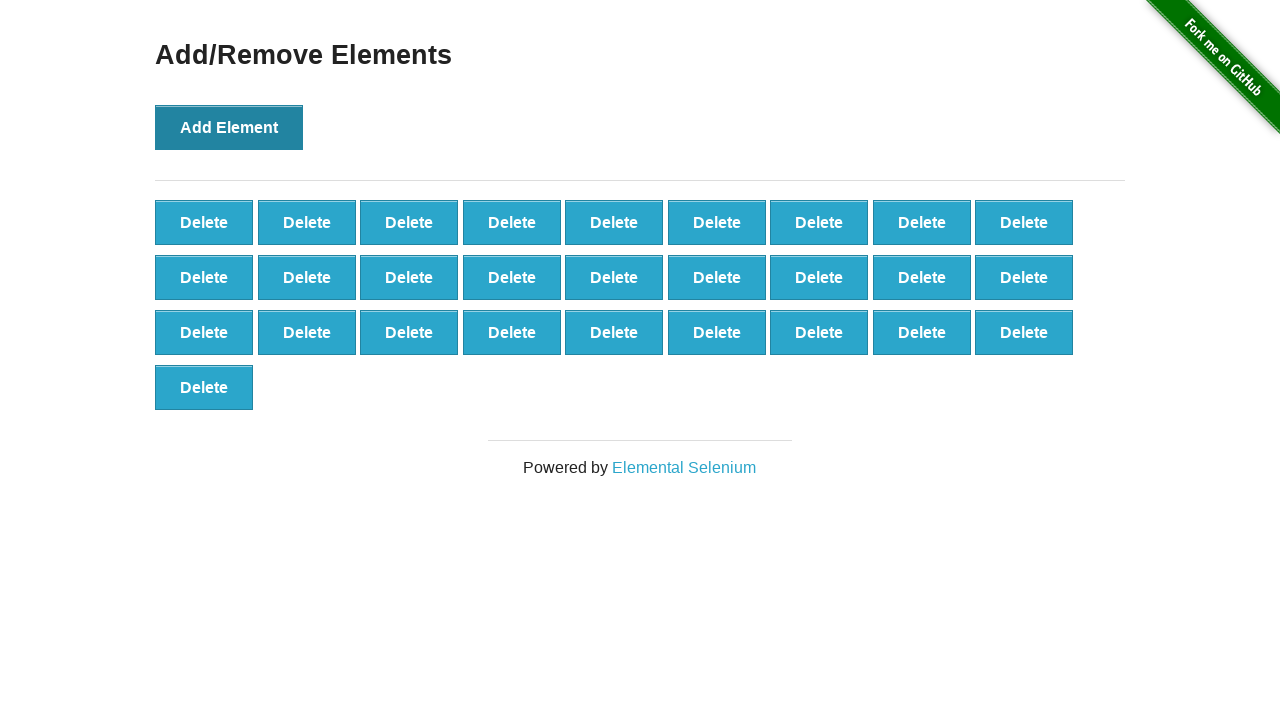

Clicked Add Element button (iteration 29/100) at (229, 127) on xpath=//*[@onclick='addElement()']
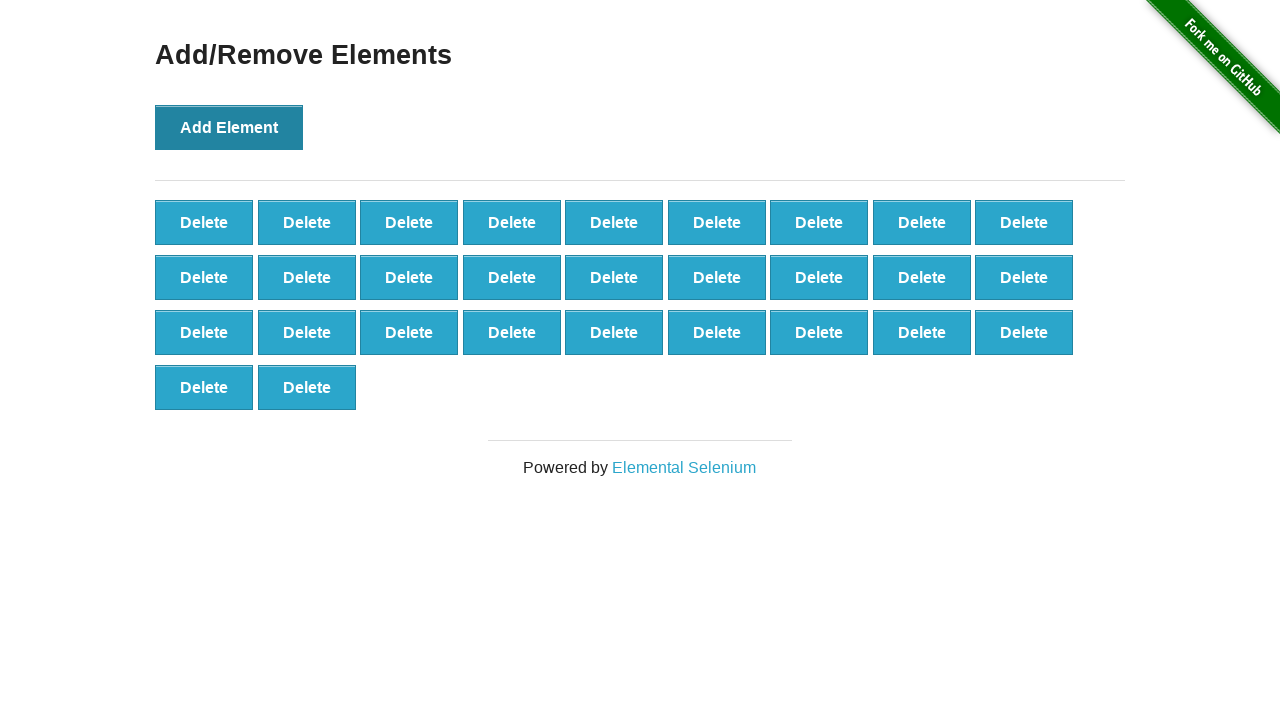

Clicked Add Element button (iteration 30/100) at (229, 127) on xpath=//*[@onclick='addElement()']
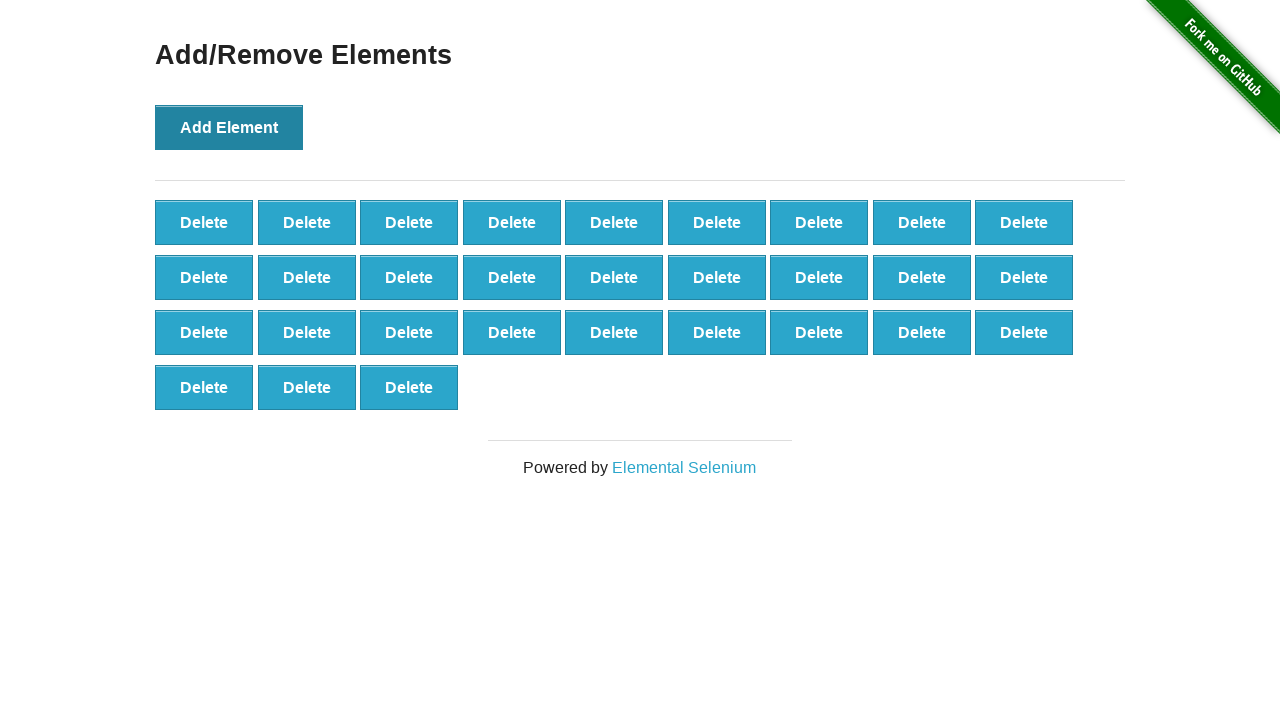

Clicked Add Element button (iteration 31/100) at (229, 127) on xpath=//*[@onclick='addElement()']
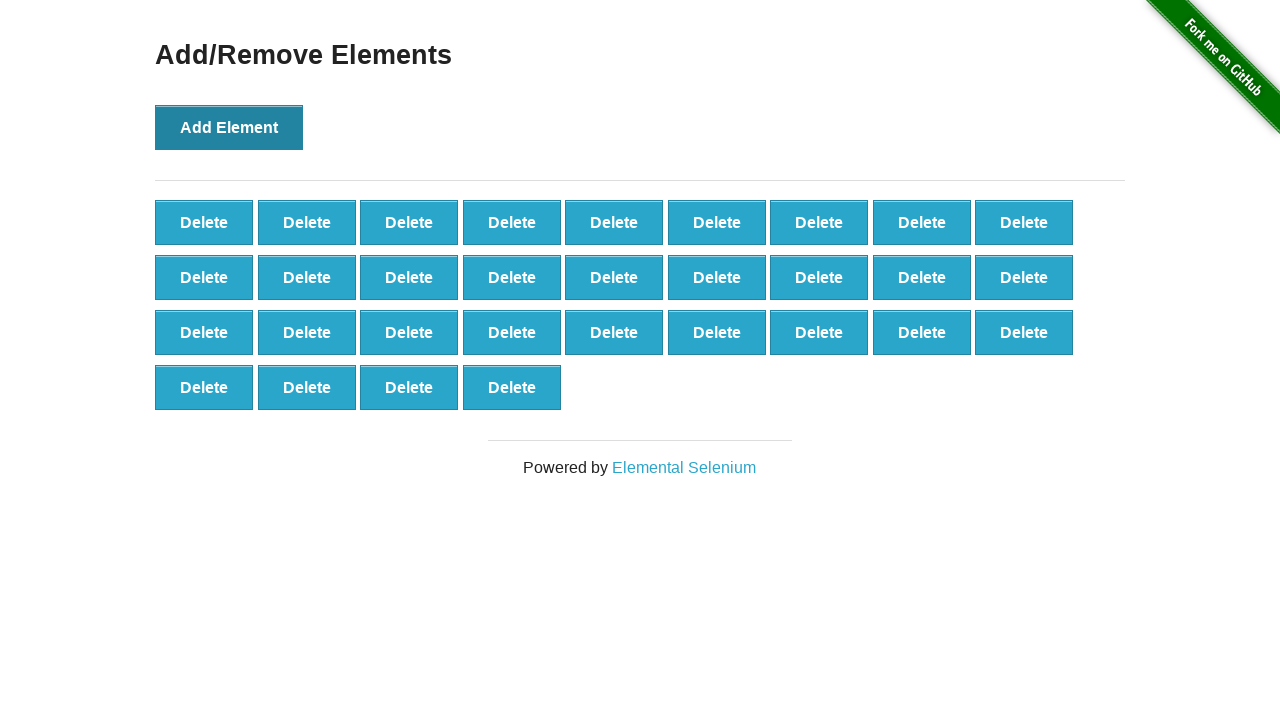

Clicked Add Element button (iteration 32/100) at (229, 127) on xpath=//*[@onclick='addElement()']
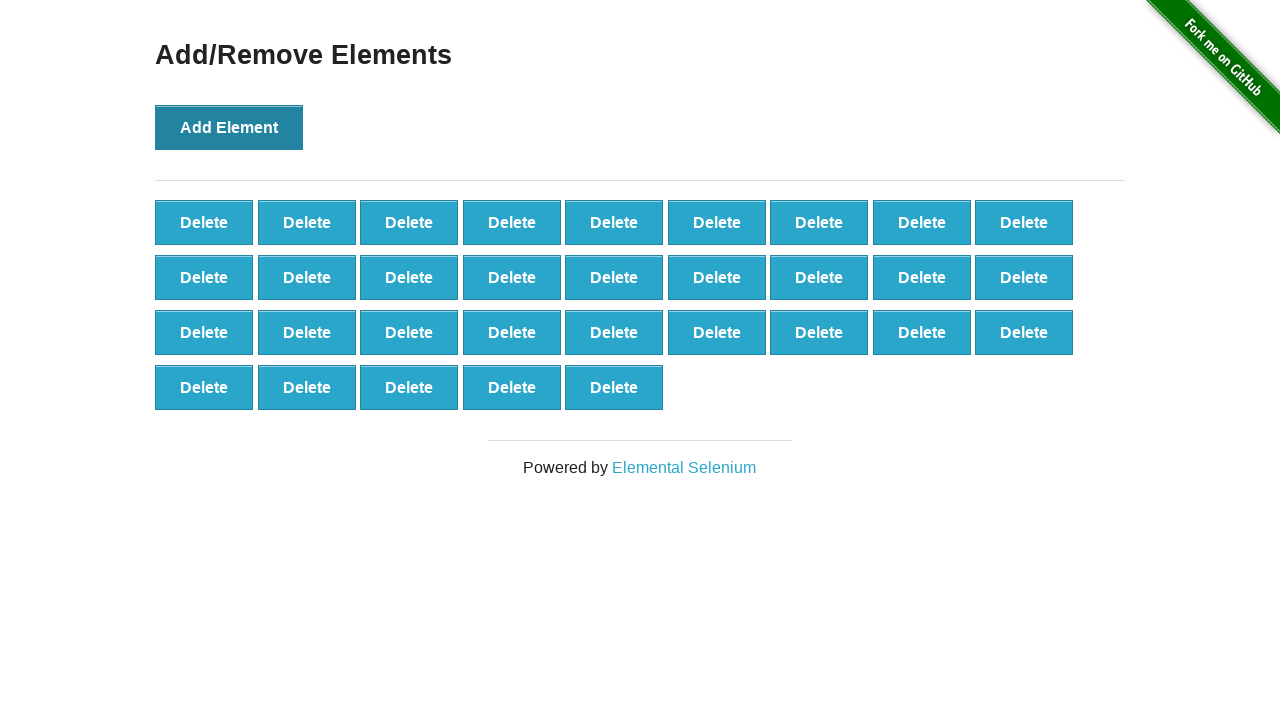

Clicked Add Element button (iteration 33/100) at (229, 127) on xpath=//*[@onclick='addElement()']
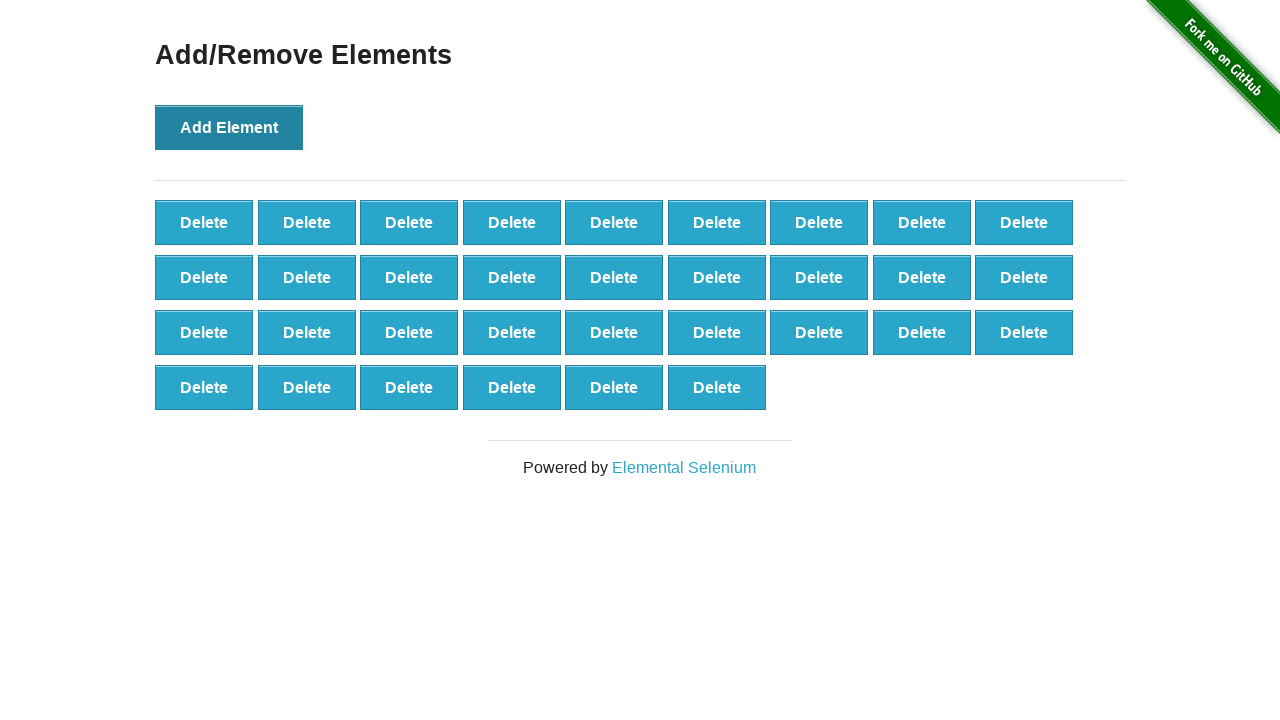

Clicked Add Element button (iteration 34/100) at (229, 127) on xpath=//*[@onclick='addElement()']
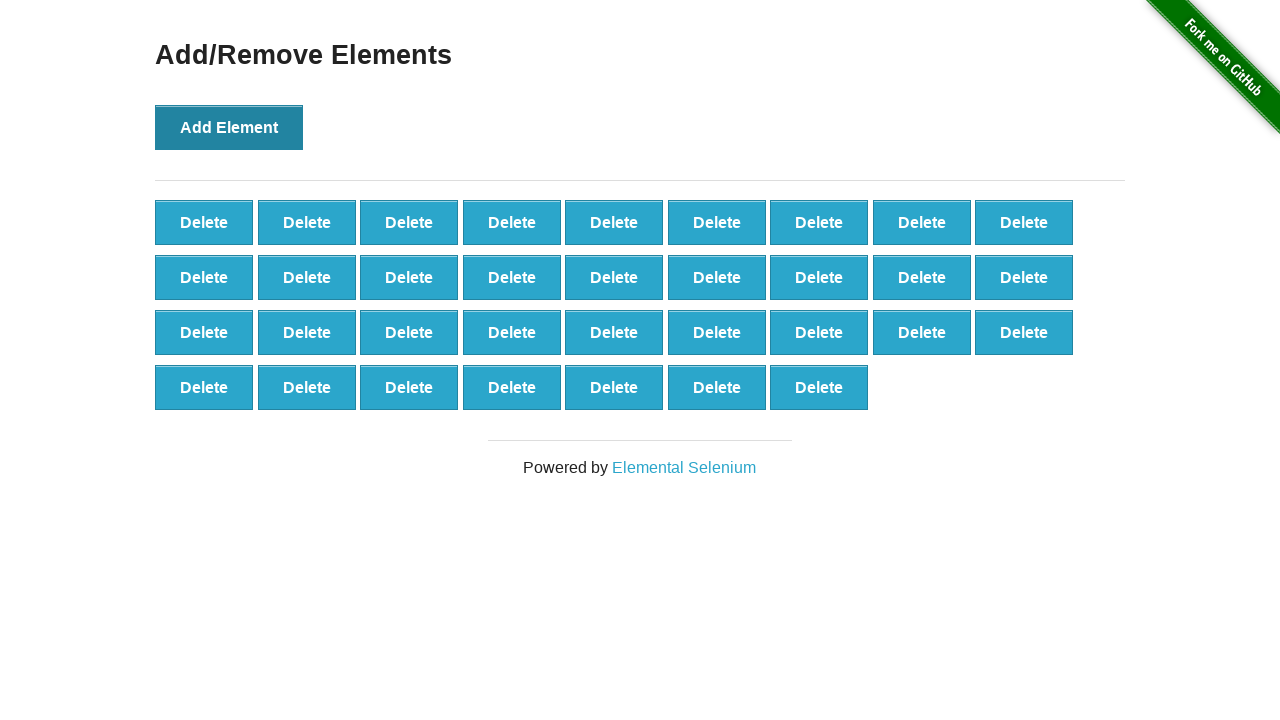

Clicked Add Element button (iteration 35/100) at (229, 127) on xpath=//*[@onclick='addElement()']
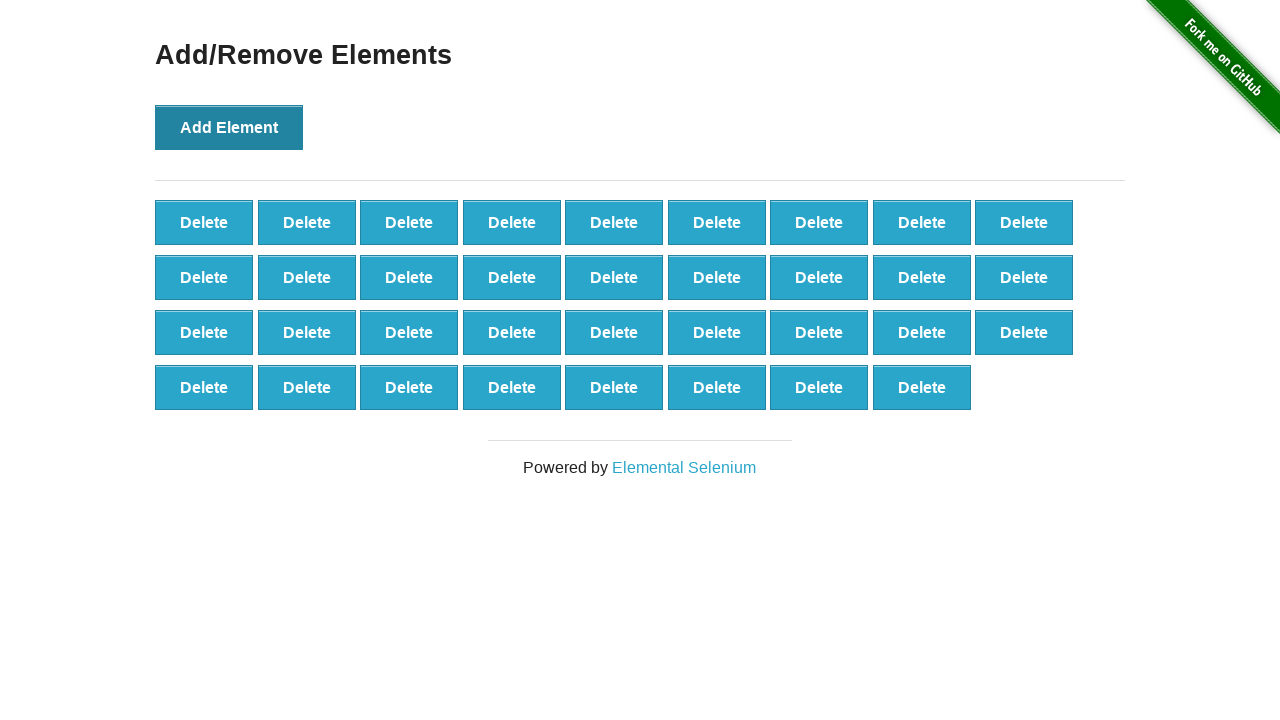

Clicked Add Element button (iteration 36/100) at (229, 127) on xpath=//*[@onclick='addElement()']
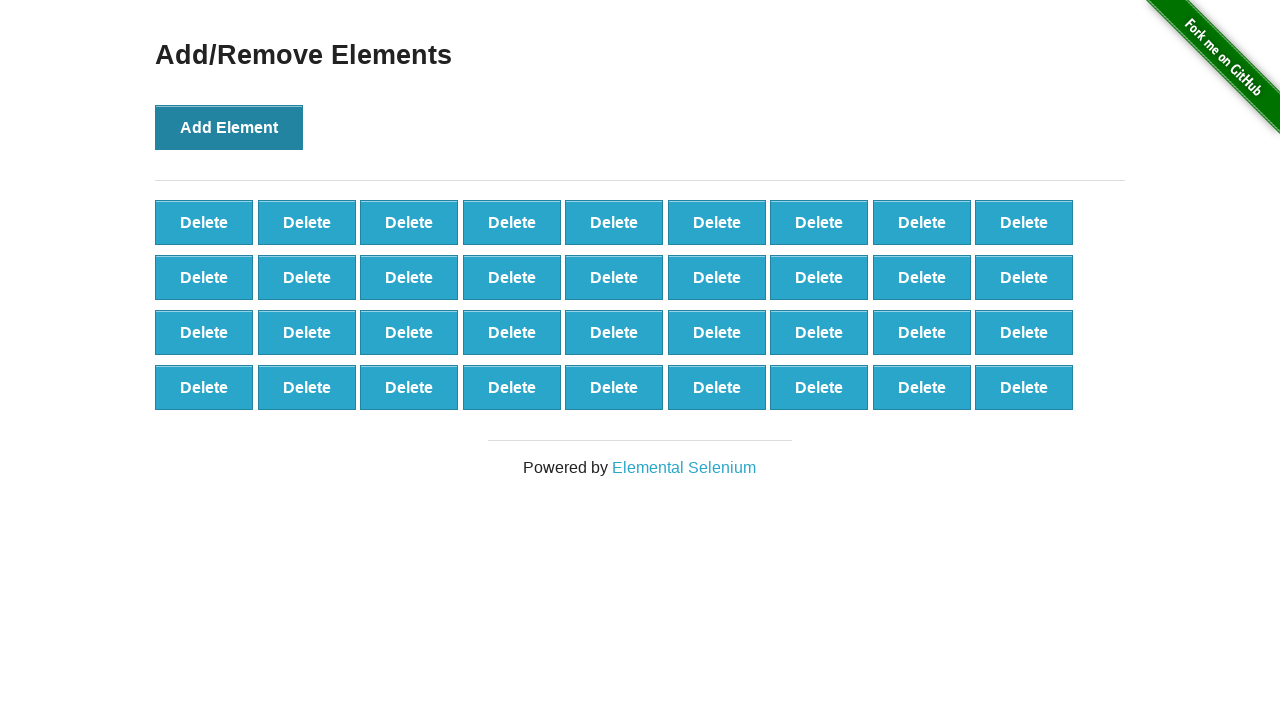

Clicked Add Element button (iteration 37/100) at (229, 127) on xpath=//*[@onclick='addElement()']
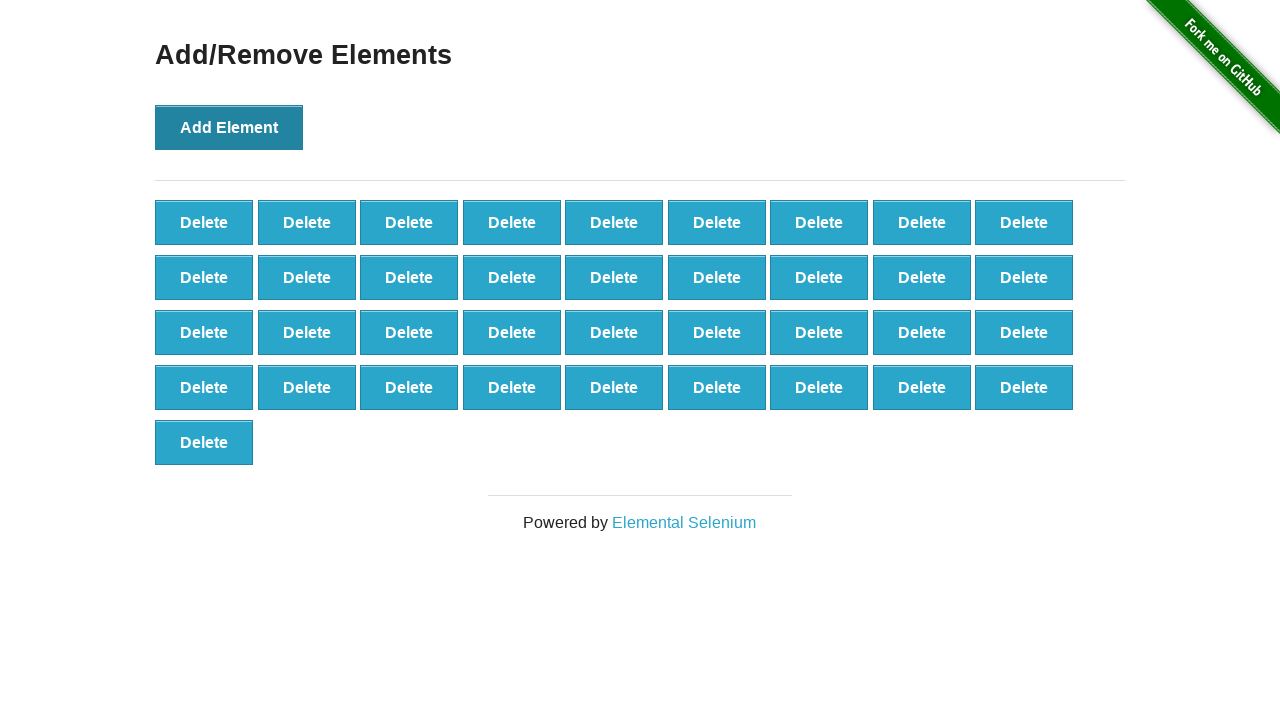

Clicked Add Element button (iteration 38/100) at (229, 127) on xpath=//*[@onclick='addElement()']
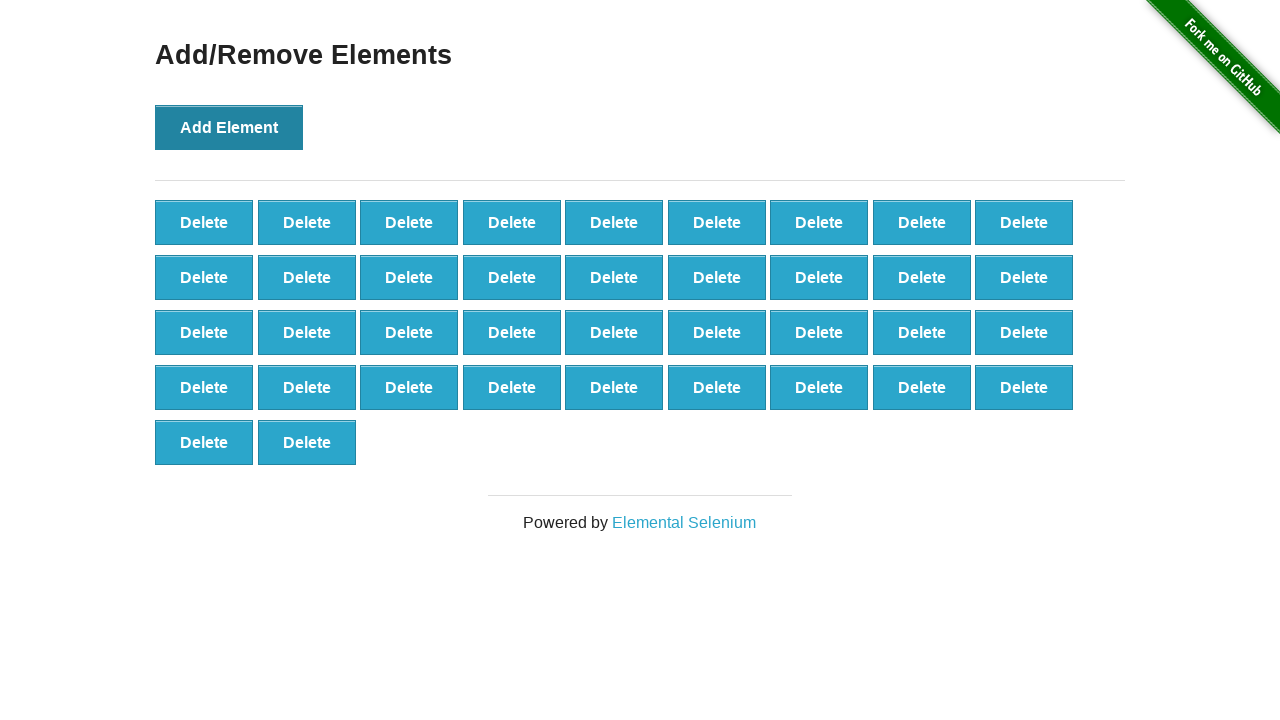

Clicked Add Element button (iteration 39/100) at (229, 127) on xpath=//*[@onclick='addElement()']
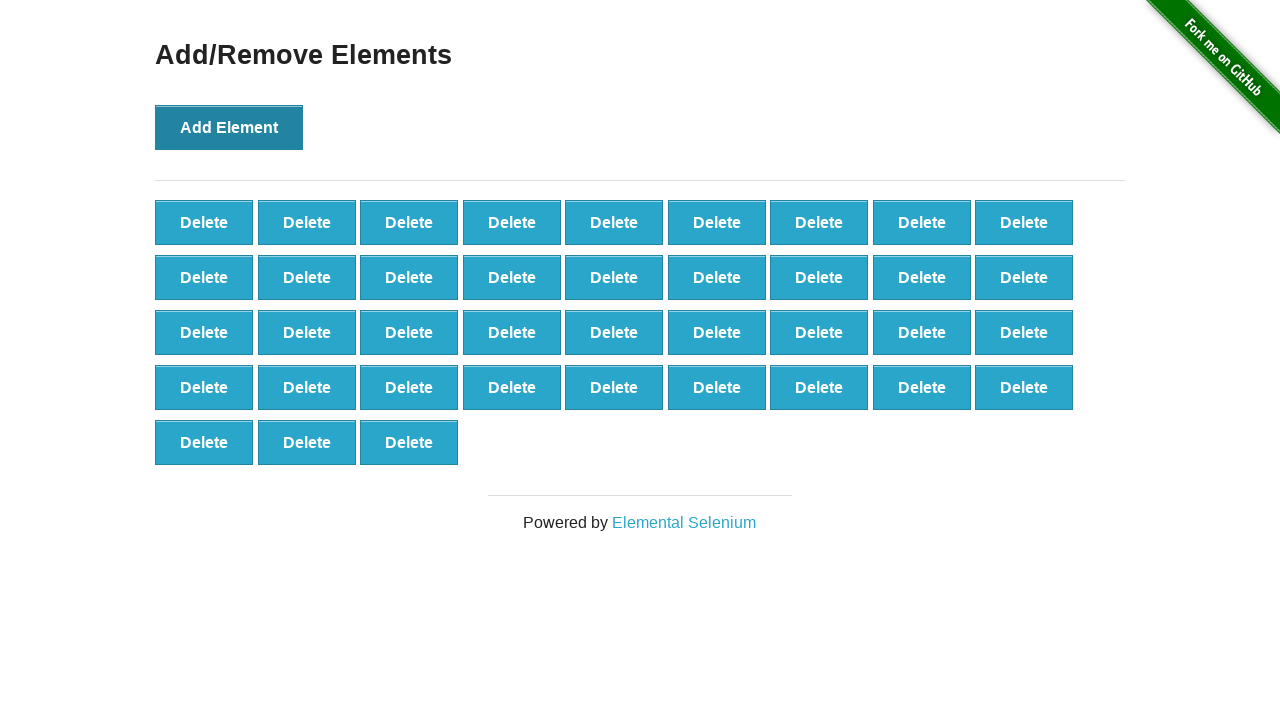

Clicked Add Element button (iteration 40/100) at (229, 127) on xpath=//*[@onclick='addElement()']
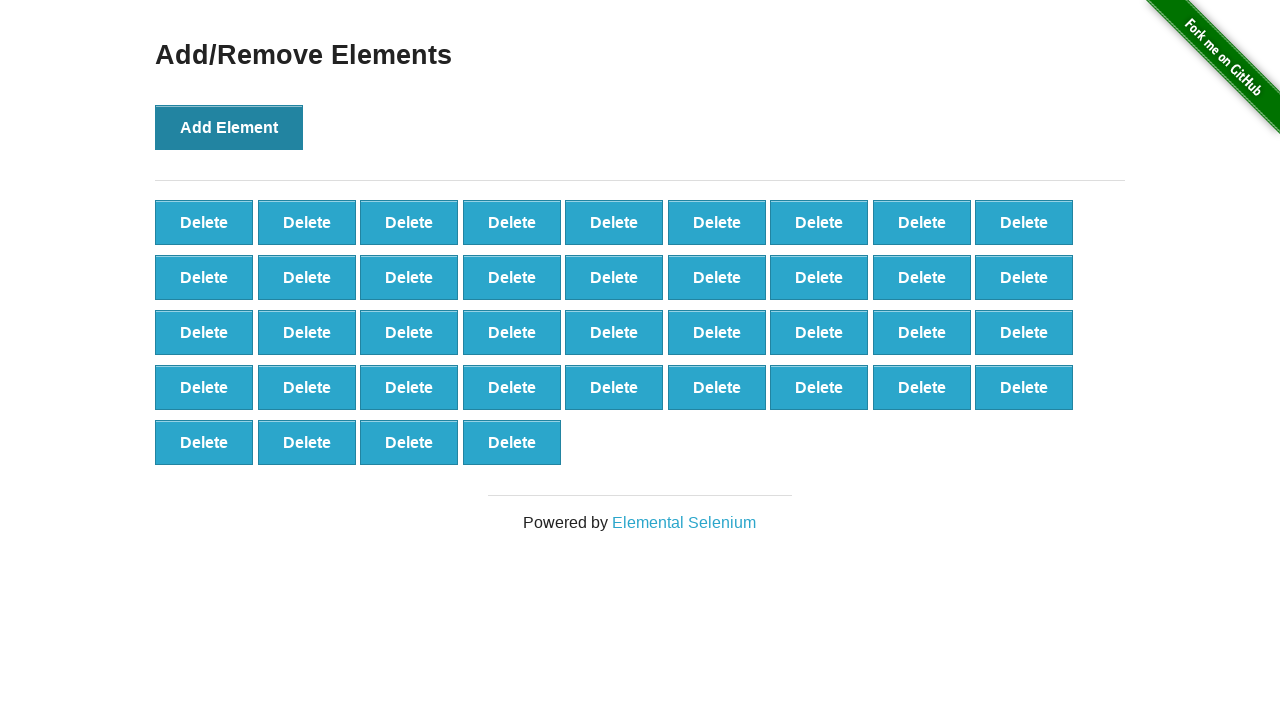

Clicked Add Element button (iteration 41/100) at (229, 127) on xpath=//*[@onclick='addElement()']
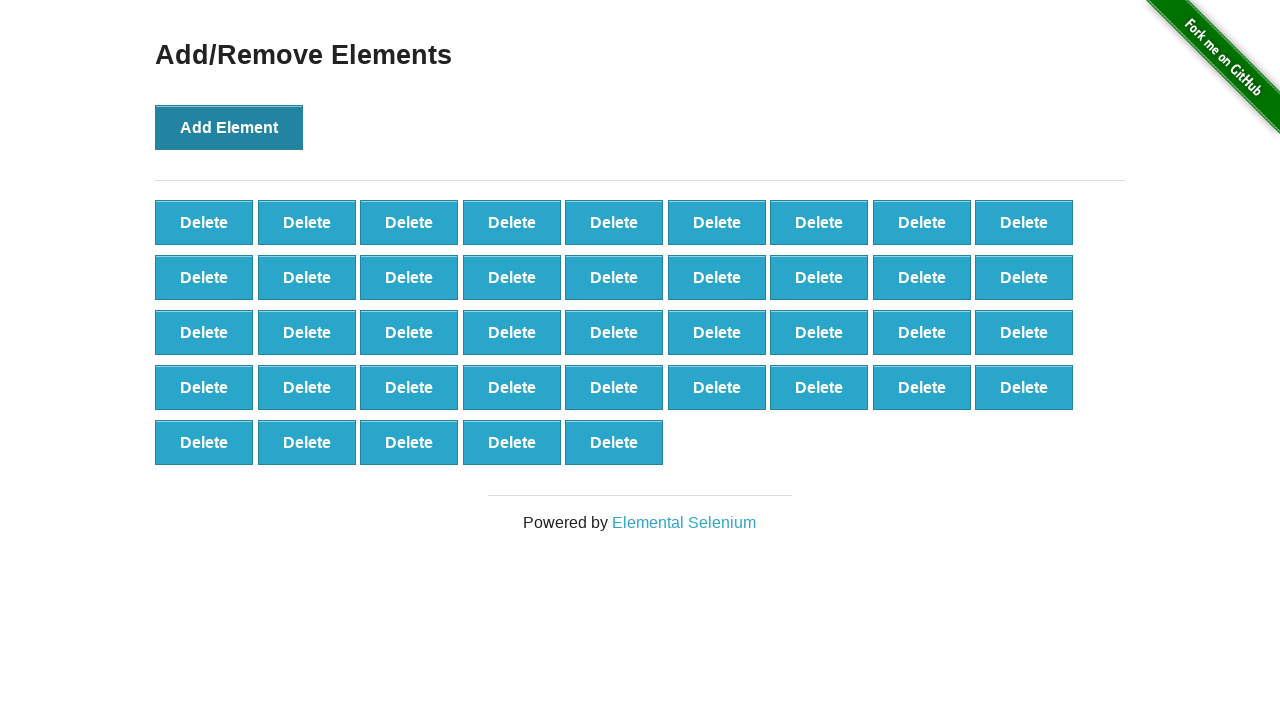

Clicked Add Element button (iteration 42/100) at (229, 127) on xpath=//*[@onclick='addElement()']
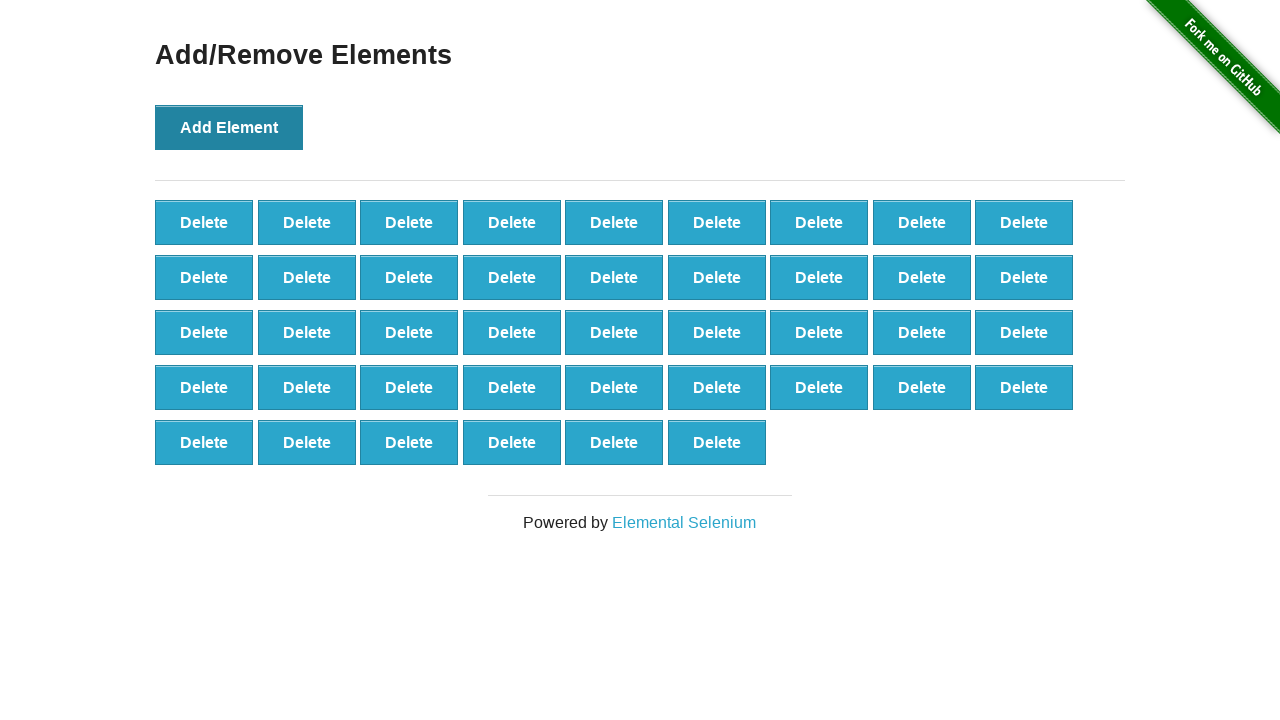

Clicked Add Element button (iteration 43/100) at (229, 127) on xpath=//*[@onclick='addElement()']
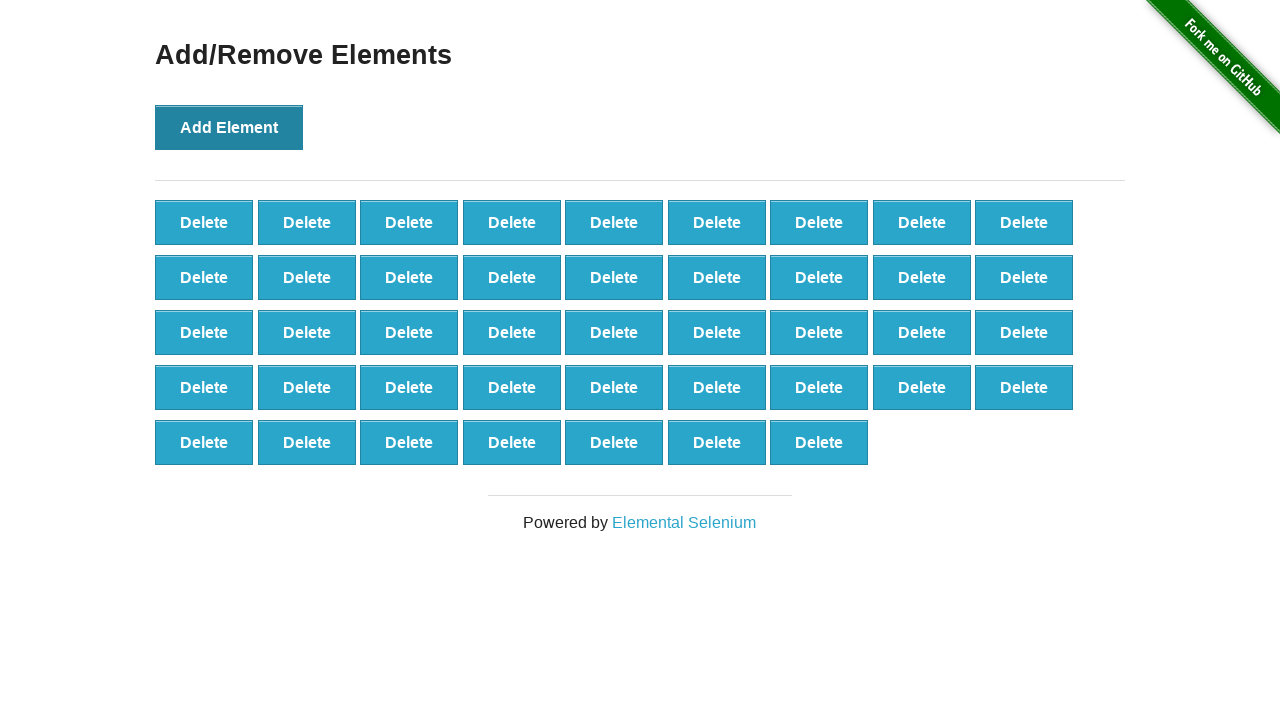

Clicked Add Element button (iteration 44/100) at (229, 127) on xpath=//*[@onclick='addElement()']
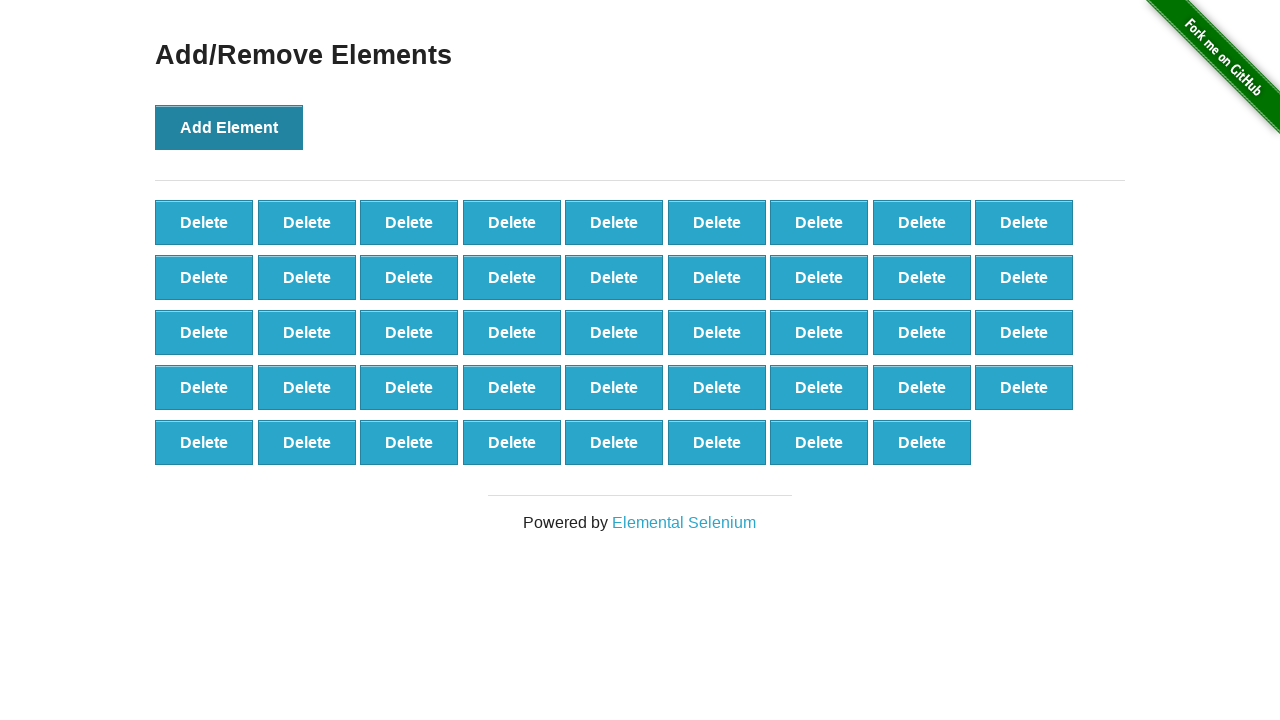

Clicked Add Element button (iteration 45/100) at (229, 127) on xpath=//*[@onclick='addElement()']
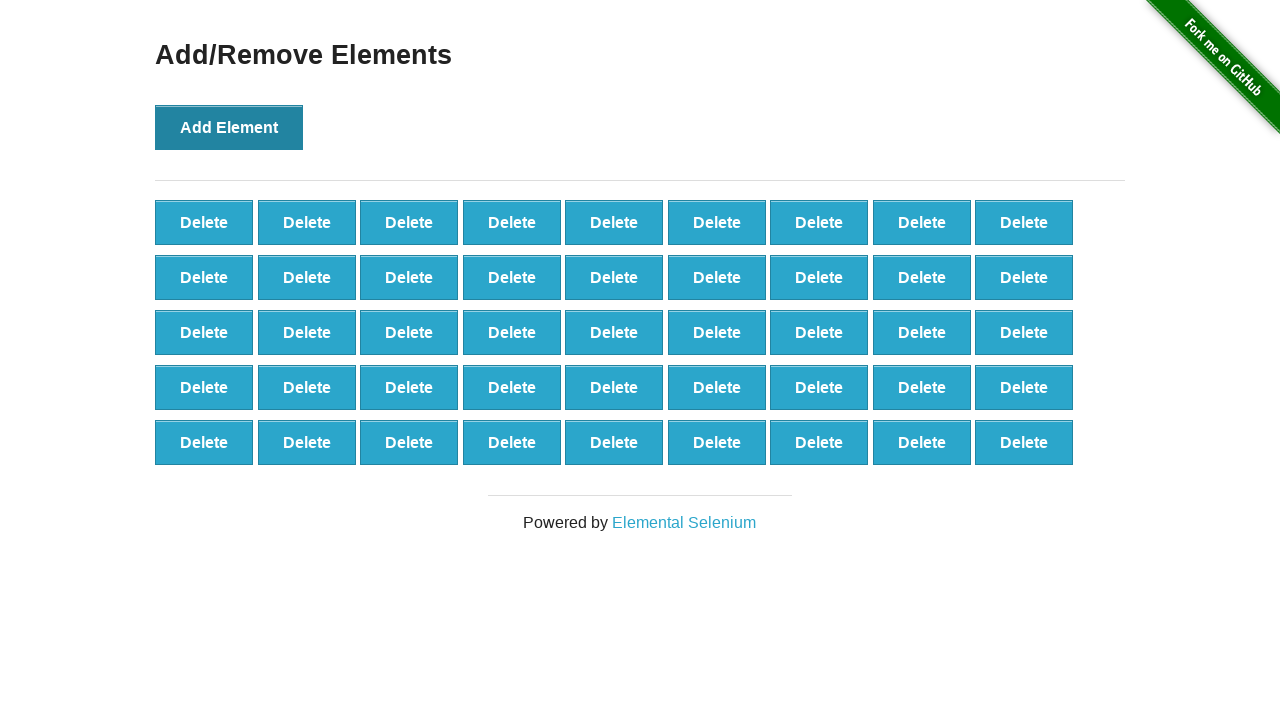

Clicked Add Element button (iteration 46/100) at (229, 127) on xpath=//*[@onclick='addElement()']
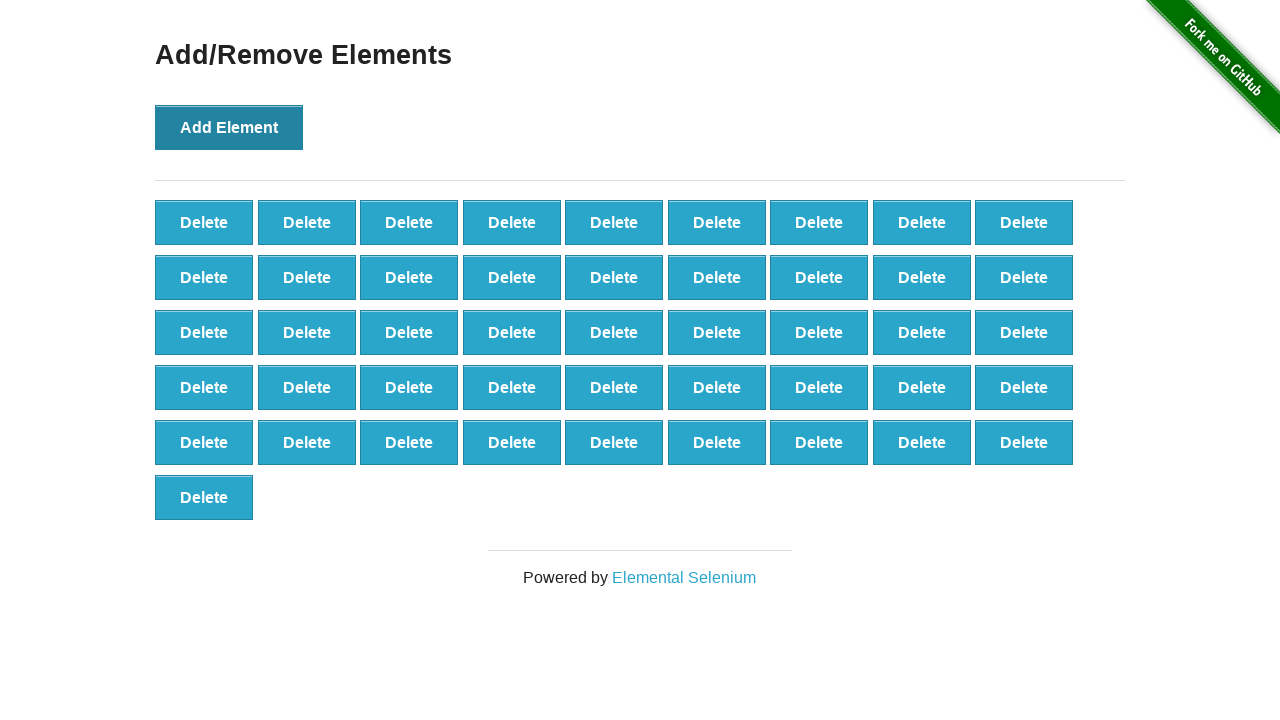

Clicked Add Element button (iteration 47/100) at (229, 127) on xpath=//*[@onclick='addElement()']
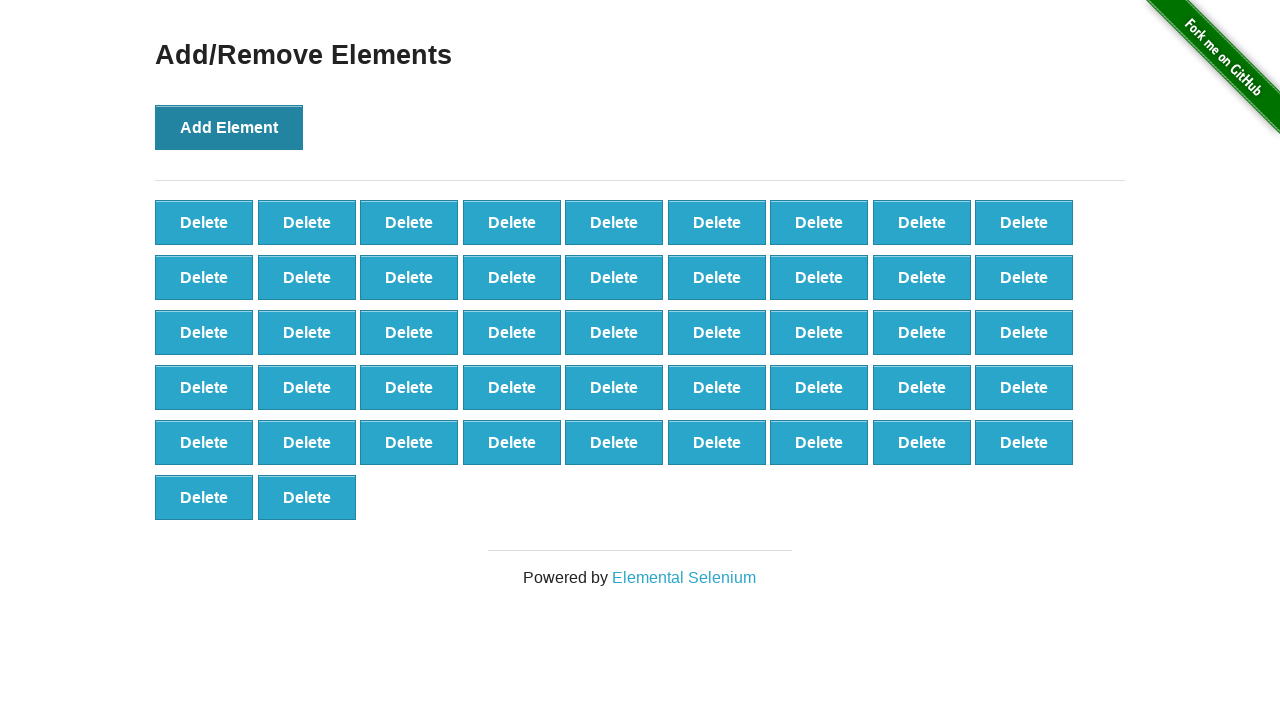

Clicked Add Element button (iteration 48/100) at (229, 127) on xpath=//*[@onclick='addElement()']
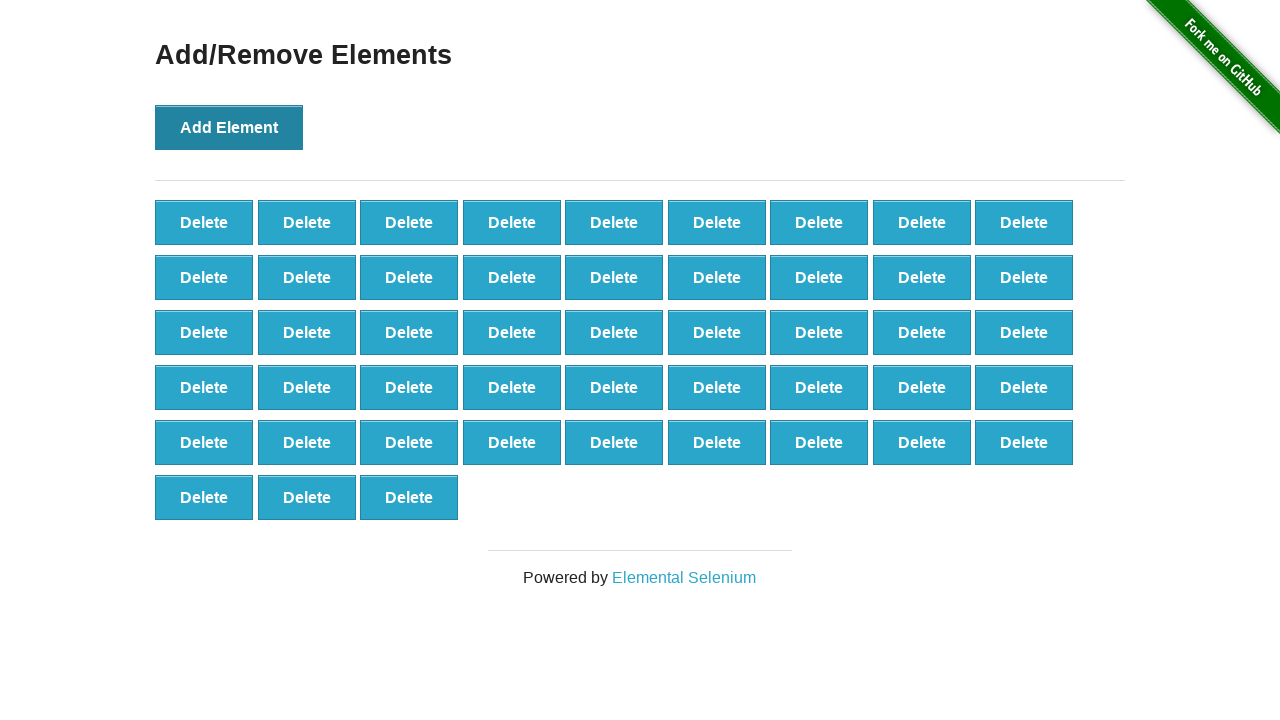

Clicked Add Element button (iteration 49/100) at (229, 127) on xpath=//*[@onclick='addElement()']
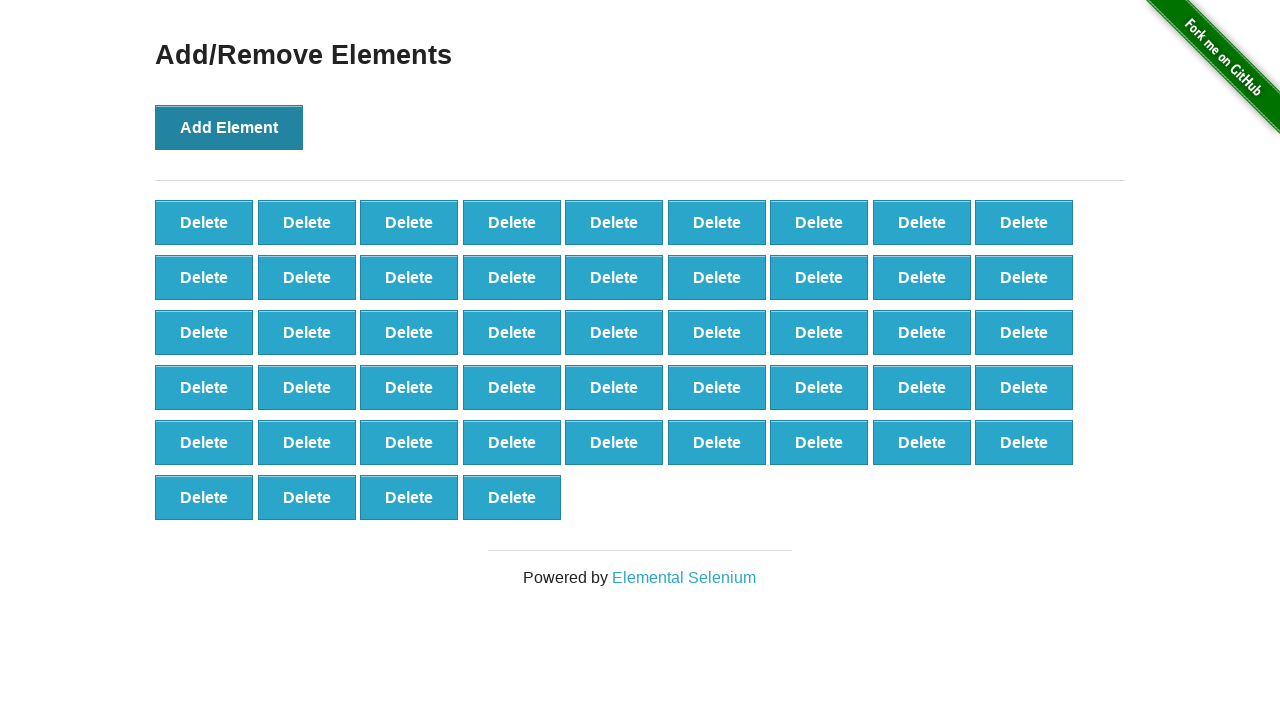

Clicked Add Element button (iteration 50/100) at (229, 127) on xpath=//*[@onclick='addElement()']
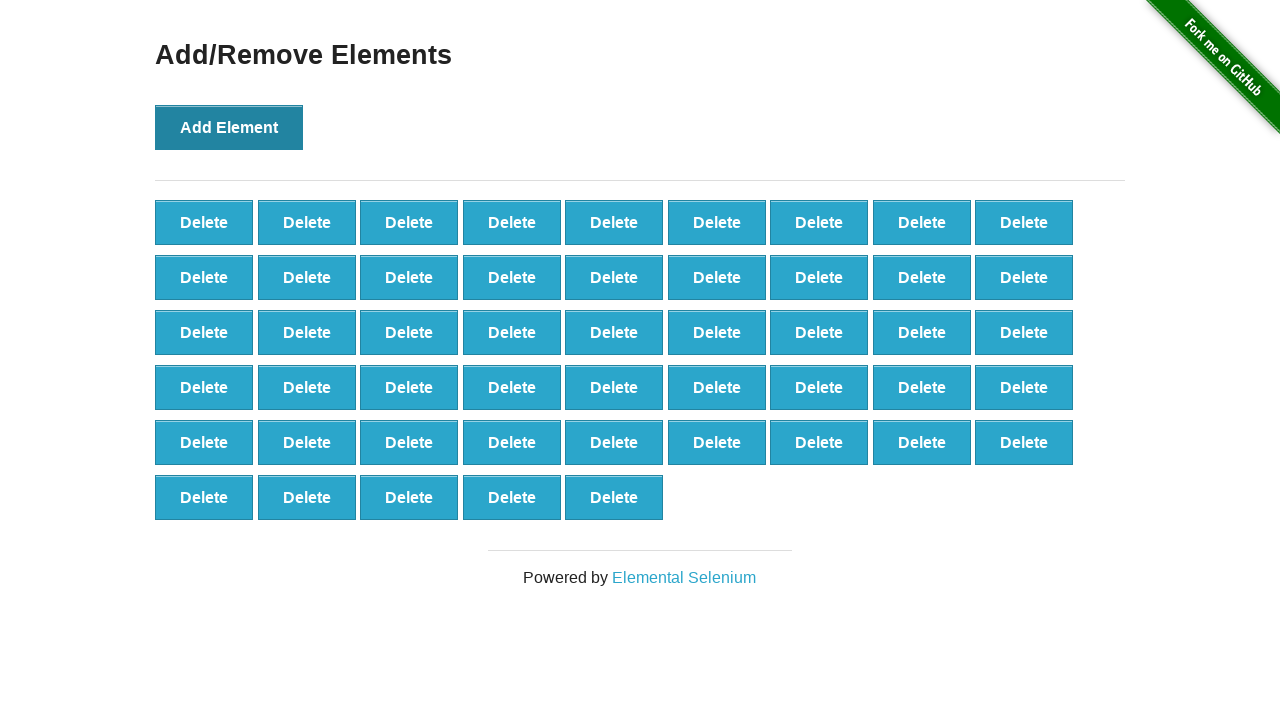

Clicked Add Element button (iteration 51/100) at (229, 127) on xpath=//*[@onclick='addElement()']
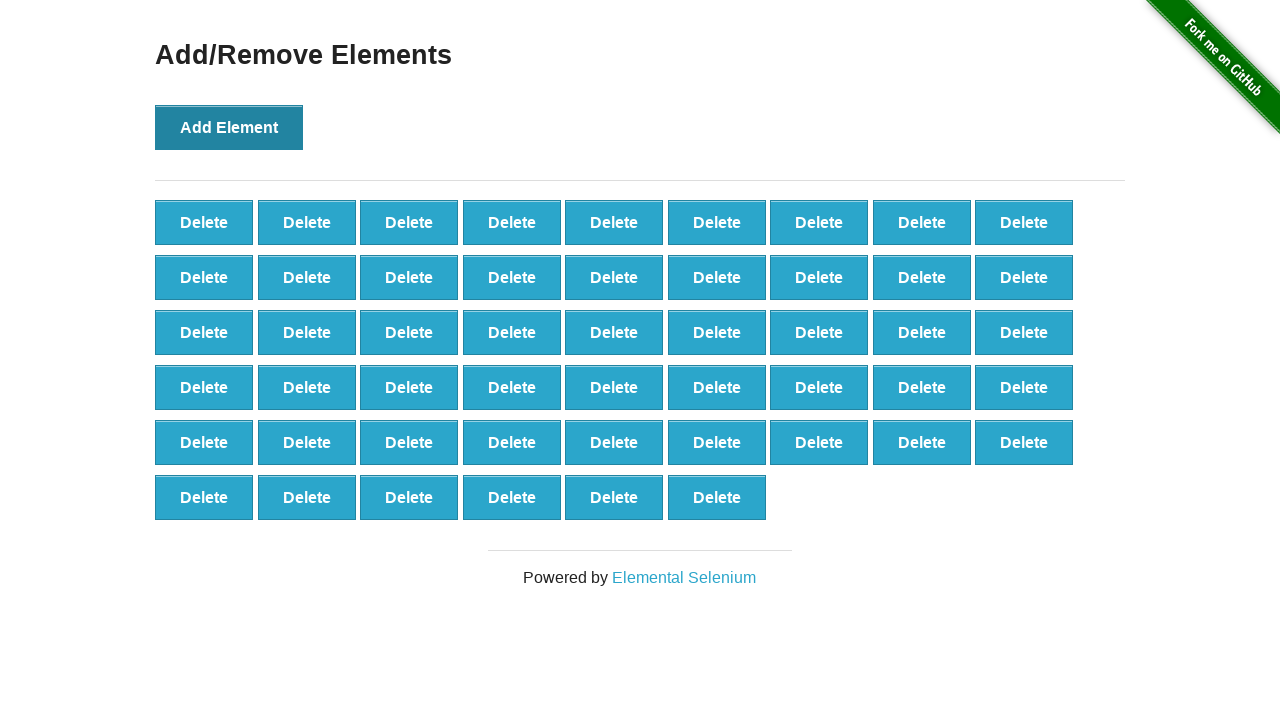

Clicked Add Element button (iteration 52/100) at (229, 127) on xpath=//*[@onclick='addElement()']
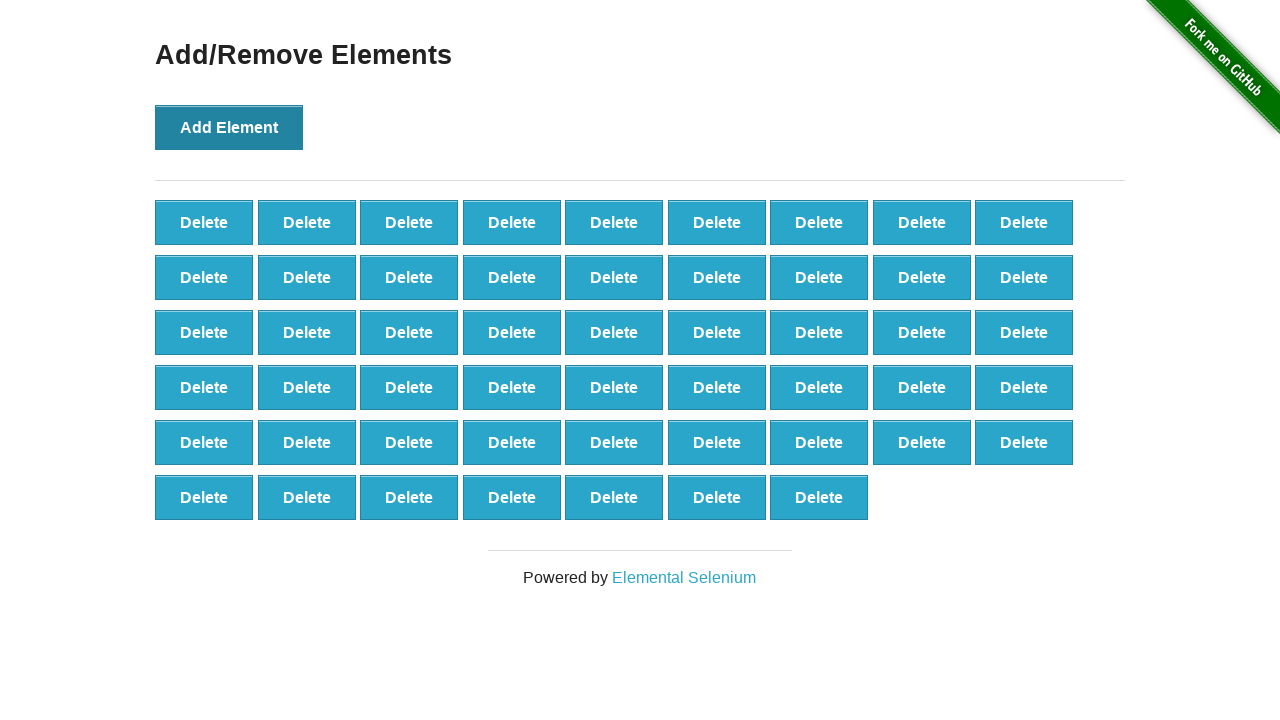

Clicked Add Element button (iteration 53/100) at (229, 127) on xpath=//*[@onclick='addElement()']
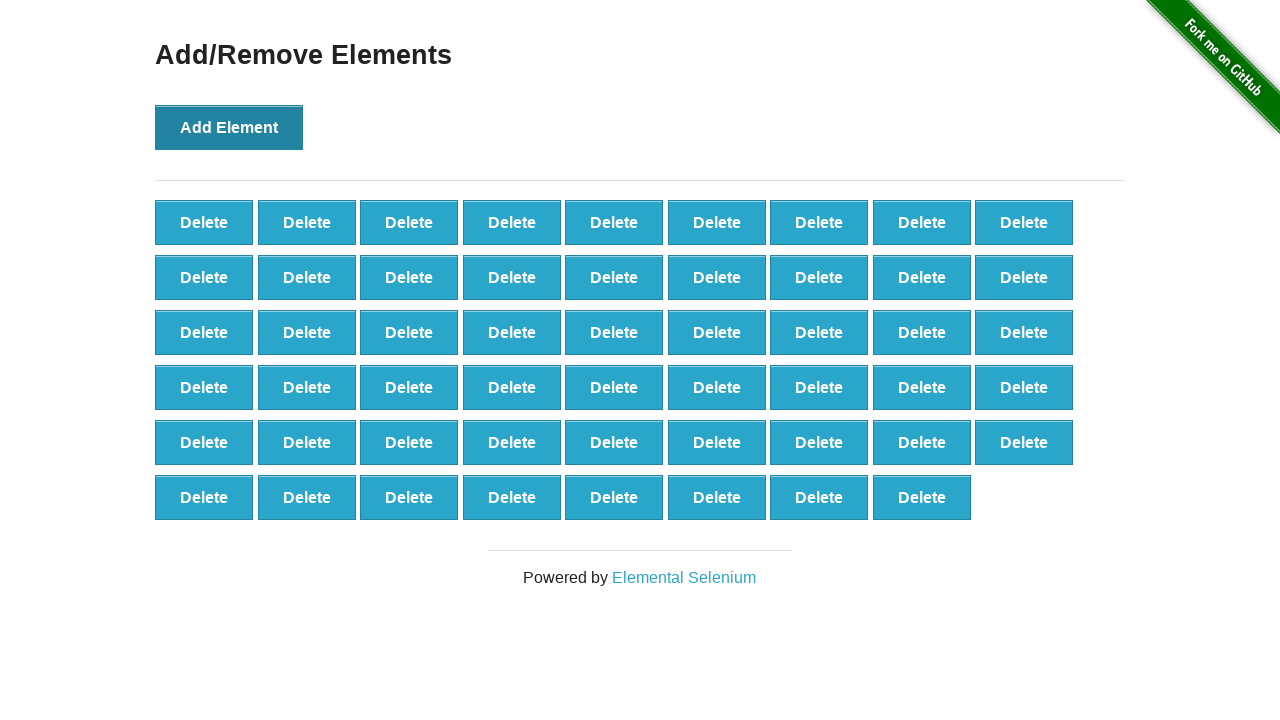

Clicked Add Element button (iteration 54/100) at (229, 127) on xpath=//*[@onclick='addElement()']
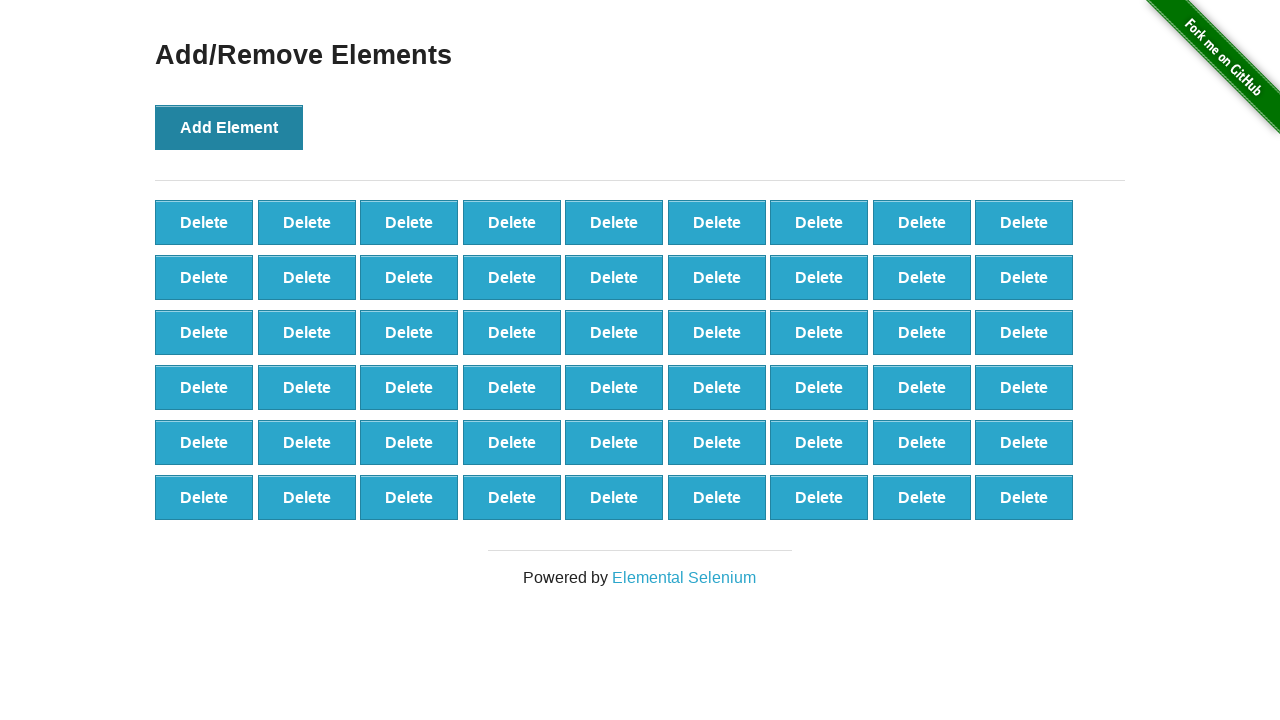

Clicked Add Element button (iteration 55/100) at (229, 127) on xpath=//*[@onclick='addElement()']
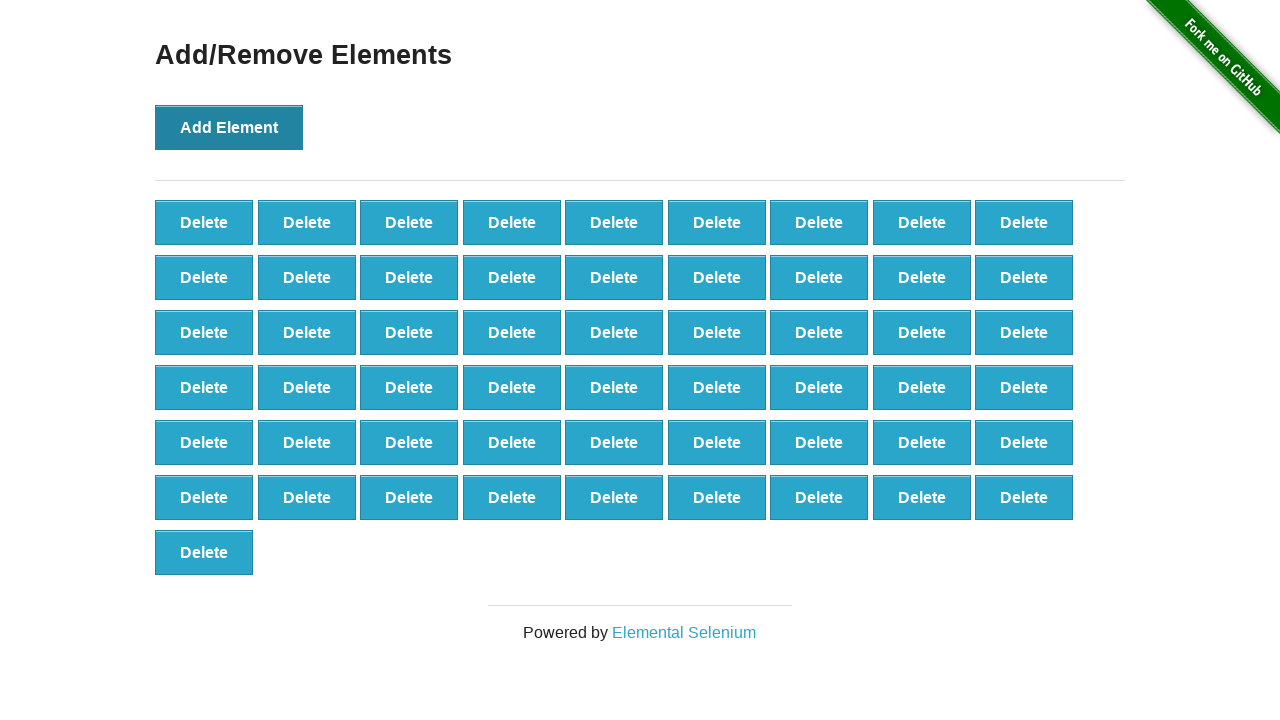

Clicked Add Element button (iteration 56/100) at (229, 127) on xpath=//*[@onclick='addElement()']
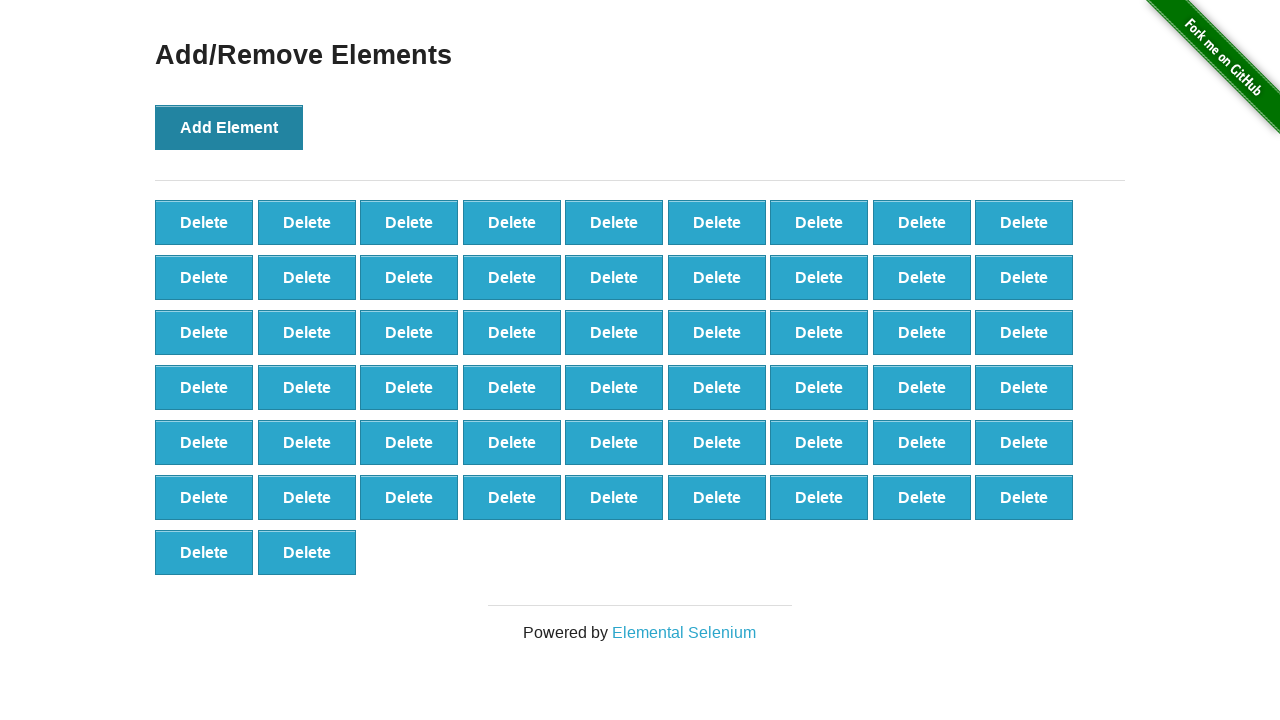

Clicked Add Element button (iteration 57/100) at (229, 127) on xpath=//*[@onclick='addElement()']
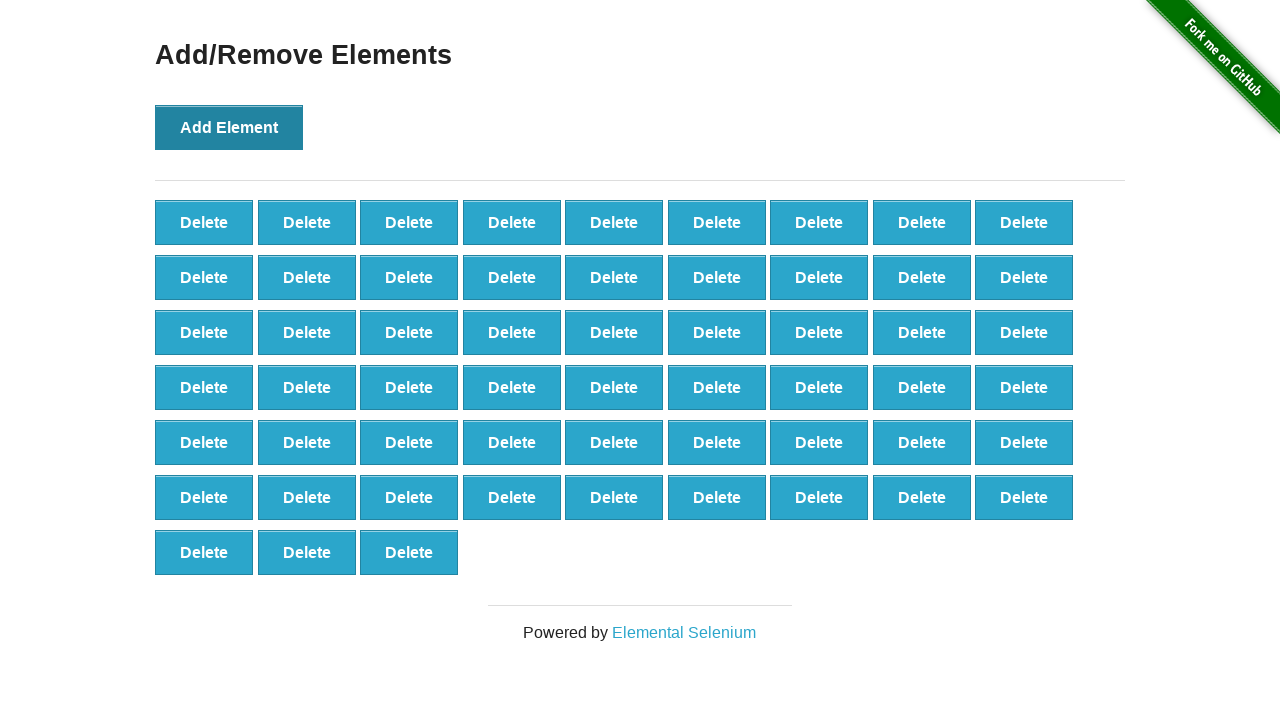

Clicked Add Element button (iteration 58/100) at (229, 127) on xpath=//*[@onclick='addElement()']
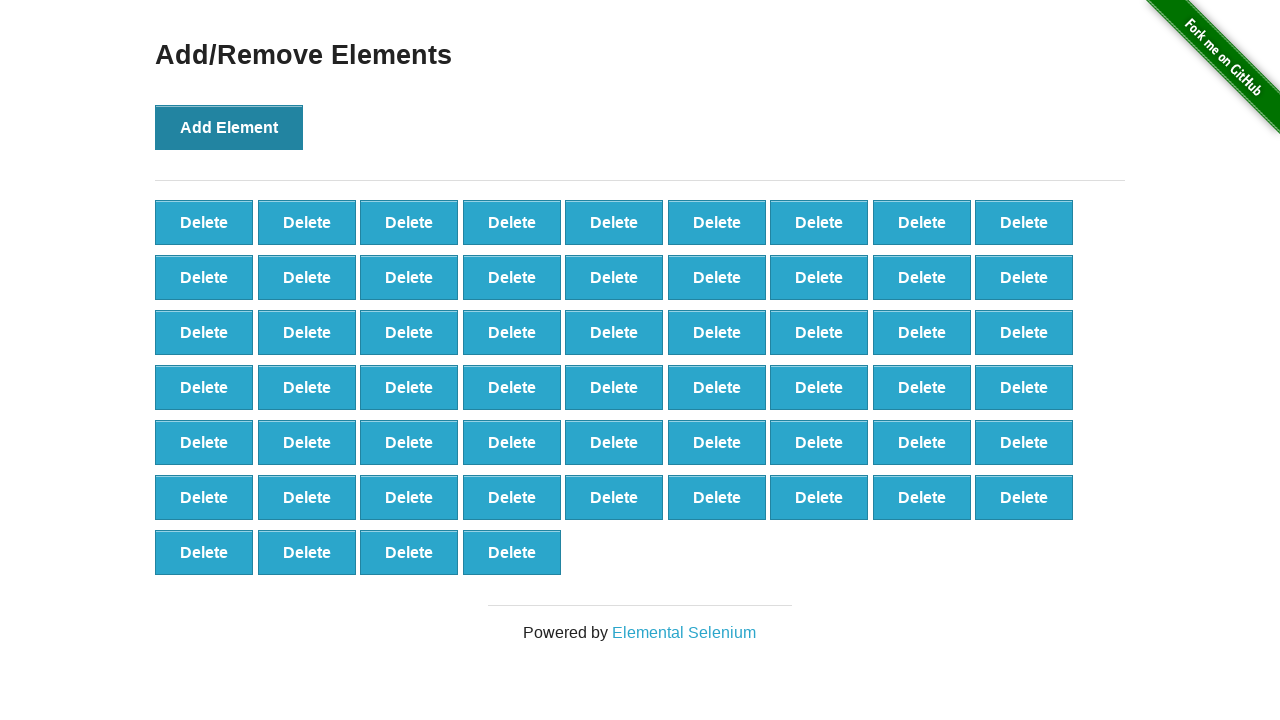

Clicked Add Element button (iteration 59/100) at (229, 127) on xpath=//*[@onclick='addElement()']
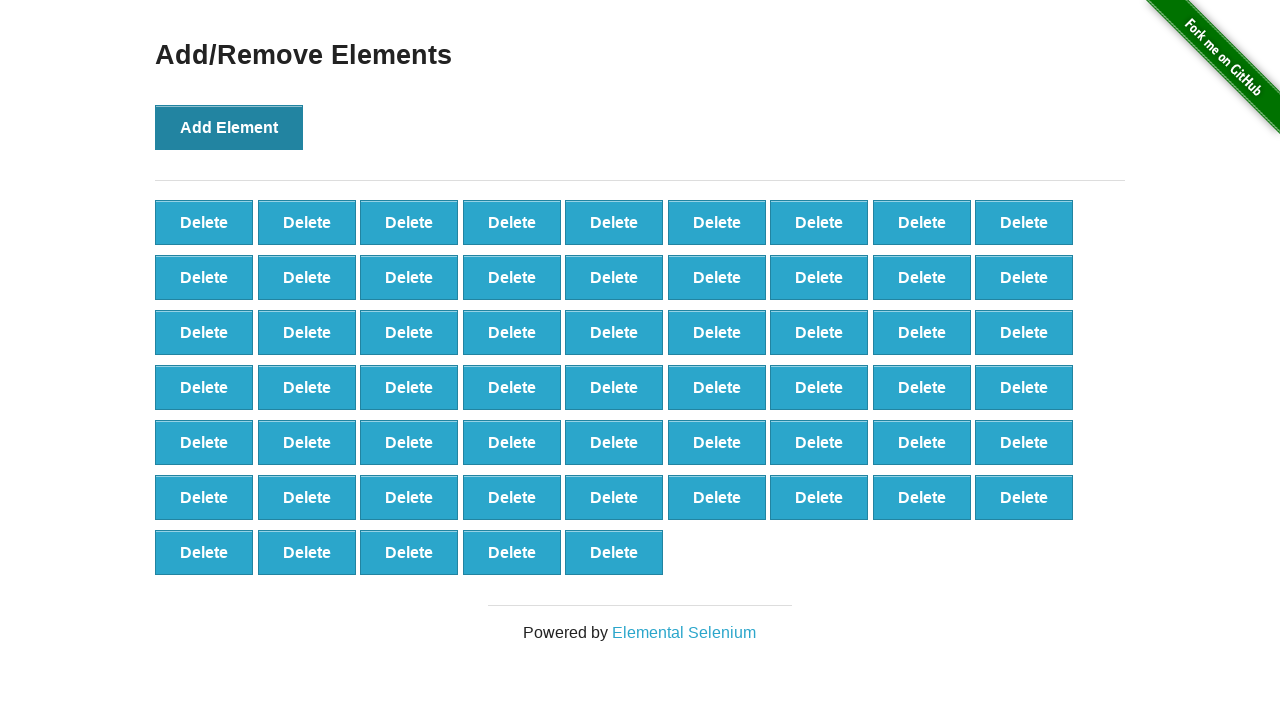

Clicked Add Element button (iteration 60/100) at (229, 127) on xpath=//*[@onclick='addElement()']
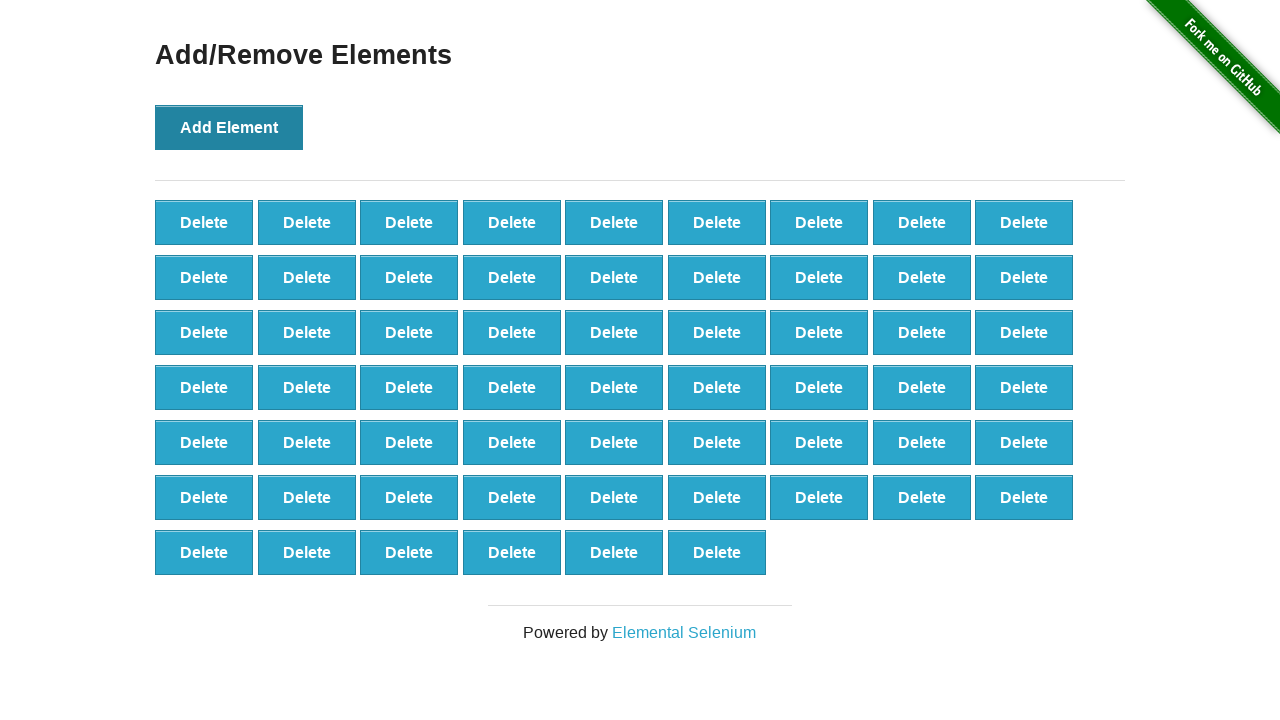

Clicked Add Element button (iteration 61/100) at (229, 127) on xpath=//*[@onclick='addElement()']
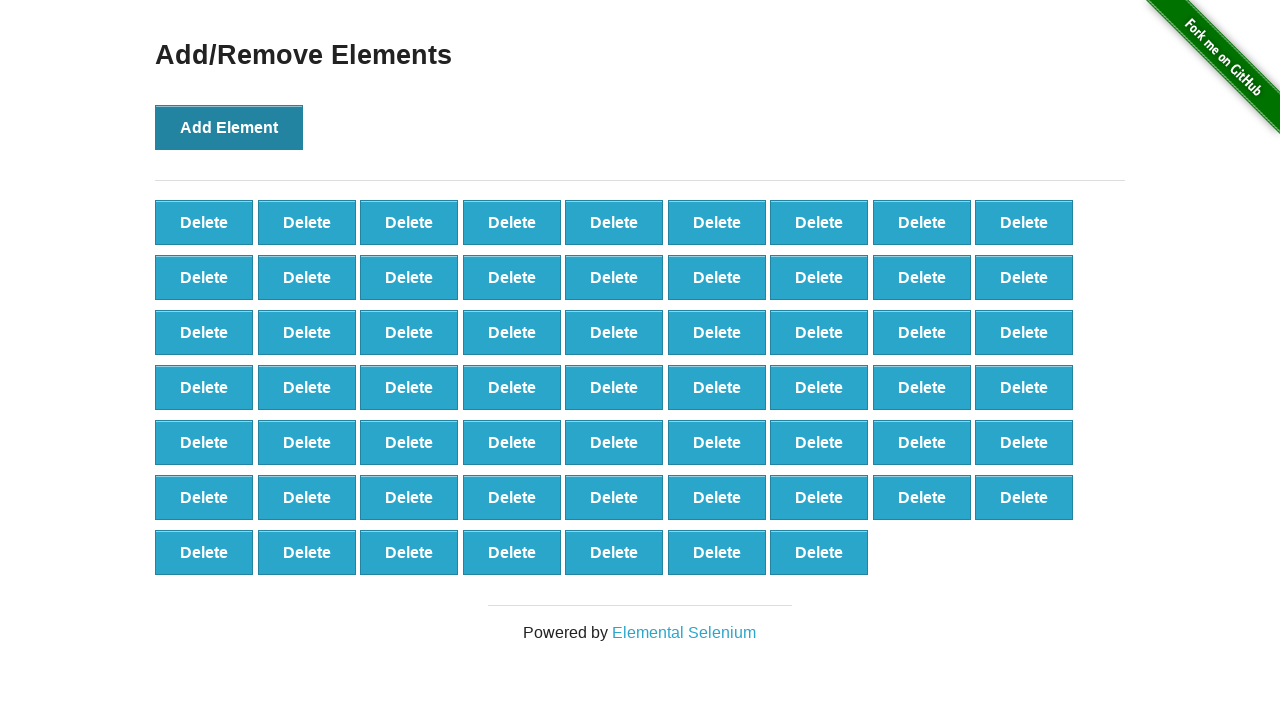

Clicked Add Element button (iteration 62/100) at (229, 127) on xpath=//*[@onclick='addElement()']
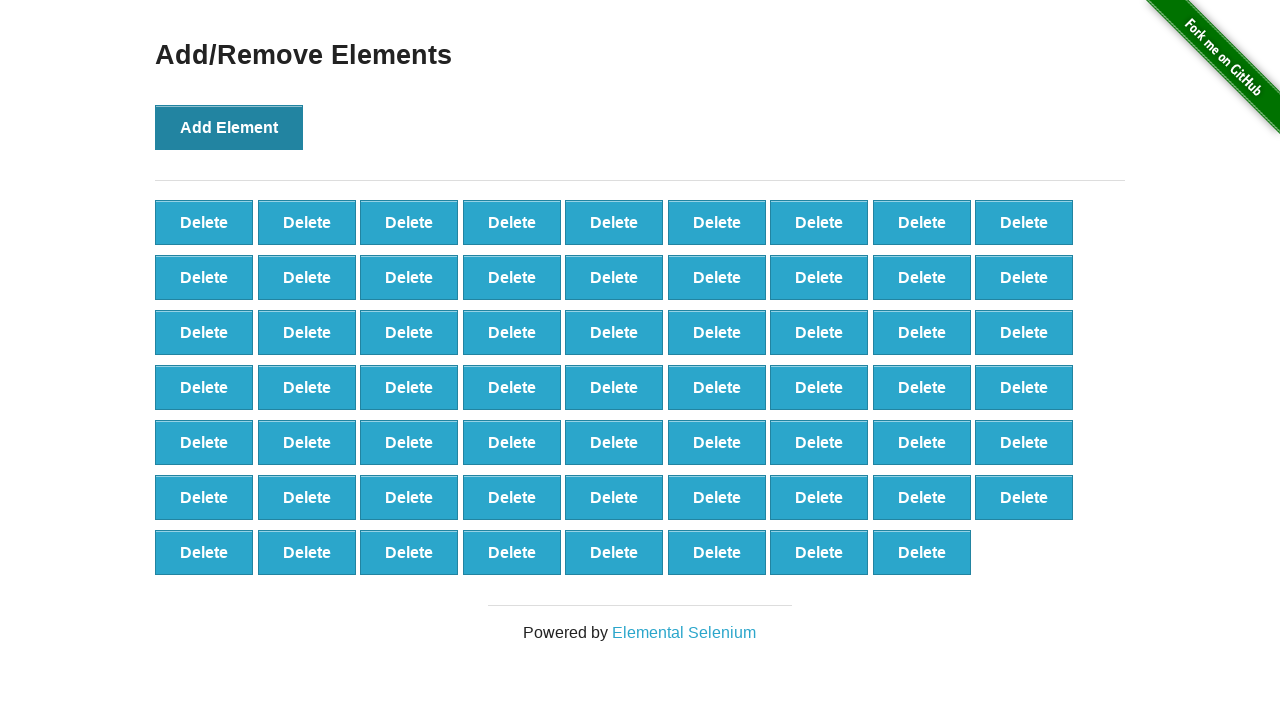

Clicked Add Element button (iteration 63/100) at (229, 127) on xpath=//*[@onclick='addElement()']
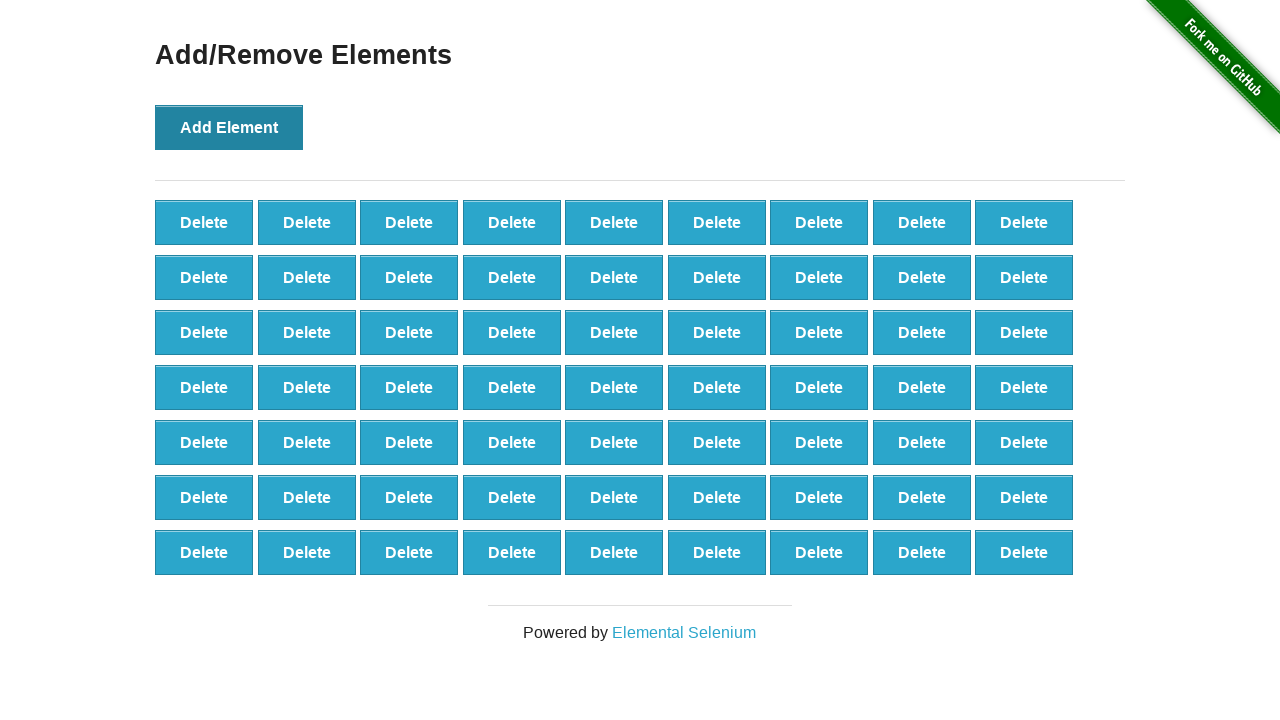

Clicked Add Element button (iteration 64/100) at (229, 127) on xpath=//*[@onclick='addElement()']
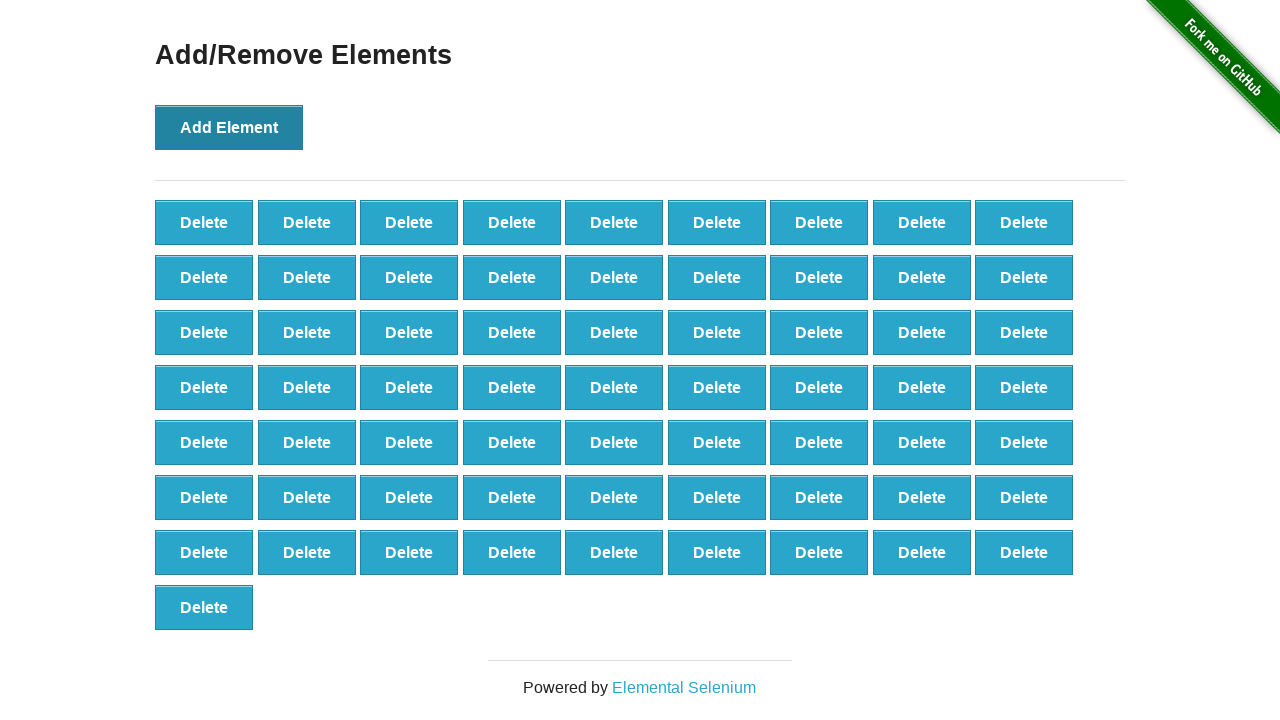

Clicked Add Element button (iteration 65/100) at (229, 127) on xpath=//*[@onclick='addElement()']
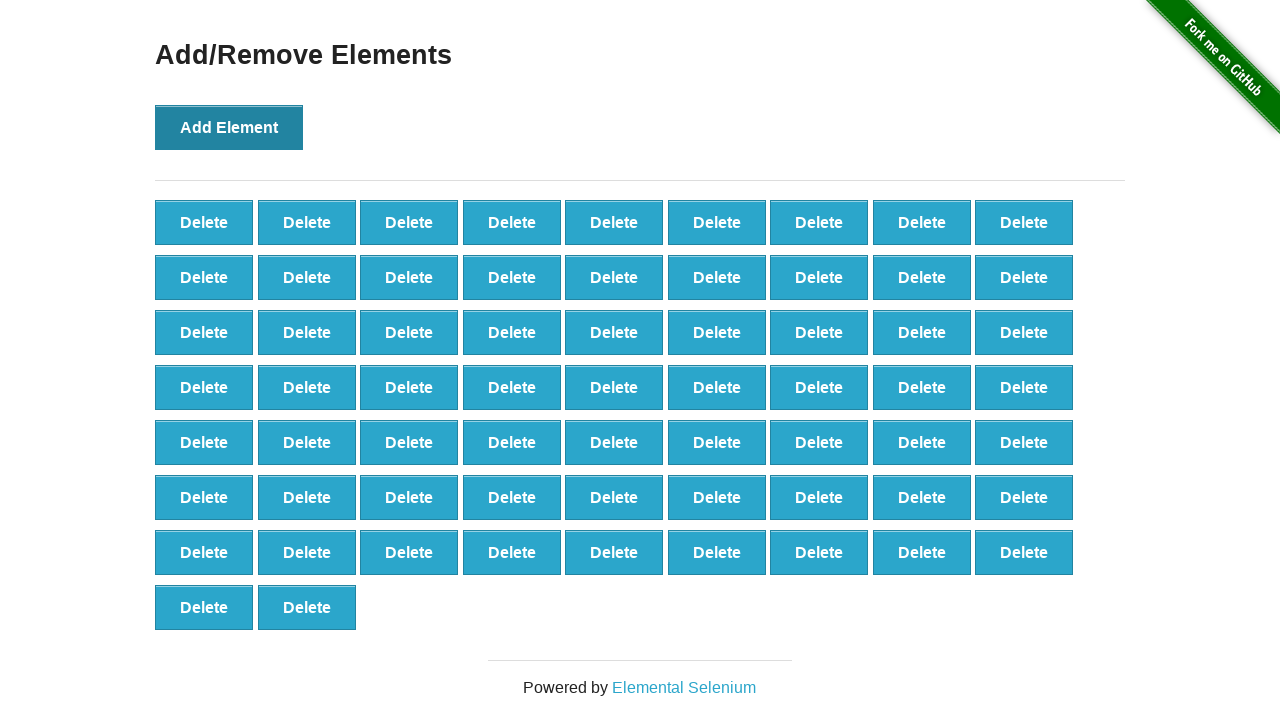

Clicked Add Element button (iteration 66/100) at (229, 127) on xpath=//*[@onclick='addElement()']
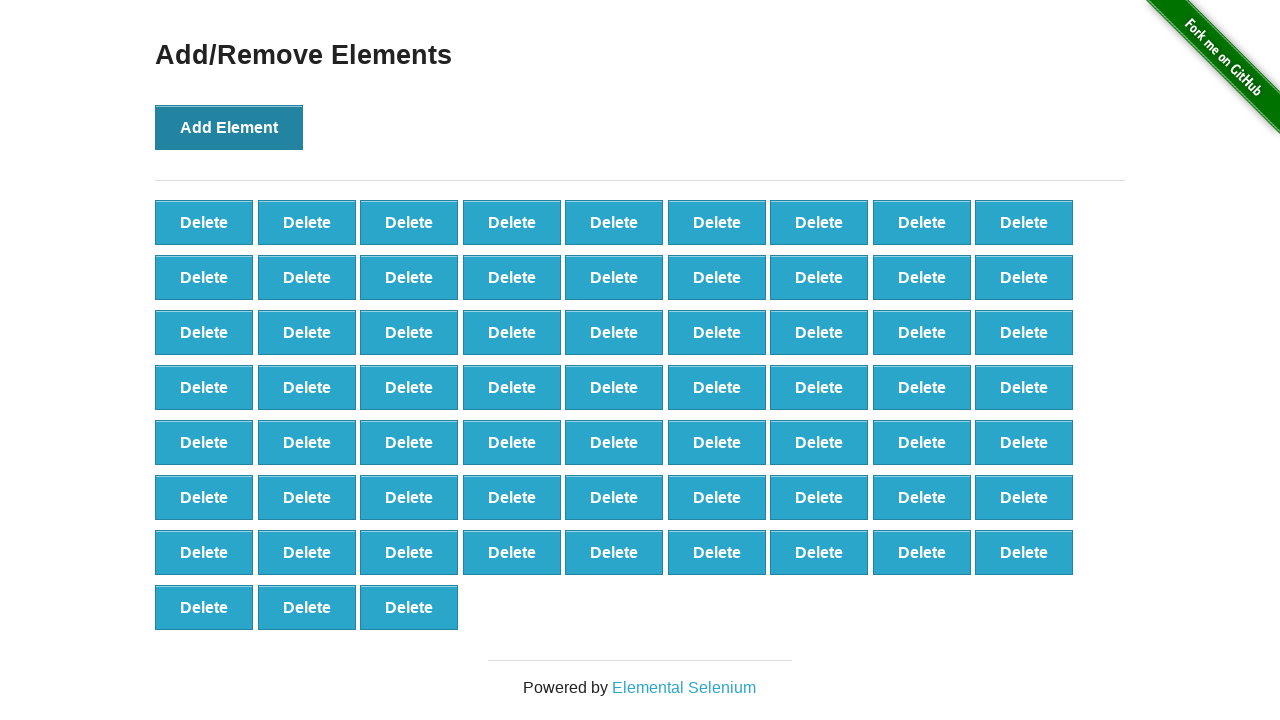

Clicked Add Element button (iteration 67/100) at (229, 127) on xpath=//*[@onclick='addElement()']
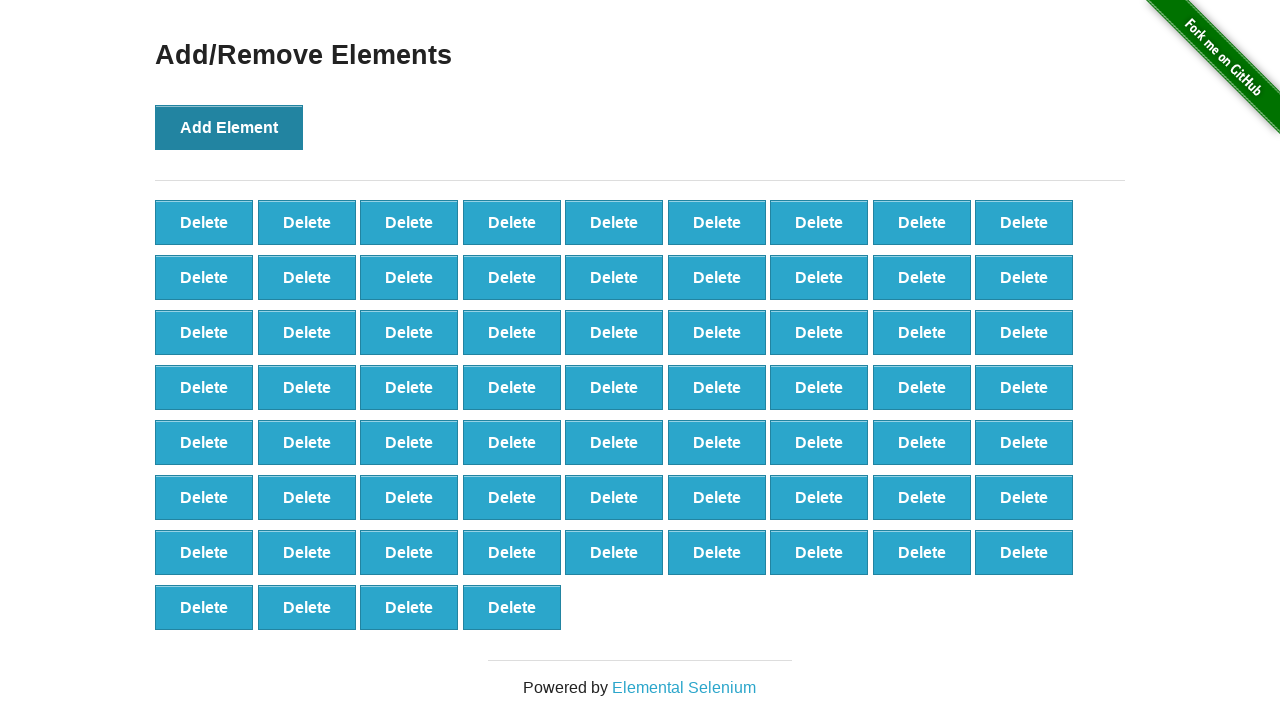

Clicked Add Element button (iteration 68/100) at (229, 127) on xpath=//*[@onclick='addElement()']
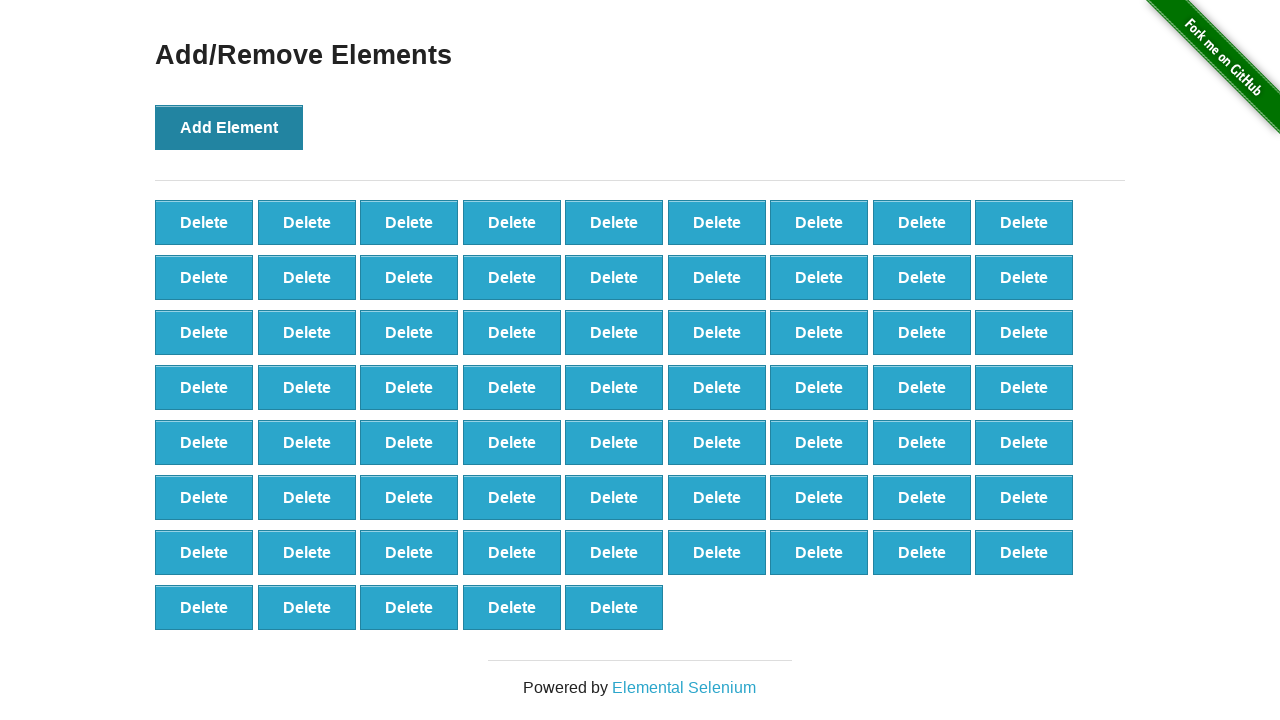

Clicked Add Element button (iteration 69/100) at (229, 127) on xpath=//*[@onclick='addElement()']
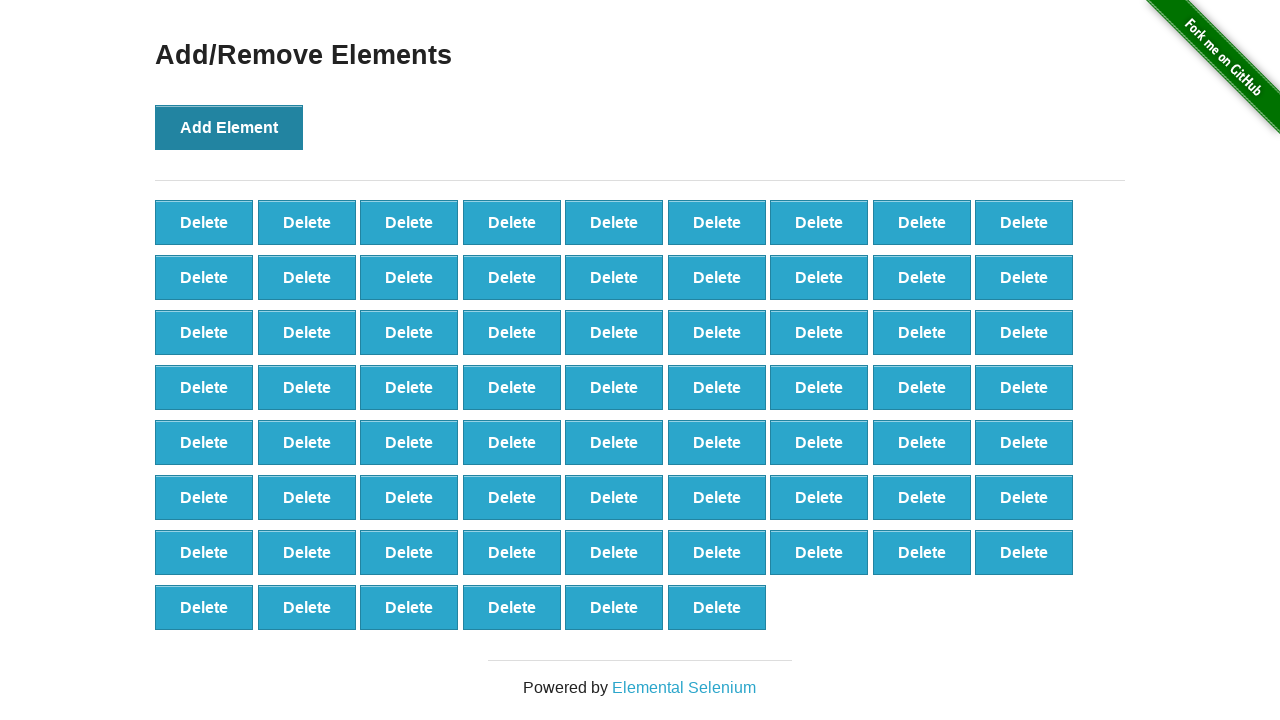

Clicked Add Element button (iteration 70/100) at (229, 127) on xpath=//*[@onclick='addElement()']
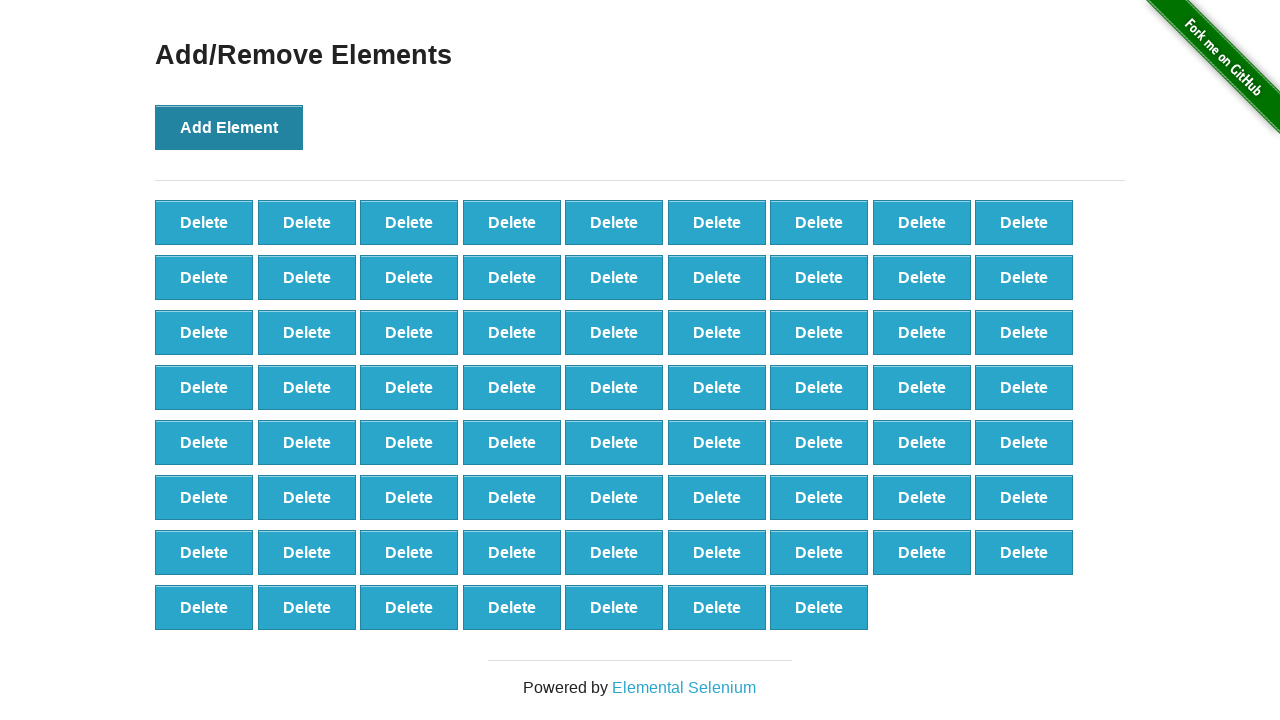

Clicked Add Element button (iteration 71/100) at (229, 127) on xpath=//*[@onclick='addElement()']
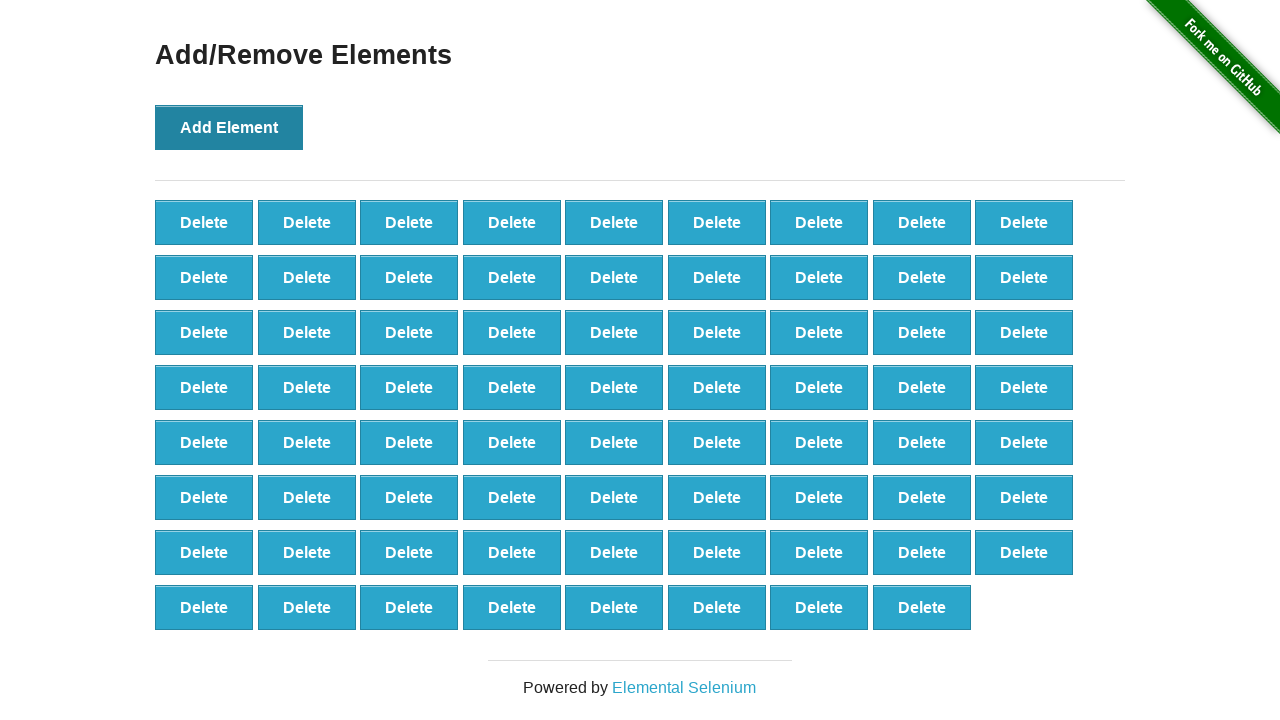

Clicked Add Element button (iteration 72/100) at (229, 127) on xpath=//*[@onclick='addElement()']
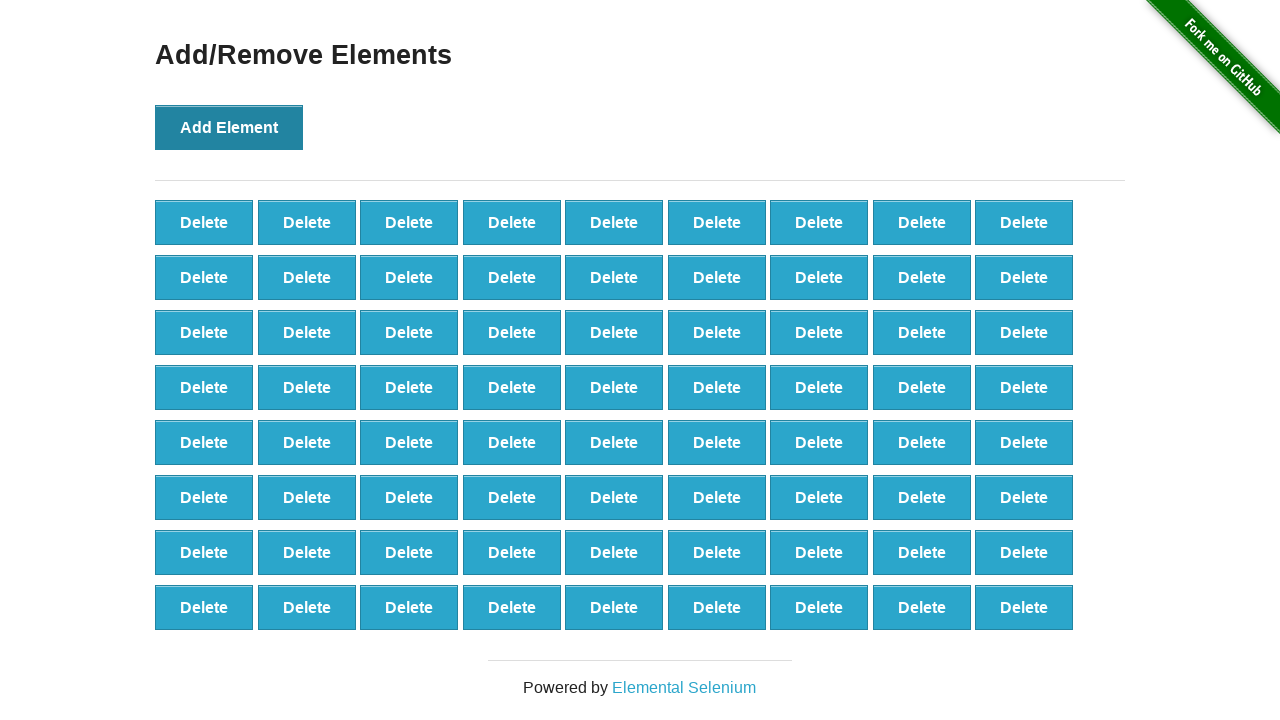

Clicked Add Element button (iteration 73/100) at (229, 127) on xpath=//*[@onclick='addElement()']
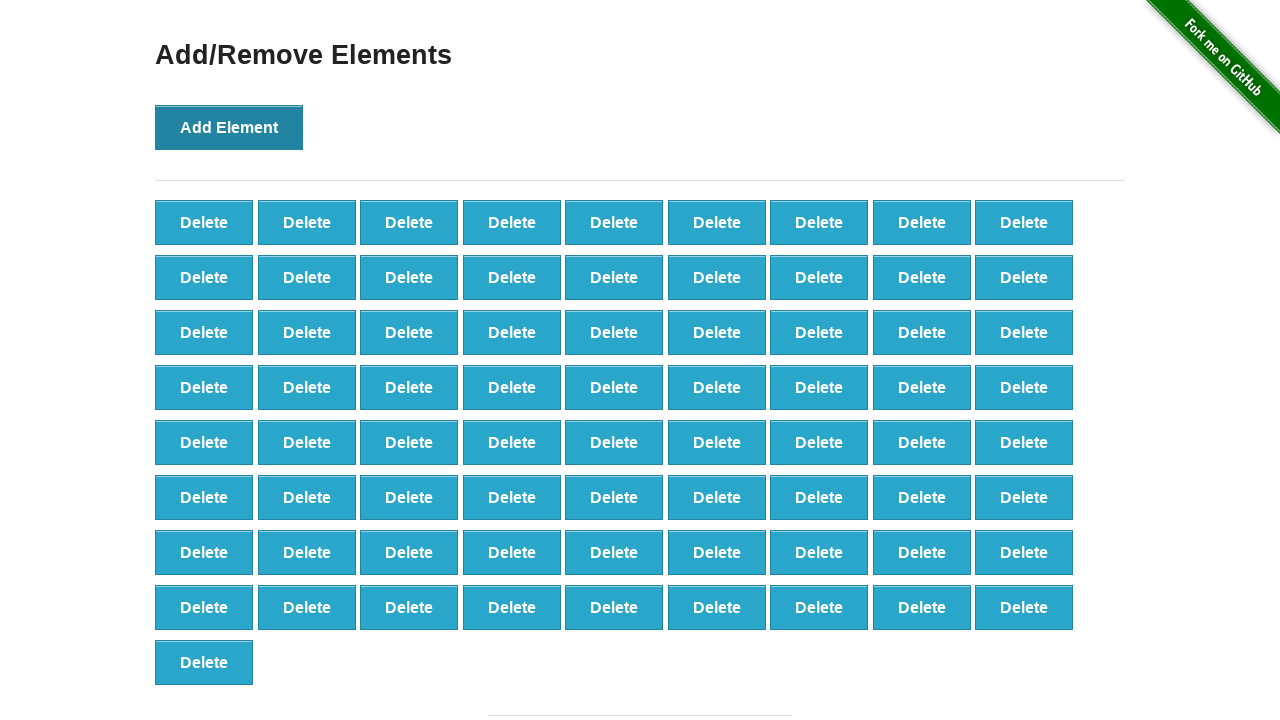

Clicked Add Element button (iteration 74/100) at (229, 127) on xpath=//*[@onclick='addElement()']
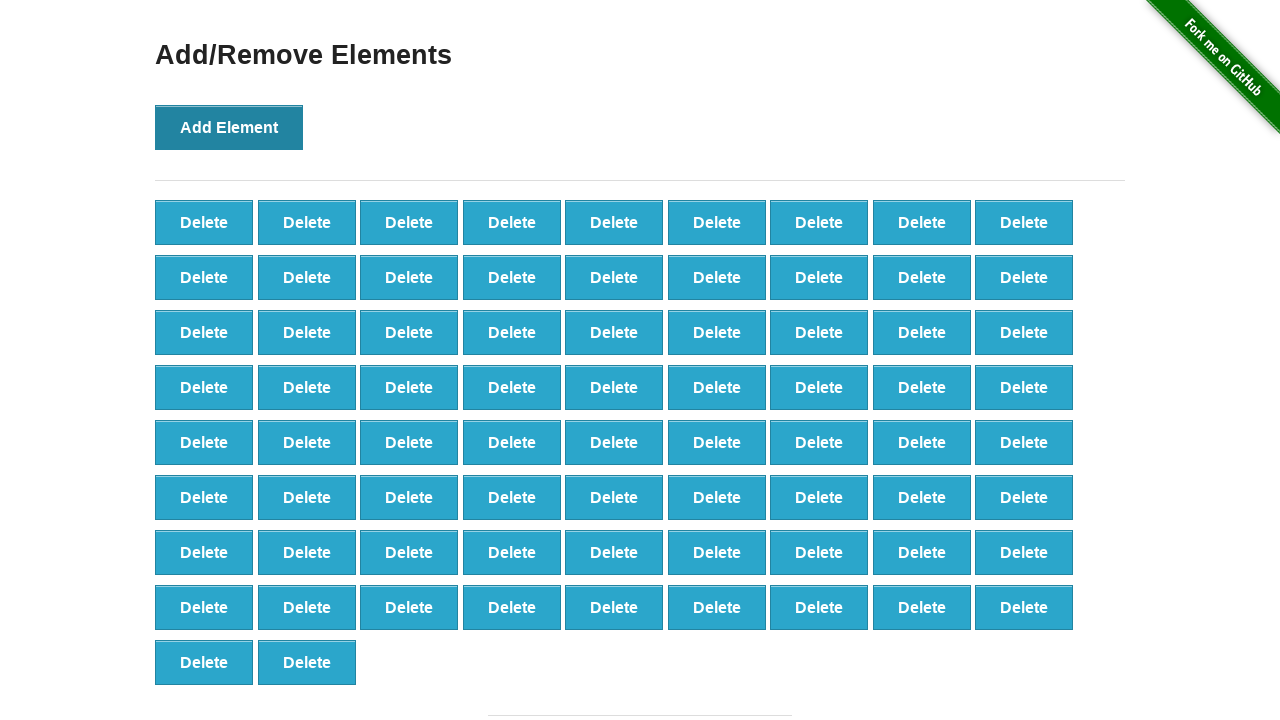

Clicked Add Element button (iteration 75/100) at (229, 127) on xpath=//*[@onclick='addElement()']
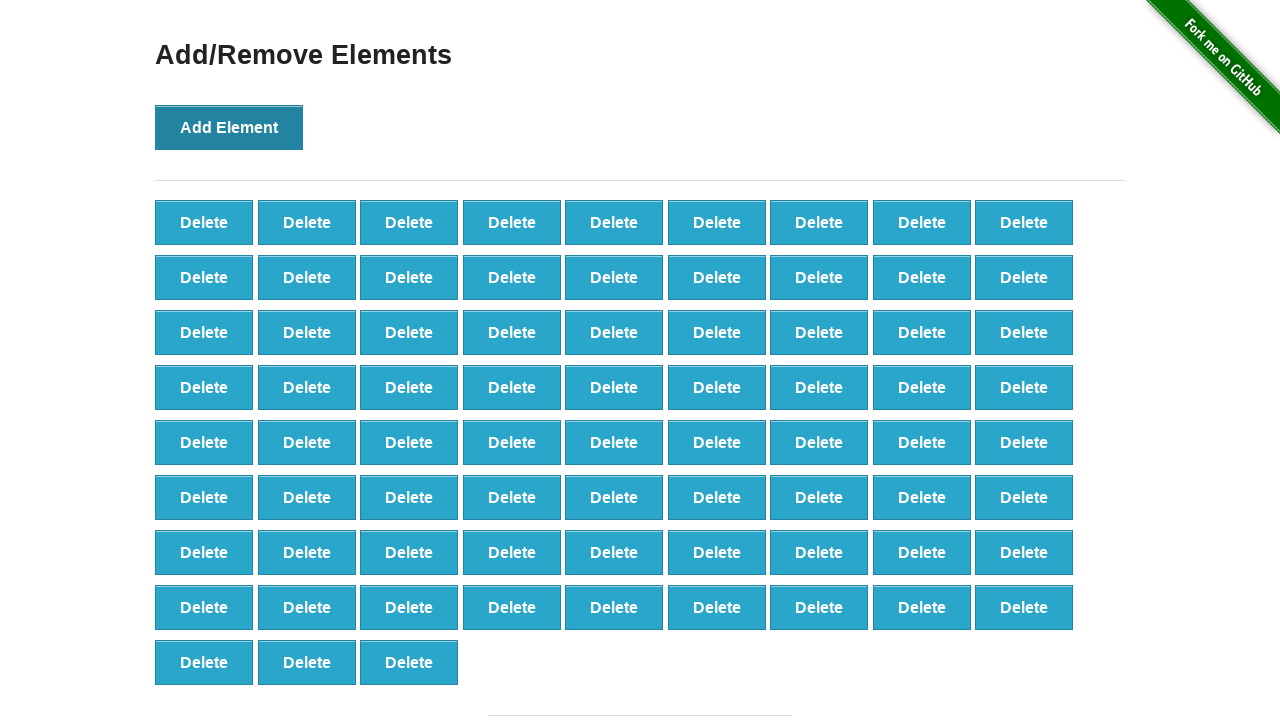

Clicked Add Element button (iteration 76/100) at (229, 127) on xpath=//*[@onclick='addElement()']
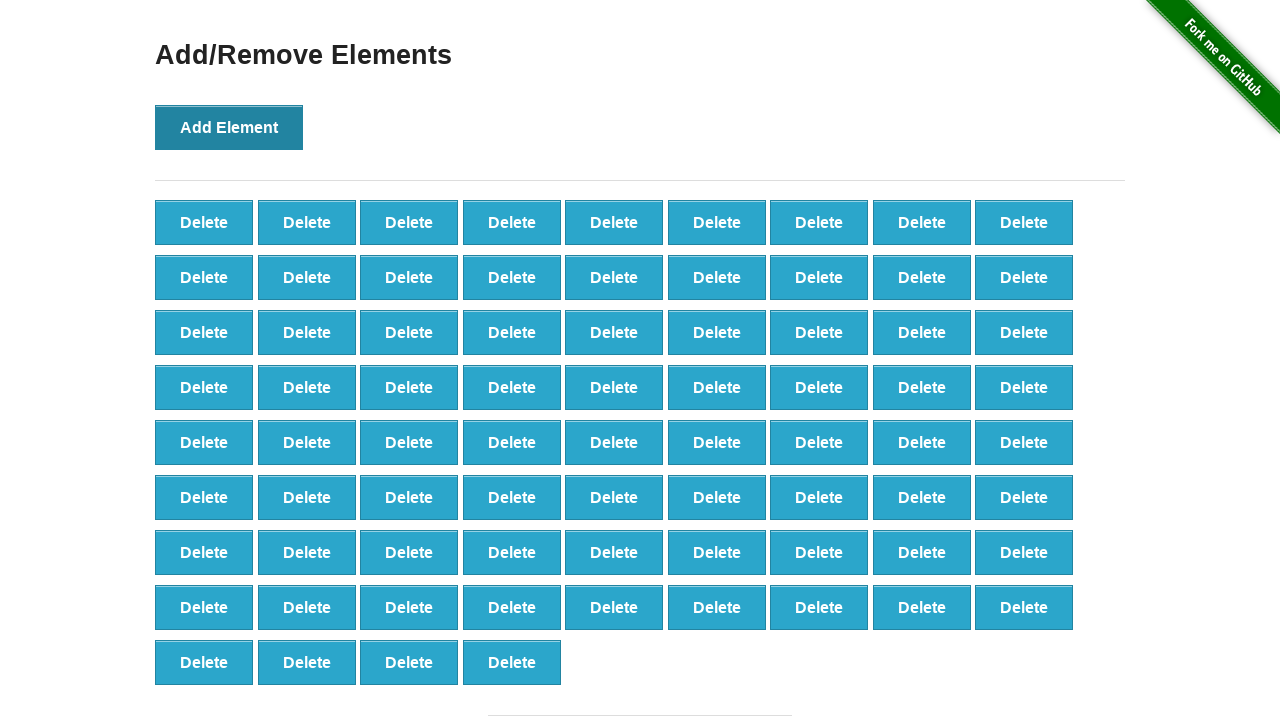

Clicked Add Element button (iteration 77/100) at (229, 127) on xpath=//*[@onclick='addElement()']
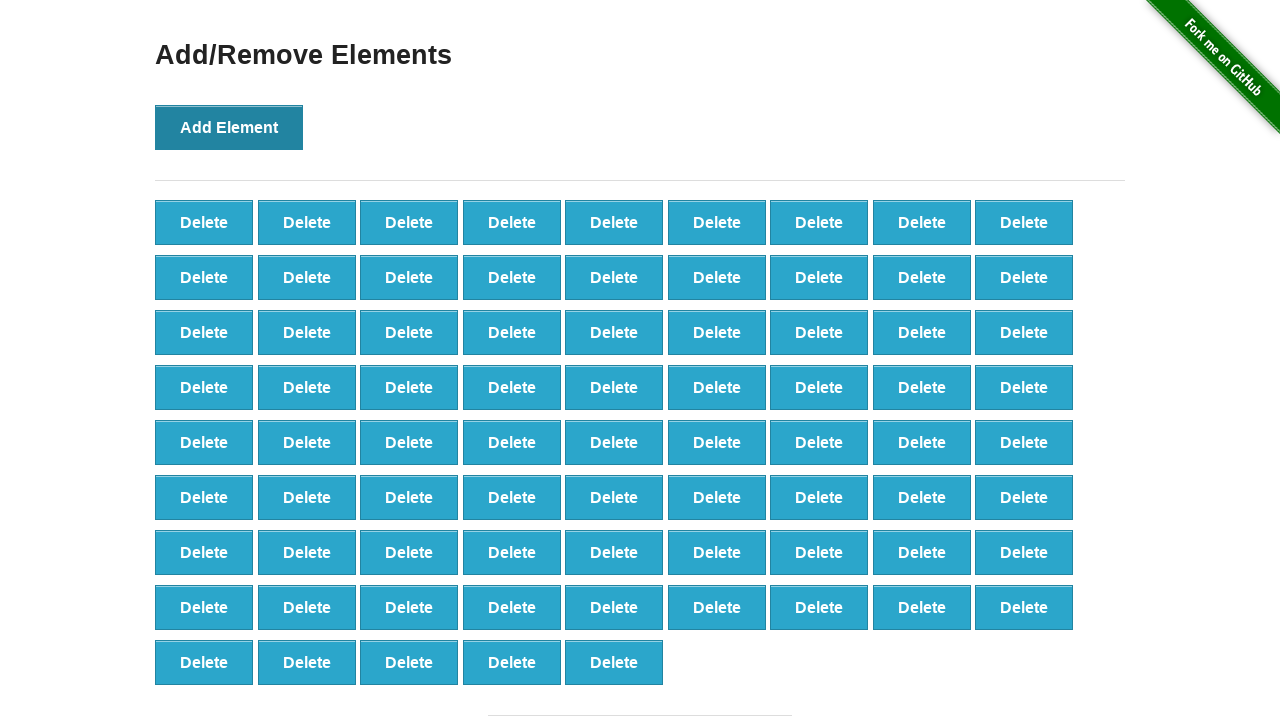

Clicked Add Element button (iteration 78/100) at (229, 127) on xpath=//*[@onclick='addElement()']
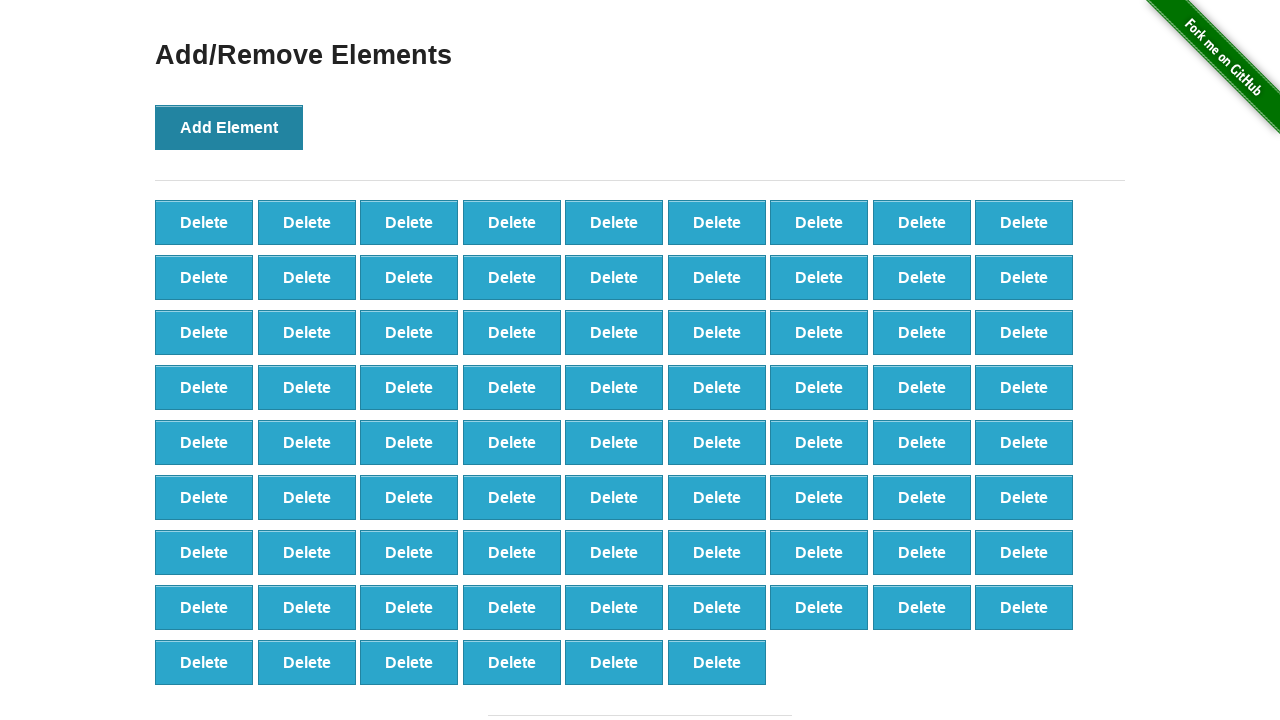

Clicked Add Element button (iteration 79/100) at (229, 127) on xpath=//*[@onclick='addElement()']
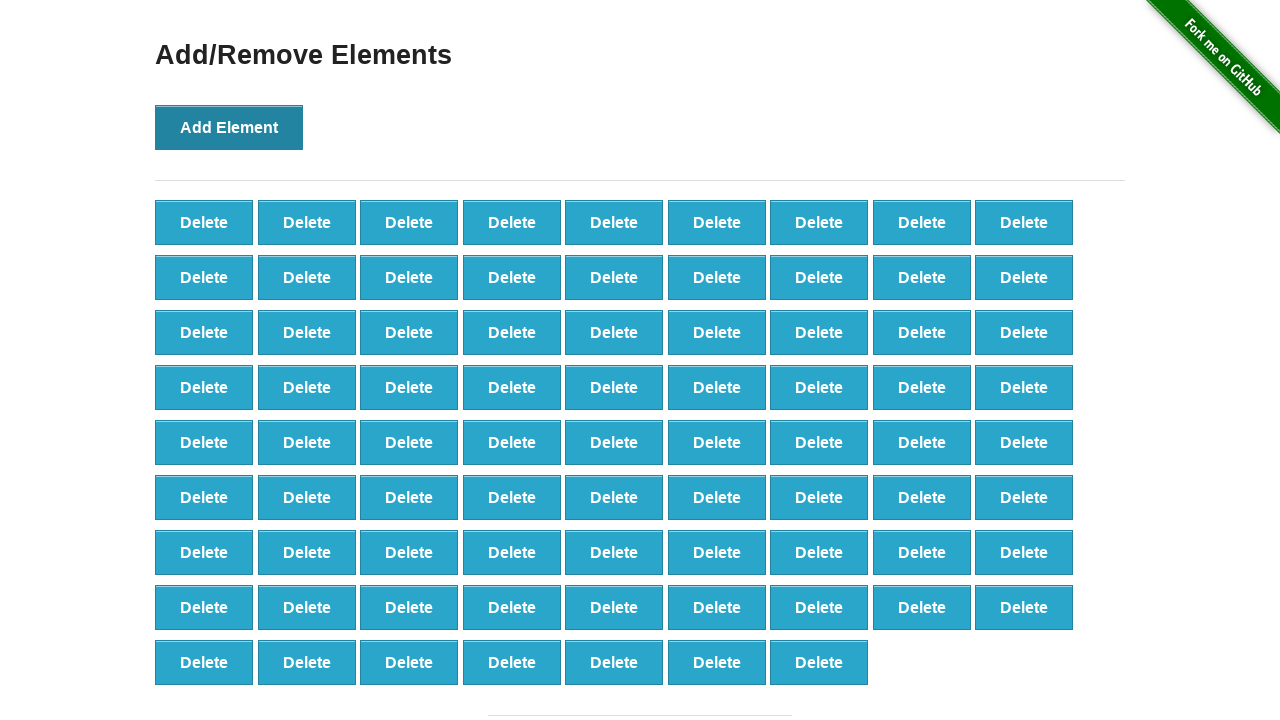

Clicked Add Element button (iteration 80/100) at (229, 127) on xpath=//*[@onclick='addElement()']
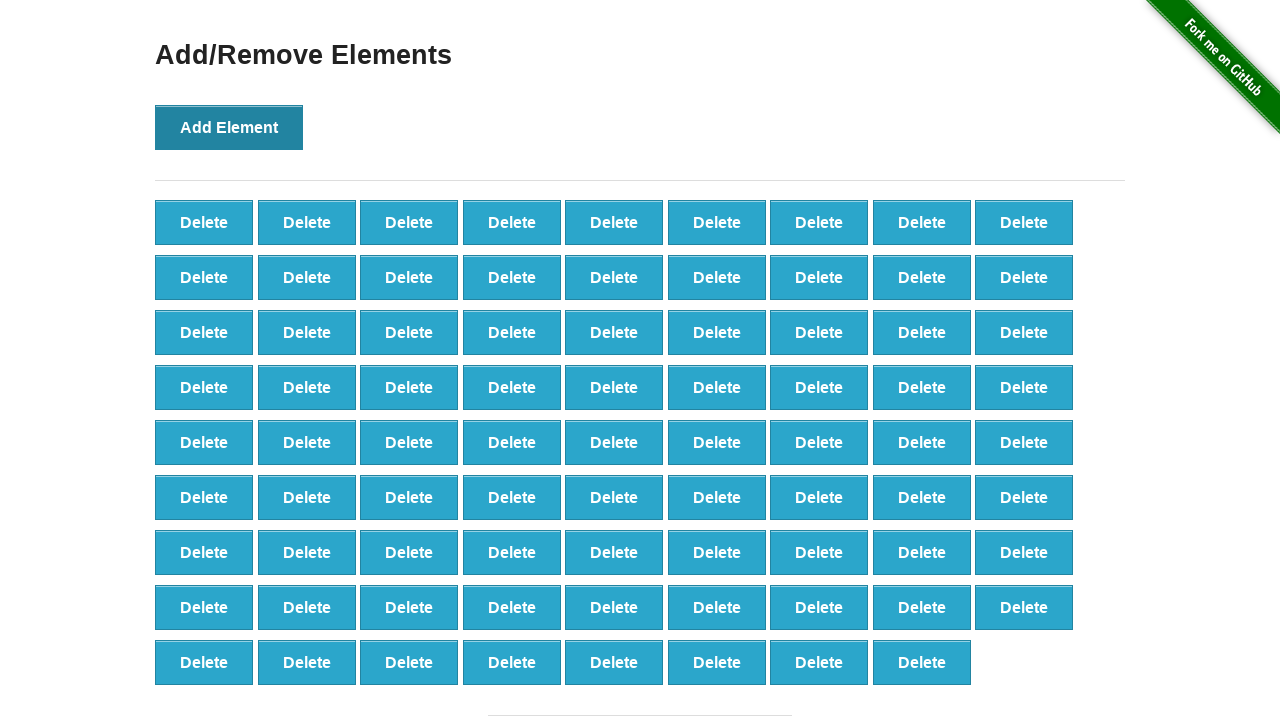

Clicked Add Element button (iteration 81/100) at (229, 127) on xpath=//*[@onclick='addElement()']
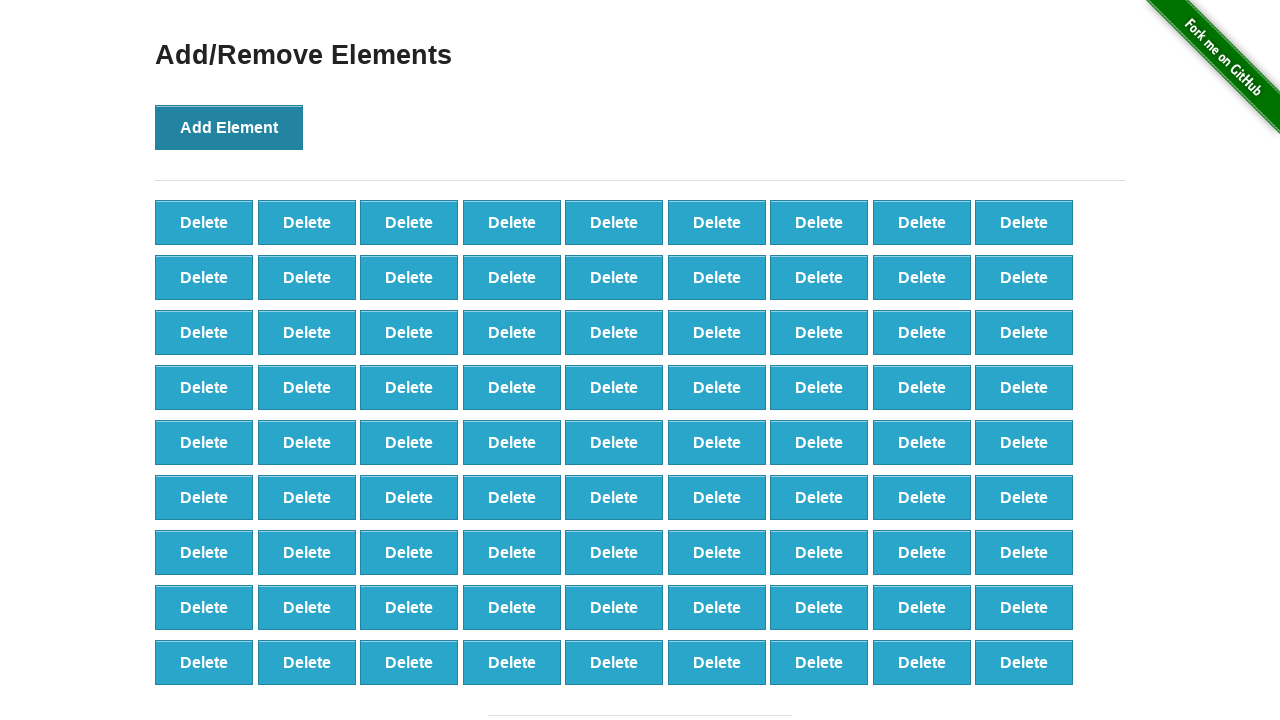

Clicked Add Element button (iteration 82/100) at (229, 127) on xpath=//*[@onclick='addElement()']
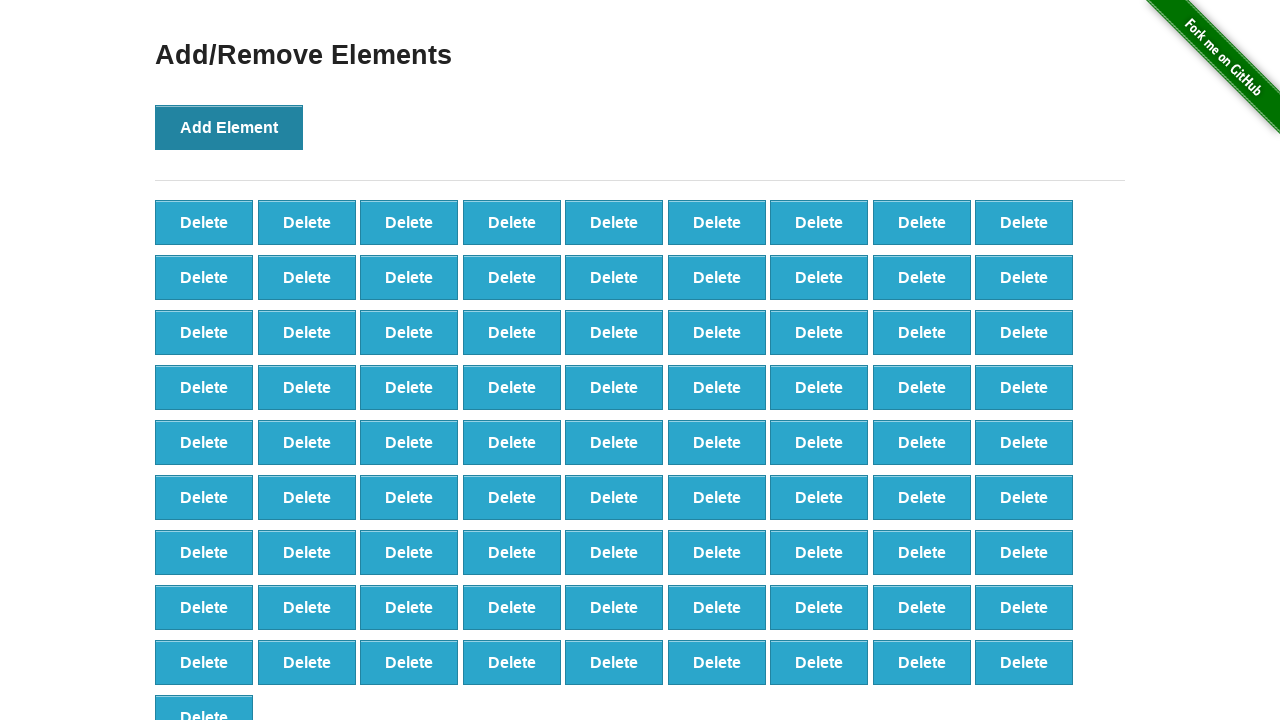

Clicked Add Element button (iteration 83/100) at (229, 127) on xpath=//*[@onclick='addElement()']
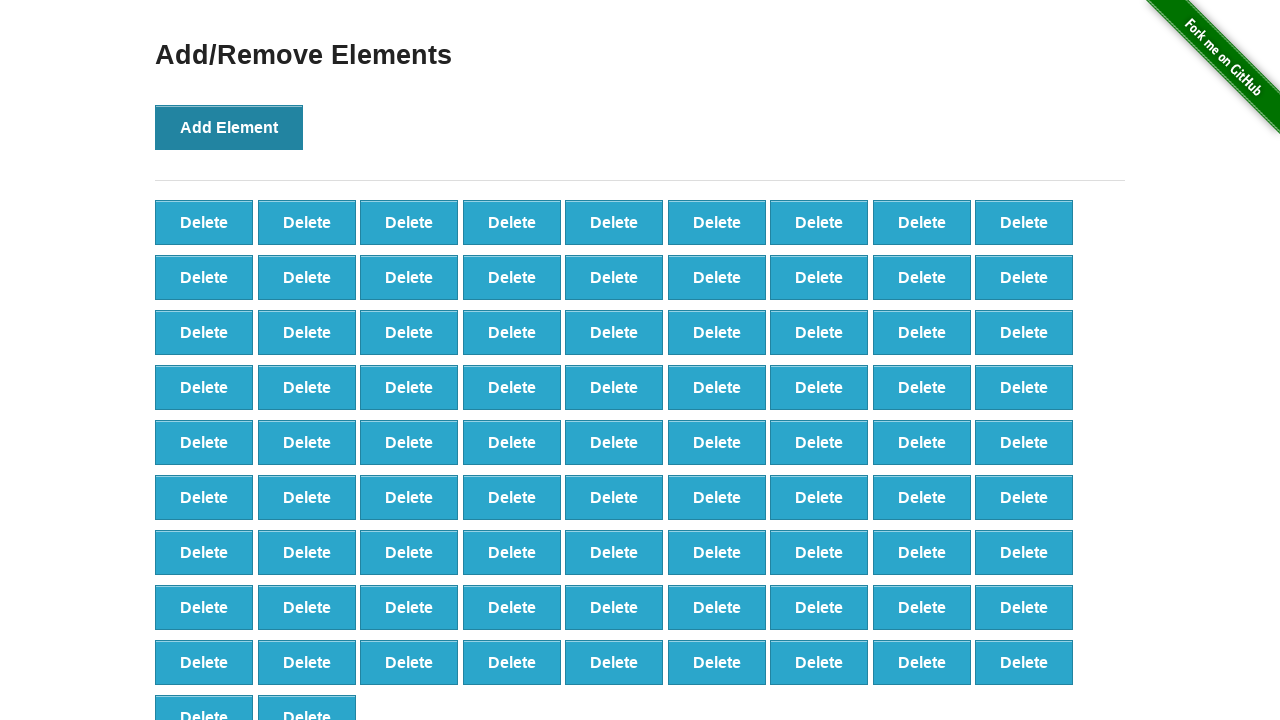

Clicked Add Element button (iteration 84/100) at (229, 127) on xpath=//*[@onclick='addElement()']
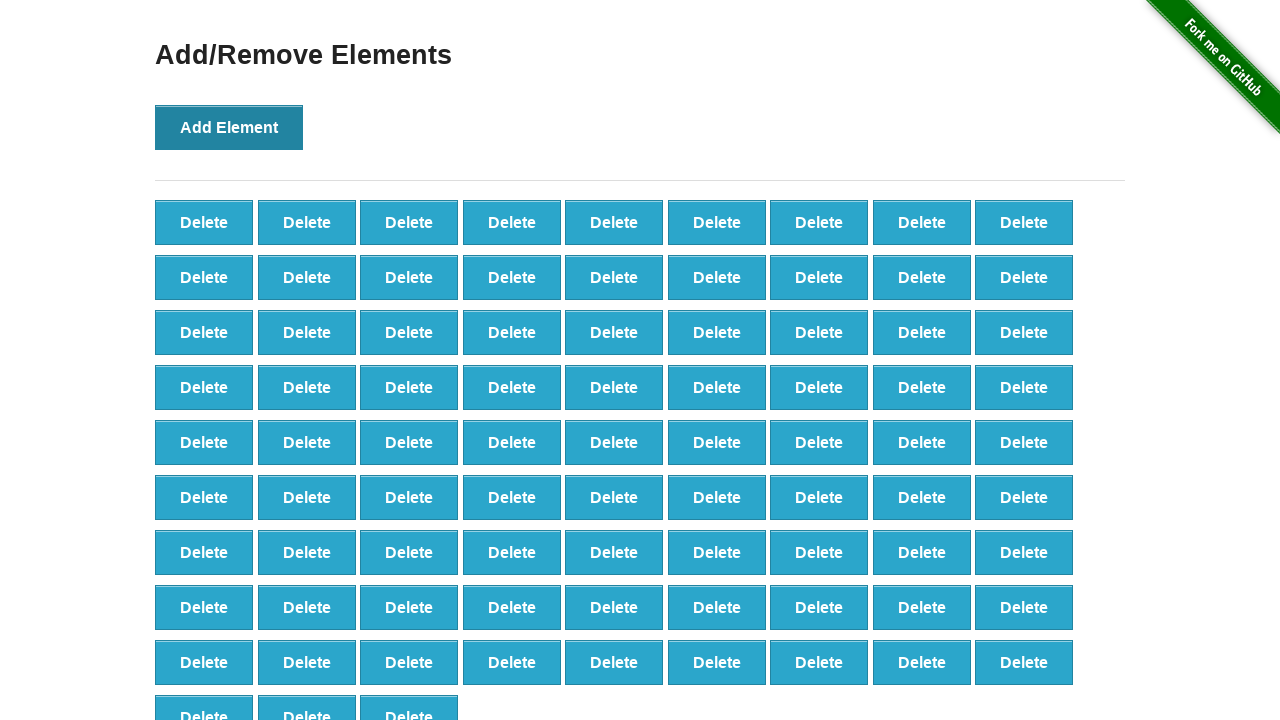

Clicked Add Element button (iteration 85/100) at (229, 127) on xpath=//*[@onclick='addElement()']
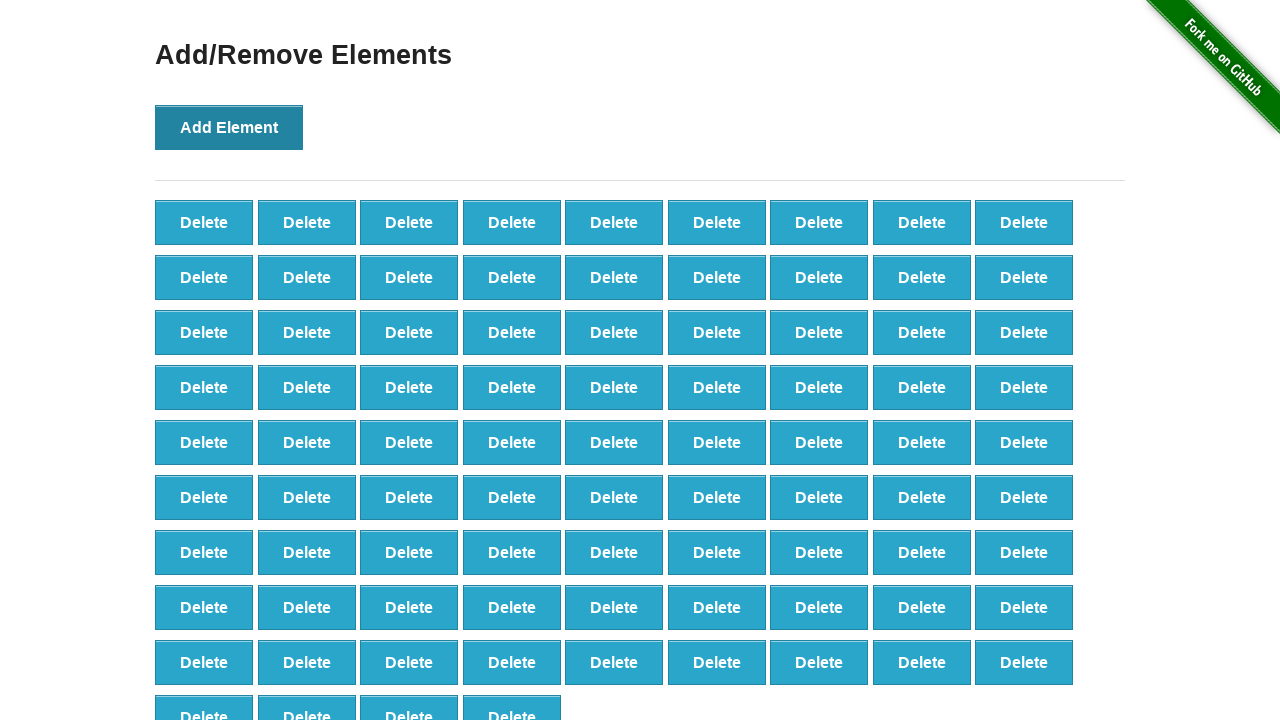

Clicked Add Element button (iteration 86/100) at (229, 127) on xpath=//*[@onclick='addElement()']
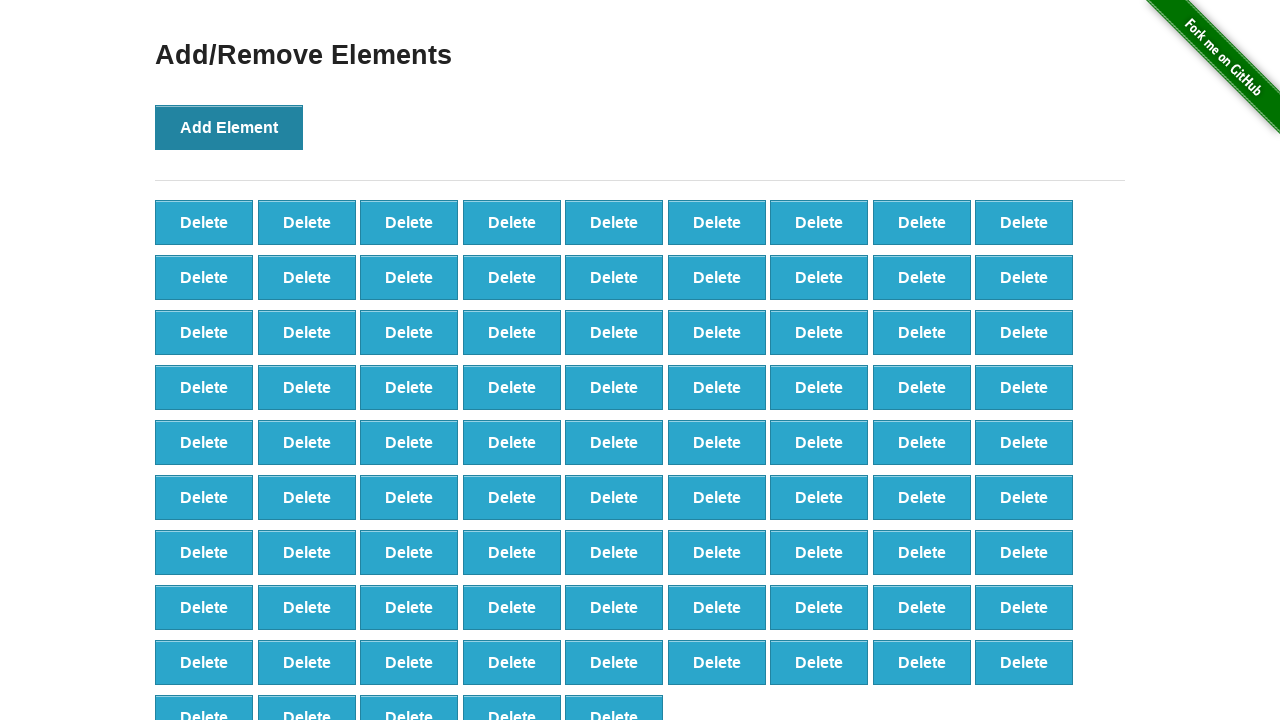

Clicked Add Element button (iteration 87/100) at (229, 127) on xpath=//*[@onclick='addElement()']
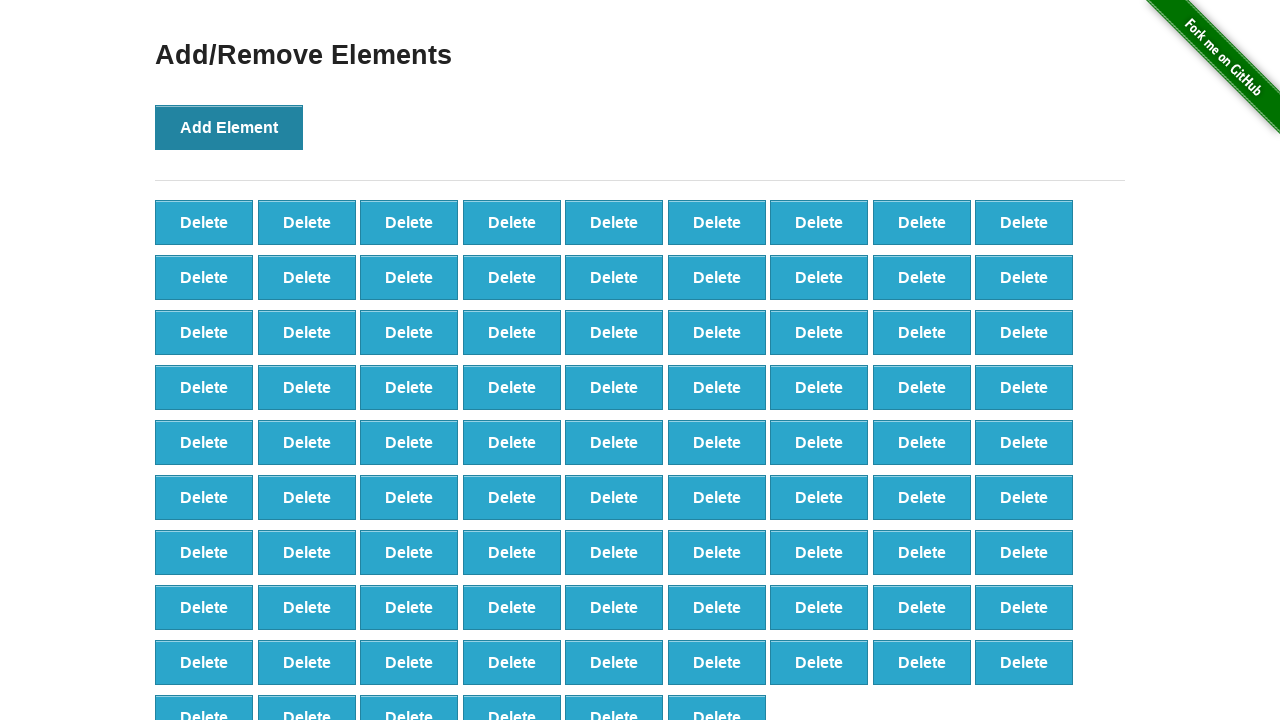

Clicked Add Element button (iteration 88/100) at (229, 127) on xpath=//*[@onclick='addElement()']
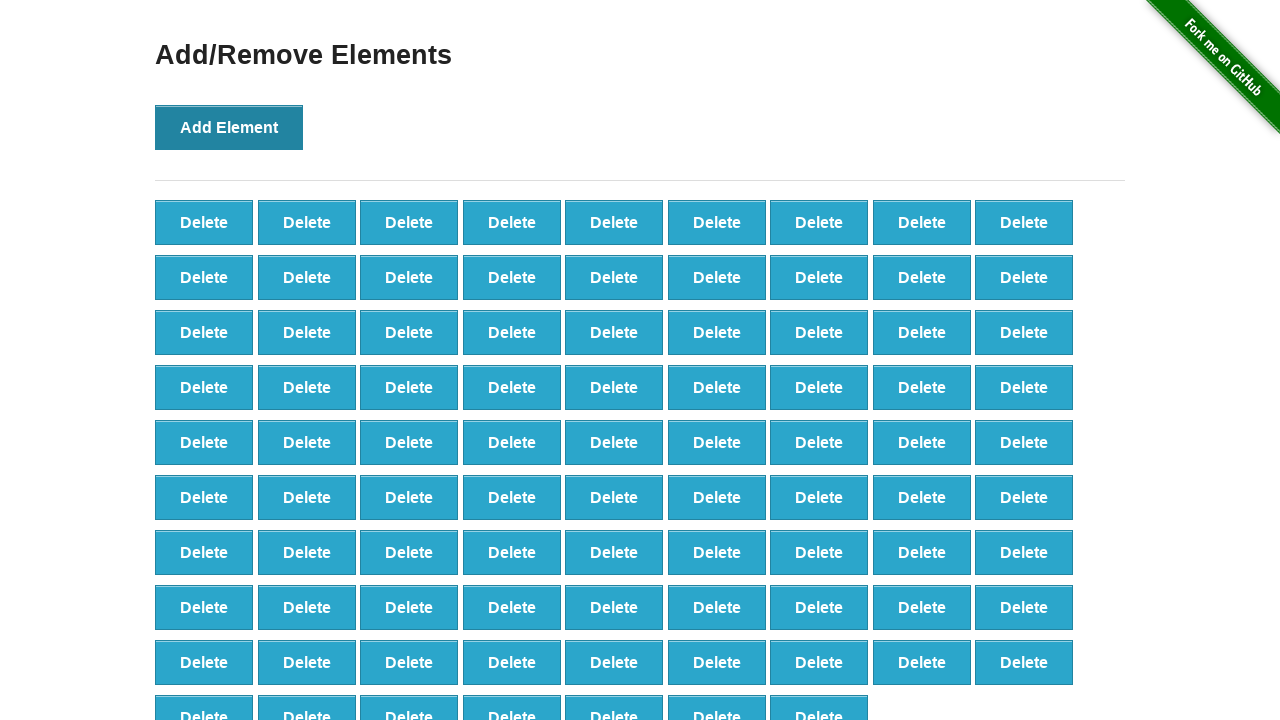

Clicked Add Element button (iteration 89/100) at (229, 127) on xpath=//*[@onclick='addElement()']
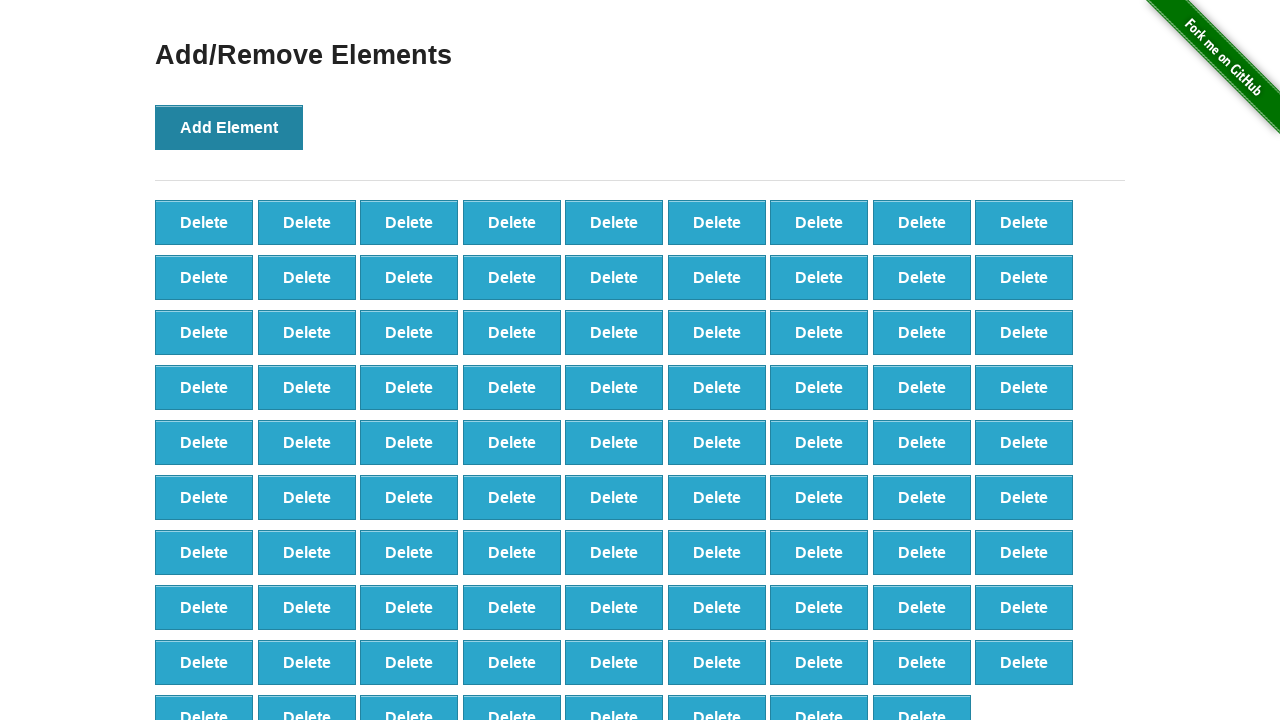

Clicked Add Element button (iteration 90/100) at (229, 127) on xpath=//*[@onclick='addElement()']
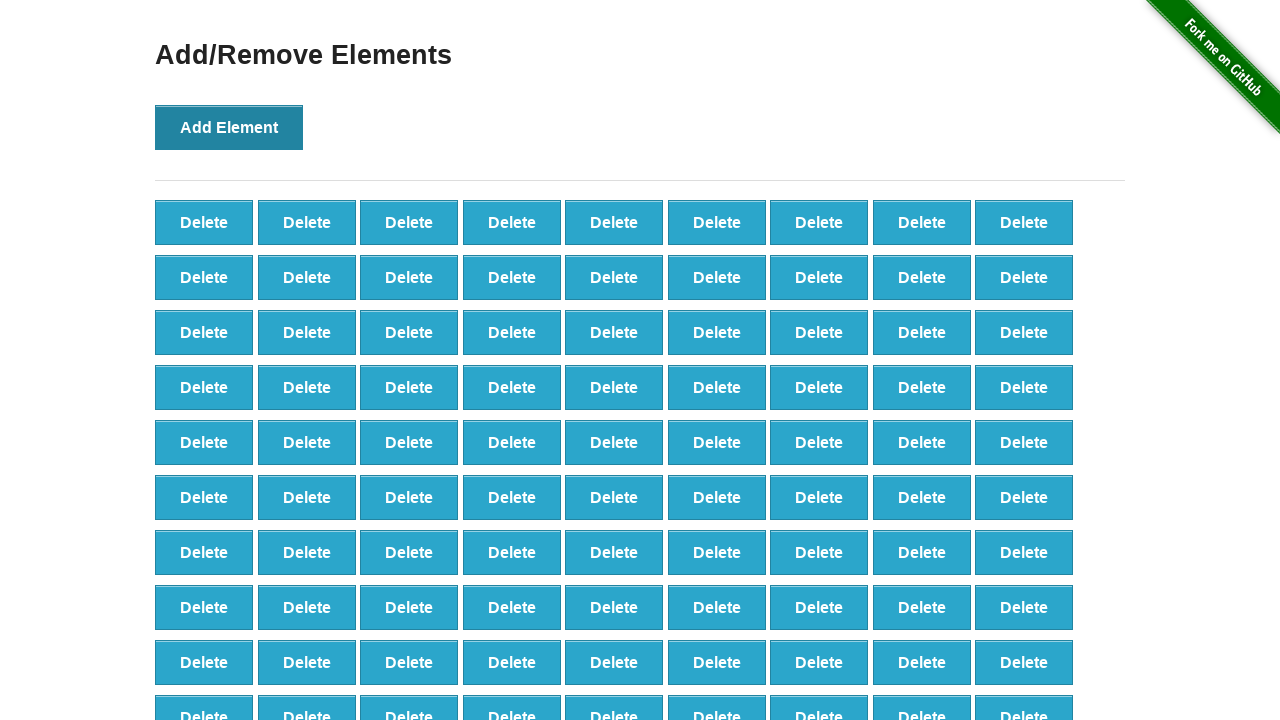

Clicked Add Element button (iteration 91/100) at (229, 127) on xpath=//*[@onclick='addElement()']
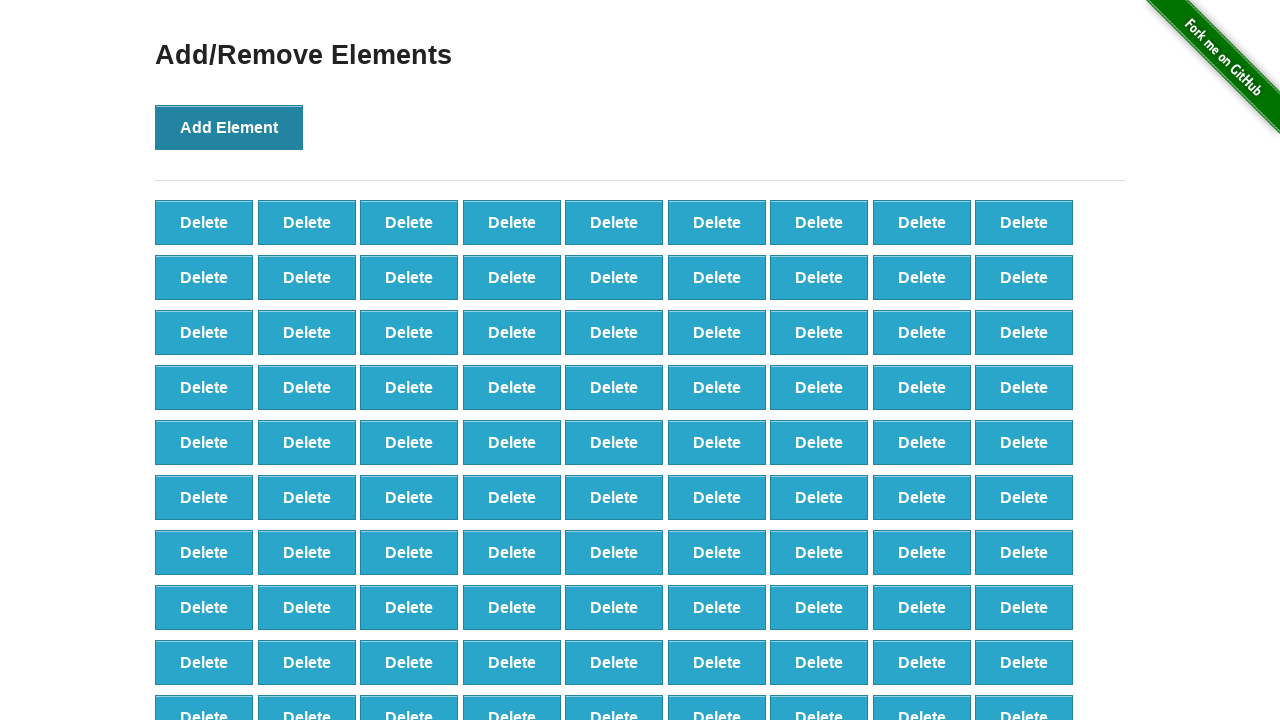

Clicked Add Element button (iteration 92/100) at (229, 127) on xpath=//*[@onclick='addElement()']
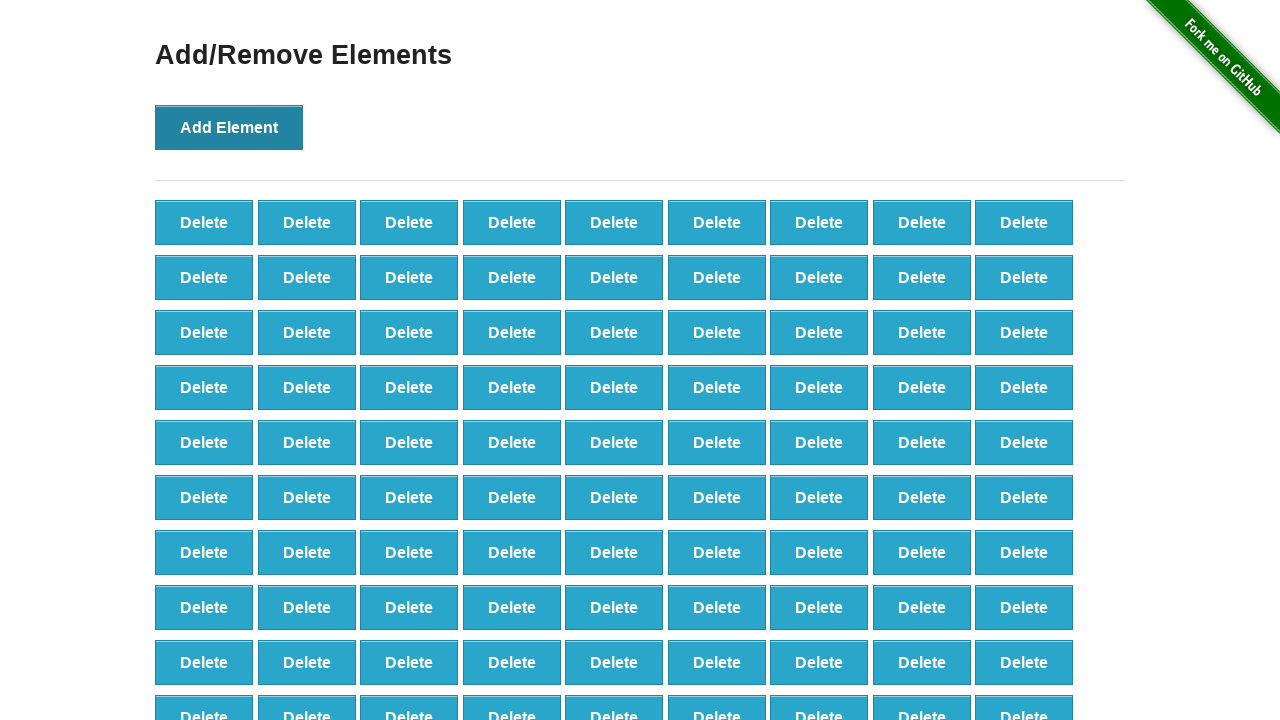

Clicked Add Element button (iteration 93/100) at (229, 127) on xpath=//*[@onclick='addElement()']
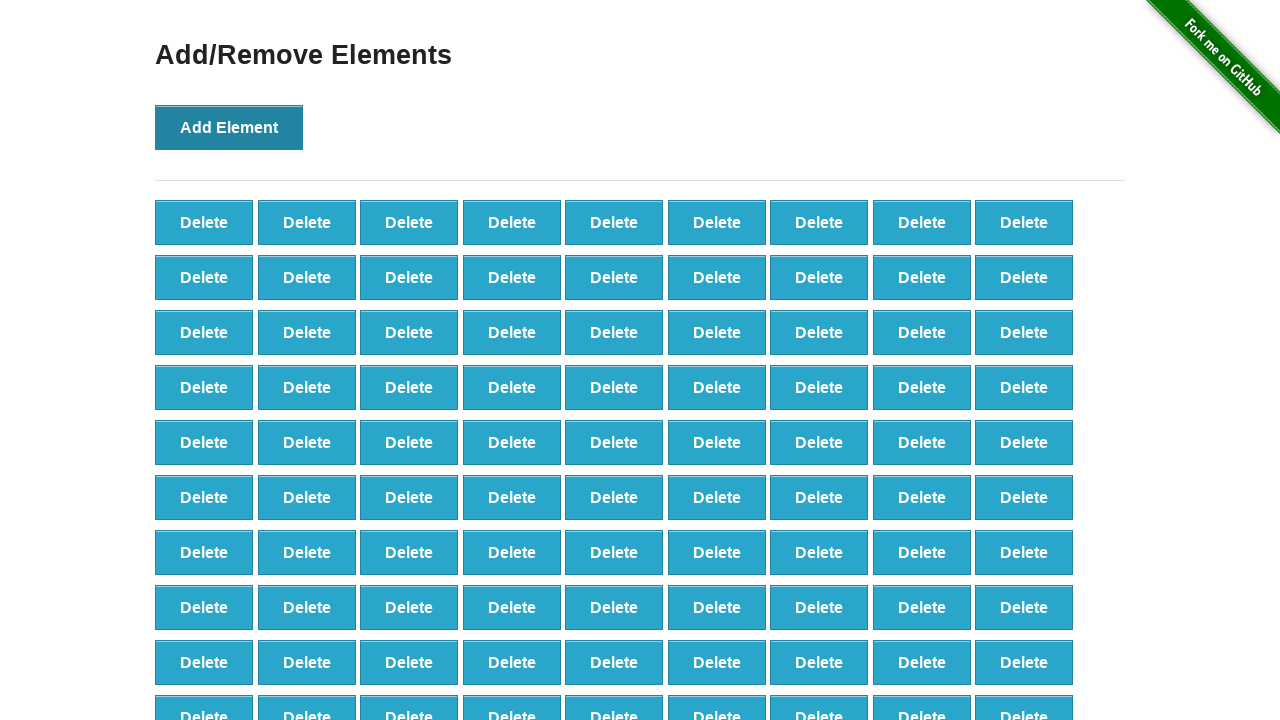

Clicked Add Element button (iteration 94/100) at (229, 127) on xpath=//*[@onclick='addElement()']
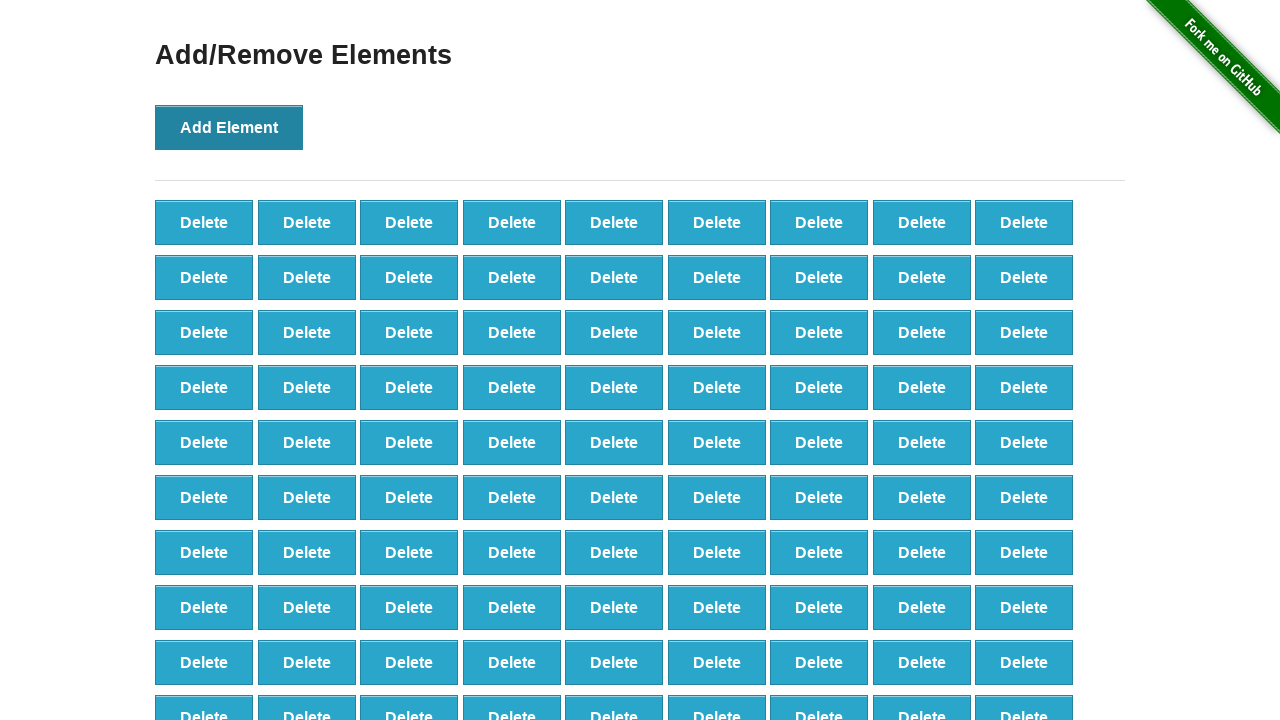

Clicked Add Element button (iteration 95/100) at (229, 127) on xpath=//*[@onclick='addElement()']
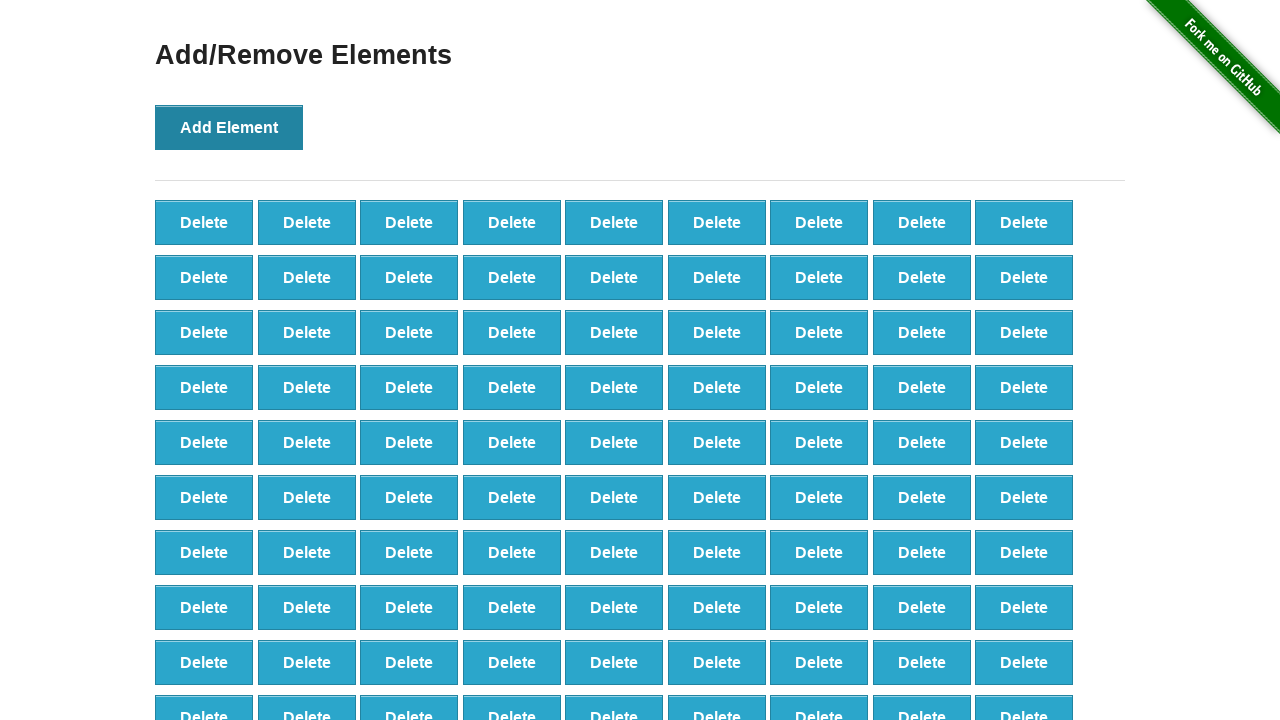

Clicked Add Element button (iteration 96/100) at (229, 127) on xpath=//*[@onclick='addElement()']
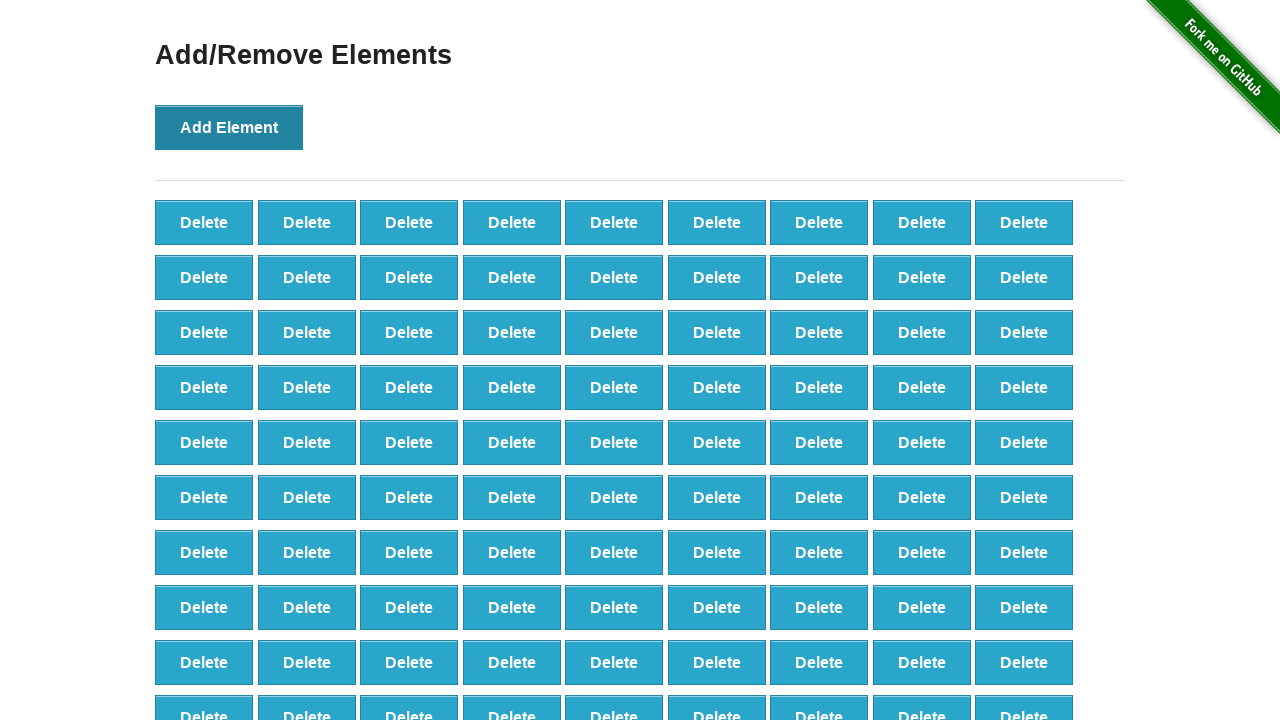

Clicked Add Element button (iteration 97/100) at (229, 127) on xpath=//*[@onclick='addElement()']
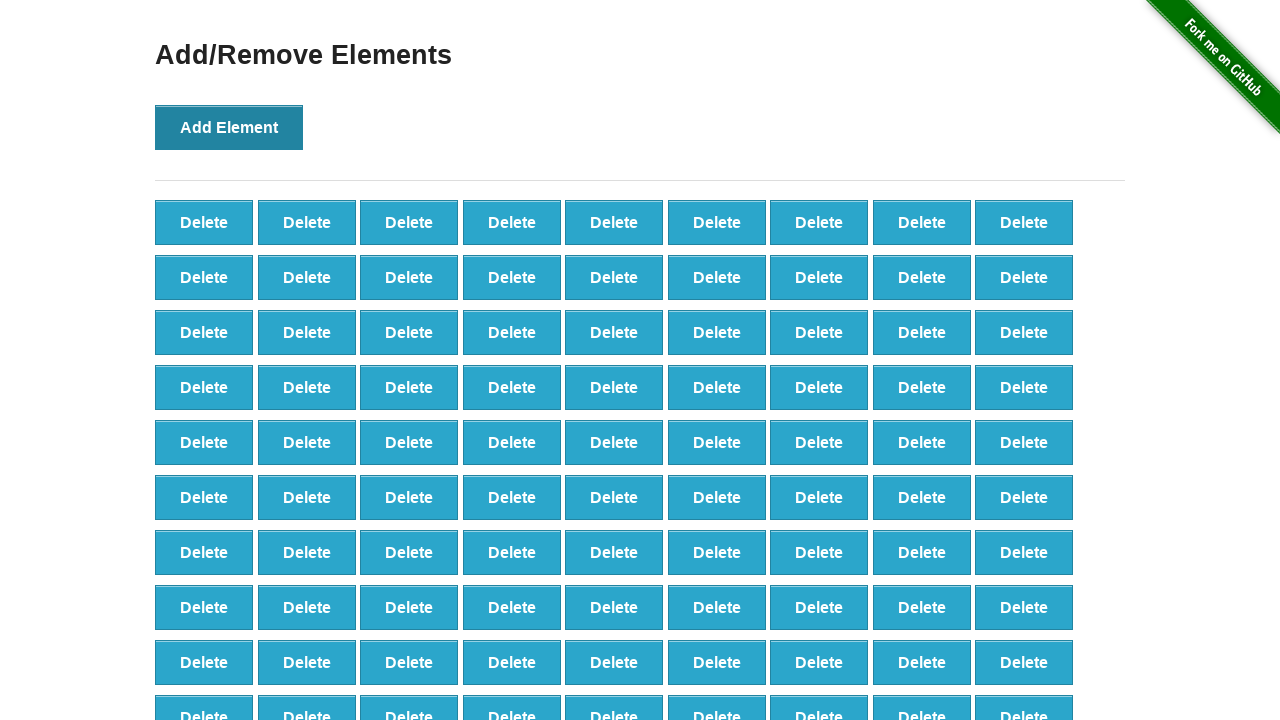

Clicked Add Element button (iteration 98/100) at (229, 127) on xpath=//*[@onclick='addElement()']
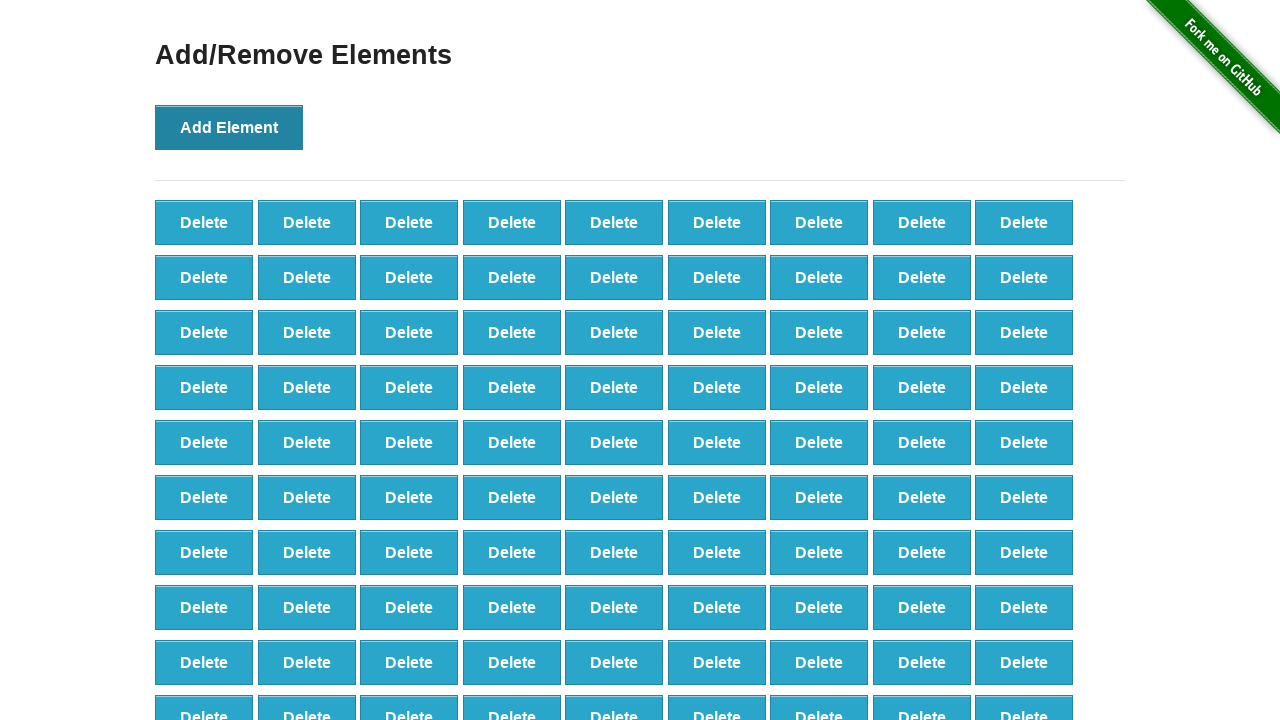

Clicked Add Element button (iteration 99/100) at (229, 127) on xpath=//*[@onclick='addElement()']
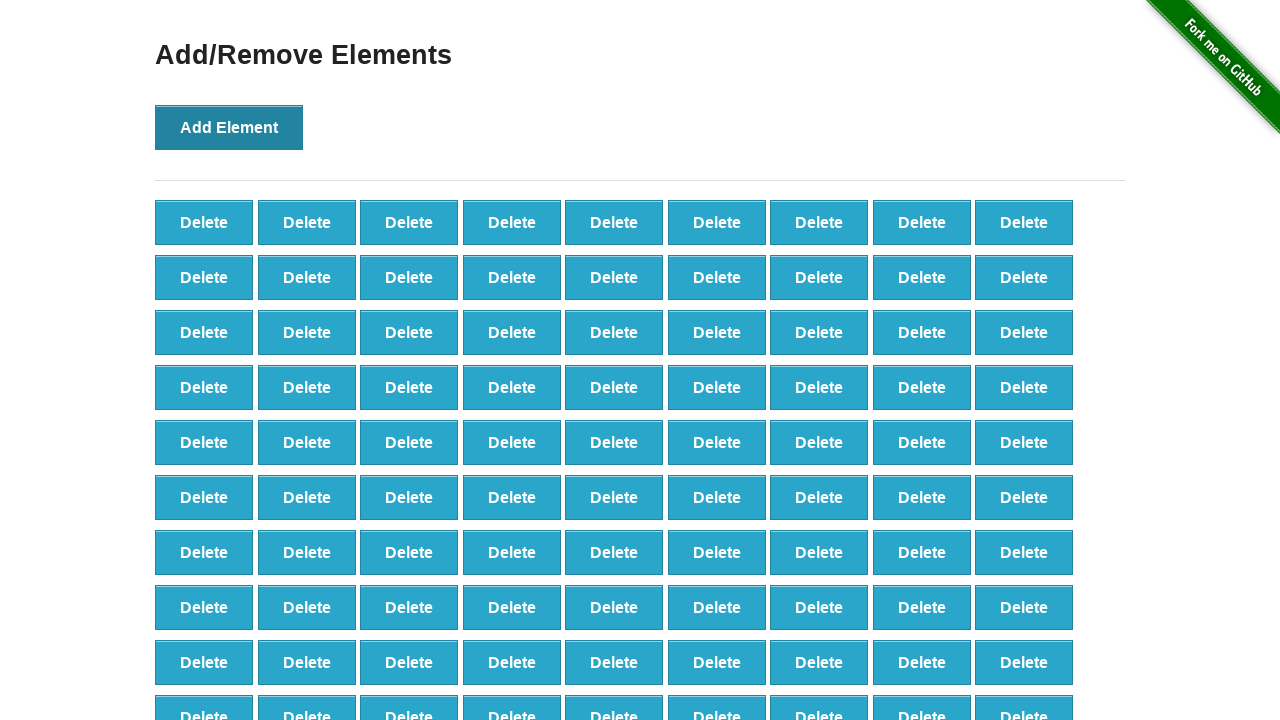

Clicked Add Element button (iteration 100/100) at (229, 127) on xpath=//*[@onclick='addElement()']
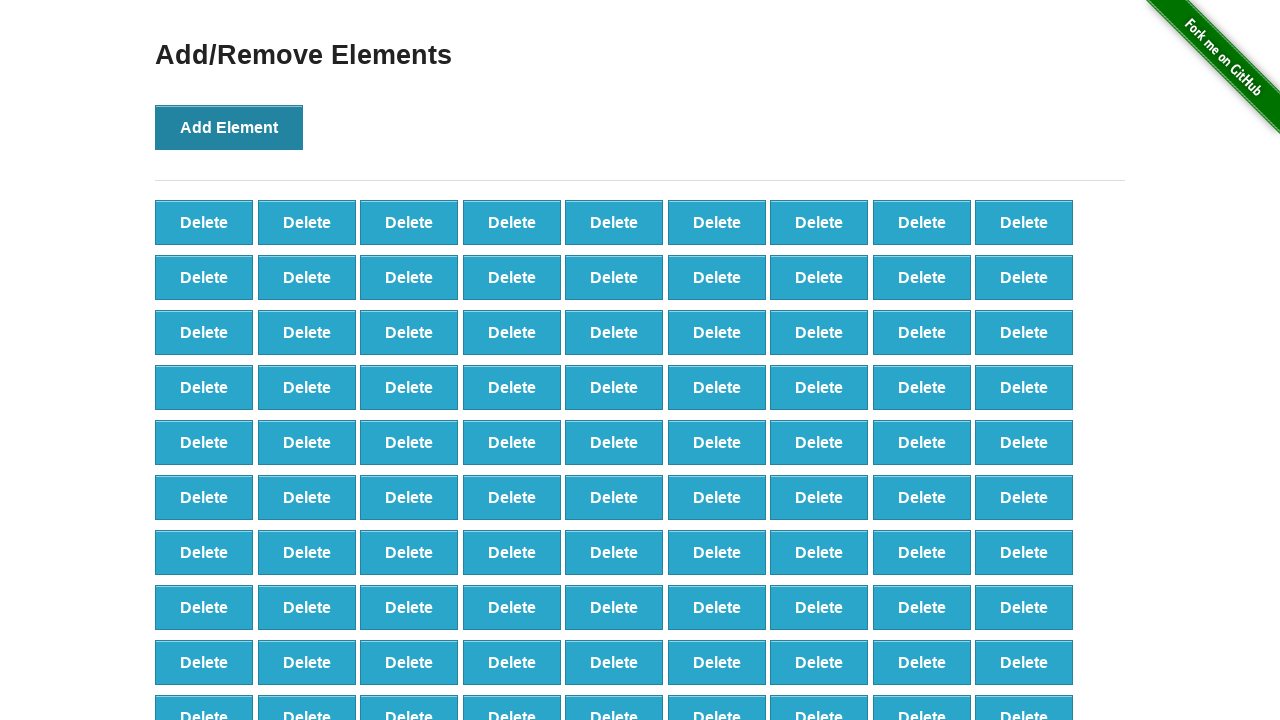

Verified that 100 delete buttons were created
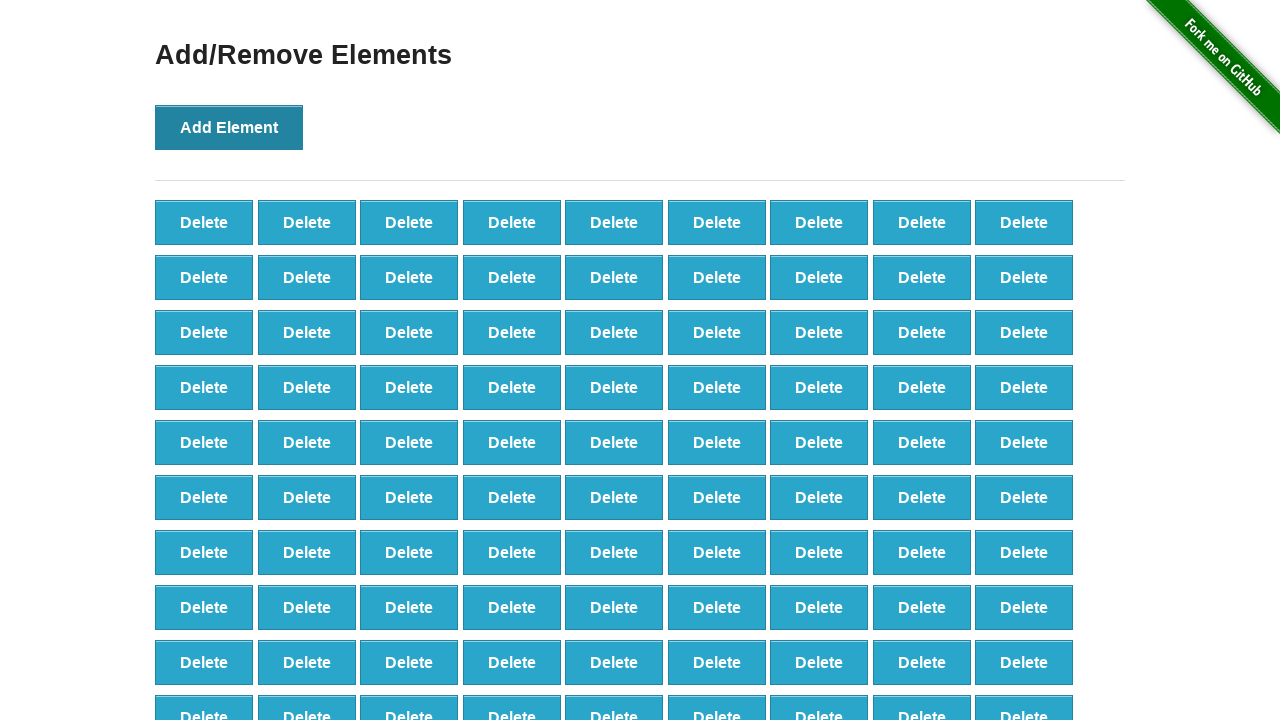

Clicked delete button (iteration 1/90) at (204, 222) on xpath=//*[@onclick='deleteElement()'] >> nth=0
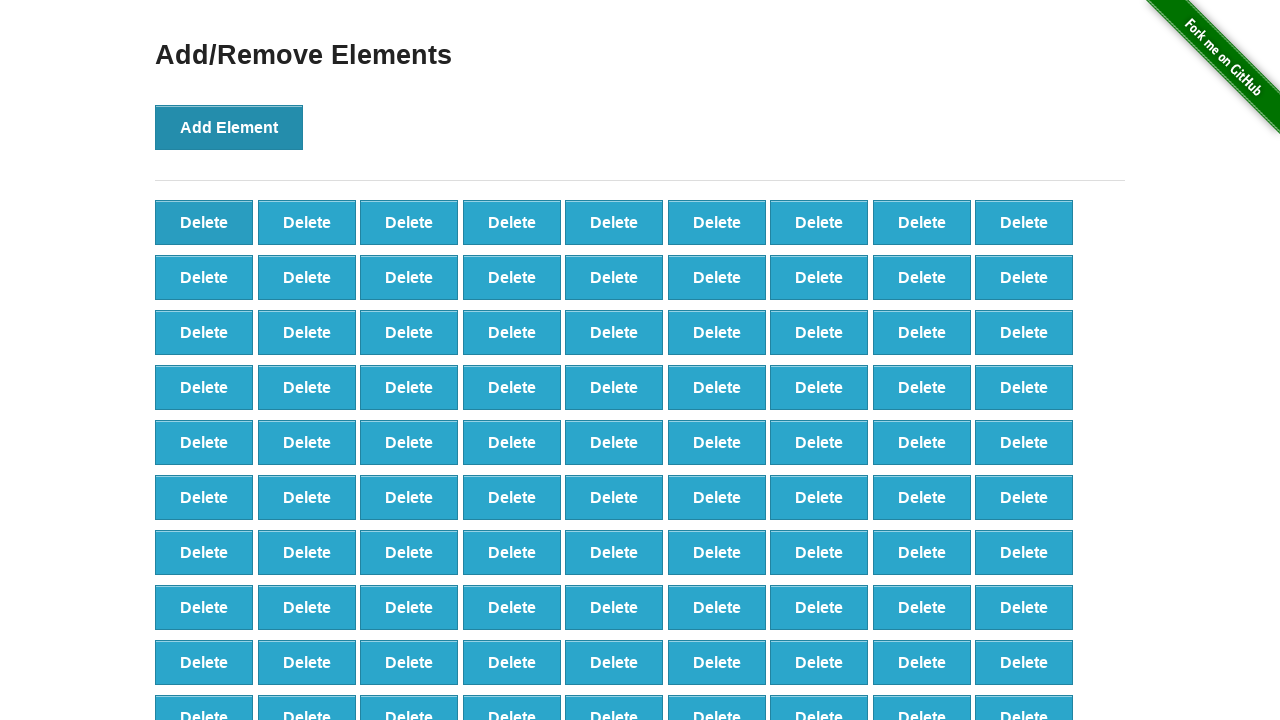

Clicked delete button (iteration 2/90) at (204, 222) on xpath=//*[@onclick='deleteElement()'] >> nth=0
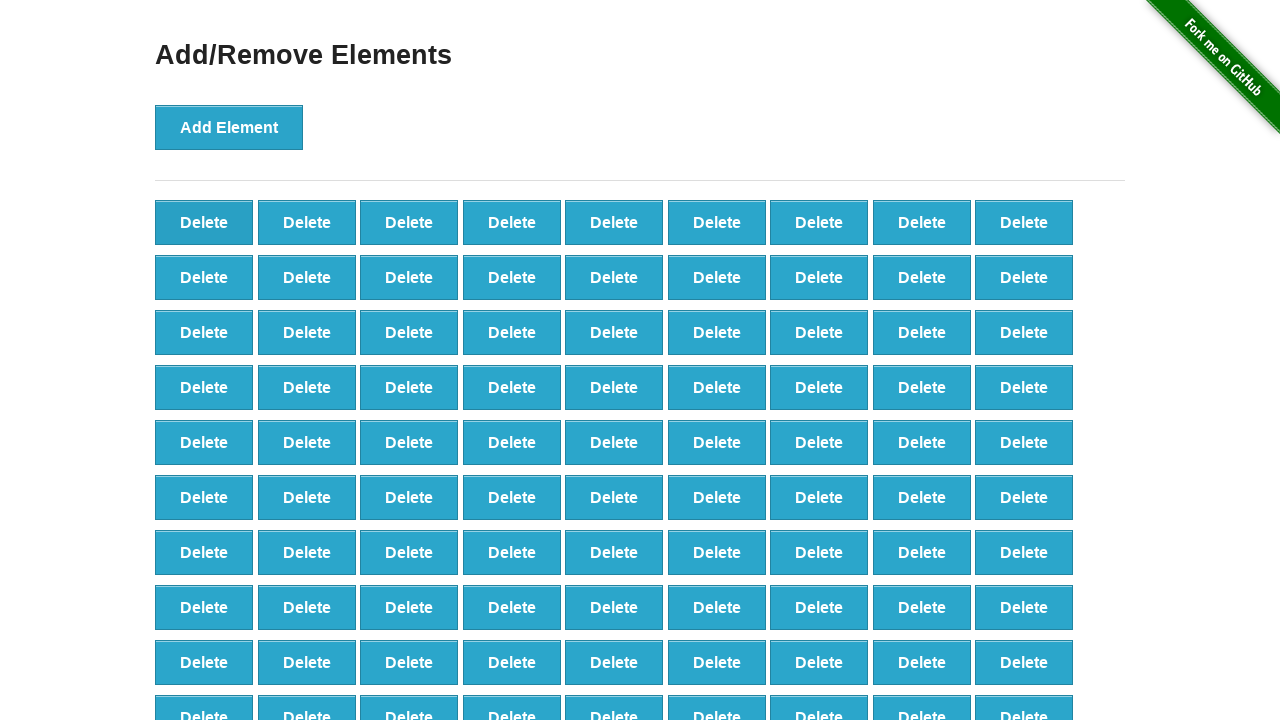

Clicked delete button (iteration 3/90) at (204, 222) on xpath=//*[@onclick='deleteElement()'] >> nth=0
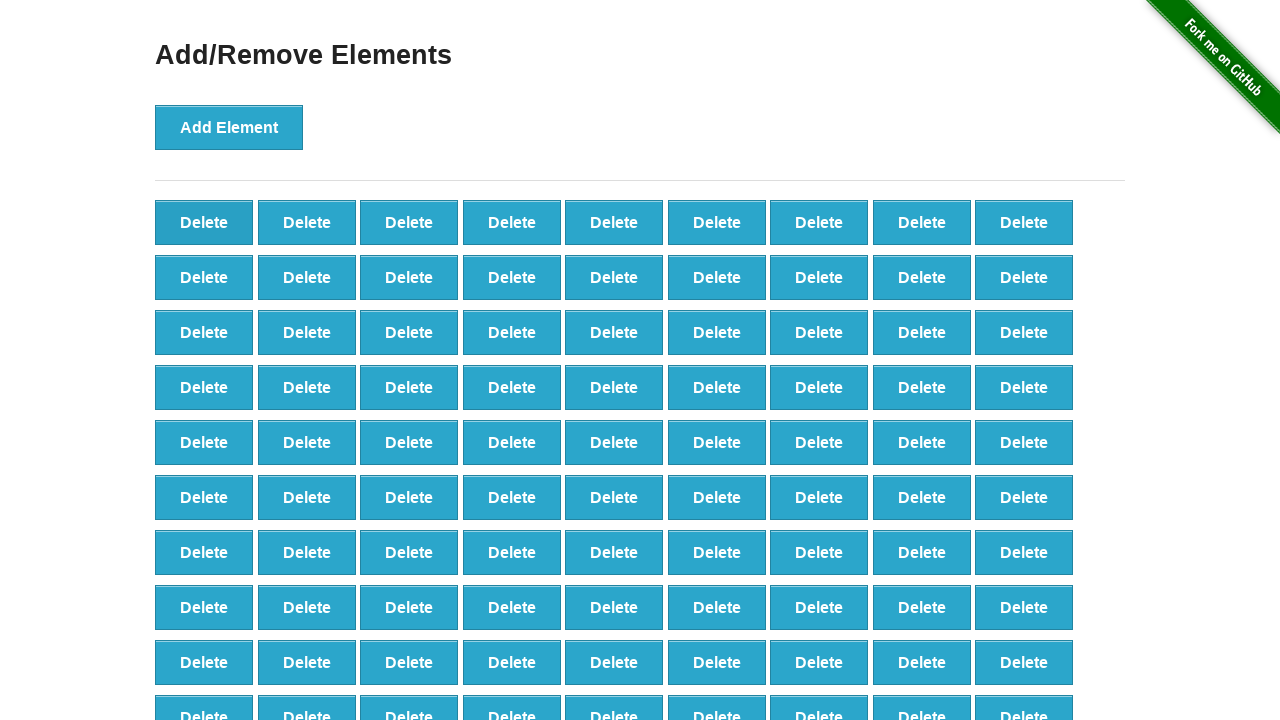

Clicked delete button (iteration 4/90) at (204, 222) on xpath=//*[@onclick='deleteElement()'] >> nth=0
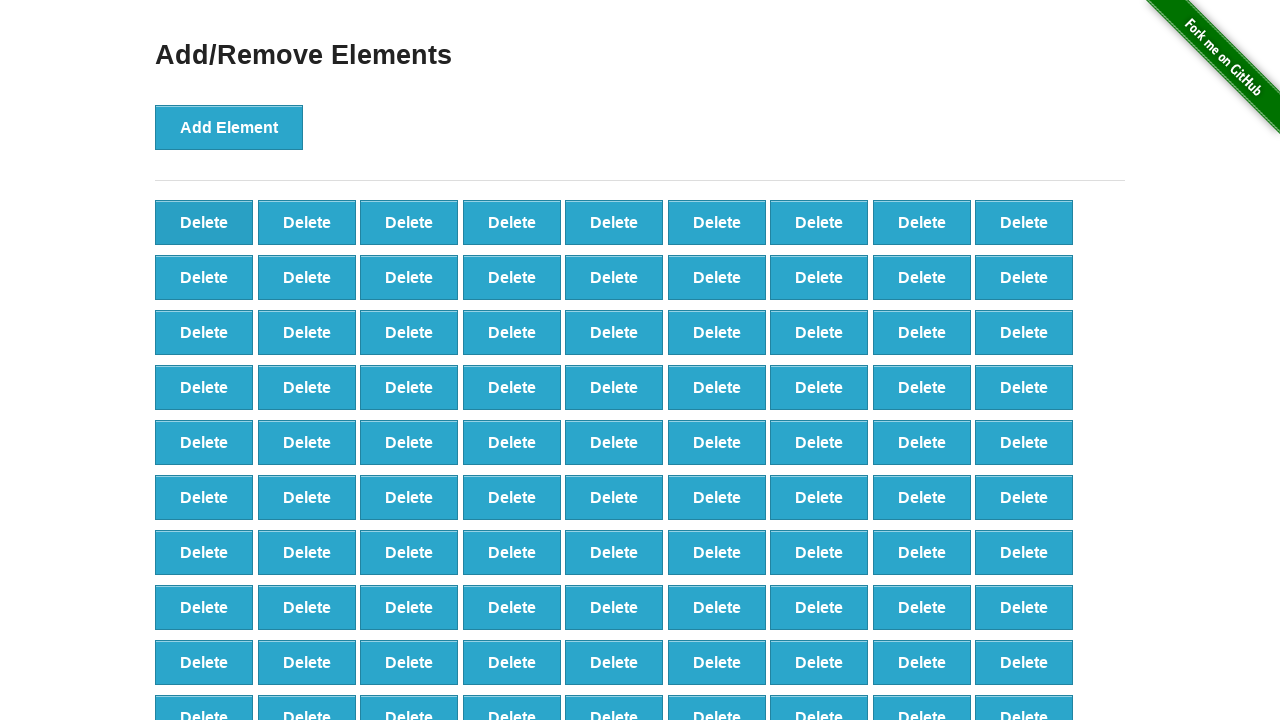

Clicked delete button (iteration 5/90) at (204, 222) on xpath=//*[@onclick='deleteElement()'] >> nth=0
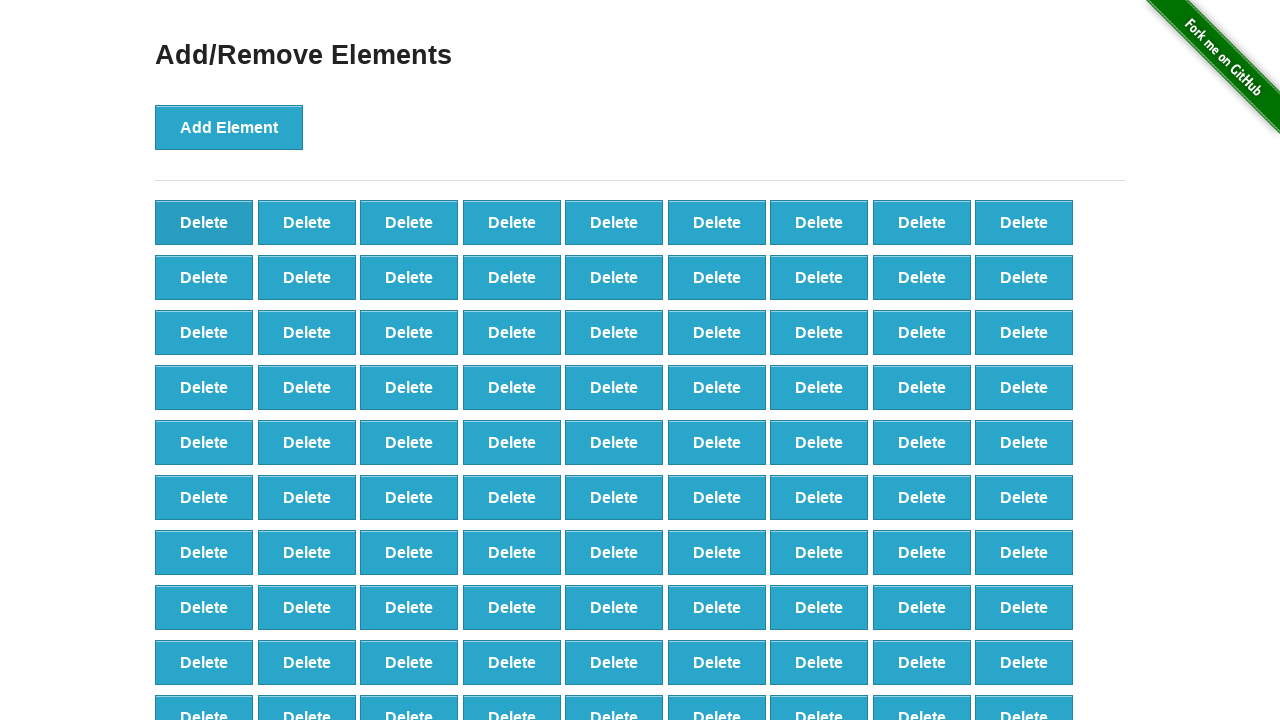

Clicked delete button (iteration 6/90) at (204, 222) on xpath=//*[@onclick='deleteElement()'] >> nth=0
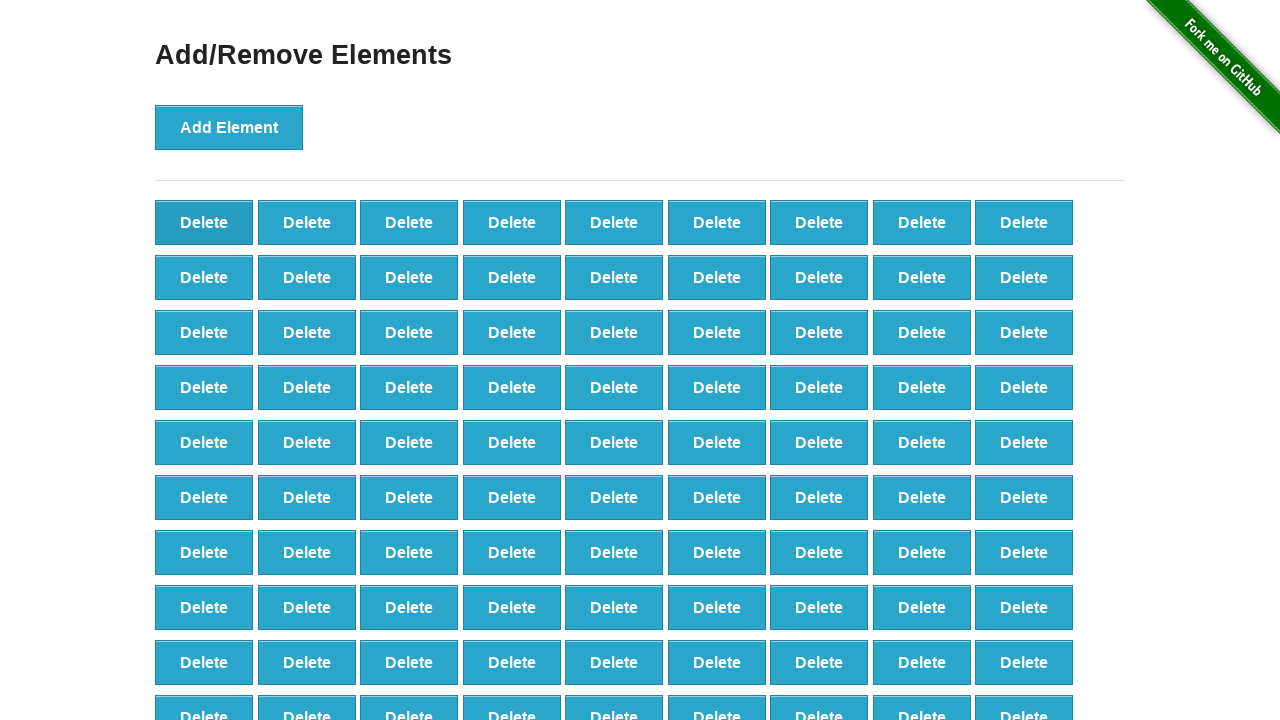

Clicked delete button (iteration 7/90) at (204, 222) on xpath=//*[@onclick='deleteElement()'] >> nth=0
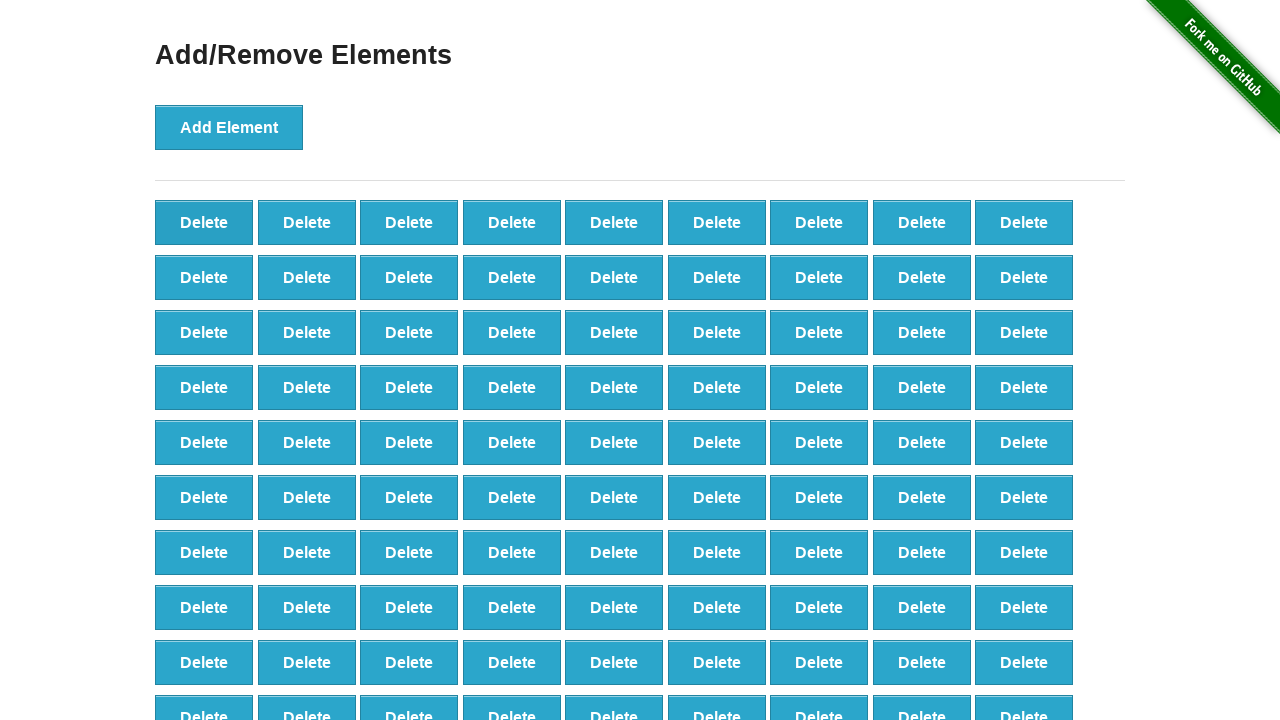

Clicked delete button (iteration 8/90) at (204, 222) on xpath=//*[@onclick='deleteElement()'] >> nth=0
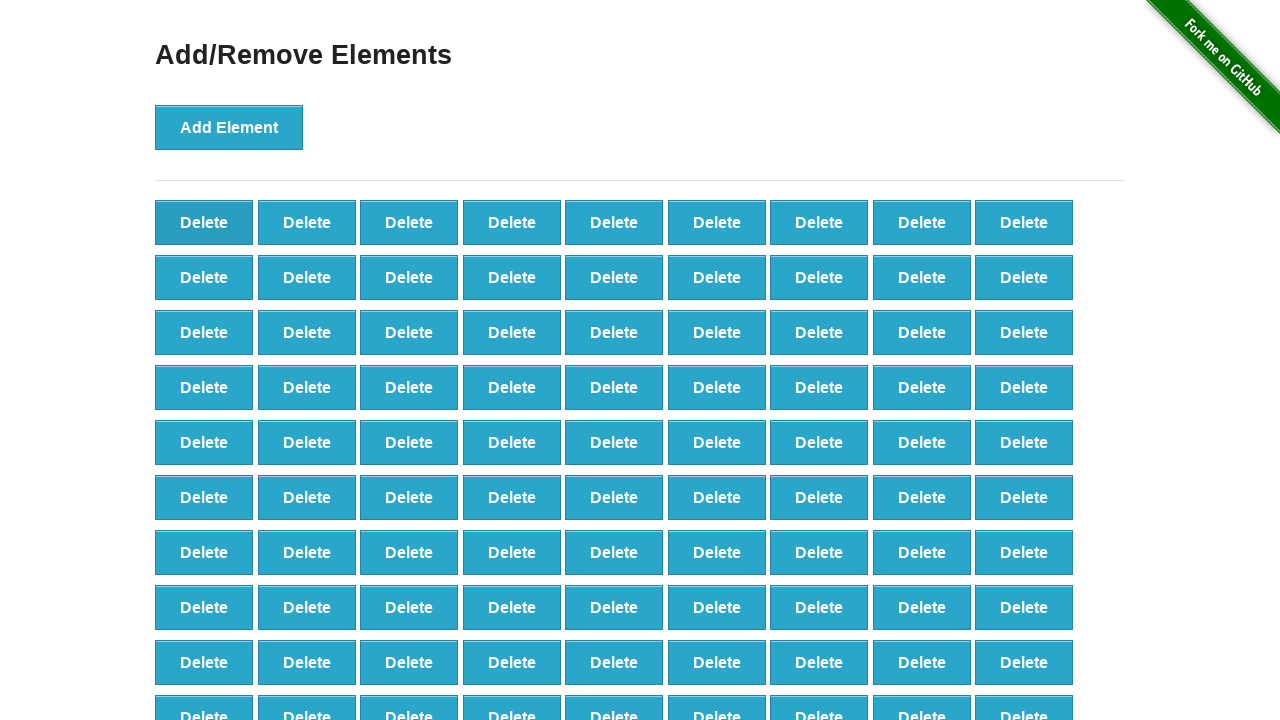

Clicked delete button (iteration 9/90) at (204, 222) on xpath=//*[@onclick='deleteElement()'] >> nth=0
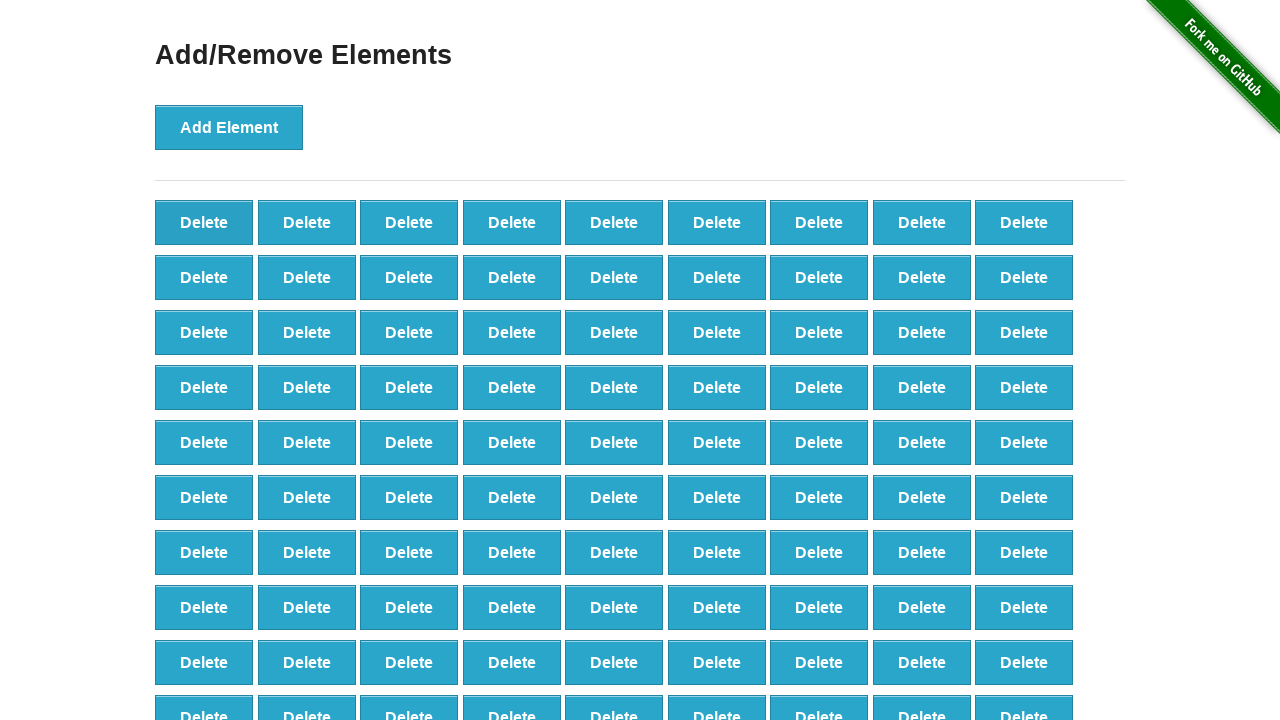

Clicked delete button (iteration 10/90) at (204, 222) on xpath=//*[@onclick='deleteElement()'] >> nth=0
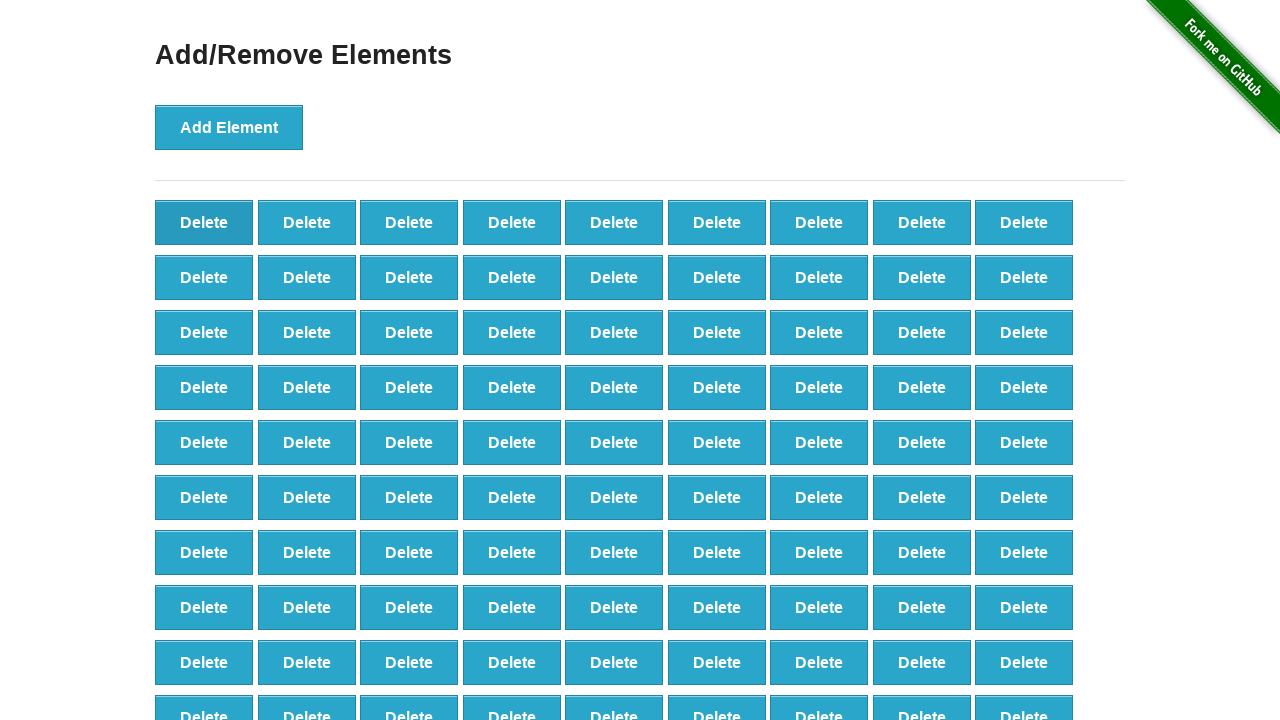

Clicked delete button (iteration 11/90) at (204, 222) on xpath=//*[@onclick='deleteElement()'] >> nth=0
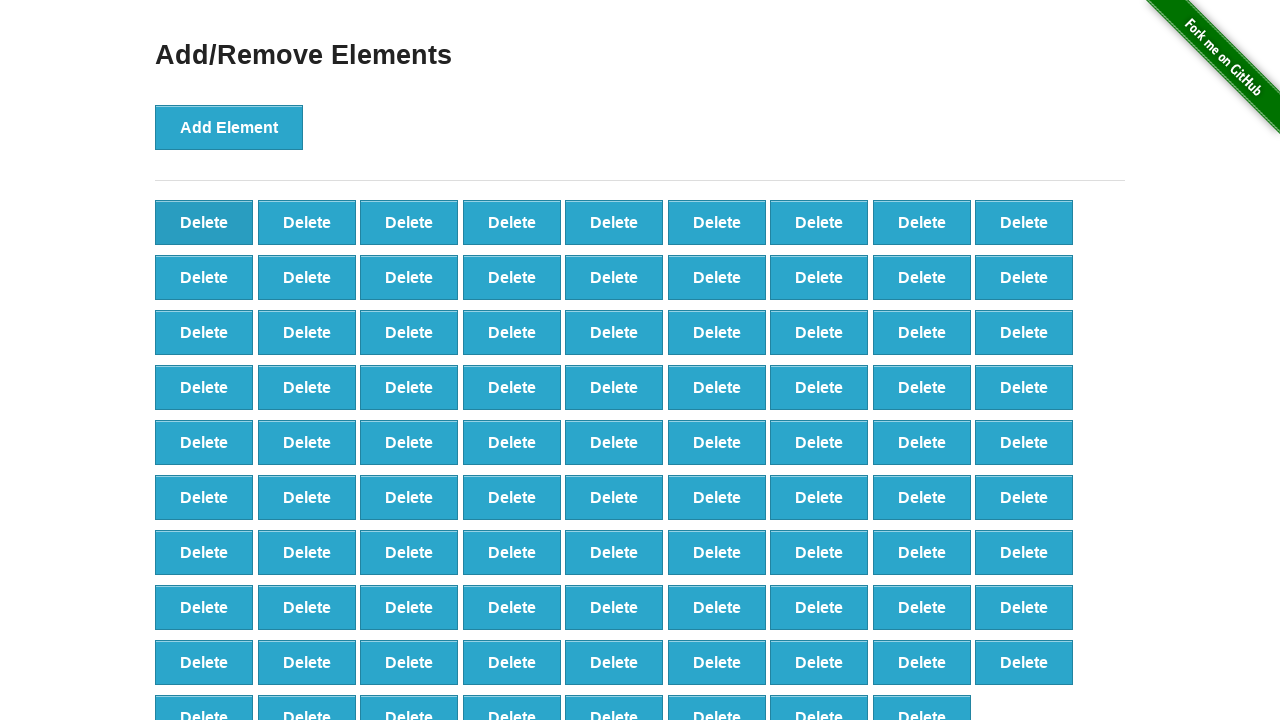

Clicked delete button (iteration 12/90) at (204, 222) on xpath=//*[@onclick='deleteElement()'] >> nth=0
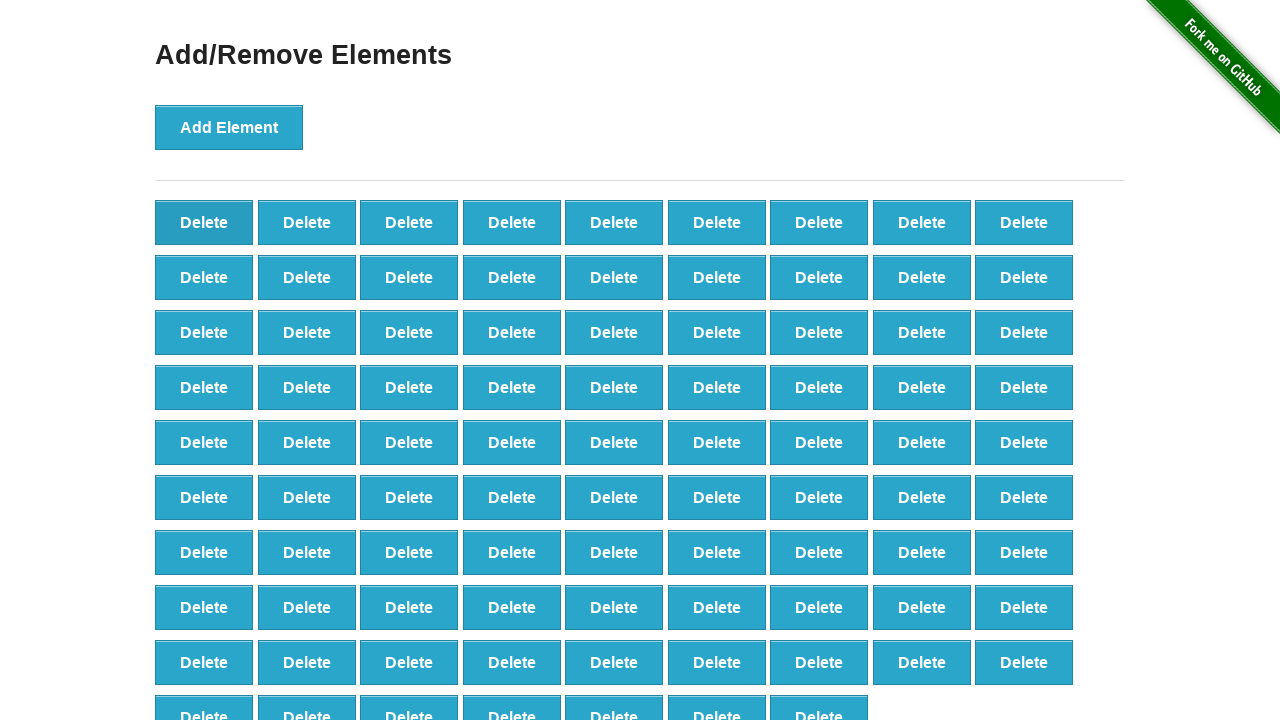

Clicked delete button (iteration 13/90) at (204, 222) on xpath=//*[@onclick='deleteElement()'] >> nth=0
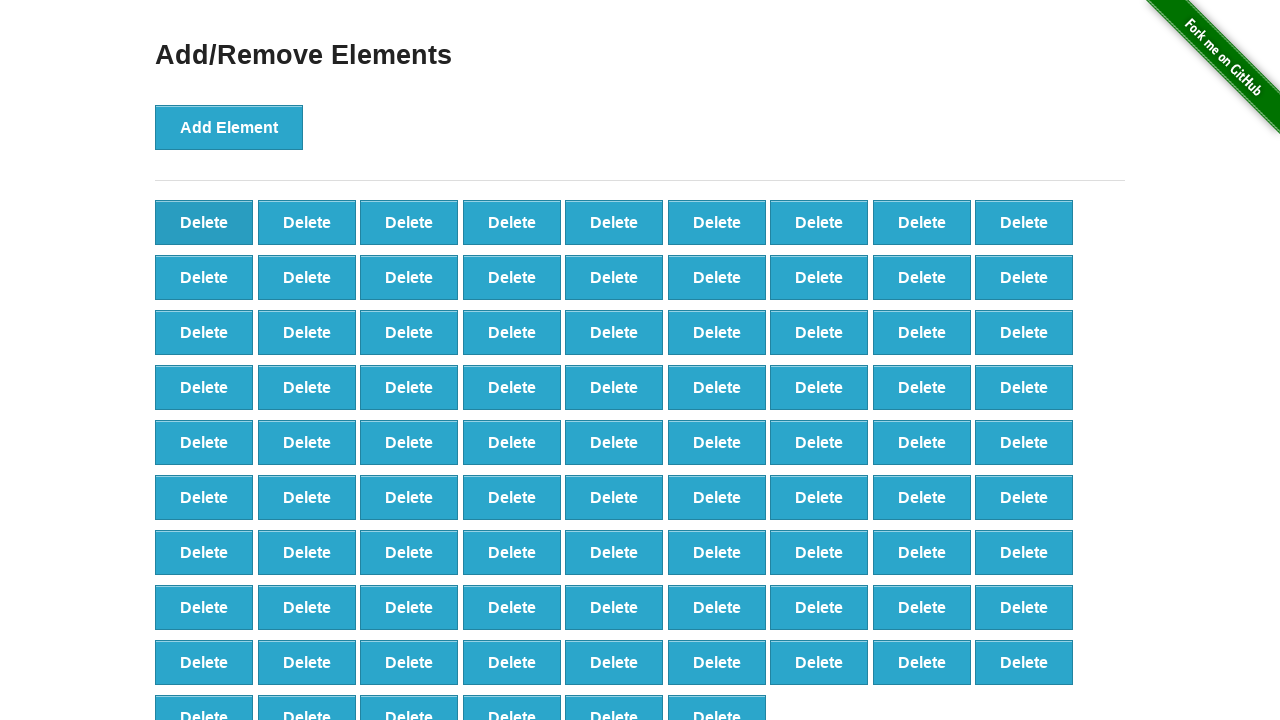

Clicked delete button (iteration 14/90) at (204, 222) on xpath=//*[@onclick='deleteElement()'] >> nth=0
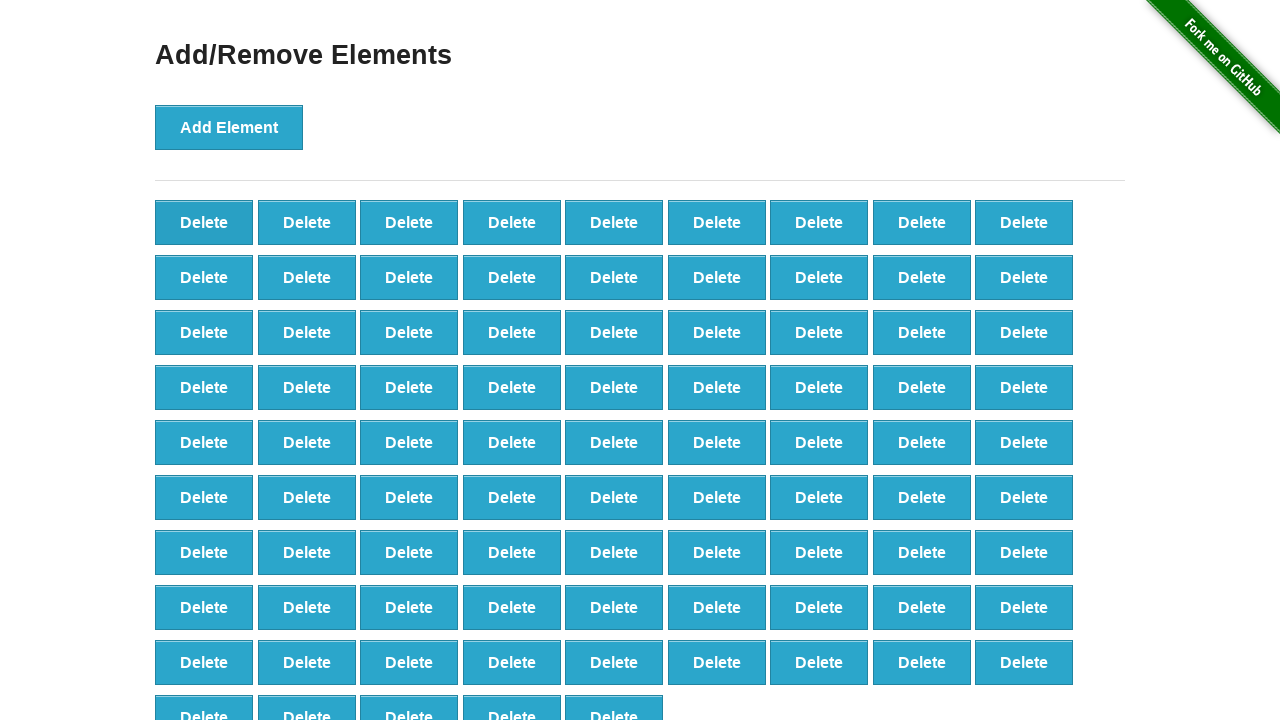

Clicked delete button (iteration 15/90) at (204, 222) on xpath=//*[@onclick='deleteElement()'] >> nth=0
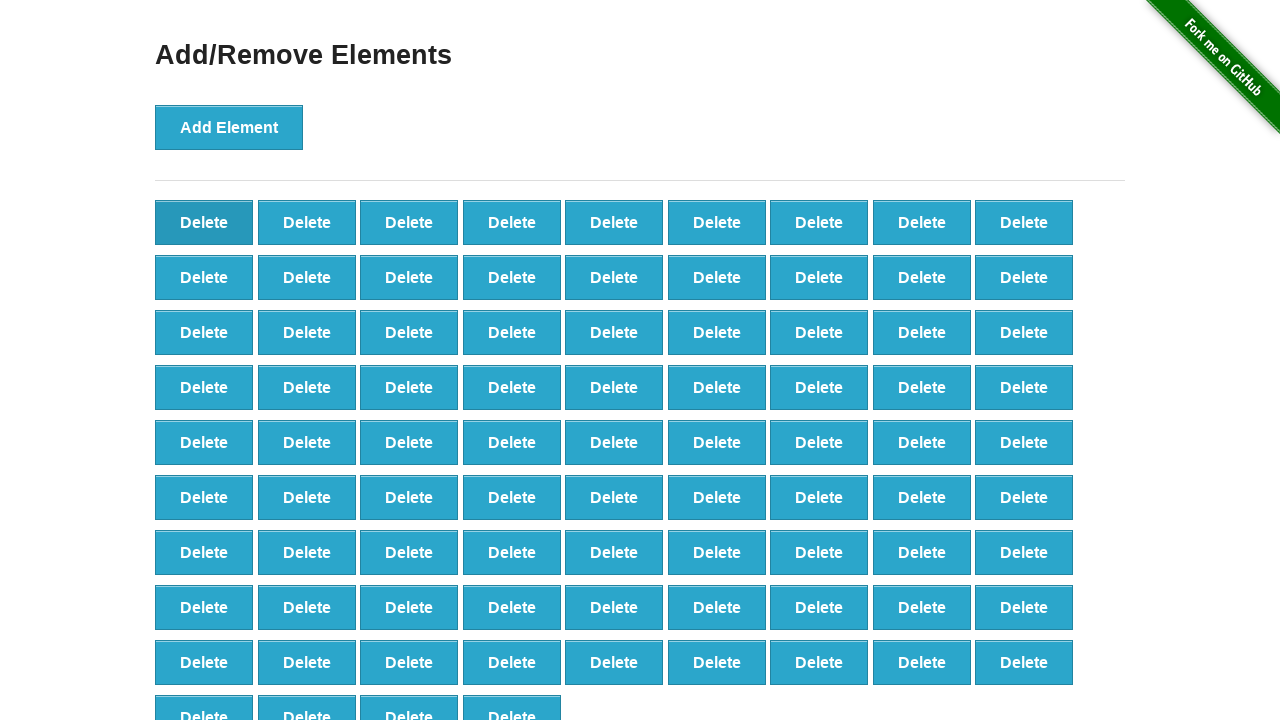

Clicked delete button (iteration 16/90) at (204, 222) on xpath=//*[@onclick='deleteElement()'] >> nth=0
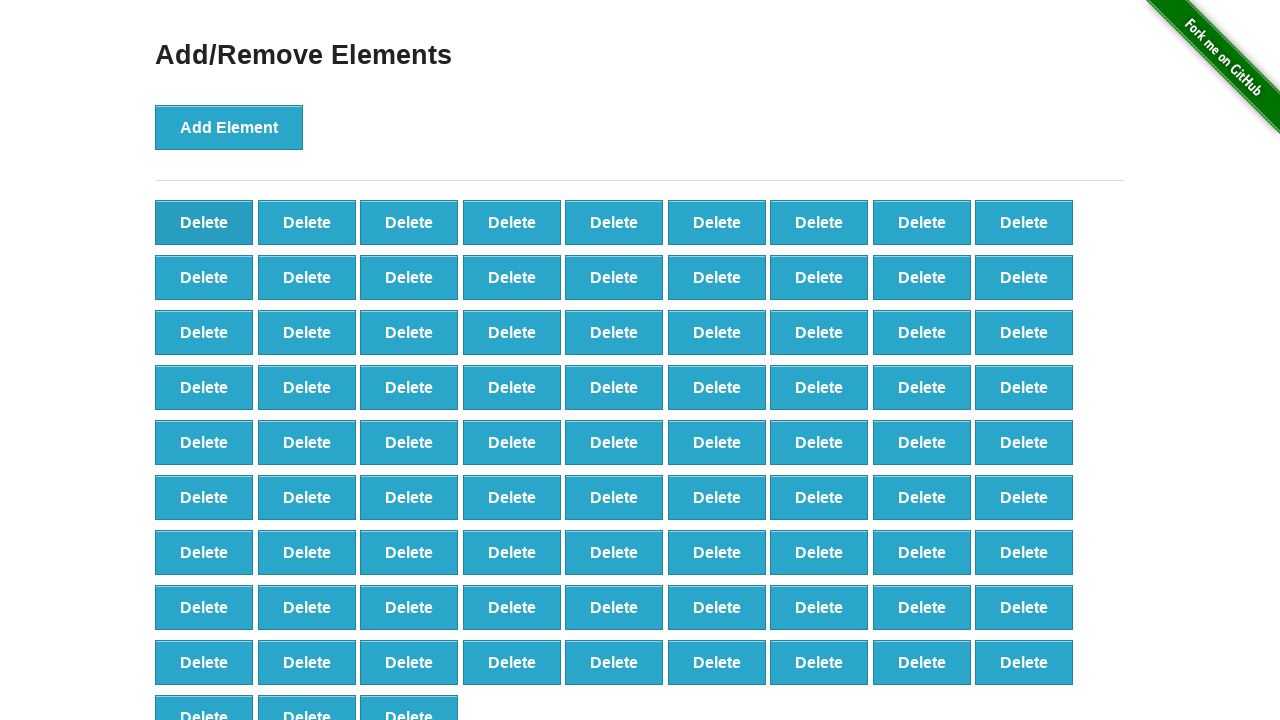

Clicked delete button (iteration 17/90) at (204, 222) on xpath=//*[@onclick='deleteElement()'] >> nth=0
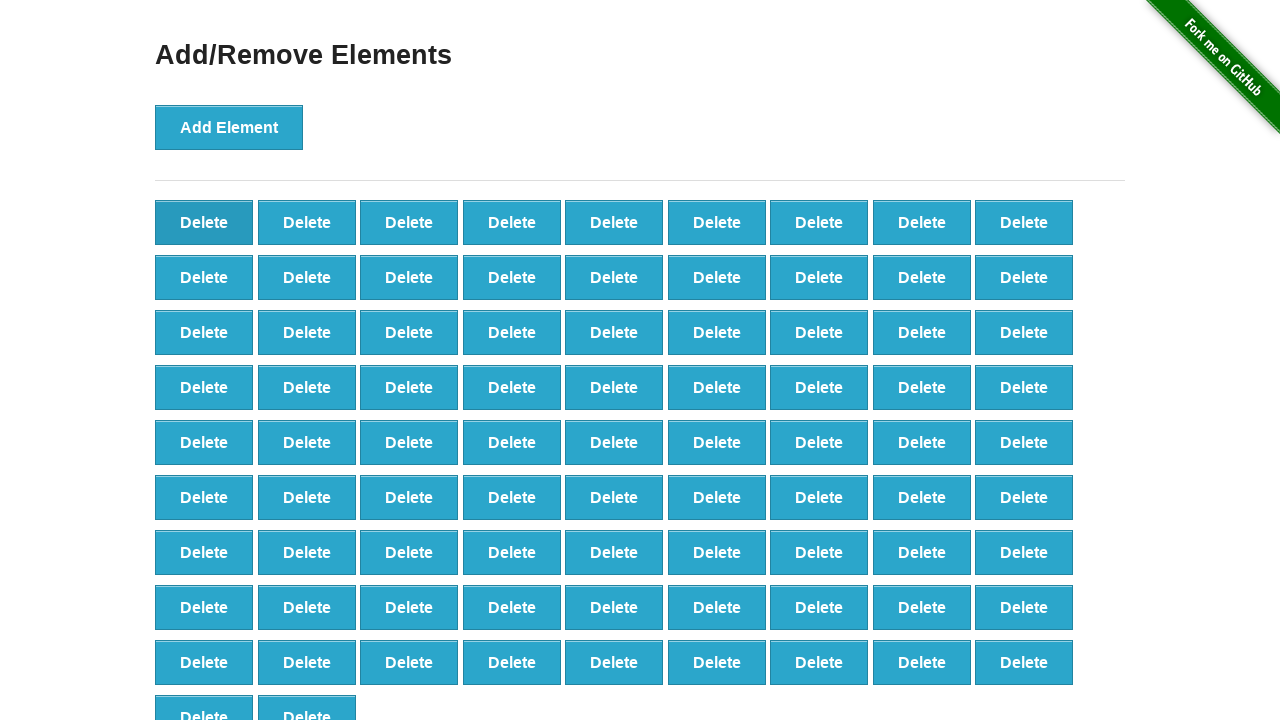

Clicked delete button (iteration 18/90) at (204, 222) on xpath=//*[@onclick='deleteElement()'] >> nth=0
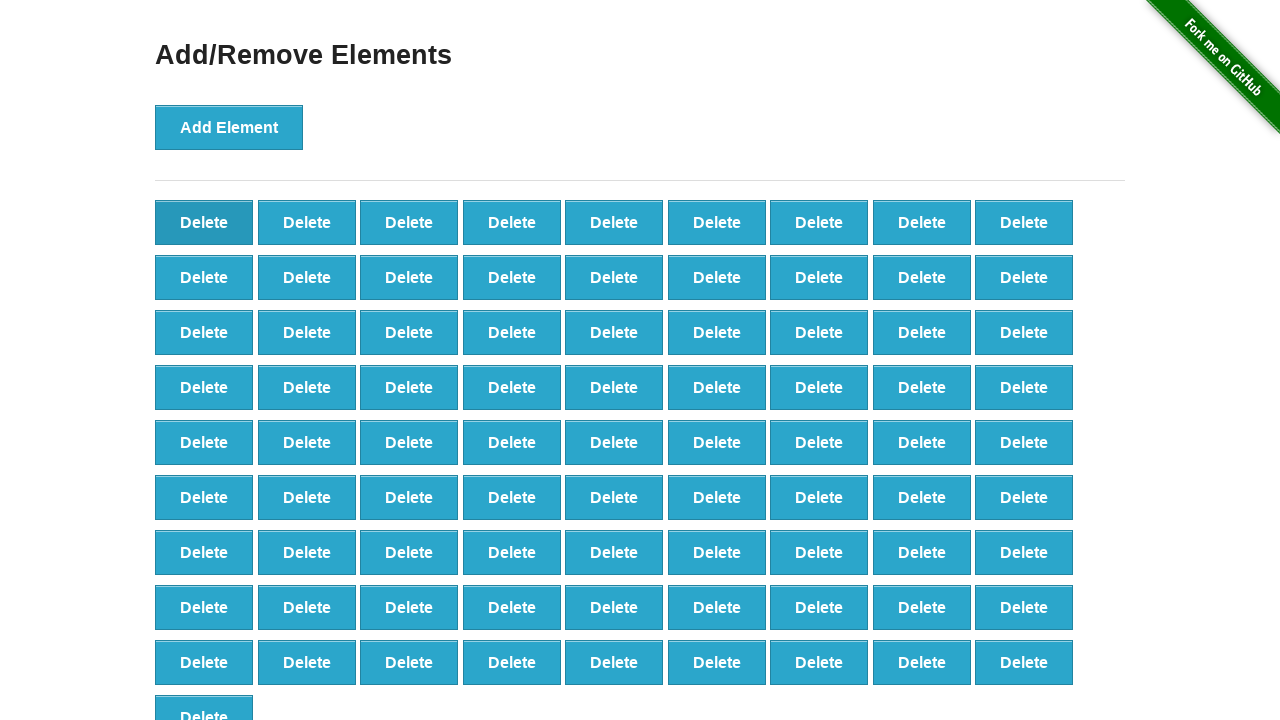

Clicked delete button (iteration 19/90) at (204, 222) on xpath=//*[@onclick='deleteElement()'] >> nth=0
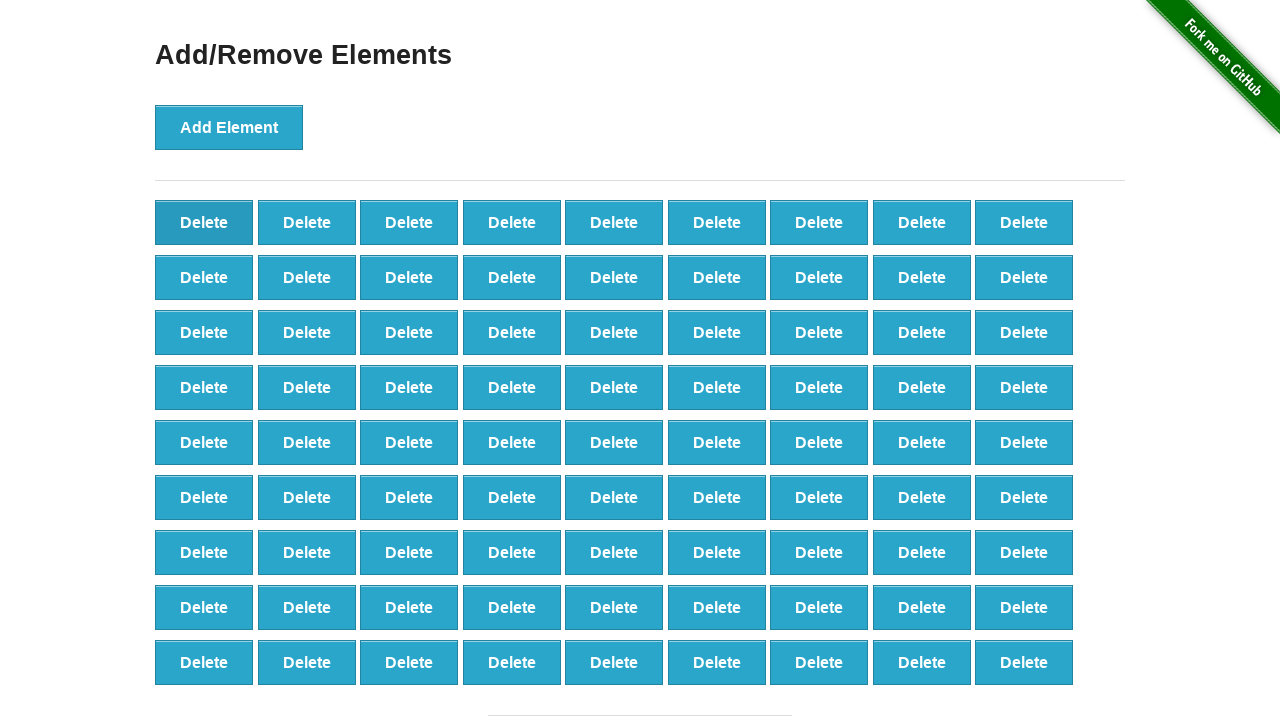

Clicked delete button (iteration 20/90) at (204, 222) on xpath=//*[@onclick='deleteElement()'] >> nth=0
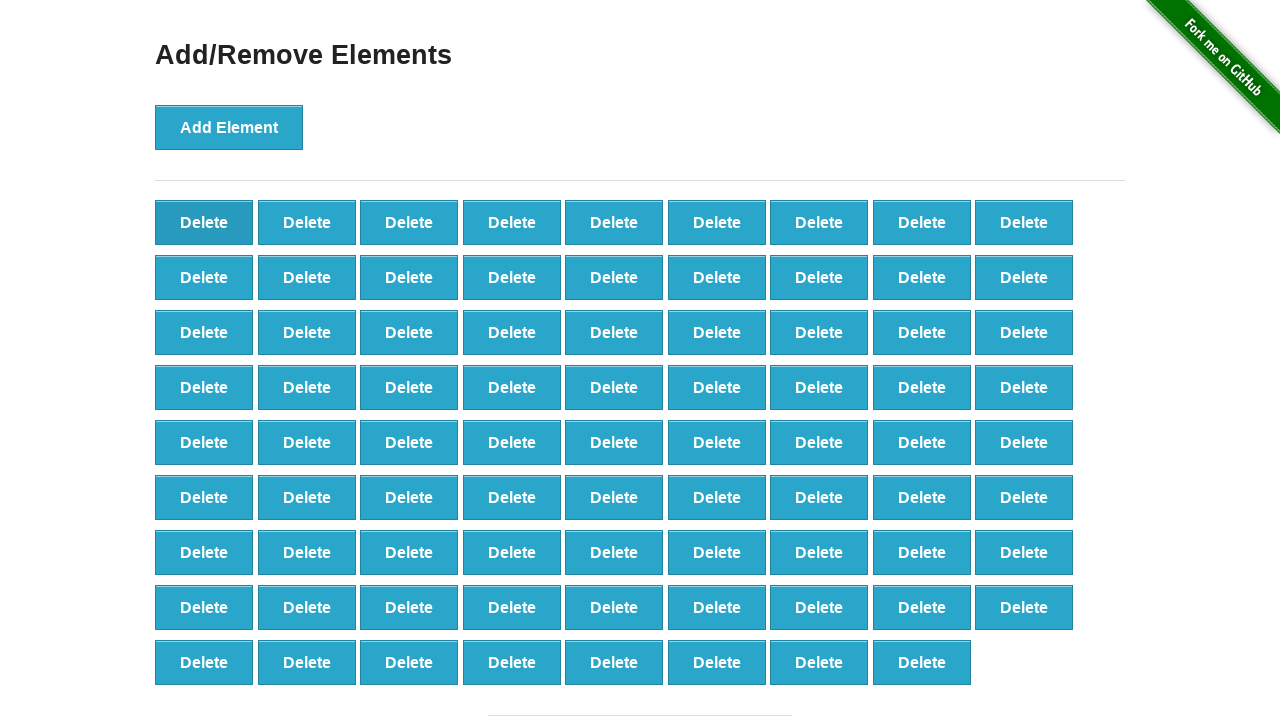

Clicked delete button (iteration 21/90) at (204, 222) on xpath=//*[@onclick='deleteElement()'] >> nth=0
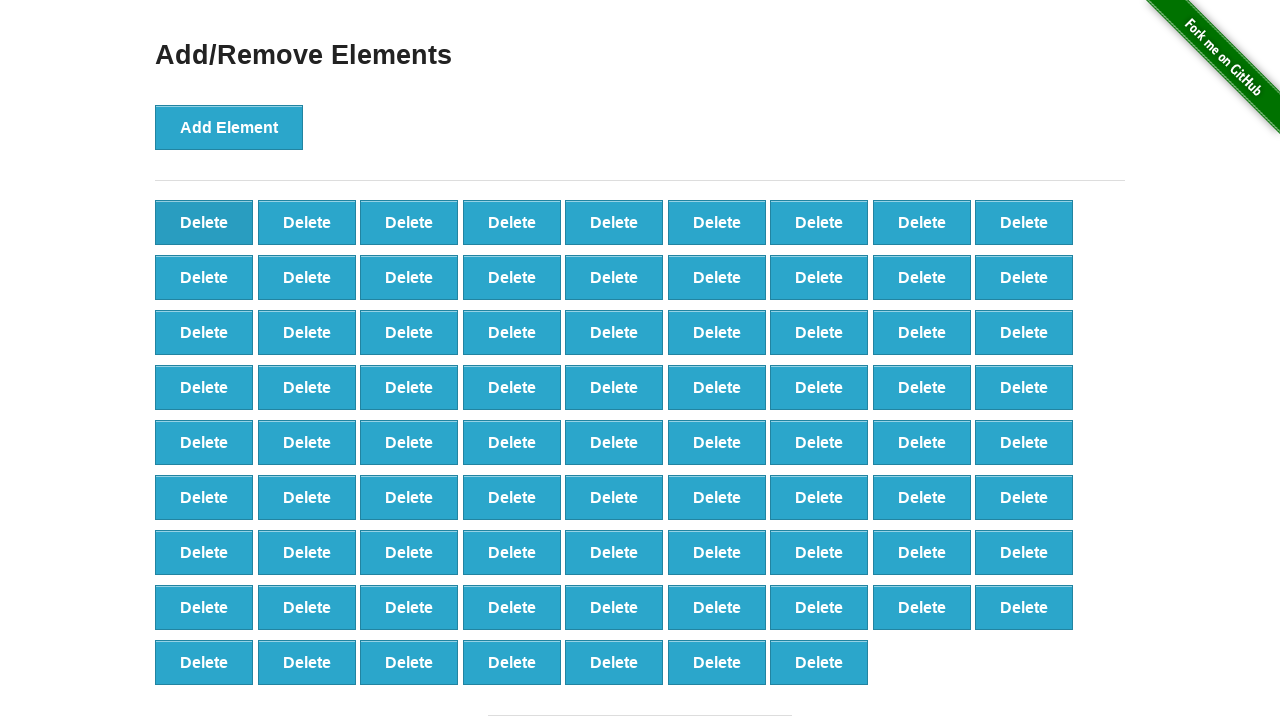

Clicked delete button (iteration 22/90) at (204, 222) on xpath=//*[@onclick='deleteElement()'] >> nth=0
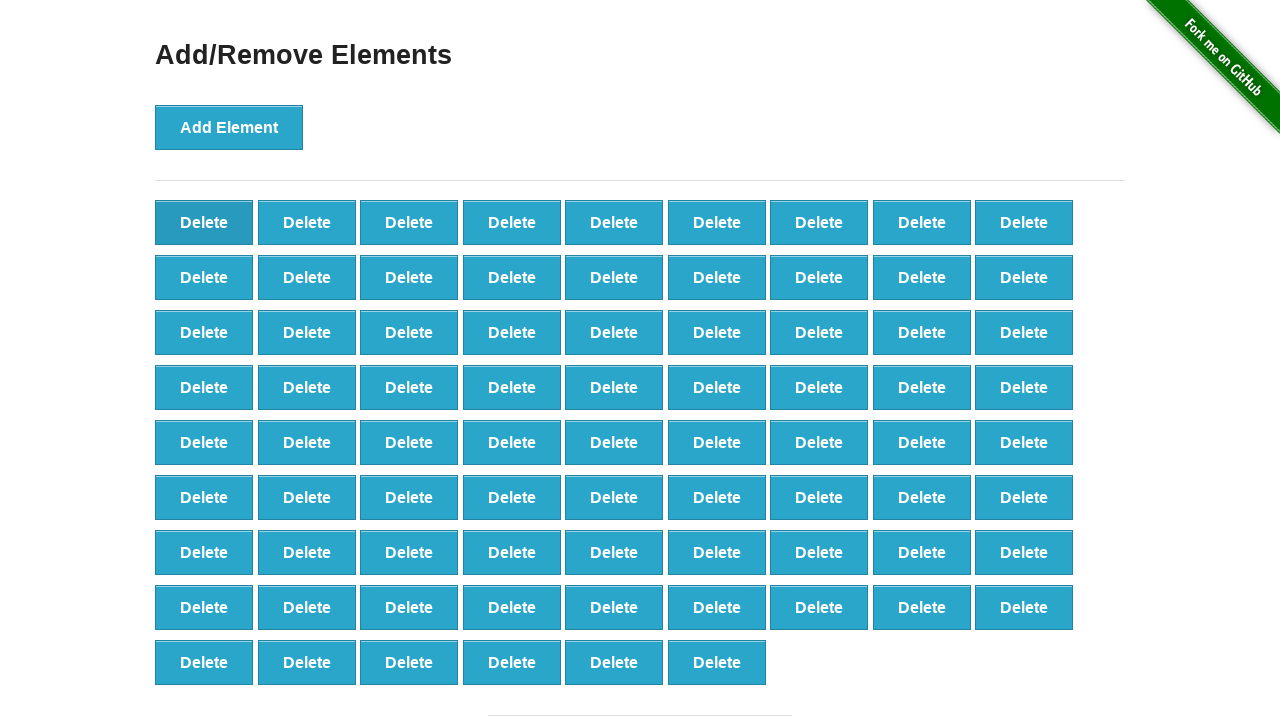

Clicked delete button (iteration 23/90) at (204, 222) on xpath=//*[@onclick='deleteElement()'] >> nth=0
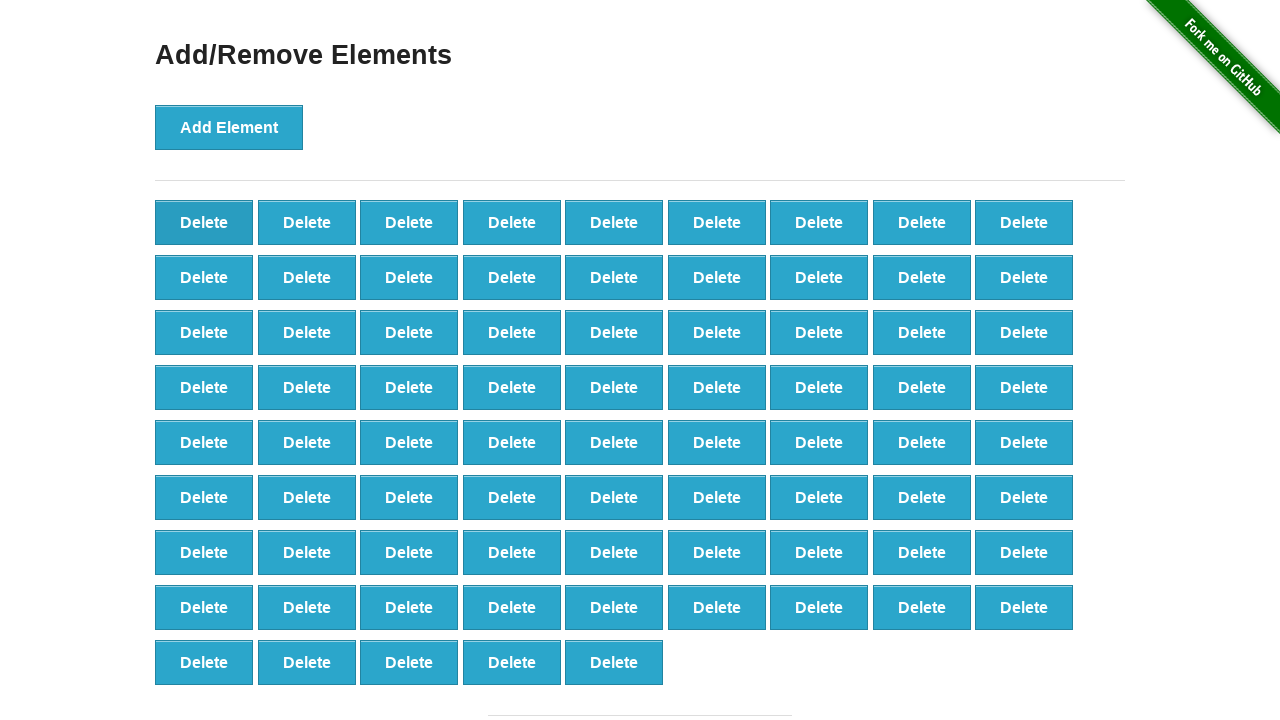

Clicked delete button (iteration 24/90) at (204, 222) on xpath=//*[@onclick='deleteElement()'] >> nth=0
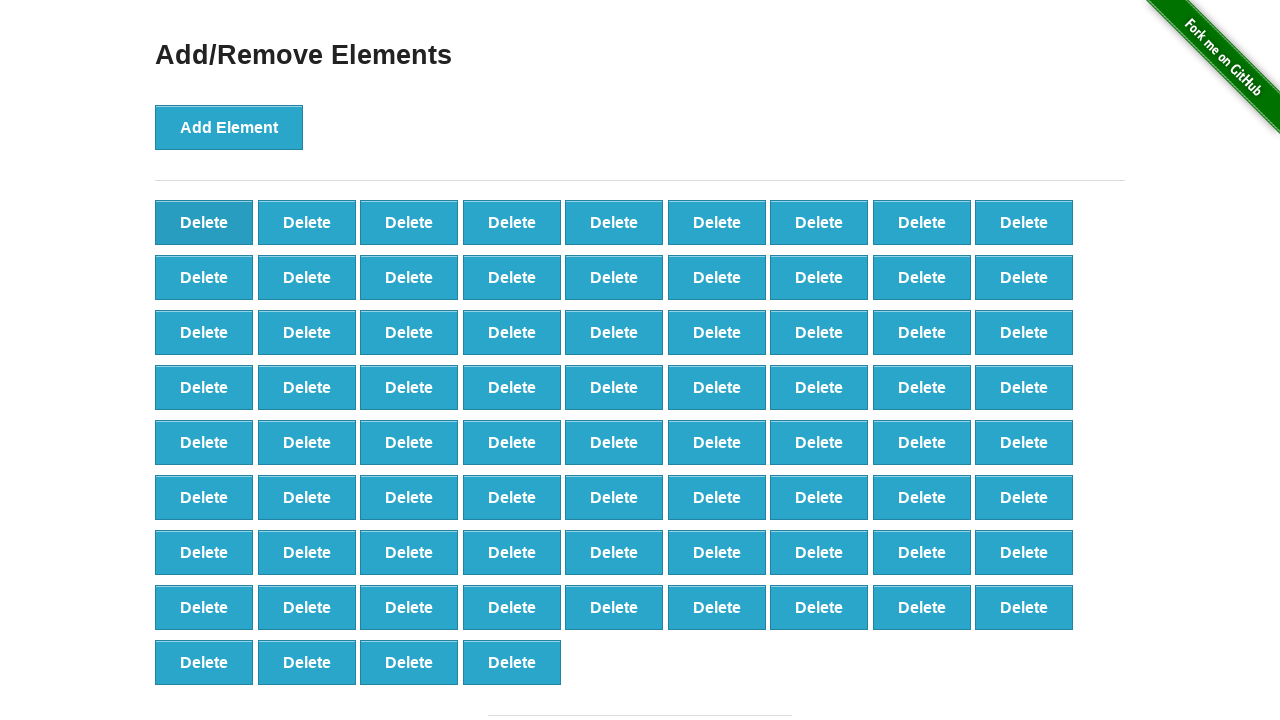

Clicked delete button (iteration 25/90) at (204, 222) on xpath=//*[@onclick='deleteElement()'] >> nth=0
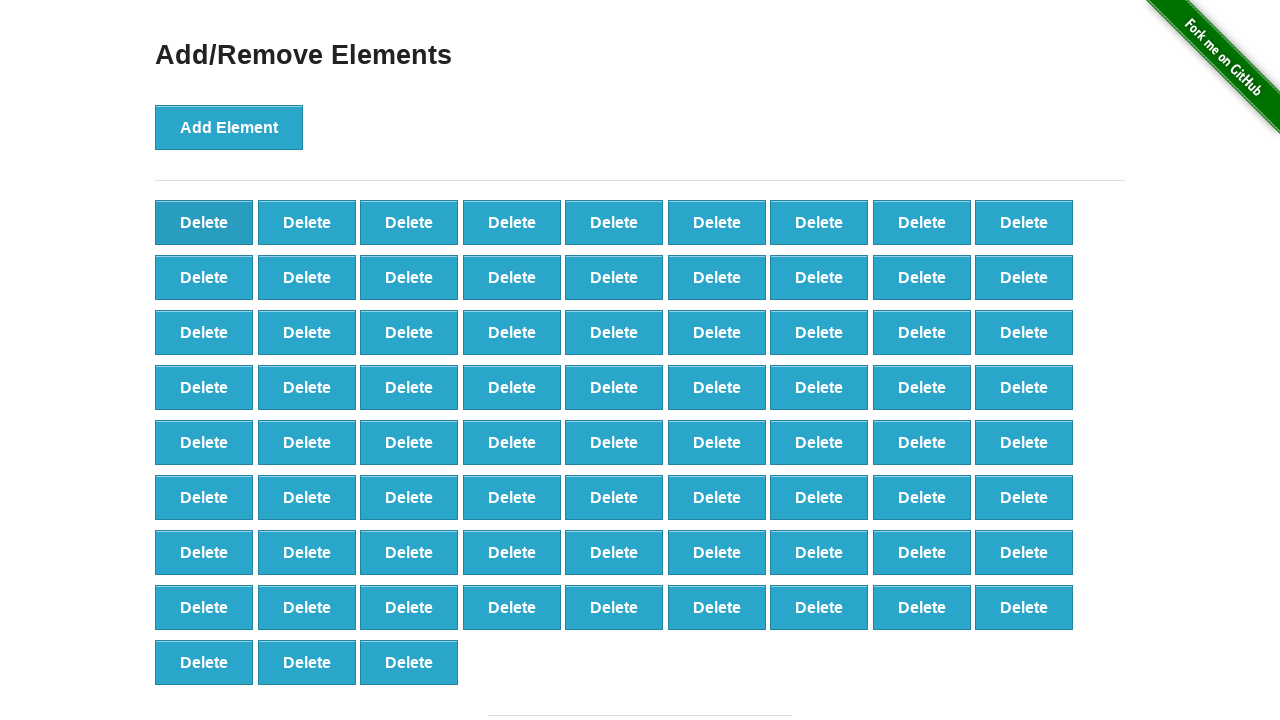

Clicked delete button (iteration 26/90) at (204, 222) on xpath=//*[@onclick='deleteElement()'] >> nth=0
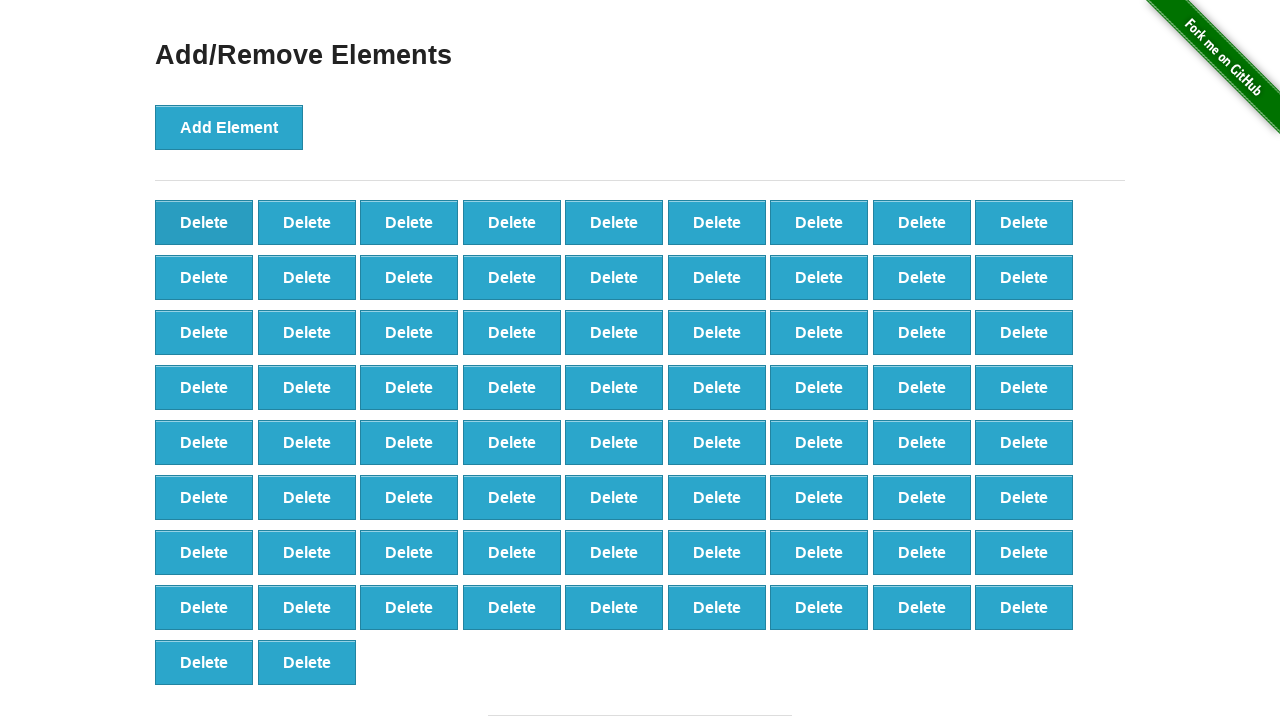

Clicked delete button (iteration 27/90) at (204, 222) on xpath=//*[@onclick='deleteElement()'] >> nth=0
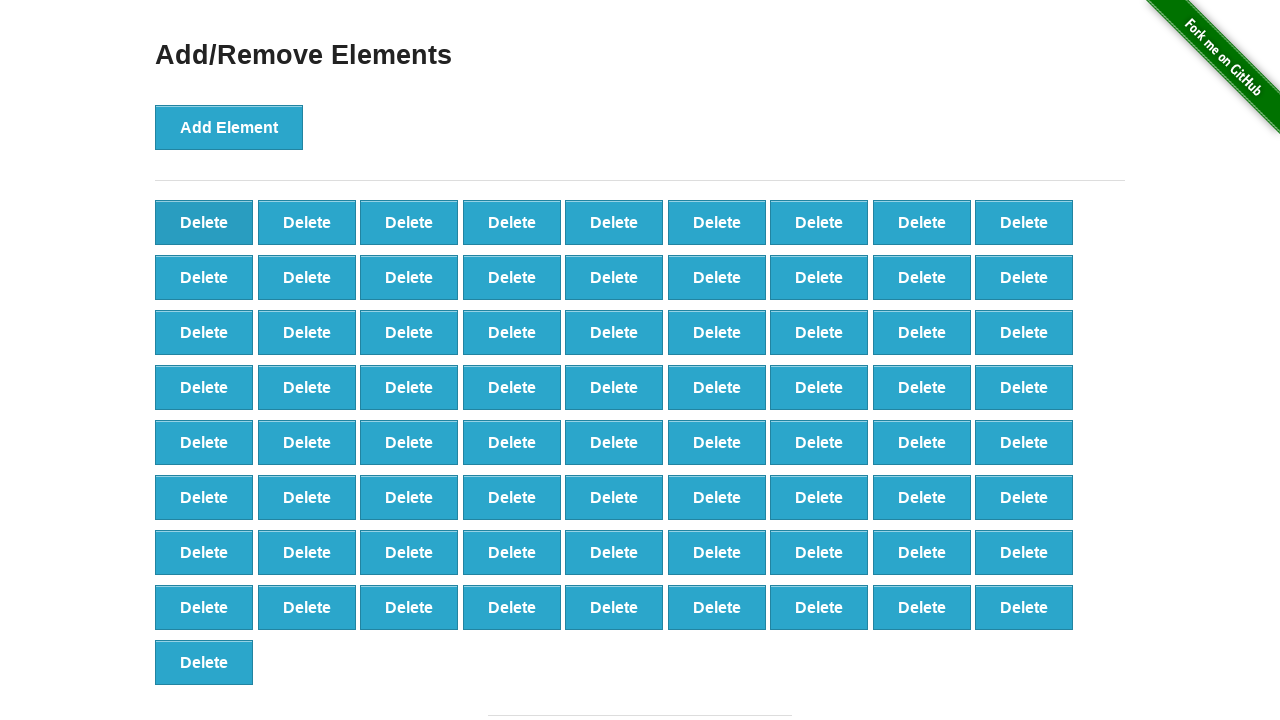

Clicked delete button (iteration 28/90) at (204, 222) on xpath=//*[@onclick='deleteElement()'] >> nth=0
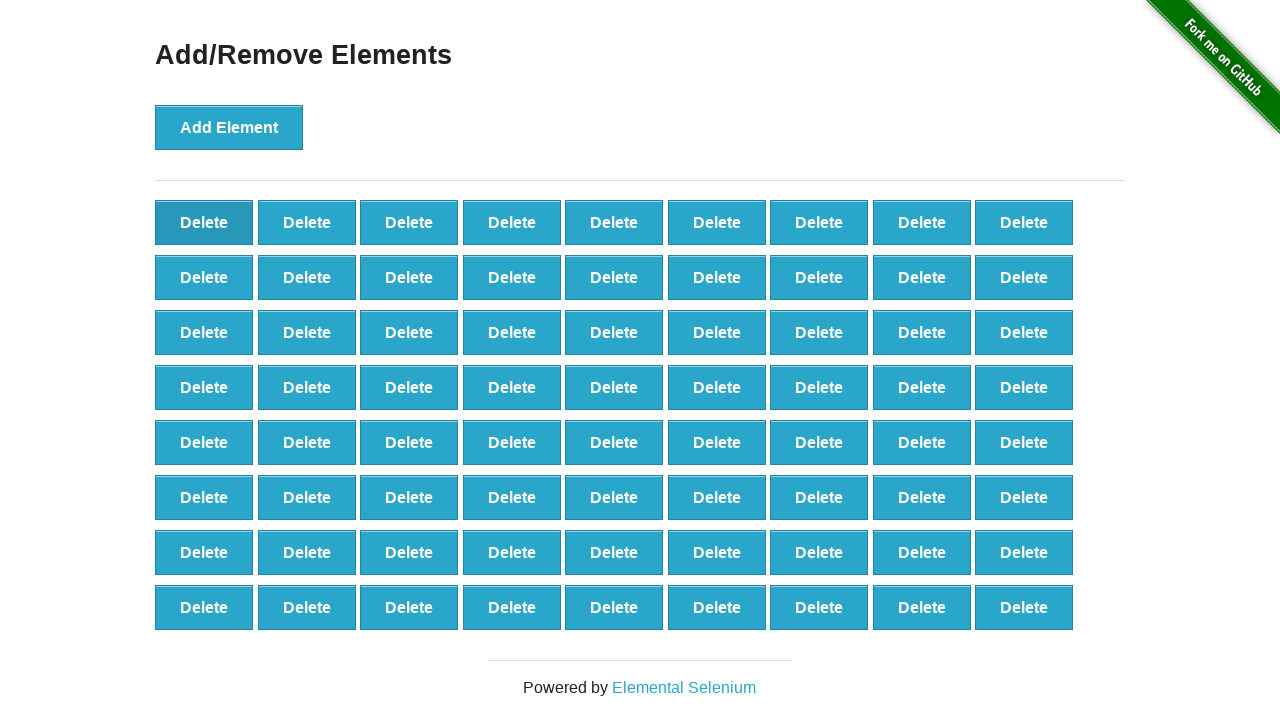

Clicked delete button (iteration 29/90) at (204, 222) on xpath=//*[@onclick='deleteElement()'] >> nth=0
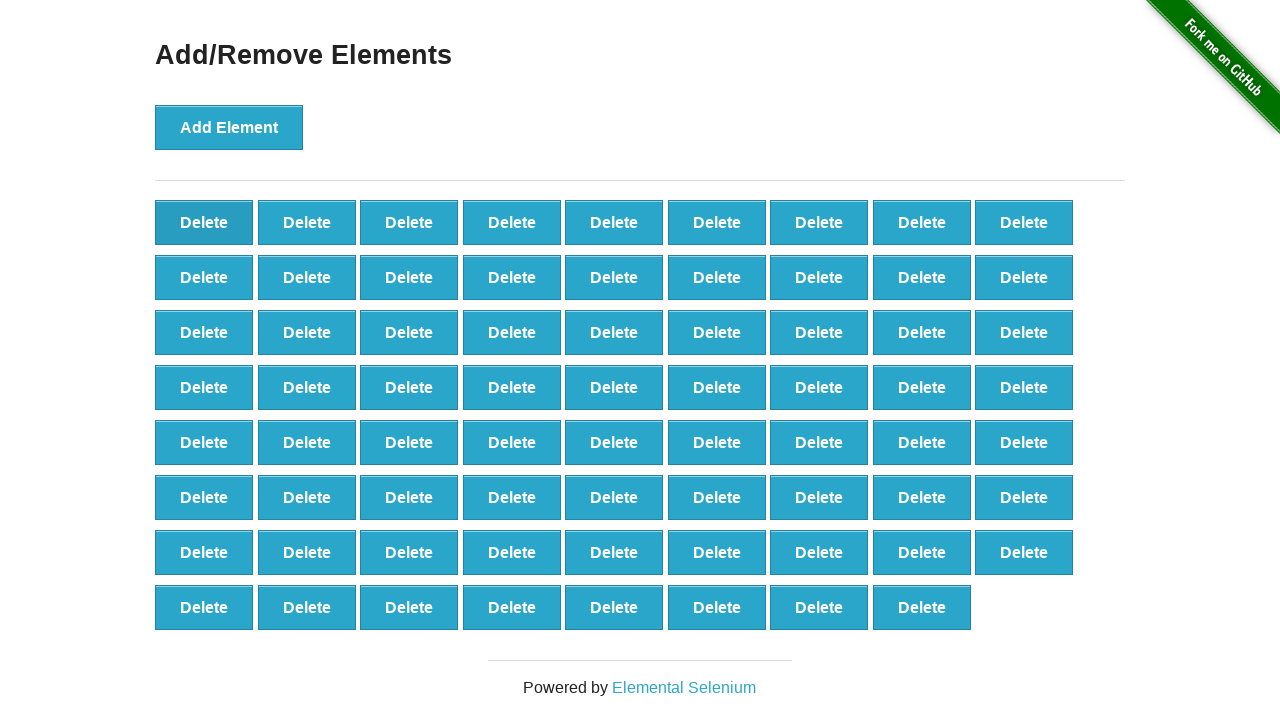

Clicked delete button (iteration 30/90) at (204, 222) on xpath=//*[@onclick='deleteElement()'] >> nth=0
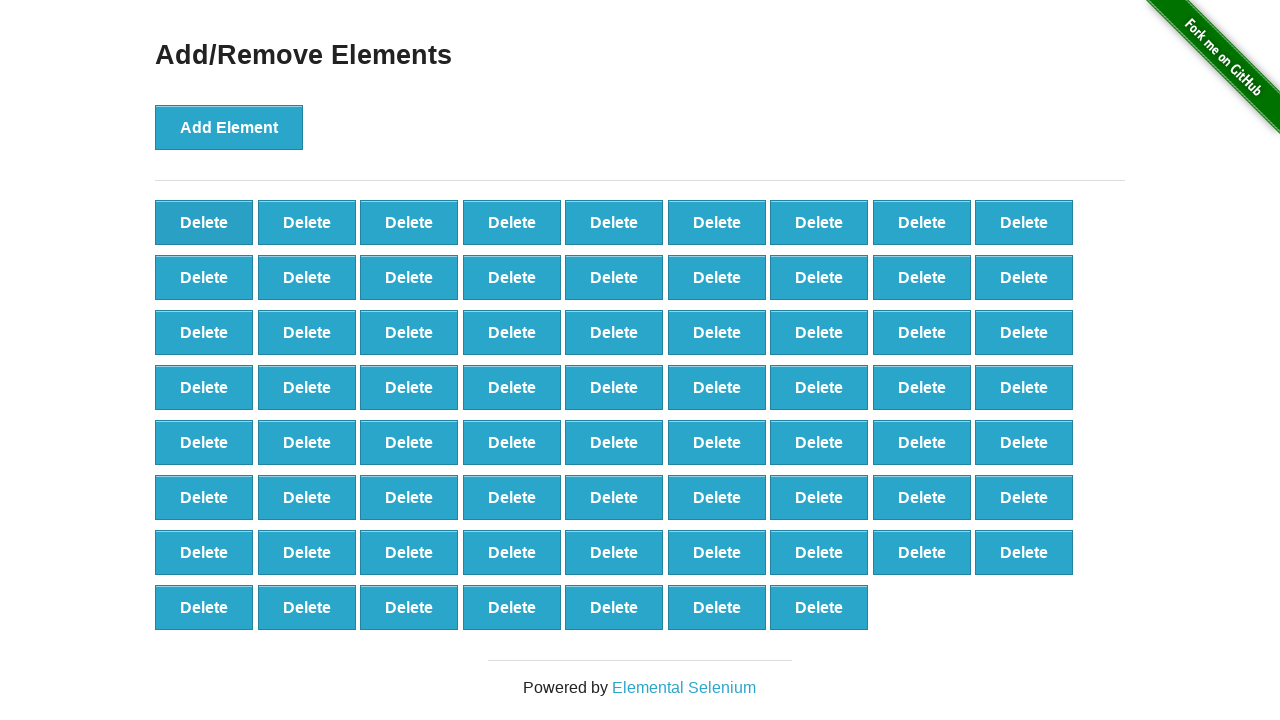

Clicked delete button (iteration 31/90) at (204, 222) on xpath=//*[@onclick='deleteElement()'] >> nth=0
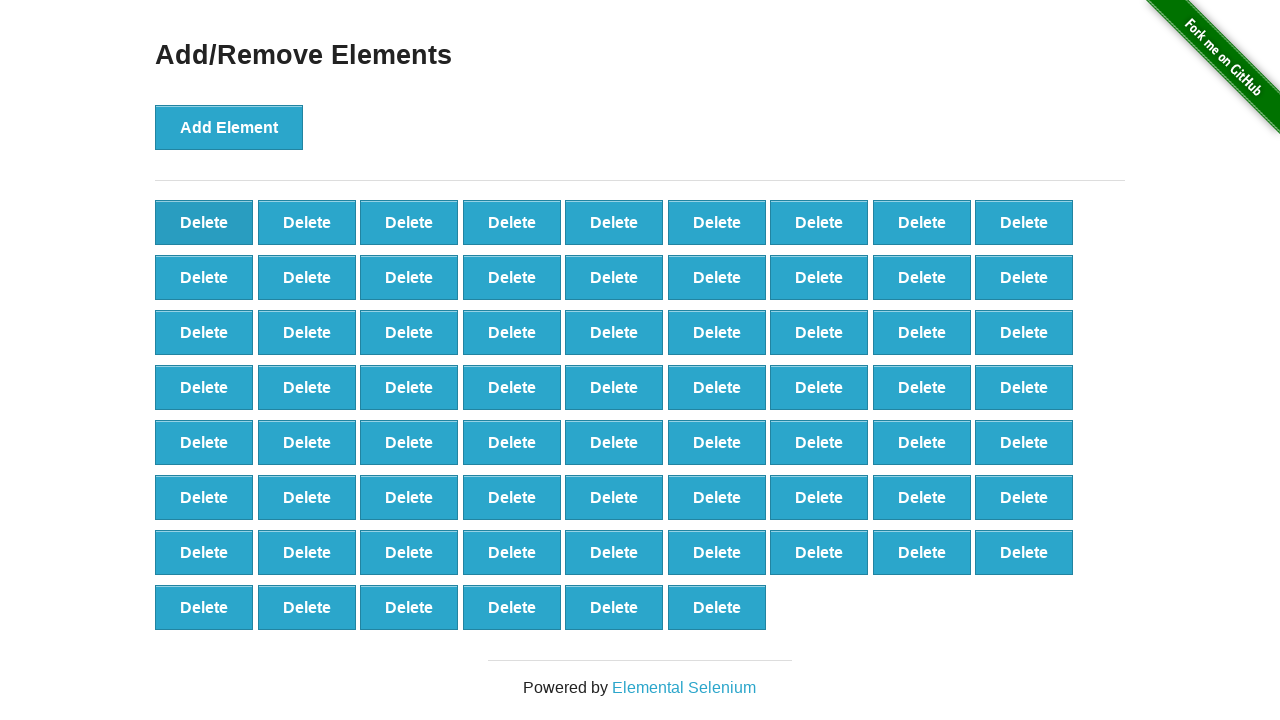

Clicked delete button (iteration 32/90) at (204, 222) on xpath=//*[@onclick='deleteElement()'] >> nth=0
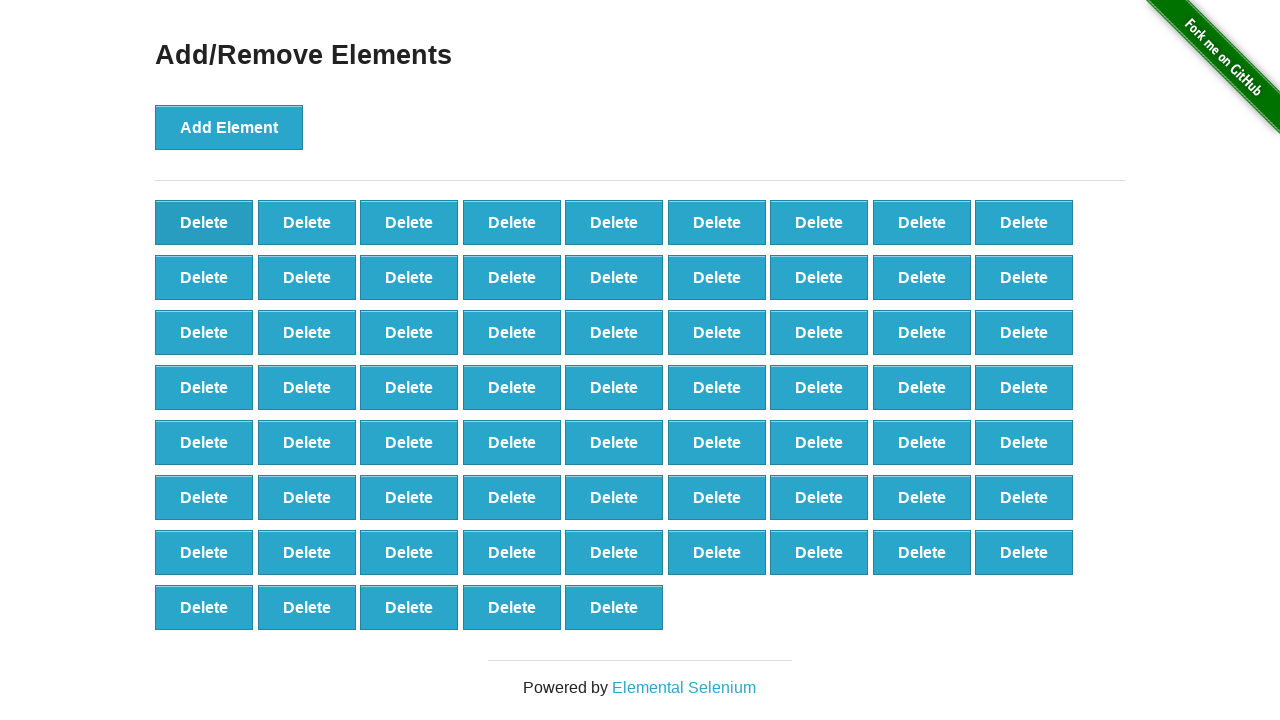

Clicked delete button (iteration 33/90) at (204, 222) on xpath=//*[@onclick='deleteElement()'] >> nth=0
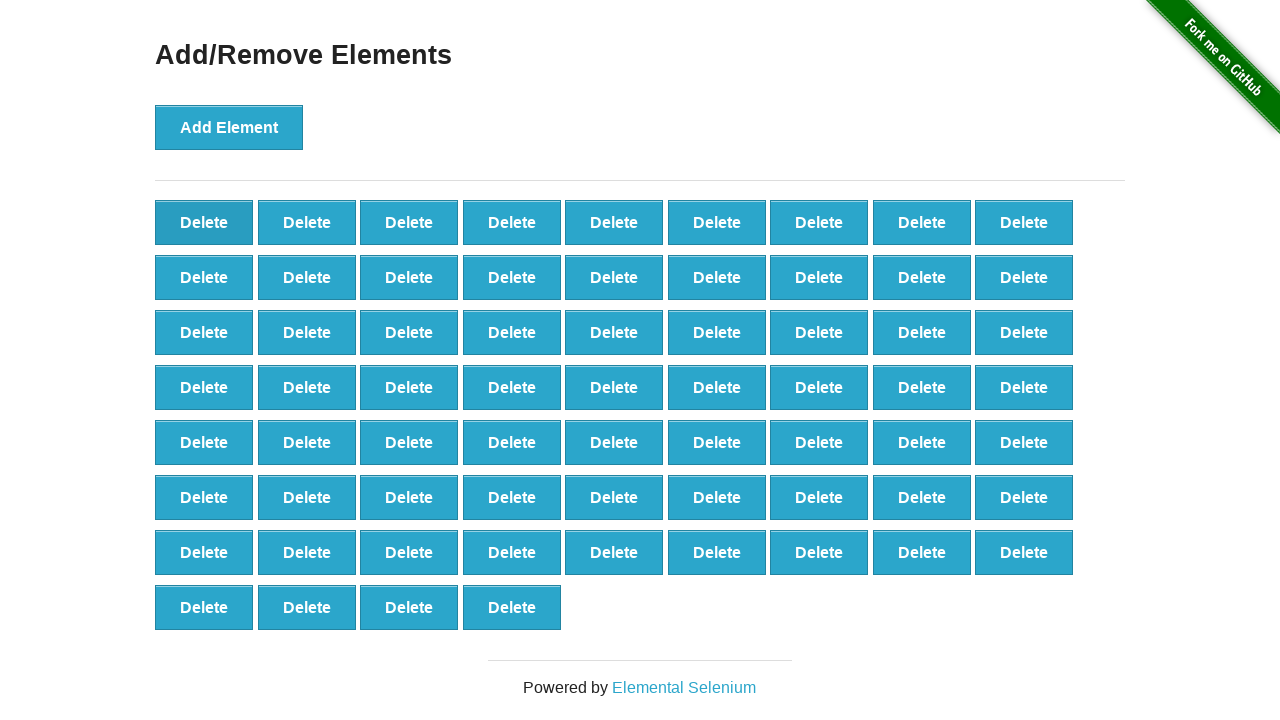

Clicked delete button (iteration 34/90) at (204, 222) on xpath=//*[@onclick='deleteElement()'] >> nth=0
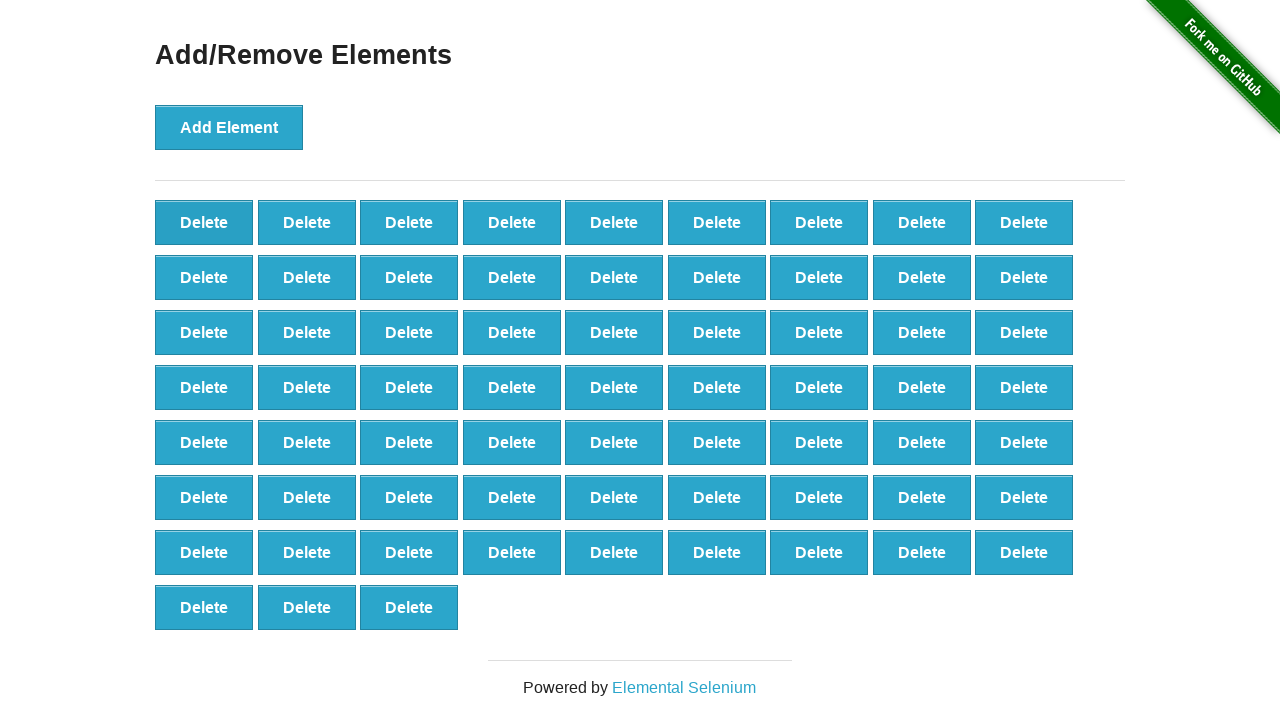

Clicked delete button (iteration 35/90) at (204, 222) on xpath=//*[@onclick='deleteElement()'] >> nth=0
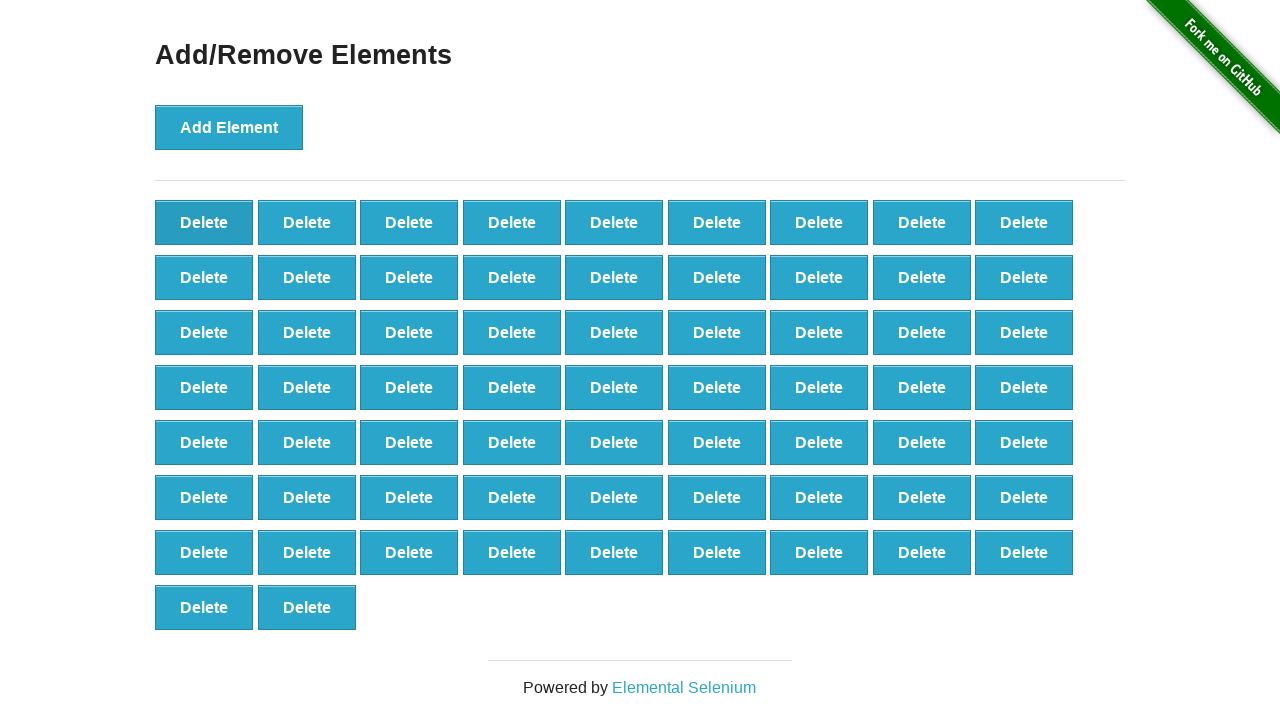

Clicked delete button (iteration 36/90) at (204, 222) on xpath=//*[@onclick='deleteElement()'] >> nth=0
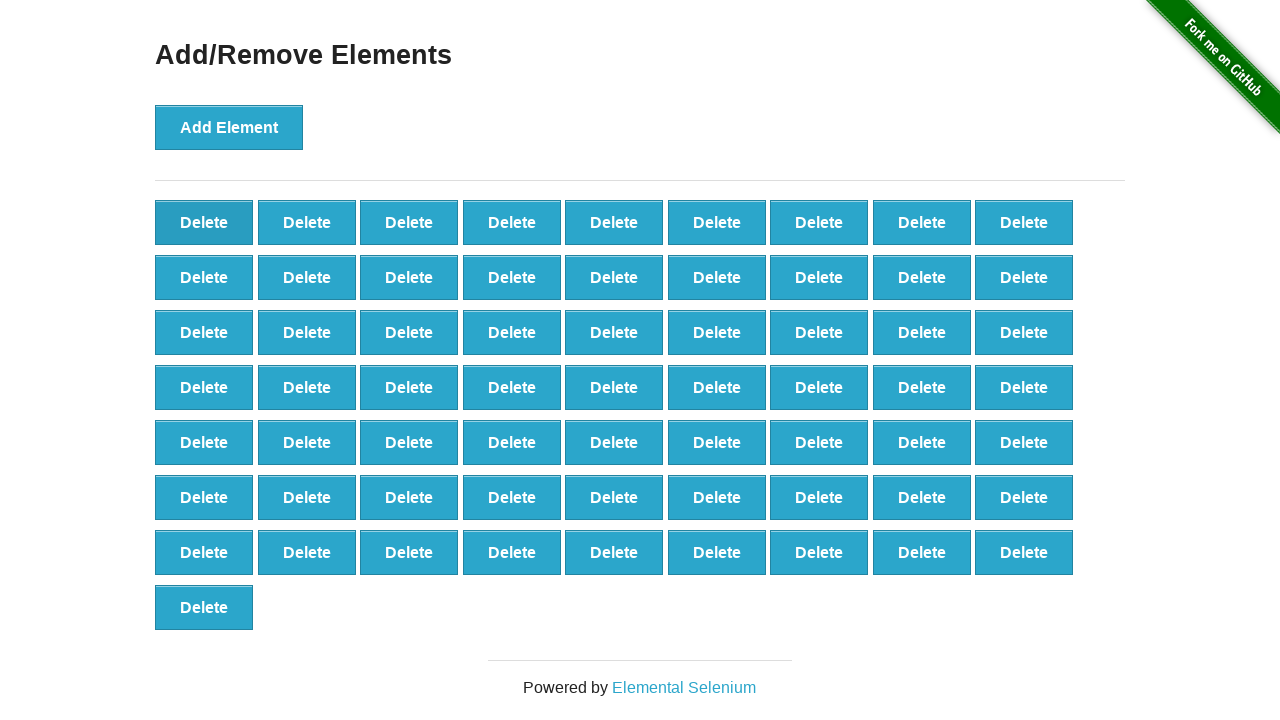

Clicked delete button (iteration 37/90) at (204, 222) on xpath=//*[@onclick='deleteElement()'] >> nth=0
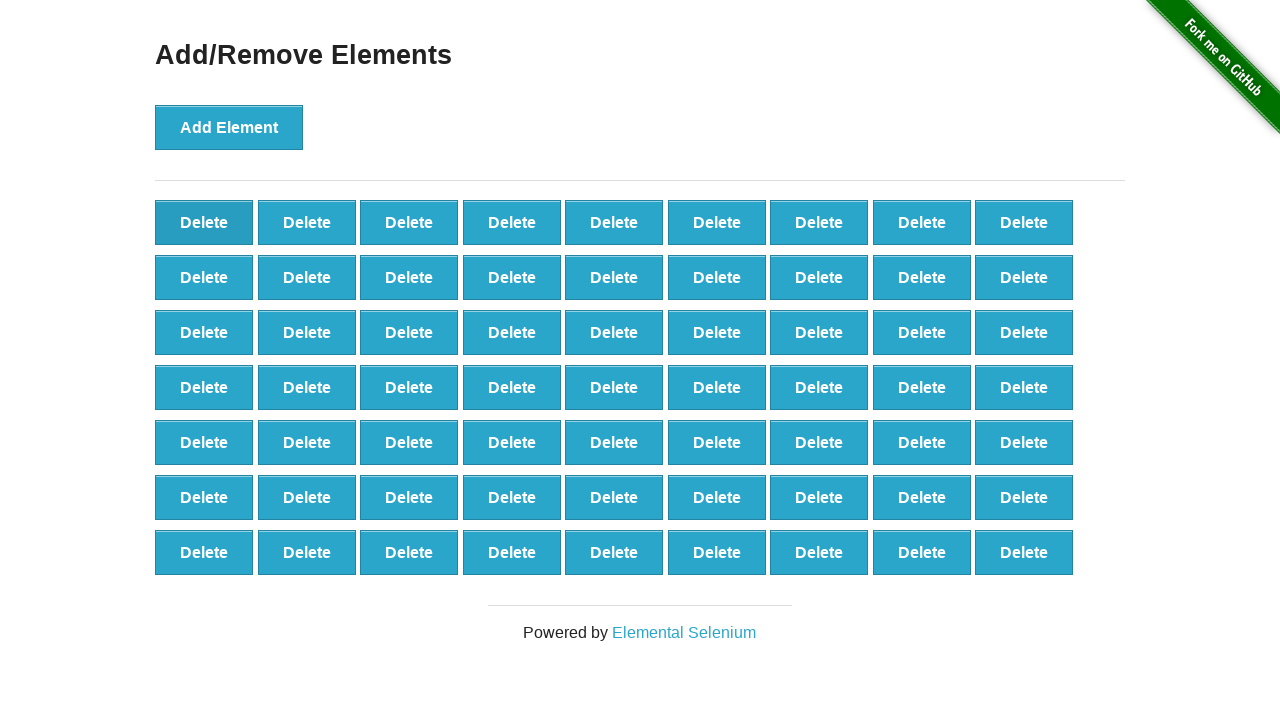

Clicked delete button (iteration 38/90) at (204, 222) on xpath=//*[@onclick='deleteElement()'] >> nth=0
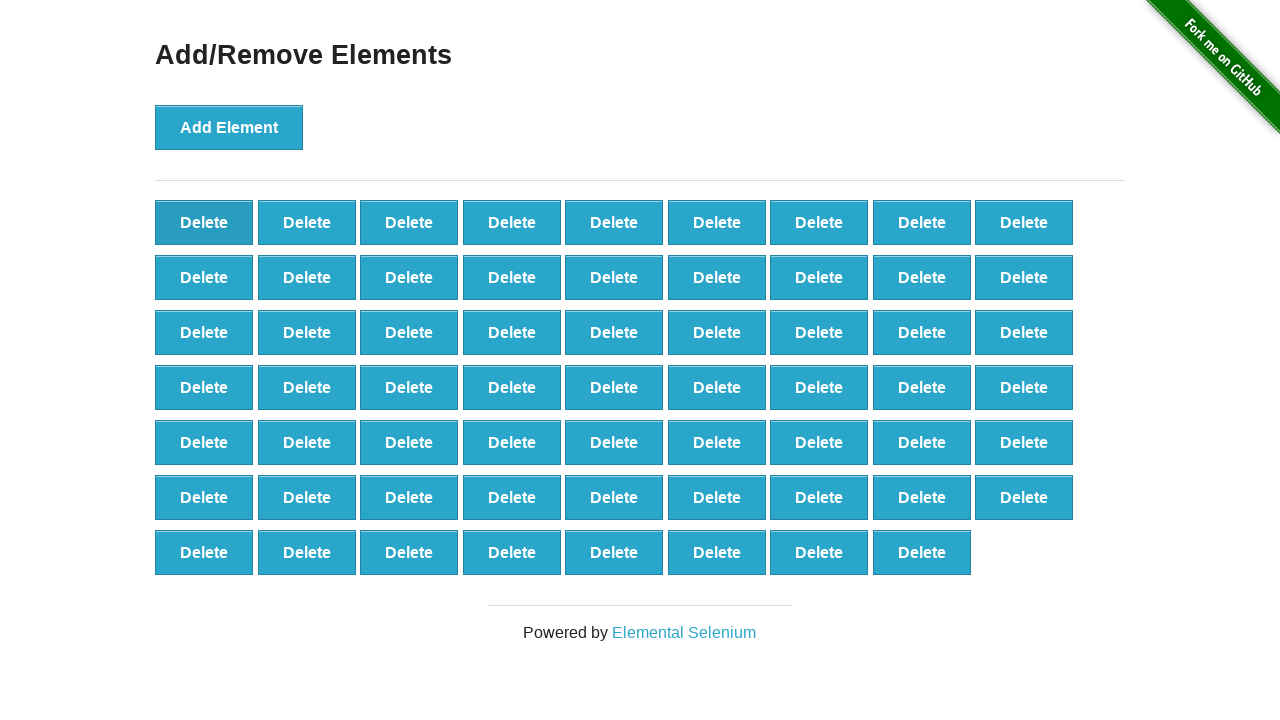

Clicked delete button (iteration 39/90) at (204, 222) on xpath=//*[@onclick='deleteElement()'] >> nth=0
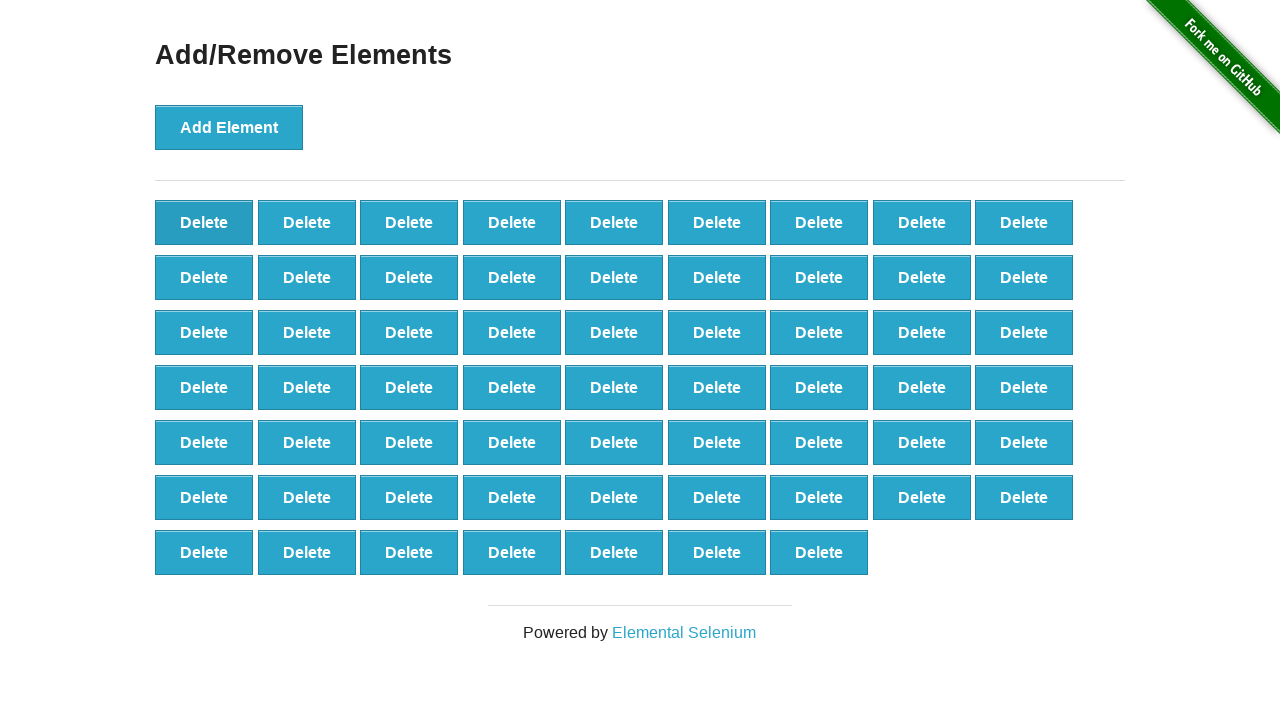

Clicked delete button (iteration 40/90) at (204, 222) on xpath=//*[@onclick='deleteElement()'] >> nth=0
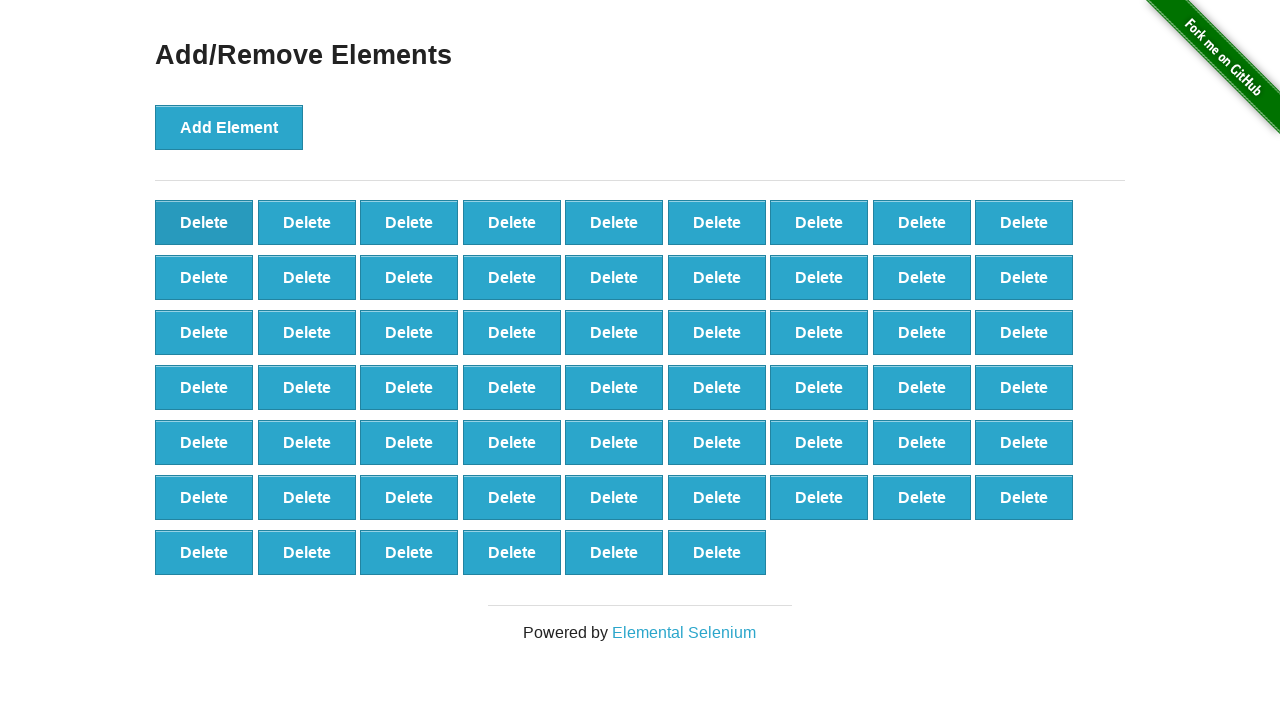

Clicked delete button (iteration 41/90) at (204, 222) on xpath=//*[@onclick='deleteElement()'] >> nth=0
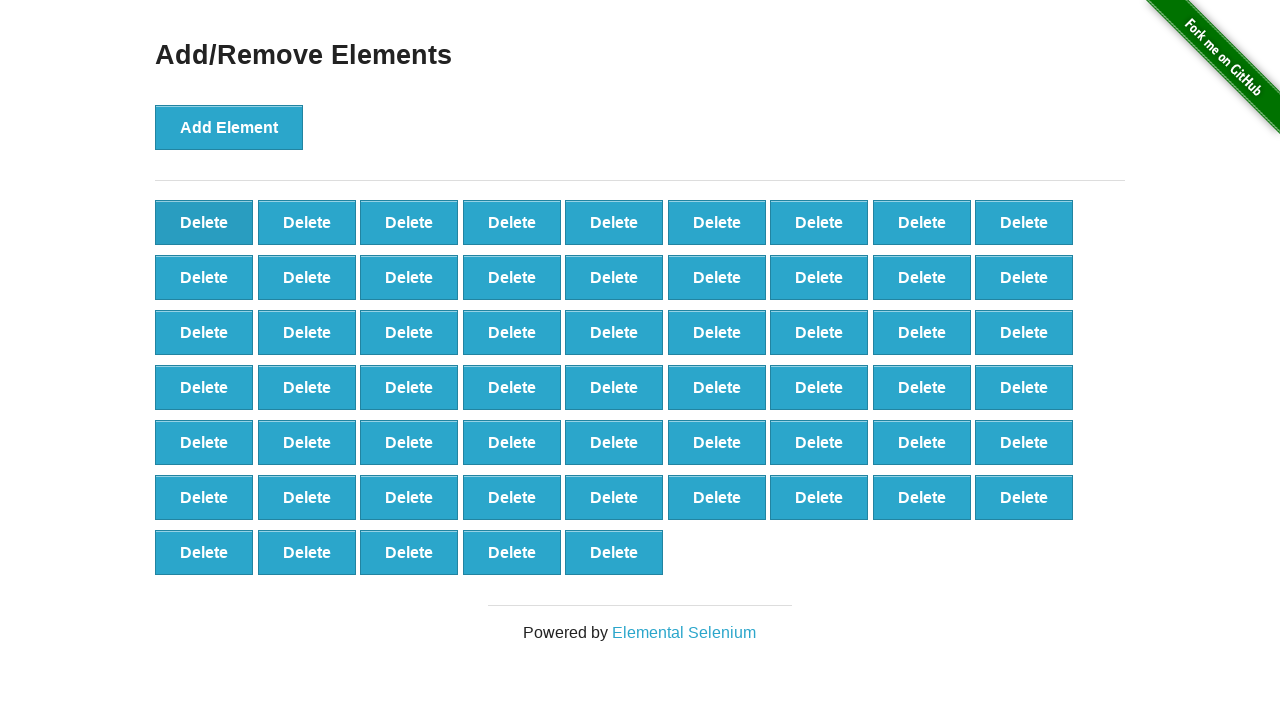

Clicked delete button (iteration 42/90) at (204, 222) on xpath=//*[@onclick='deleteElement()'] >> nth=0
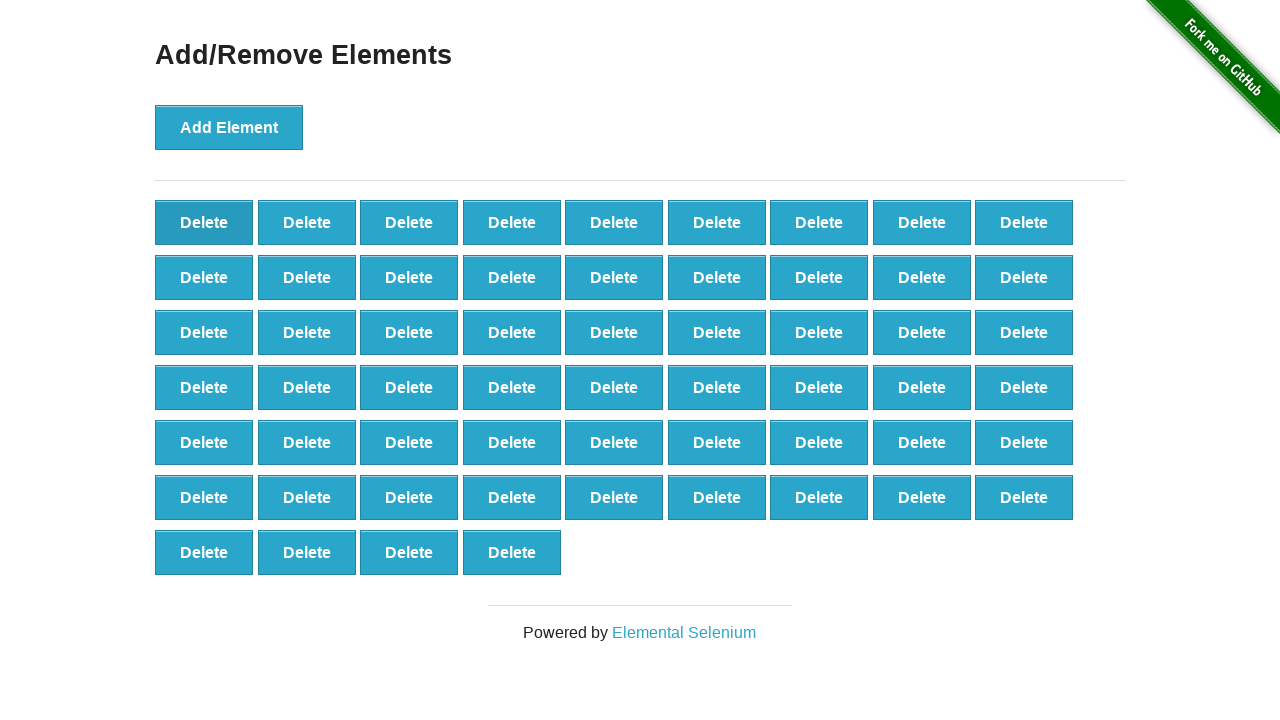

Clicked delete button (iteration 43/90) at (204, 222) on xpath=//*[@onclick='deleteElement()'] >> nth=0
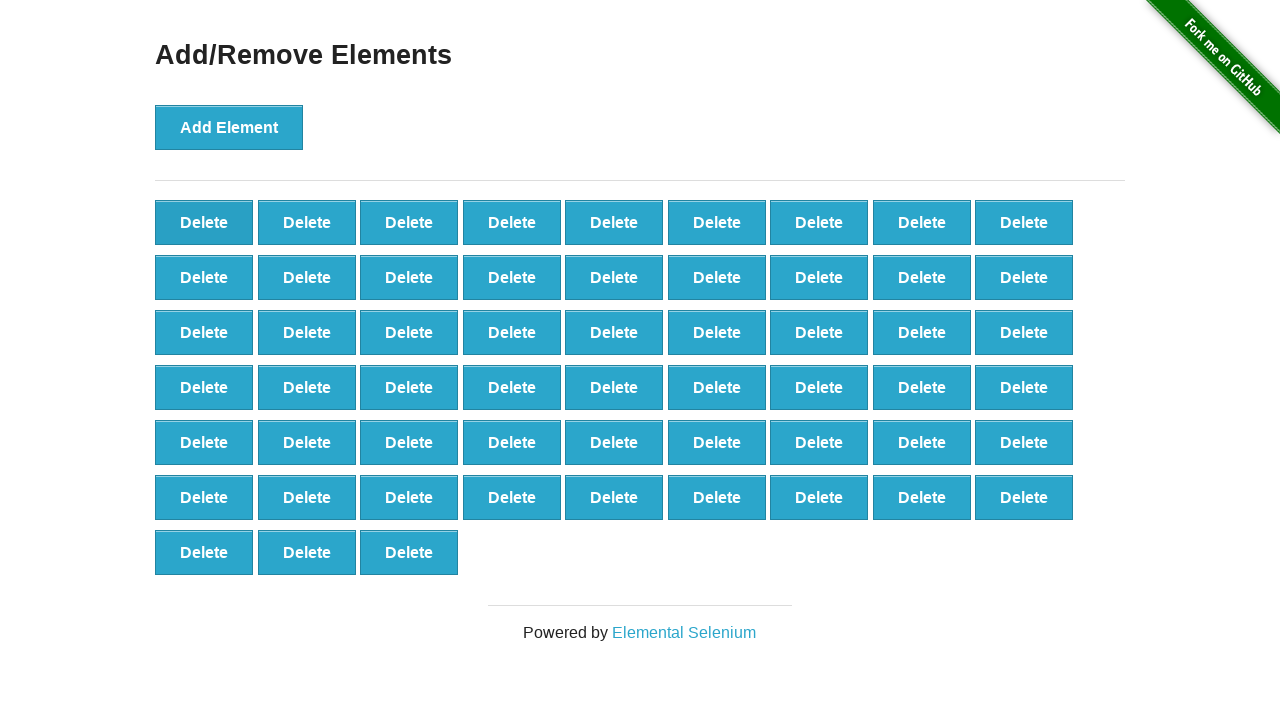

Clicked delete button (iteration 44/90) at (204, 222) on xpath=//*[@onclick='deleteElement()'] >> nth=0
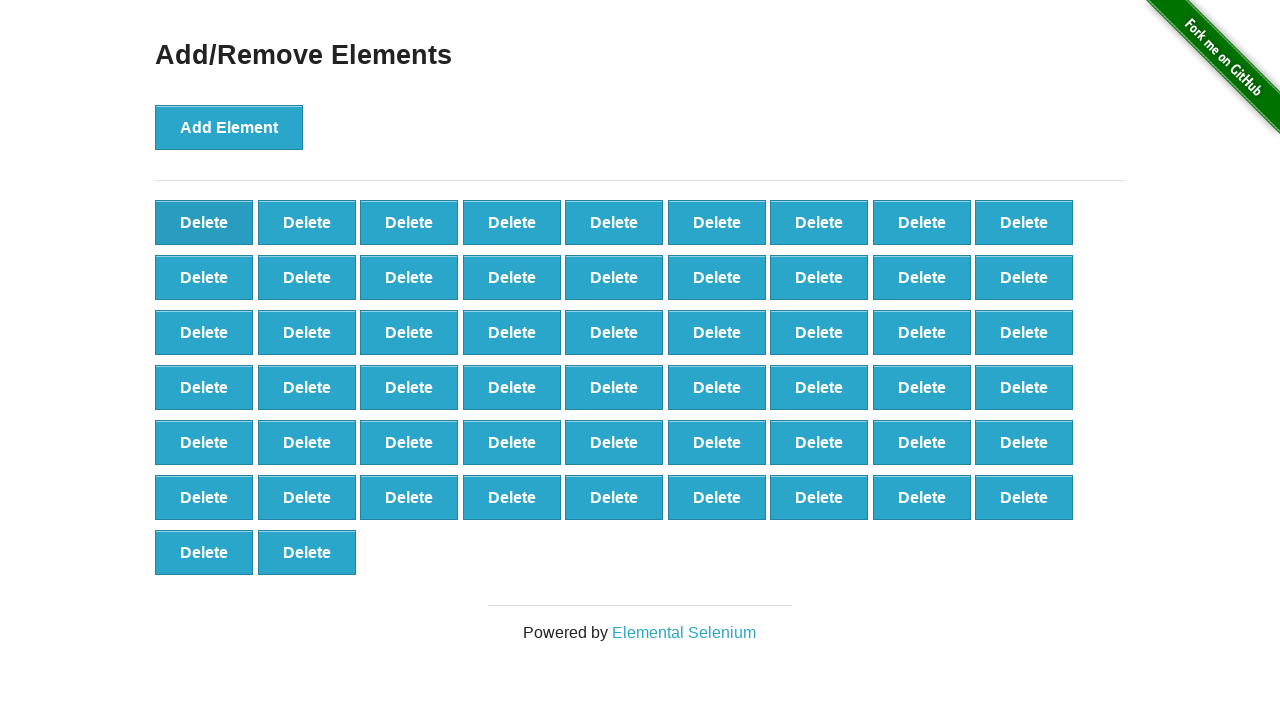

Clicked delete button (iteration 45/90) at (204, 222) on xpath=//*[@onclick='deleteElement()'] >> nth=0
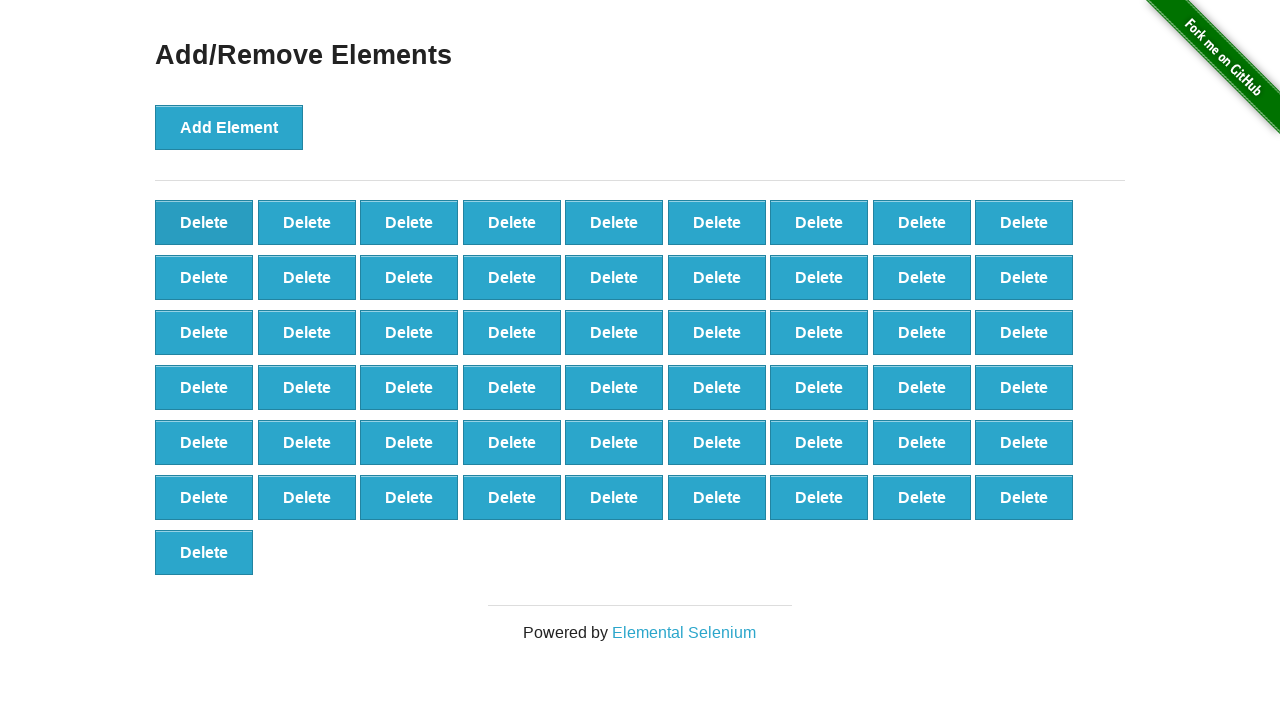

Clicked delete button (iteration 46/90) at (204, 222) on xpath=//*[@onclick='deleteElement()'] >> nth=0
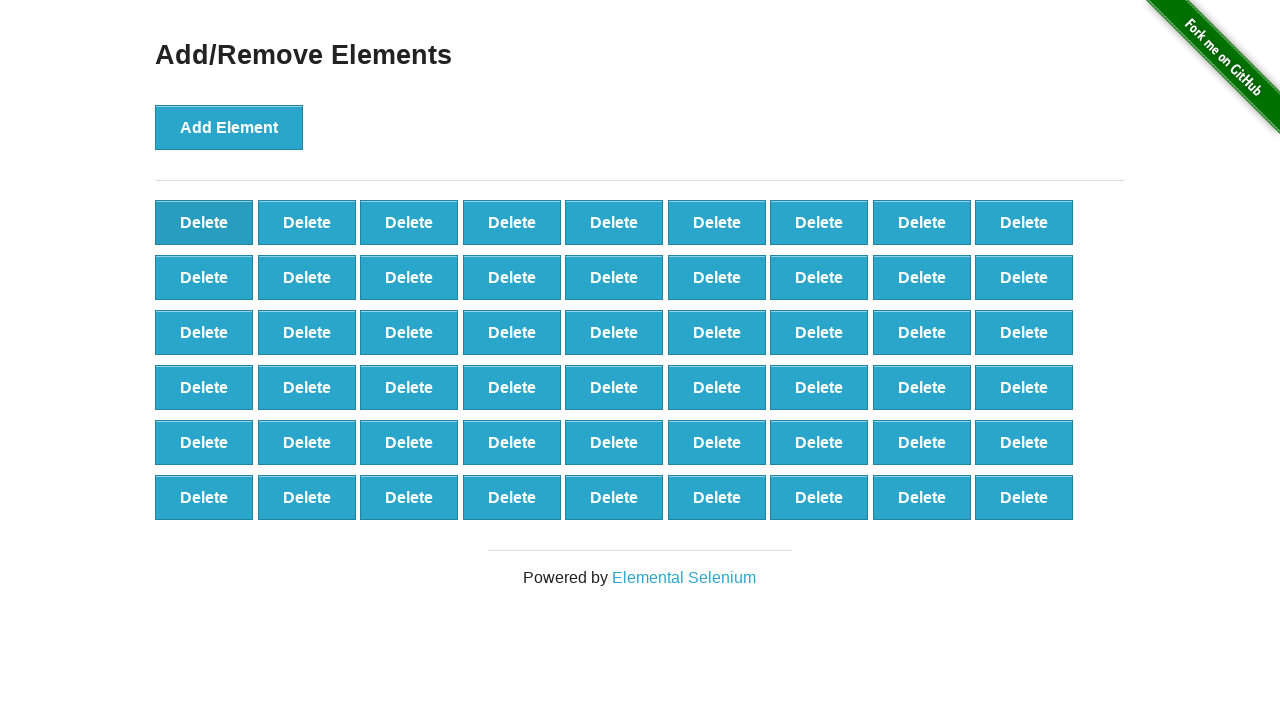

Clicked delete button (iteration 47/90) at (204, 222) on xpath=//*[@onclick='deleteElement()'] >> nth=0
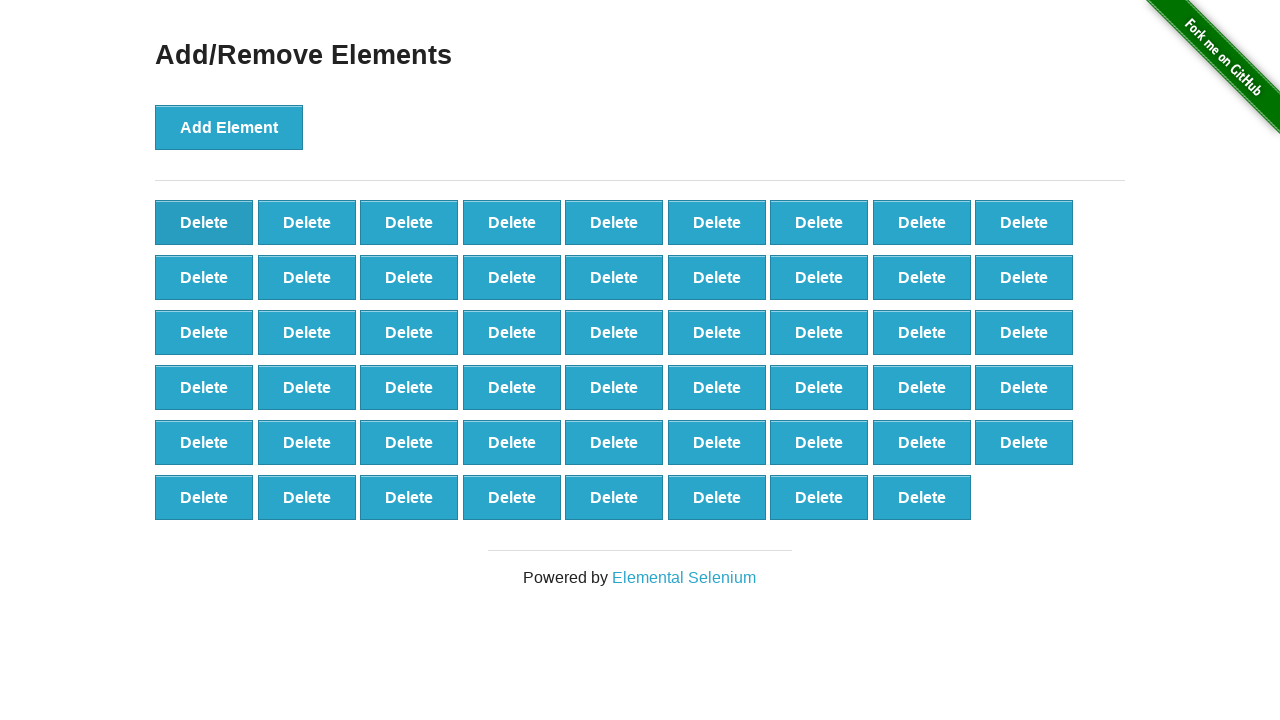

Clicked delete button (iteration 48/90) at (204, 222) on xpath=//*[@onclick='deleteElement()'] >> nth=0
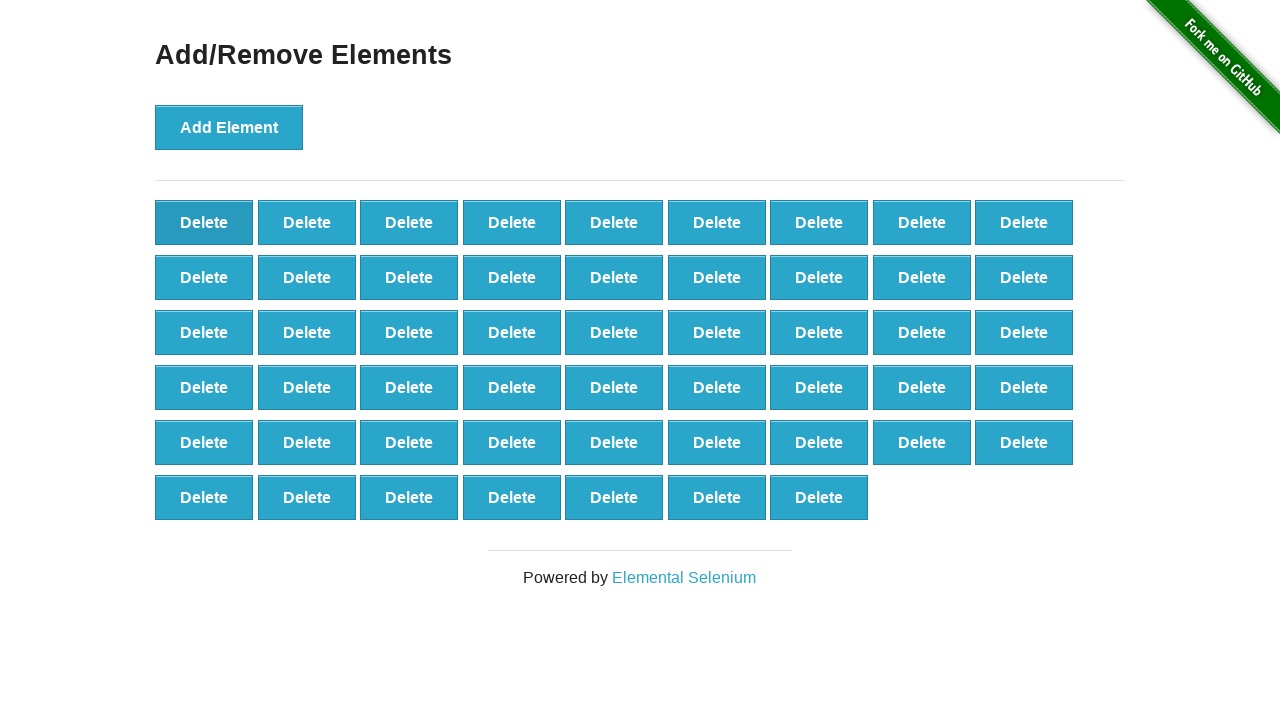

Clicked delete button (iteration 49/90) at (204, 222) on xpath=//*[@onclick='deleteElement()'] >> nth=0
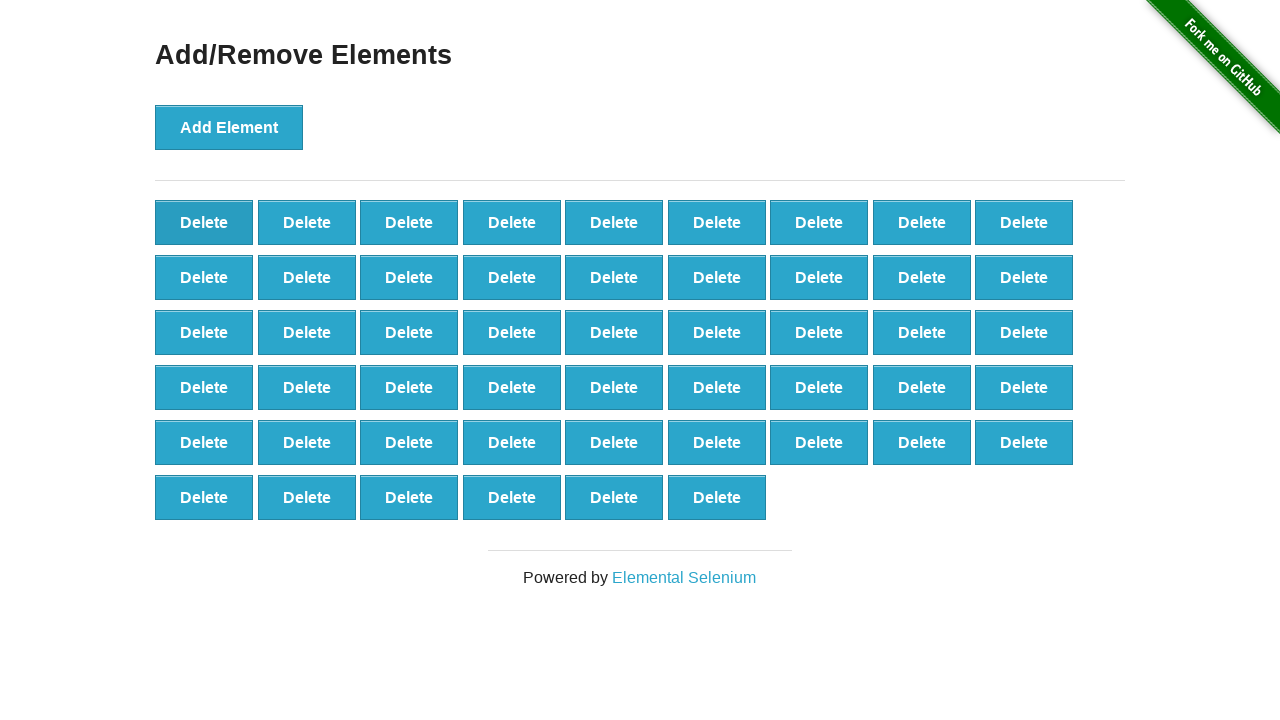

Clicked delete button (iteration 50/90) at (204, 222) on xpath=//*[@onclick='deleteElement()'] >> nth=0
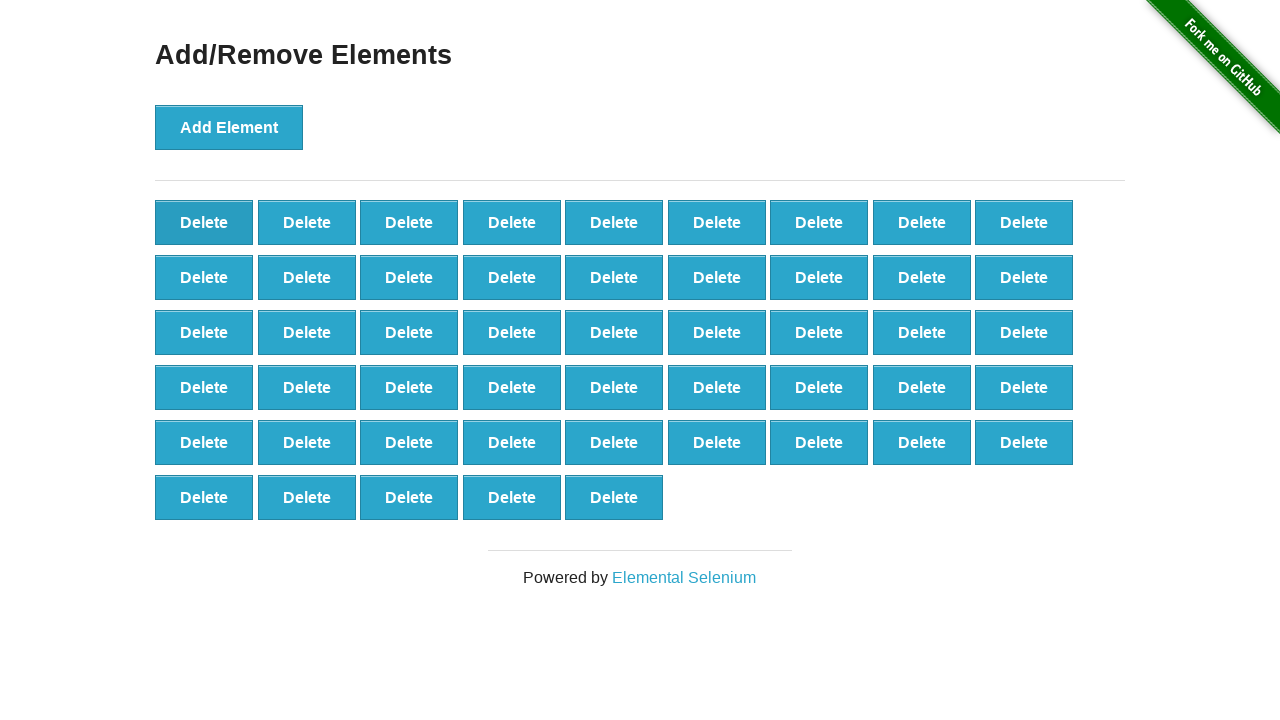

Clicked delete button (iteration 51/90) at (204, 222) on xpath=//*[@onclick='deleteElement()'] >> nth=0
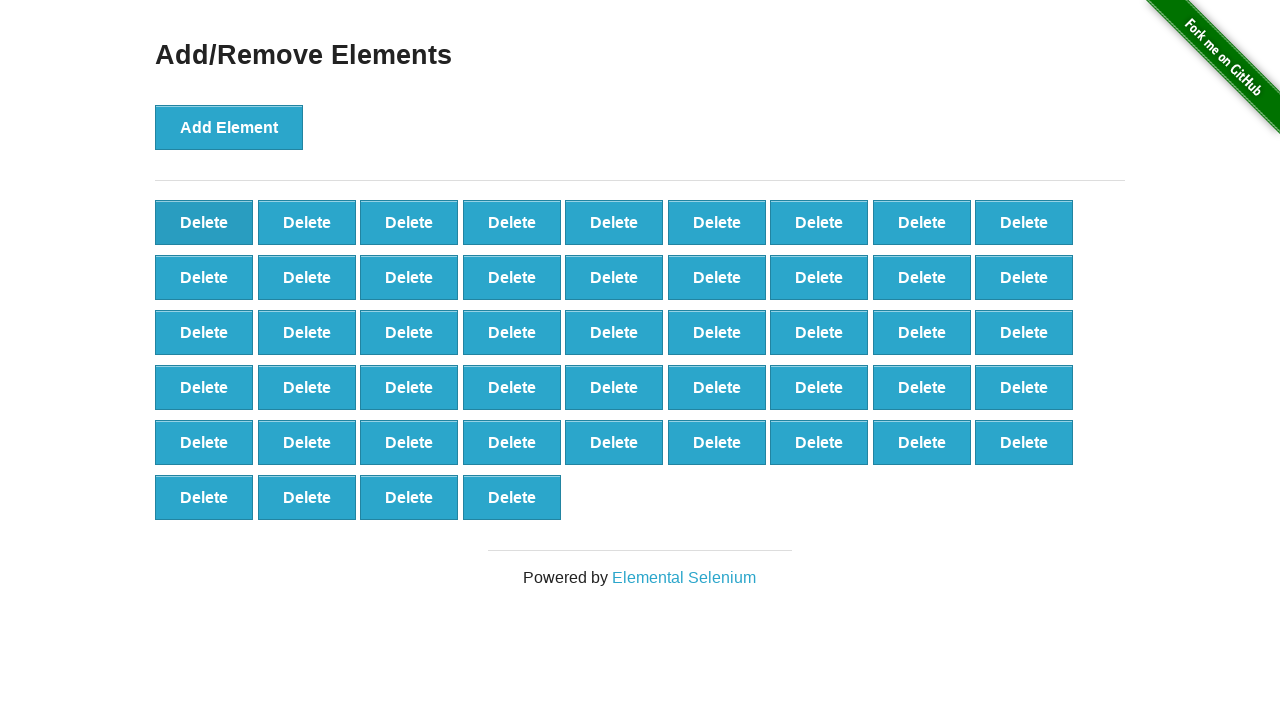

Clicked delete button (iteration 52/90) at (204, 222) on xpath=//*[@onclick='deleteElement()'] >> nth=0
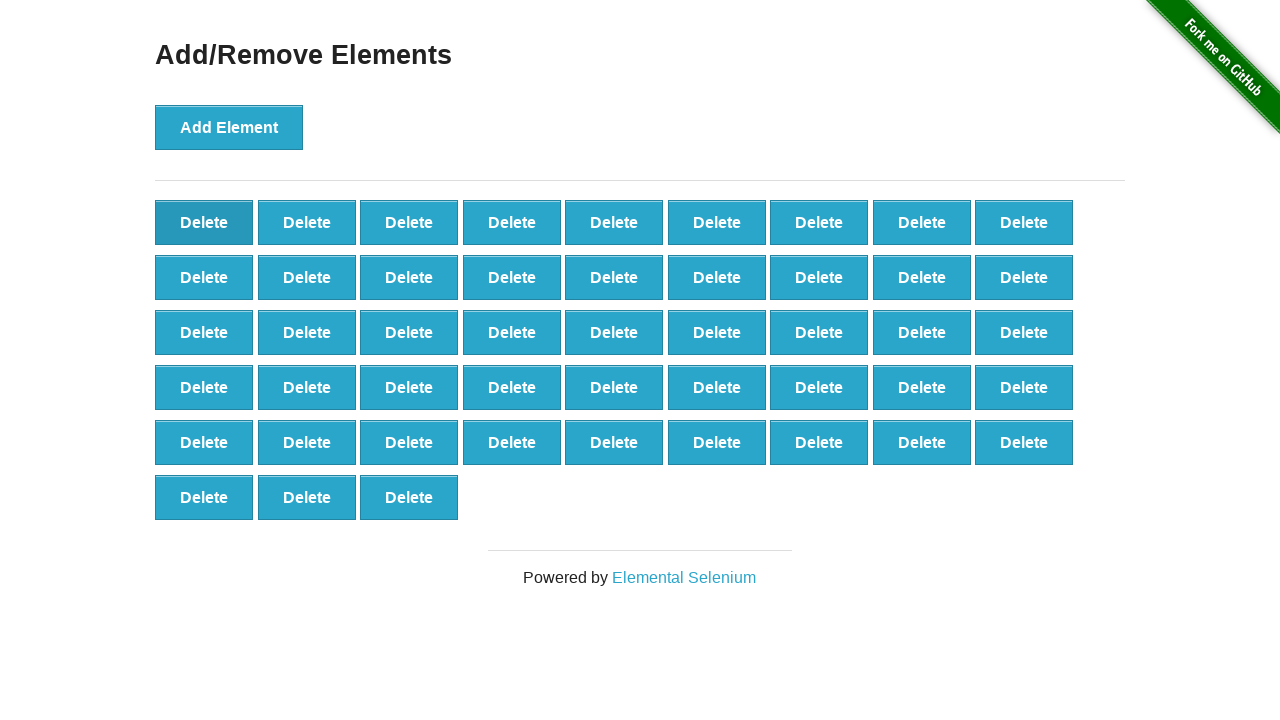

Clicked delete button (iteration 53/90) at (204, 222) on xpath=//*[@onclick='deleteElement()'] >> nth=0
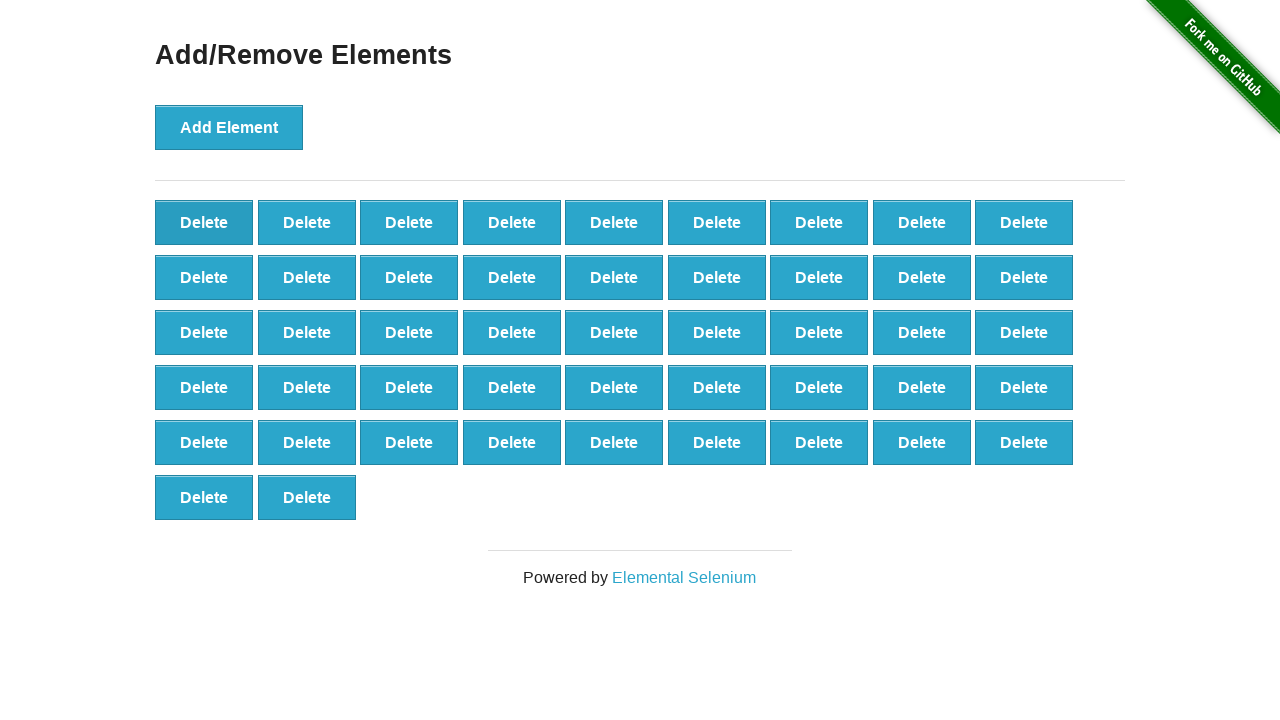

Clicked delete button (iteration 54/90) at (204, 222) on xpath=//*[@onclick='deleteElement()'] >> nth=0
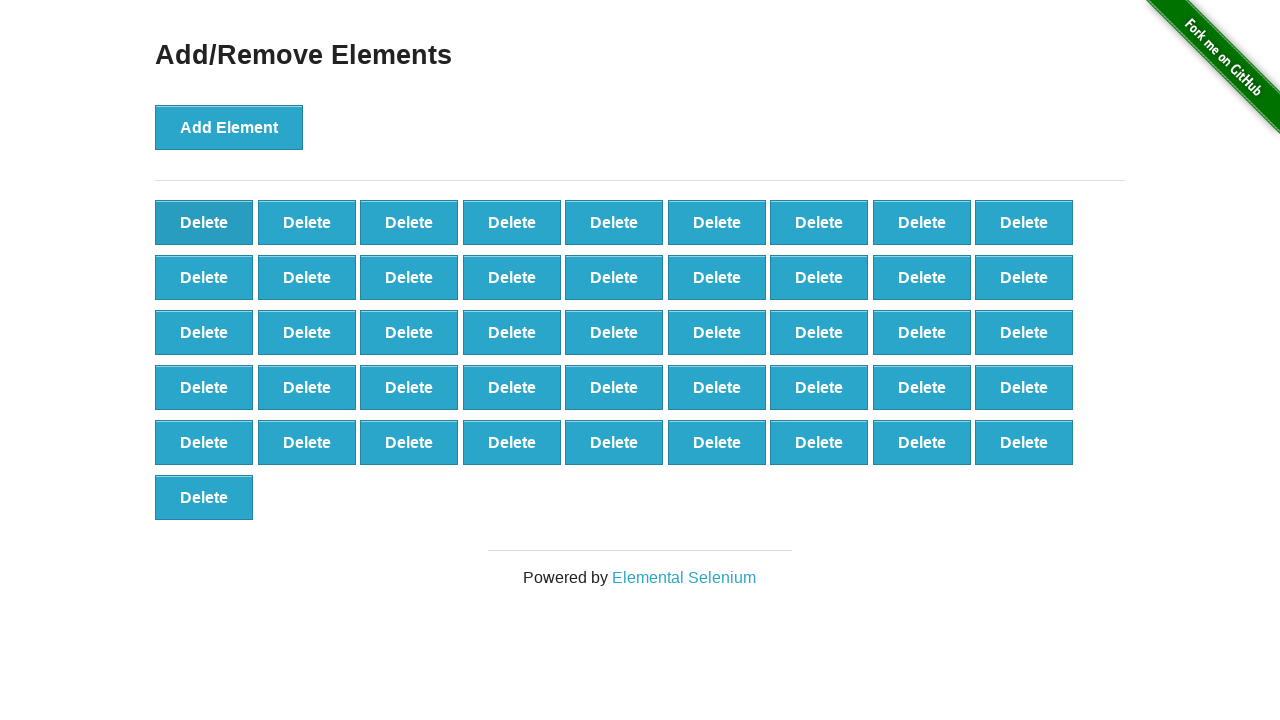

Clicked delete button (iteration 55/90) at (204, 222) on xpath=//*[@onclick='deleteElement()'] >> nth=0
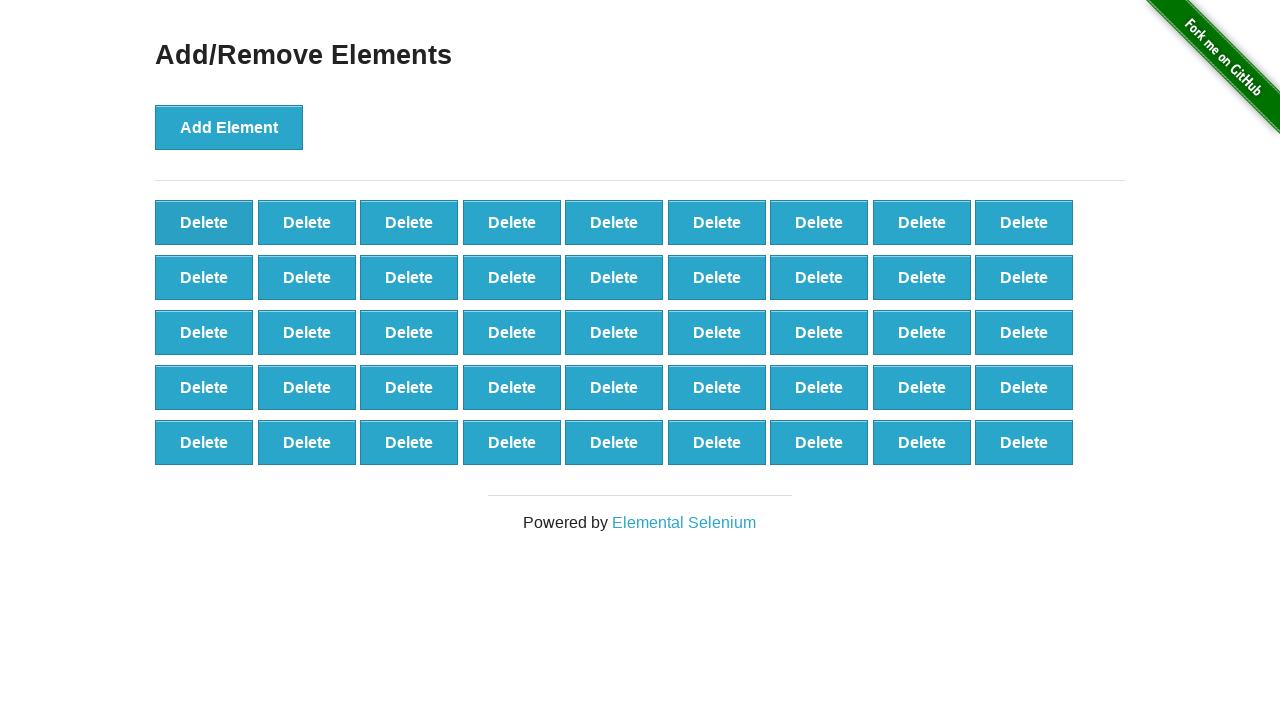

Clicked delete button (iteration 56/90) at (204, 222) on xpath=//*[@onclick='deleteElement()'] >> nth=0
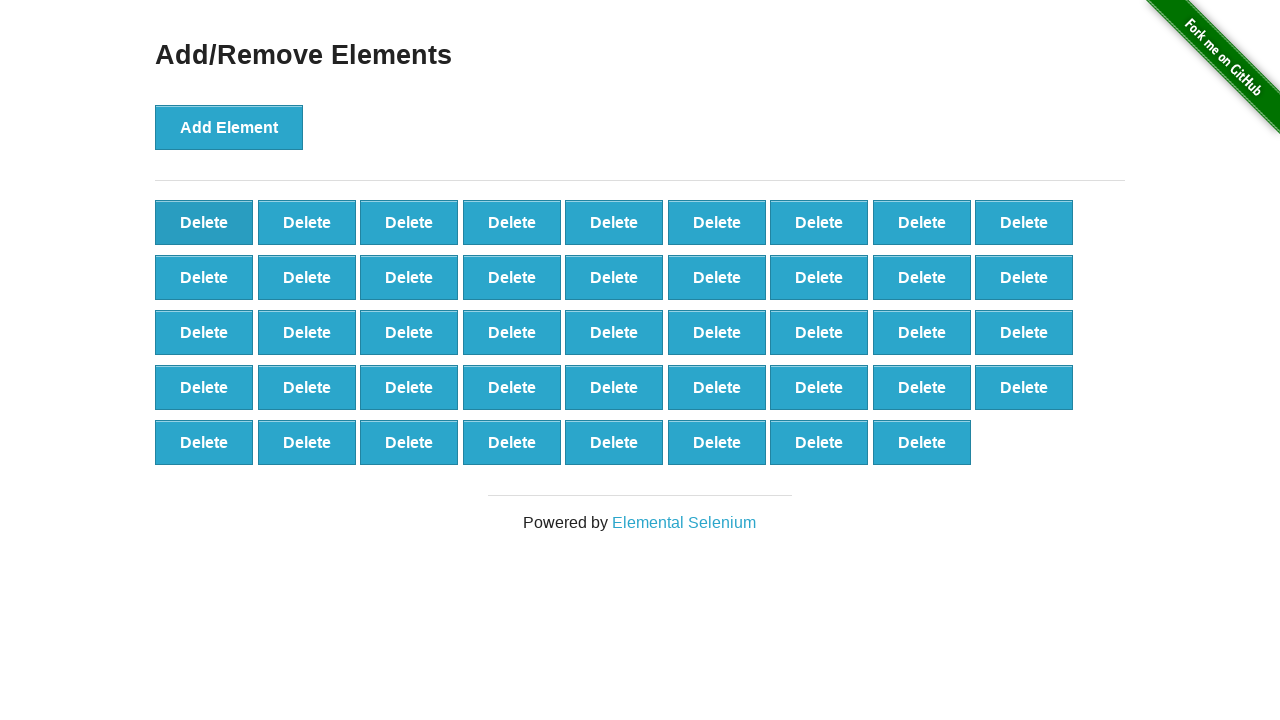

Clicked delete button (iteration 57/90) at (204, 222) on xpath=//*[@onclick='deleteElement()'] >> nth=0
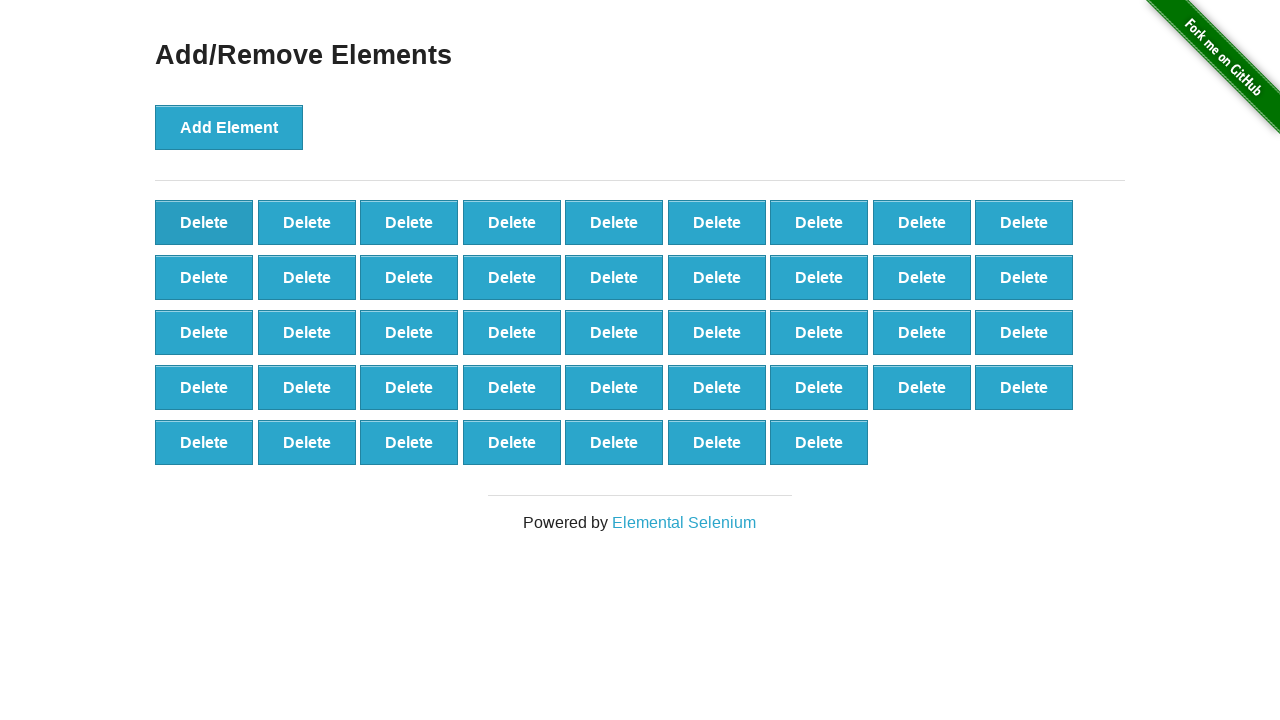

Clicked delete button (iteration 58/90) at (204, 222) on xpath=//*[@onclick='deleteElement()'] >> nth=0
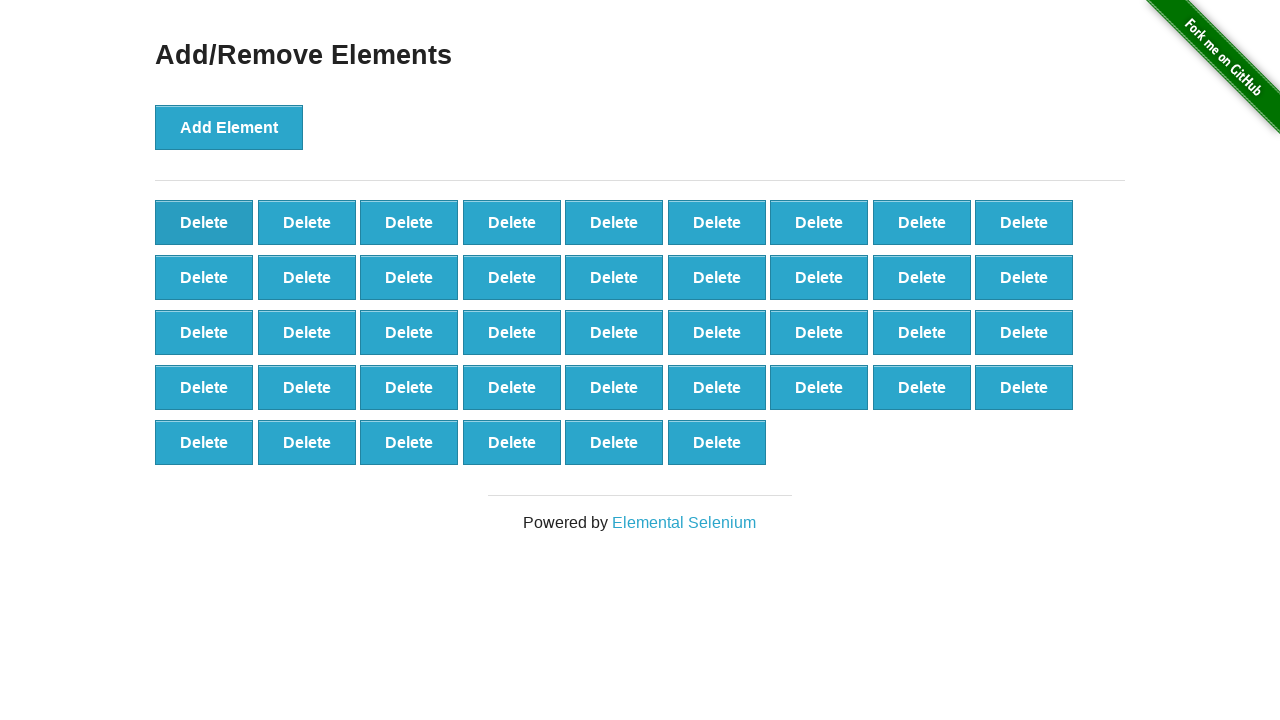

Clicked delete button (iteration 59/90) at (204, 222) on xpath=//*[@onclick='deleteElement()'] >> nth=0
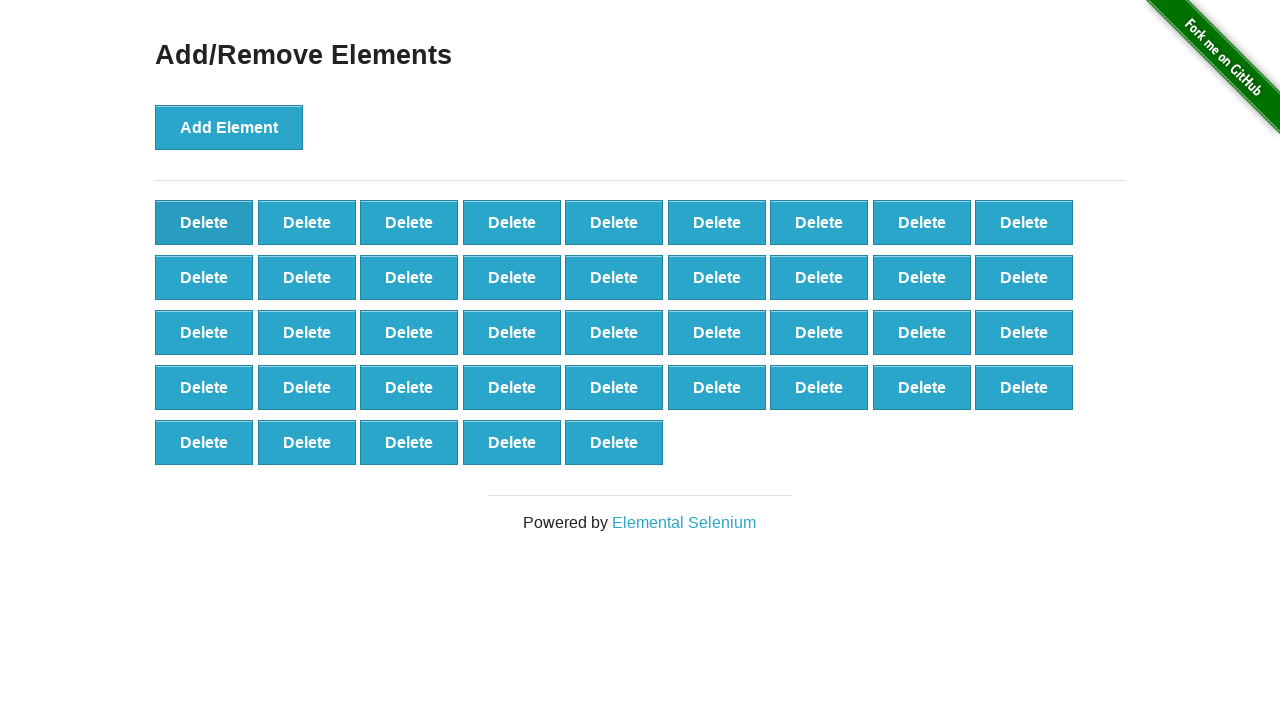

Clicked delete button (iteration 60/90) at (204, 222) on xpath=//*[@onclick='deleteElement()'] >> nth=0
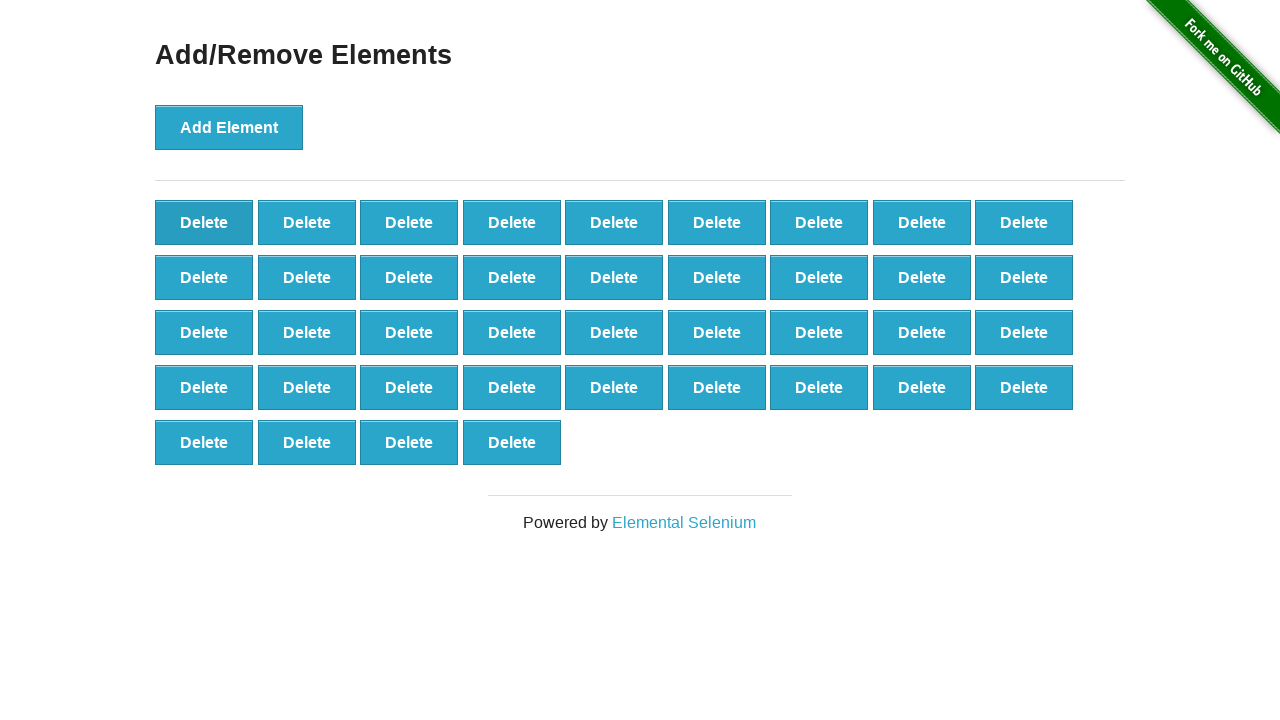

Clicked delete button (iteration 61/90) at (204, 222) on xpath=//*[@onclick='deleteElement()'] >> nth=0
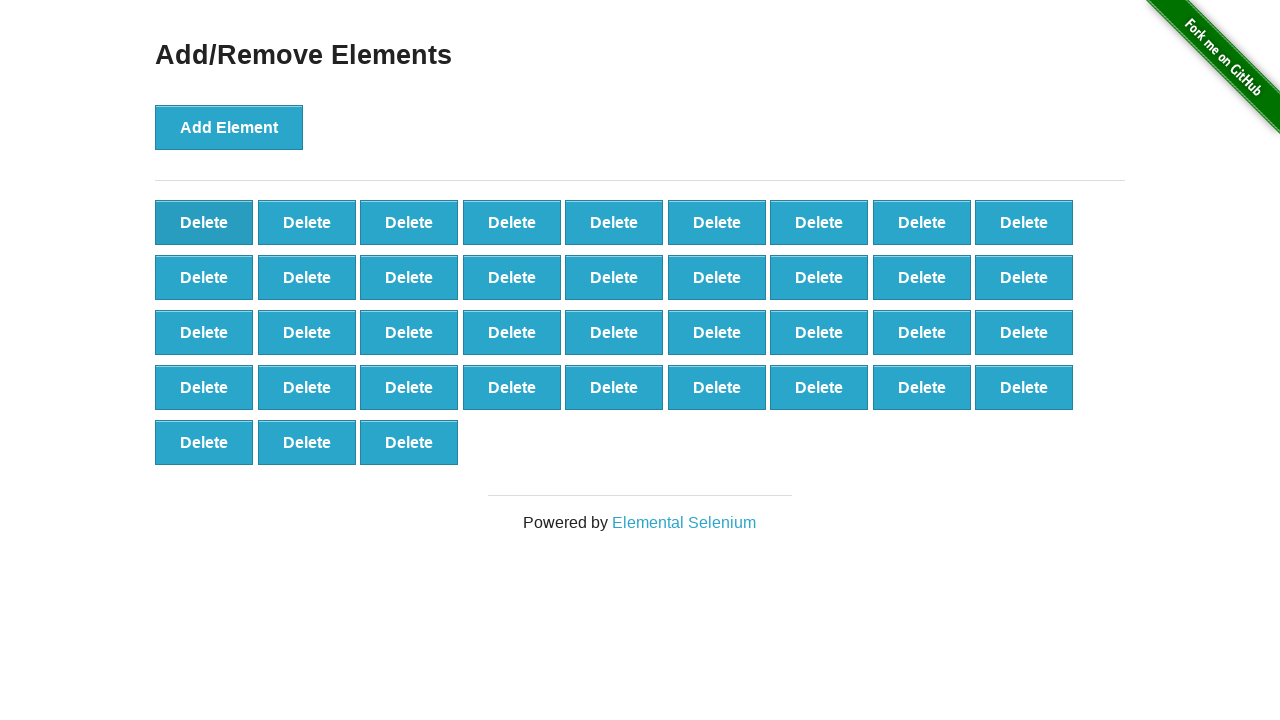

Clicked delete button (iteration 62/90) at (204, 222) on xpath=//*[@onclick='deleteElement()'] >> nth=0
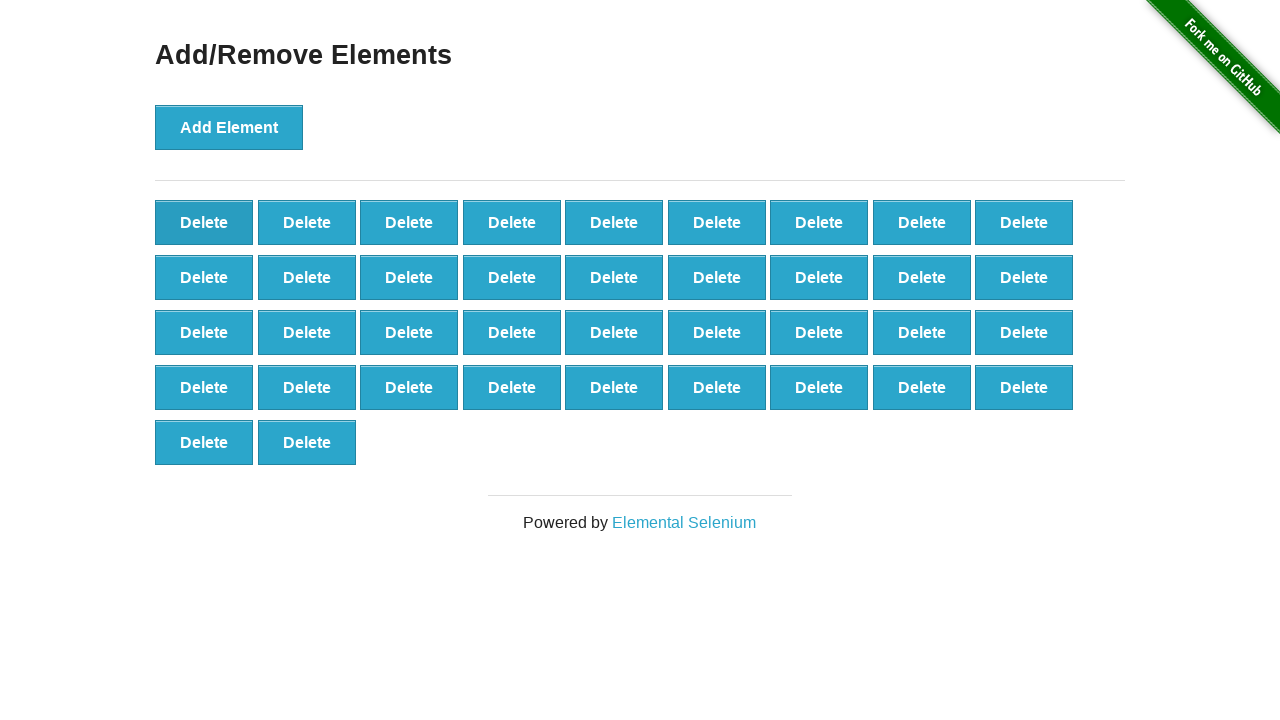

Clicked delete button (iteration 63/90) at (204, 222) on xpath=//*[@onclick='deleteElement()'] >> nth=0
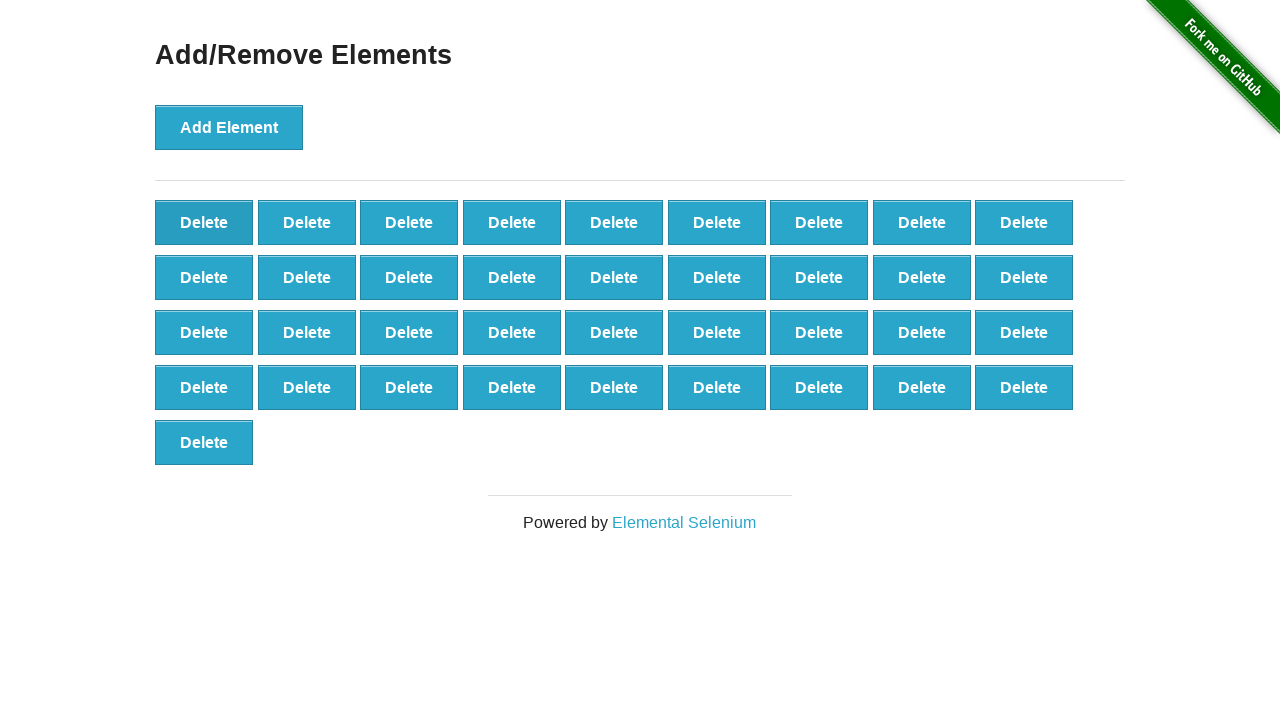

Clicked delete button (iteration 64/90) at (204, 222) on xpath=//*[@onclick='deleteElement()'] >> nth=0
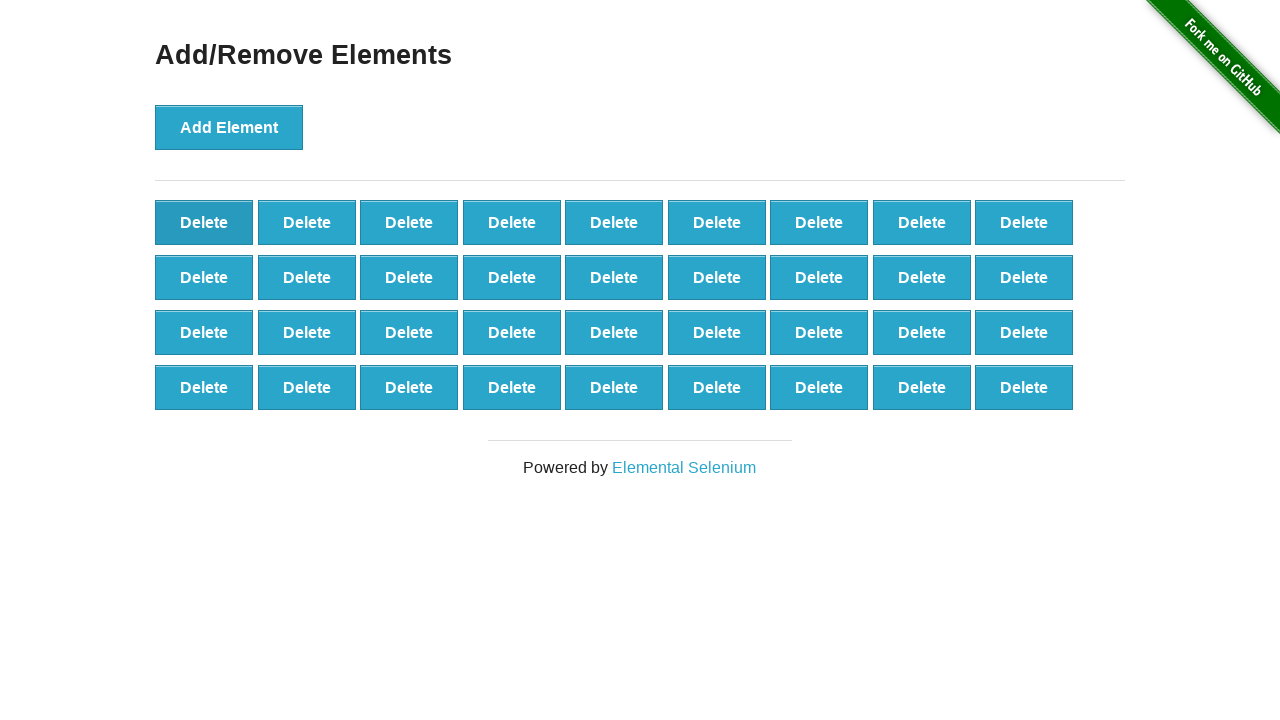

Clicked delete button (iteration 65/90) at (204, 222) on xpath=//*[@onclick='deleteElement()'] >> nth=0
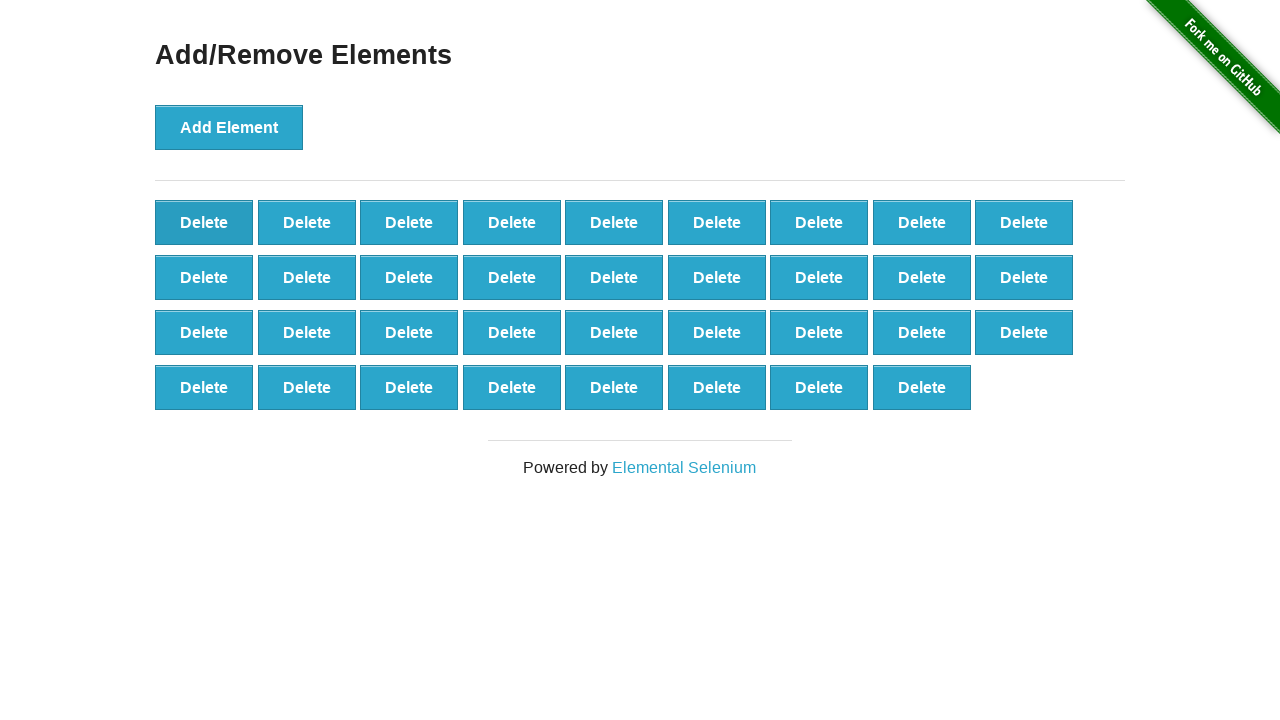

Clicked delete button (iteration 66/90) at (204, 222) on xpath=//*[@onclick='deleteElement()'] >> nth=0
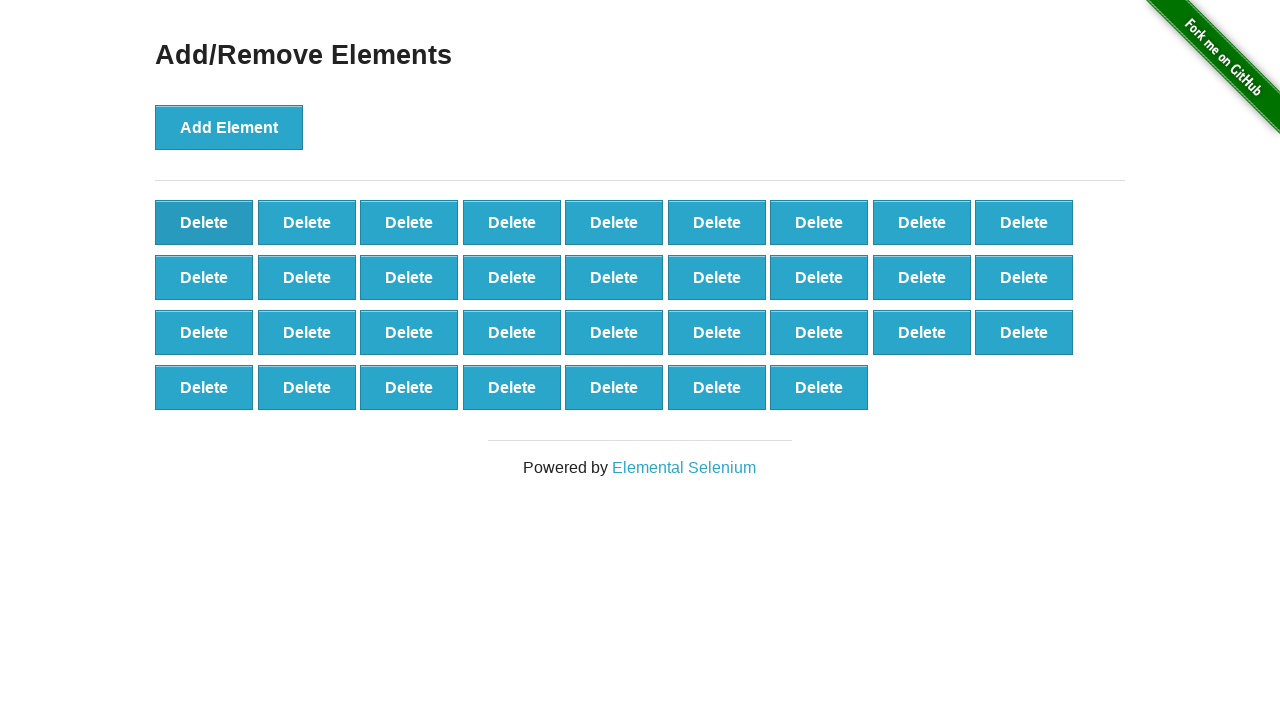

Clicked delete button (iteration 67/90) at (204, 222) on xpath=//*[@onclick='deleteElement()'] >> nth=0
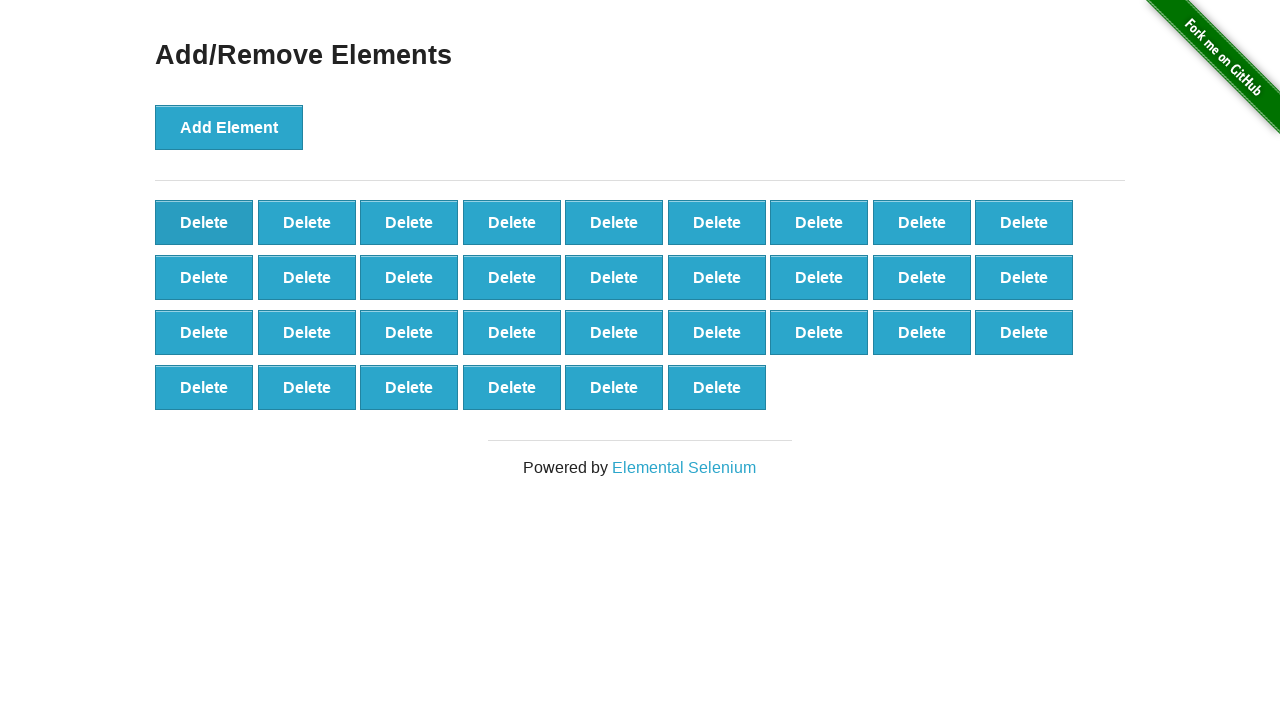

Clicked delete button (iteration 68/90) at (204, 222) on xpath=//*[@onclick='deleteElement()'] >> nth=0
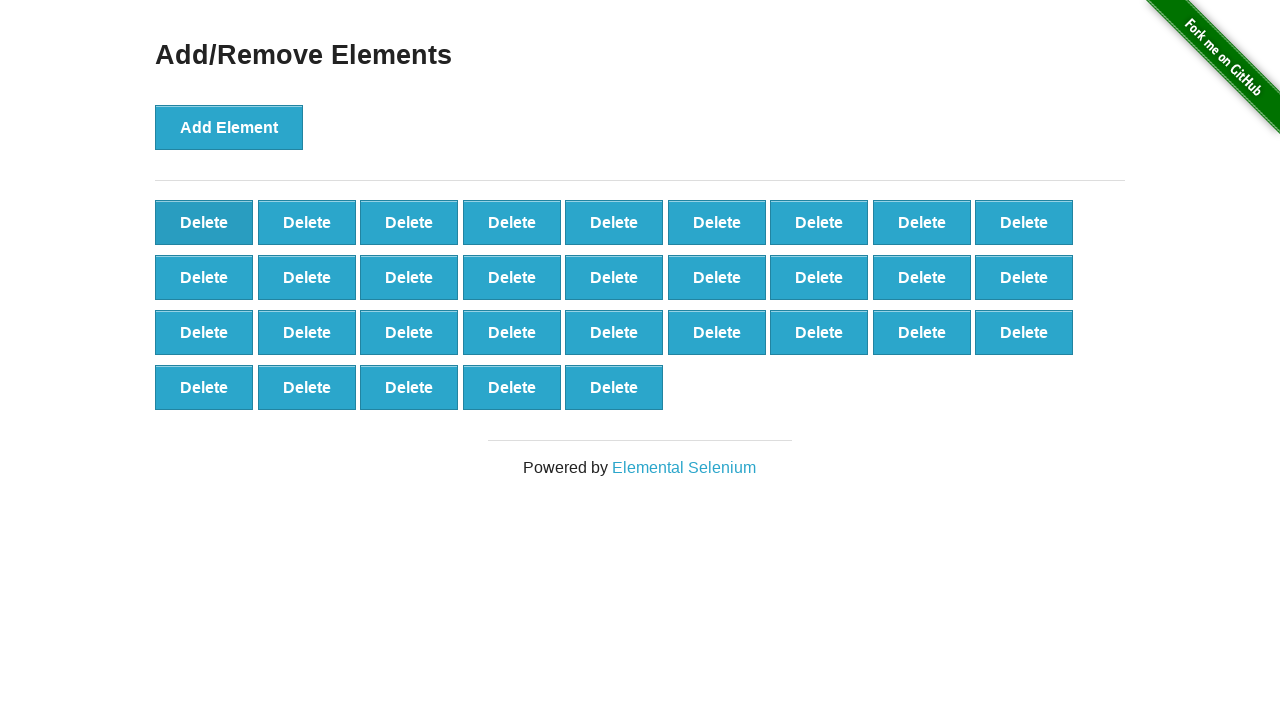

Clicked delete button (iteration 69/90) at (204, 222) on xpath=//*[@onclick='deleteElement()'] >> nth=0
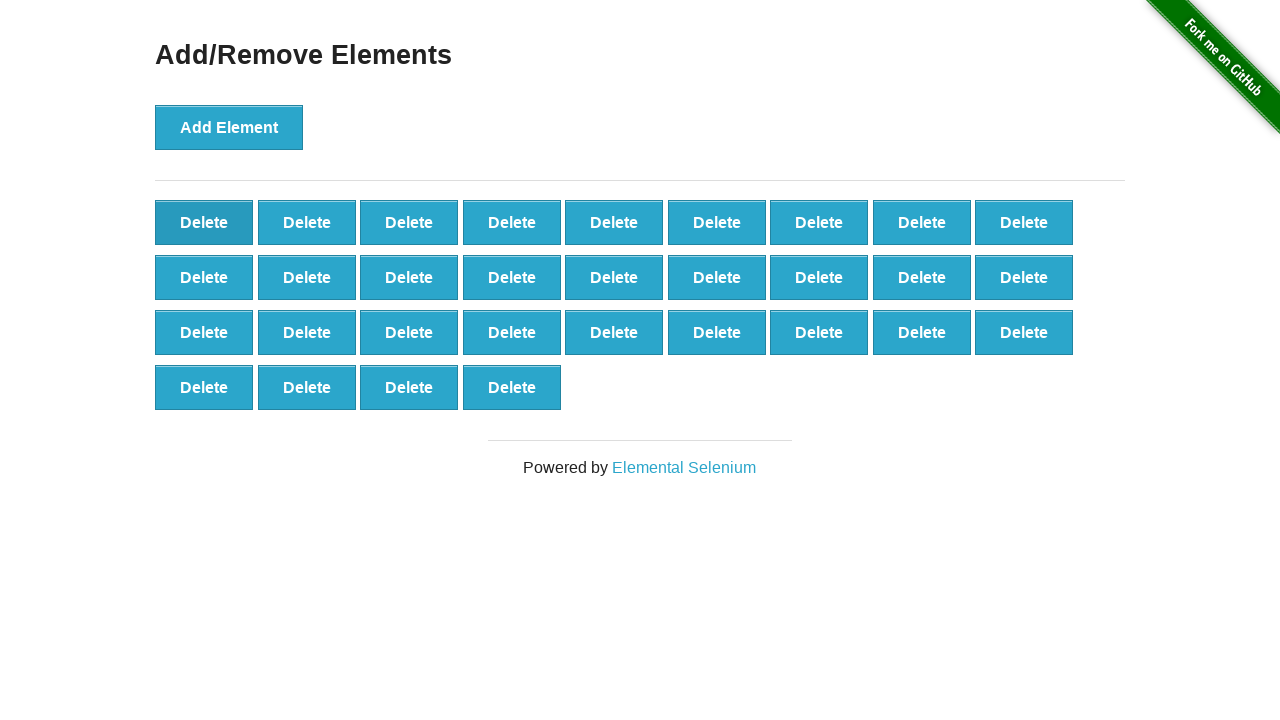

Clicked delete button (iteration 70/90) at (204, 222) on xpath=//*[@onclick='deleteElement()'] >> nth=0
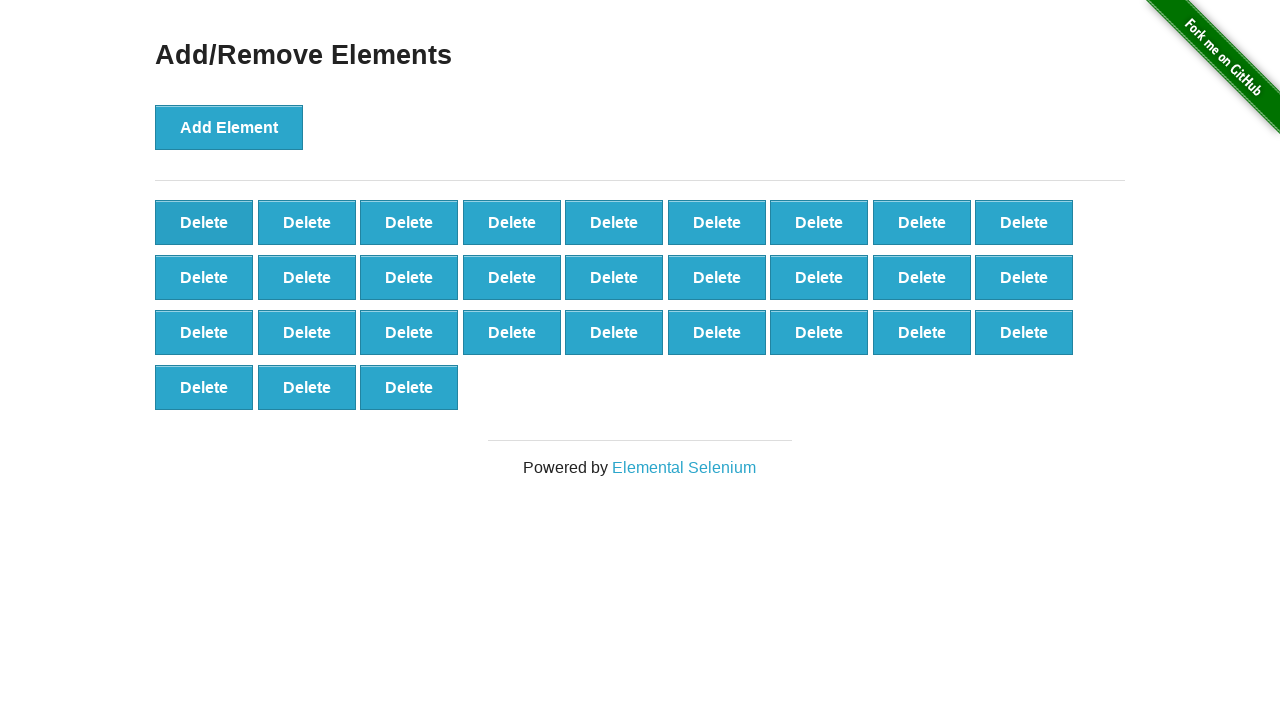

Clicked delete button (iteration 71/90) at (204, 222) on xpath=//*[@onclick='deleteElement()'] >> nth=0
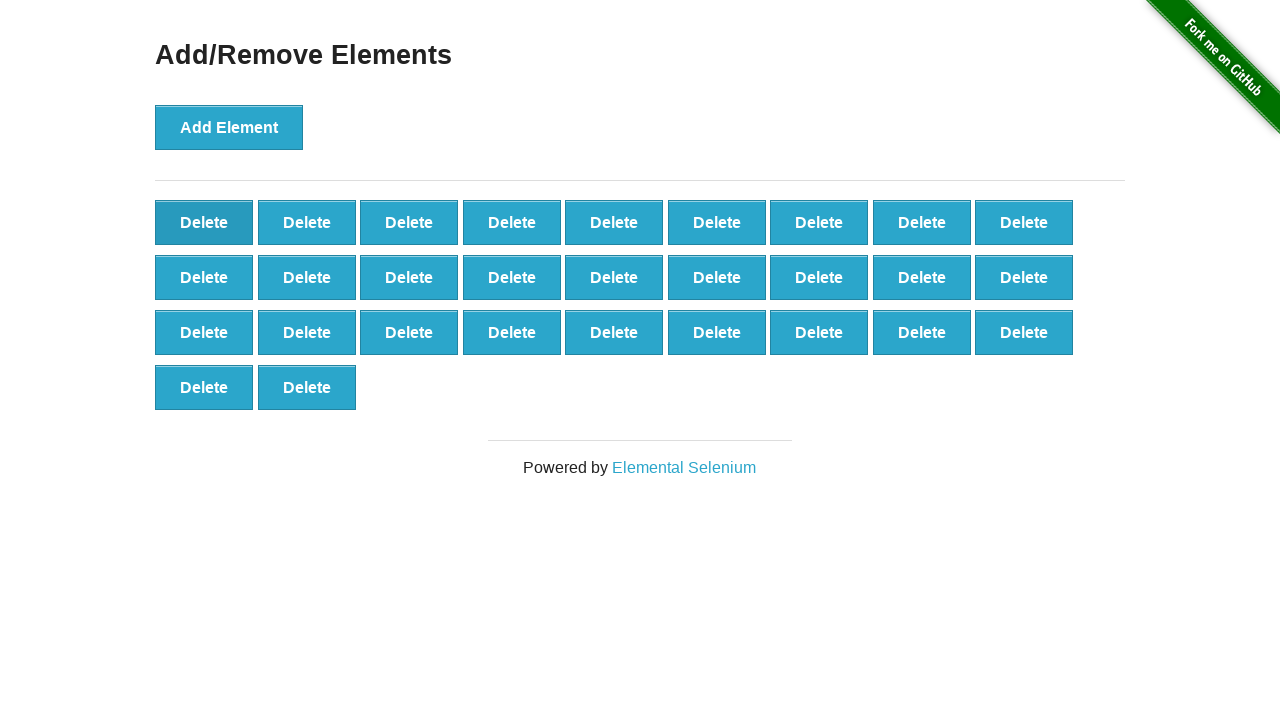

Clicked delete button (iteration 72/90) at (204, 222) on xpath=//*[@onclick='deleteElement()'] >> nth=0
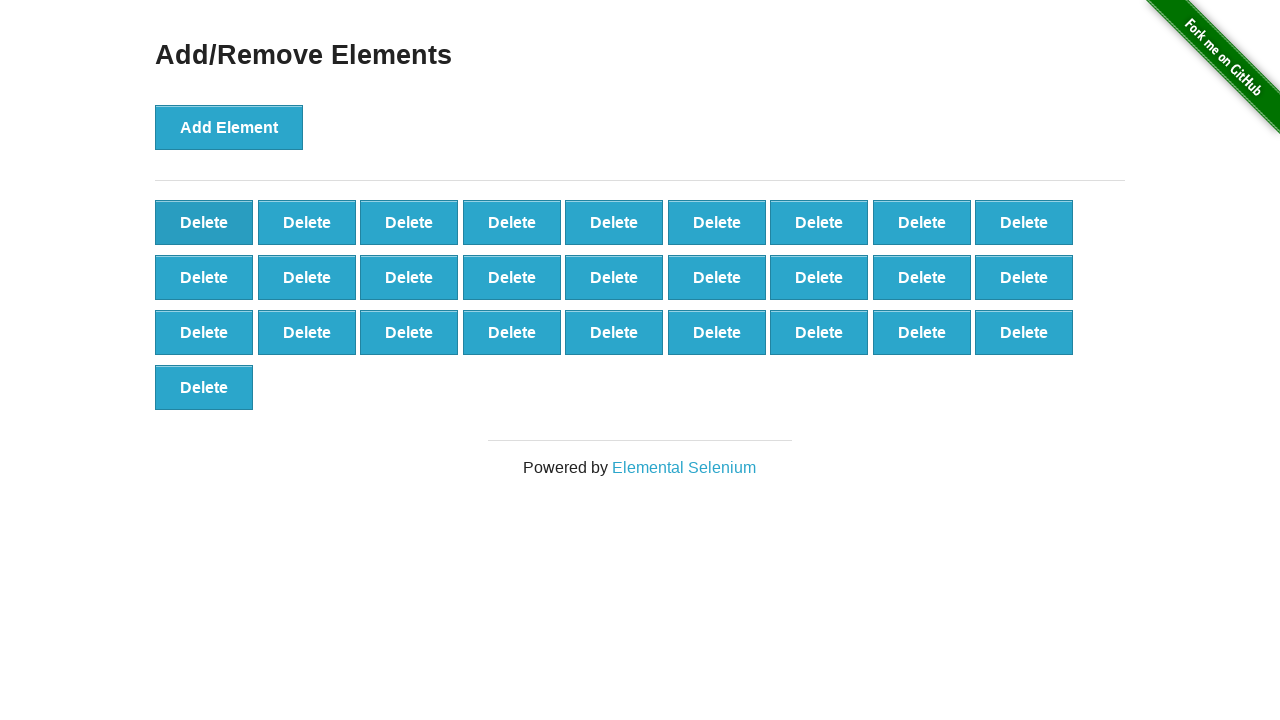

Clicked delete button (iteration 73/90) at (204, 222) on xpath=//*[@onclick='deleteElement()'] >> nth=0
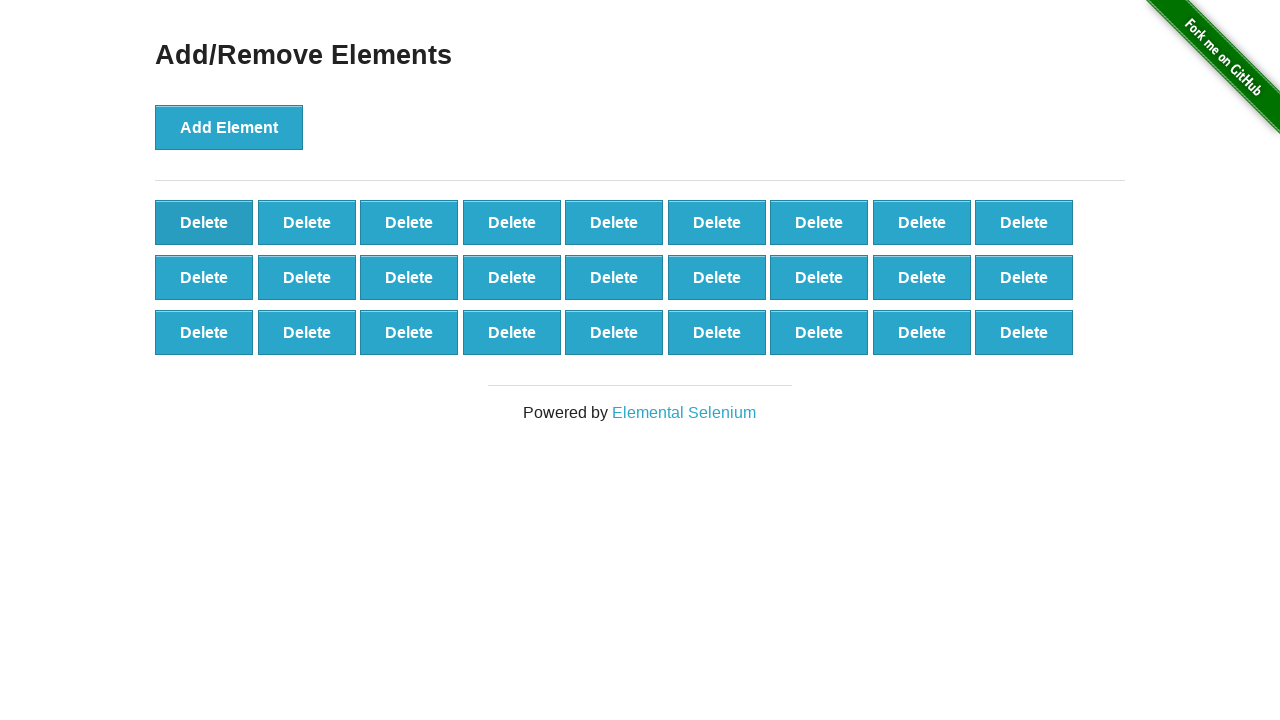

Clicked delete button (iteration 74/90) at (204, 222) on xpath=//*[@onclick='deleteElement()'] >> nth=0
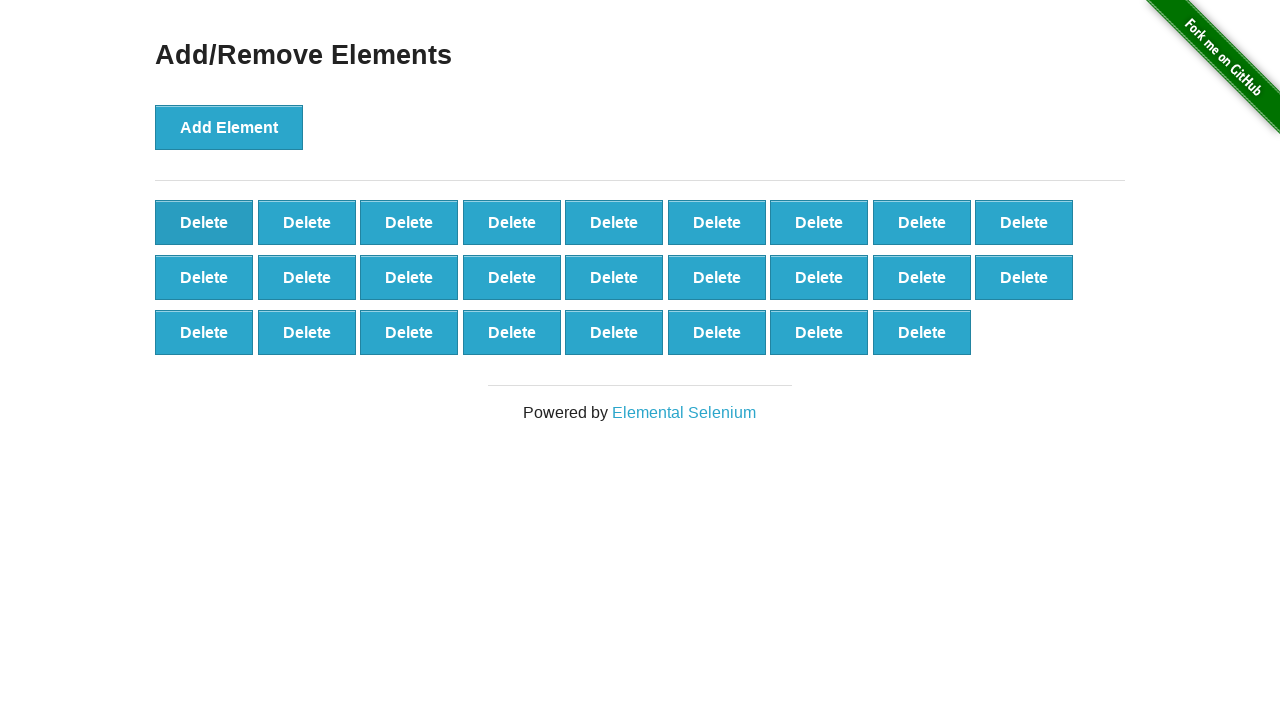

Clicked delete button (iteration 75/90) at (204, 222) on xpath=//*[@onclick='deleteElement()'] >> nth=0
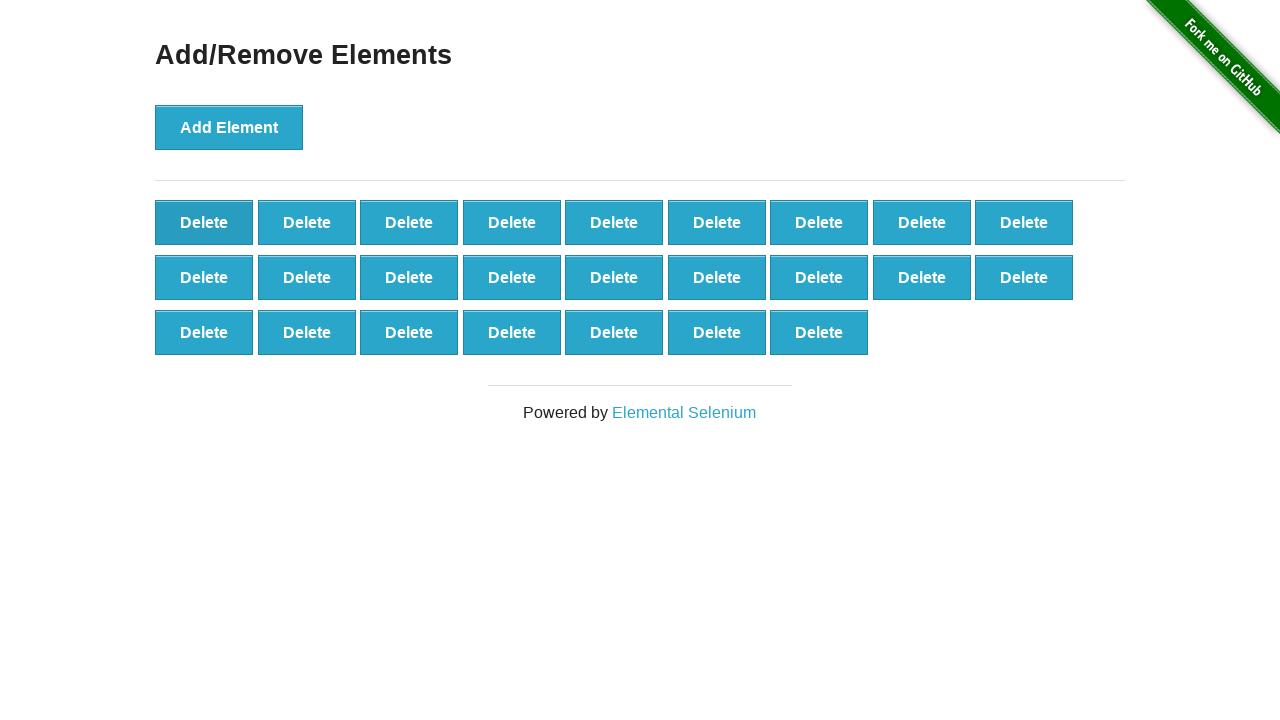

Clicked delete button (iteration 76/90) at (204, 222) on xpath=//*[@onclick='deleteElement()'] >> nth=0
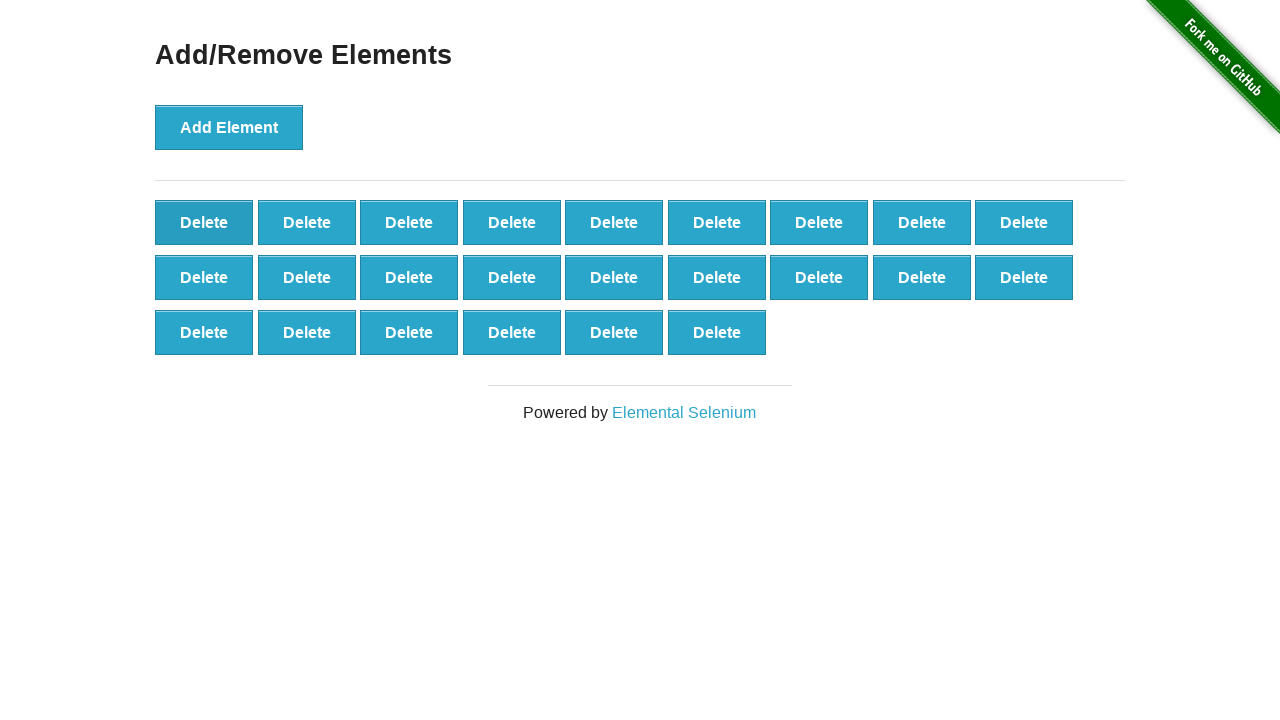

Clicked delete button (iteration 77/90) at (204, 222) on xpath=//*[@onclick='deleteElement()'] >> nth=0
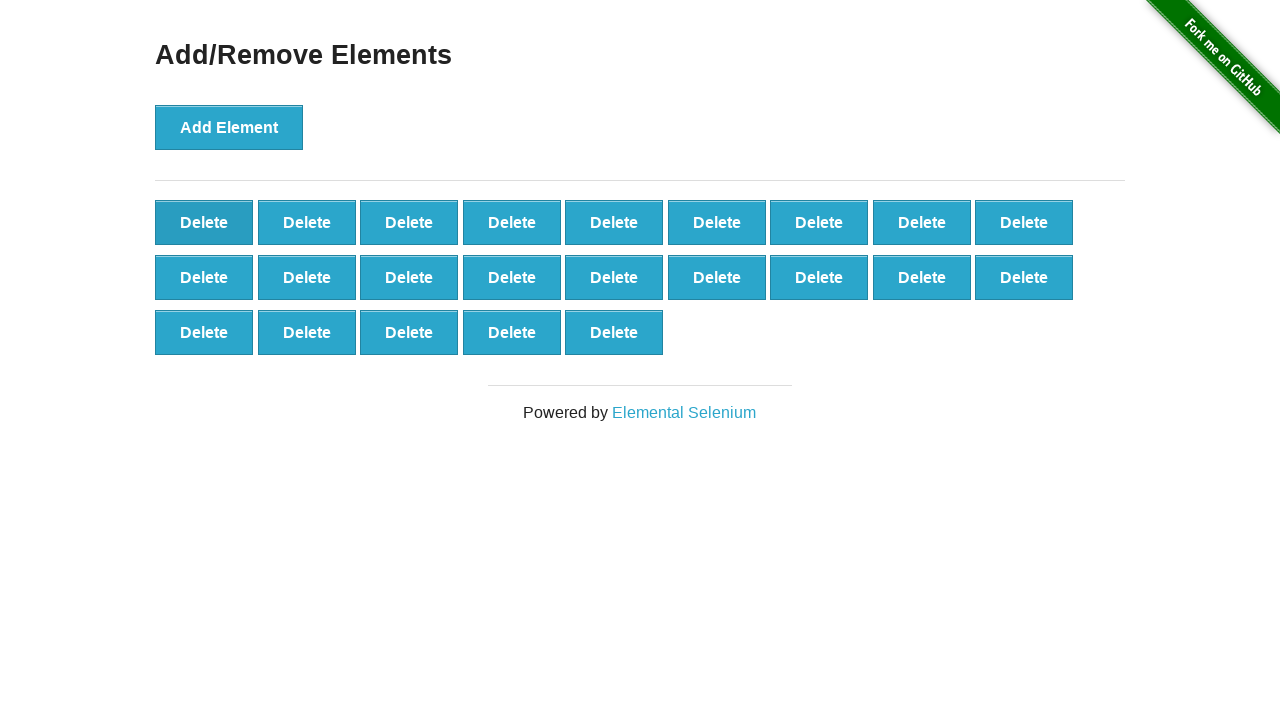

Clicked delete button (iteration 78/90) at (204, 222) on xpath=//*[@onclick='deleteElement()'] >> nth=0
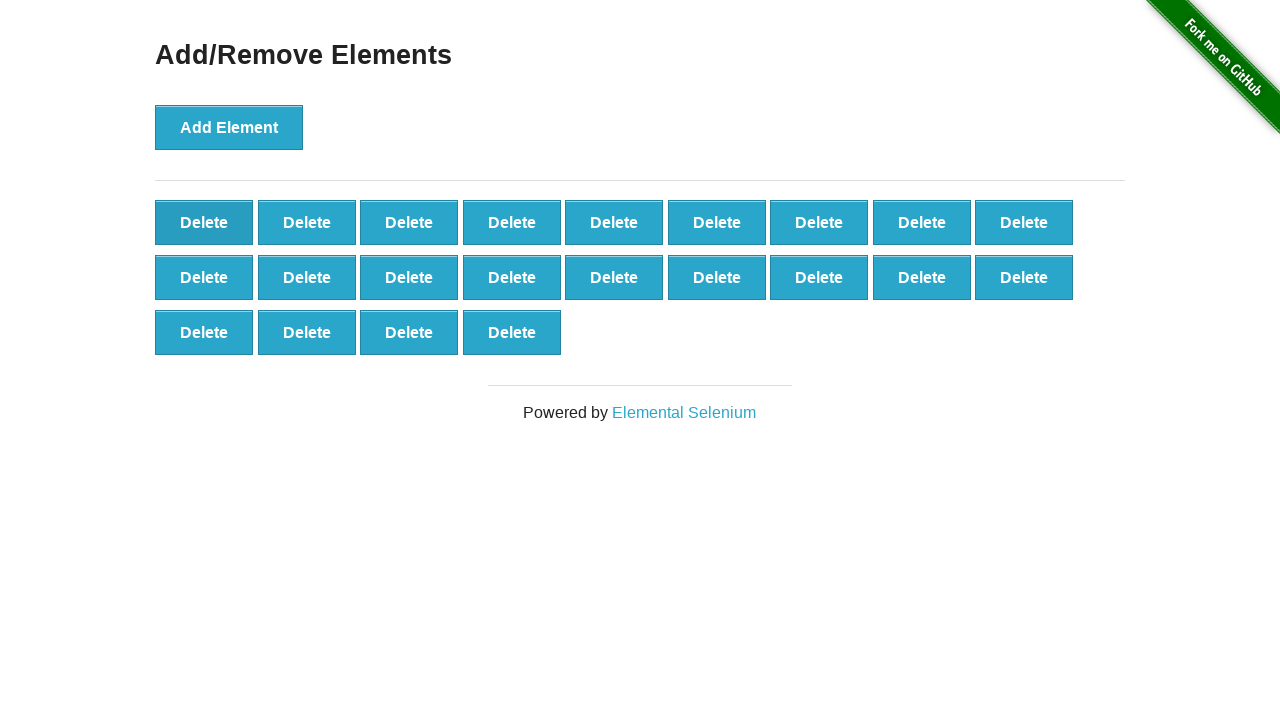

Clicked delete button (iteration 79/90) at (204, 222) on xpath=//*[@onclick='deleteElement()'] >> nth=0
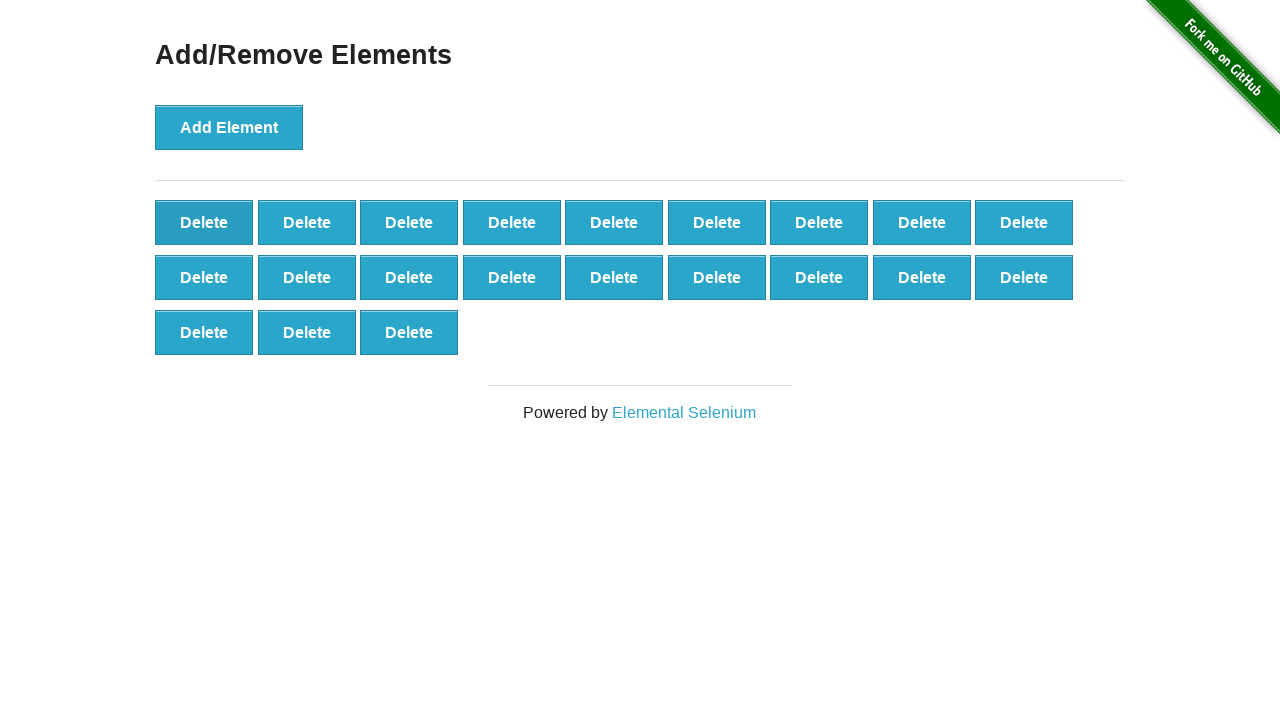

Clicked delete button (iteration 80/90) at (204, 222) on xpath=//*[@onclick='deleteElement()'] >> nth=0
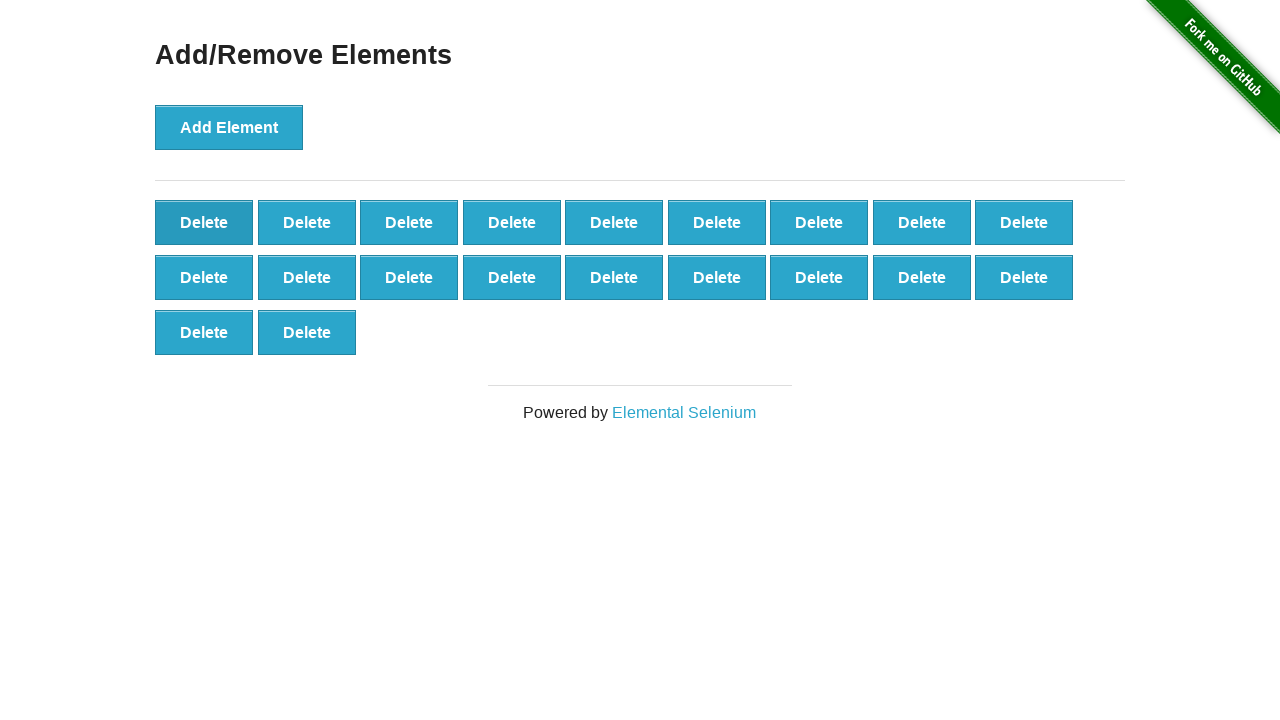

Clicked delete button (iteration 81/90) at (204, 222) on xpath=//*[@onclick='deleteElement()'] >> nth=0
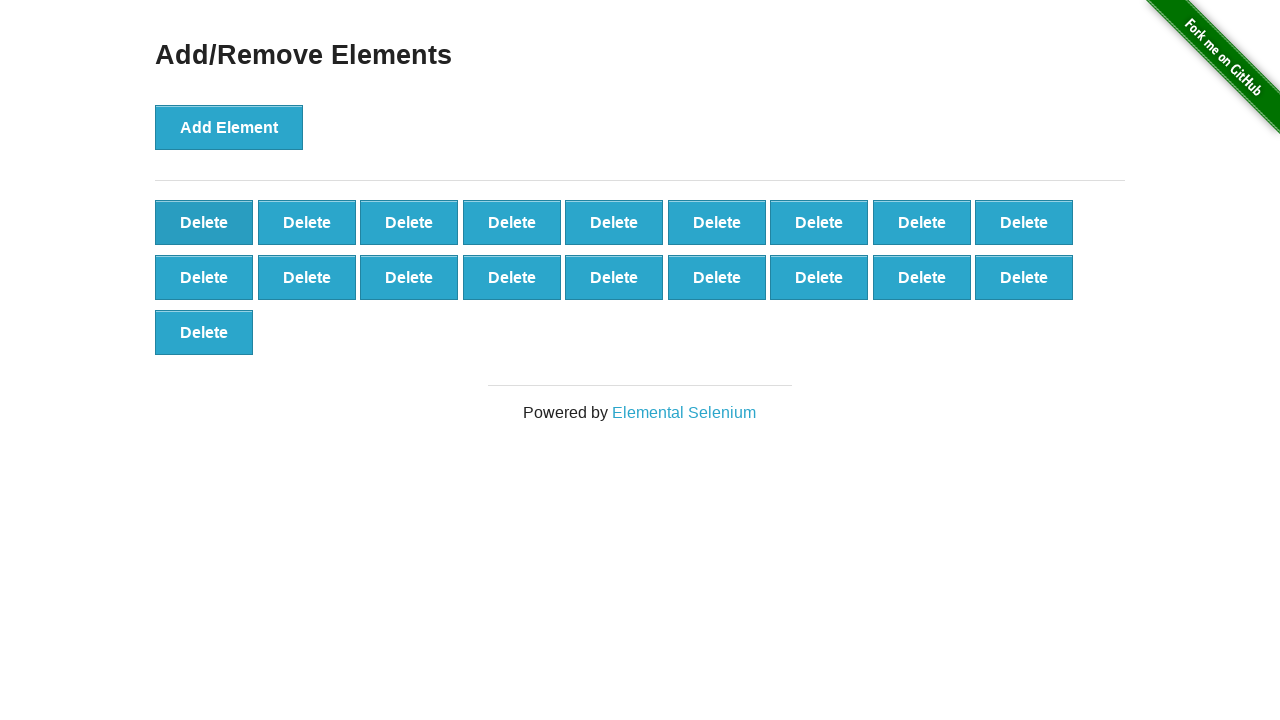

Clicked delete button (iteration 82/90) at (204, 222) on xpath=//*[@onclick='deleteElement()'] >> nth=0
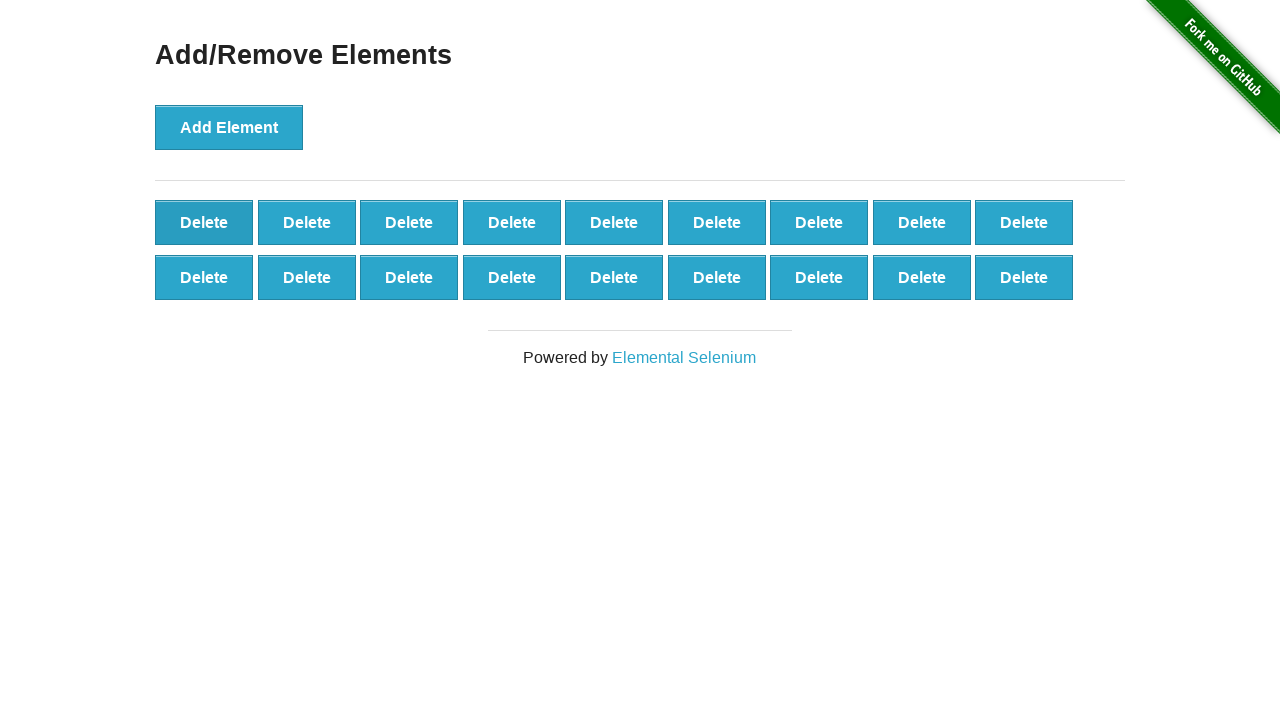

Clicked delete button (iteration 83/90) at (204, 222) on xpath=//*[@onclick='deleteElement()'] >> nth=0
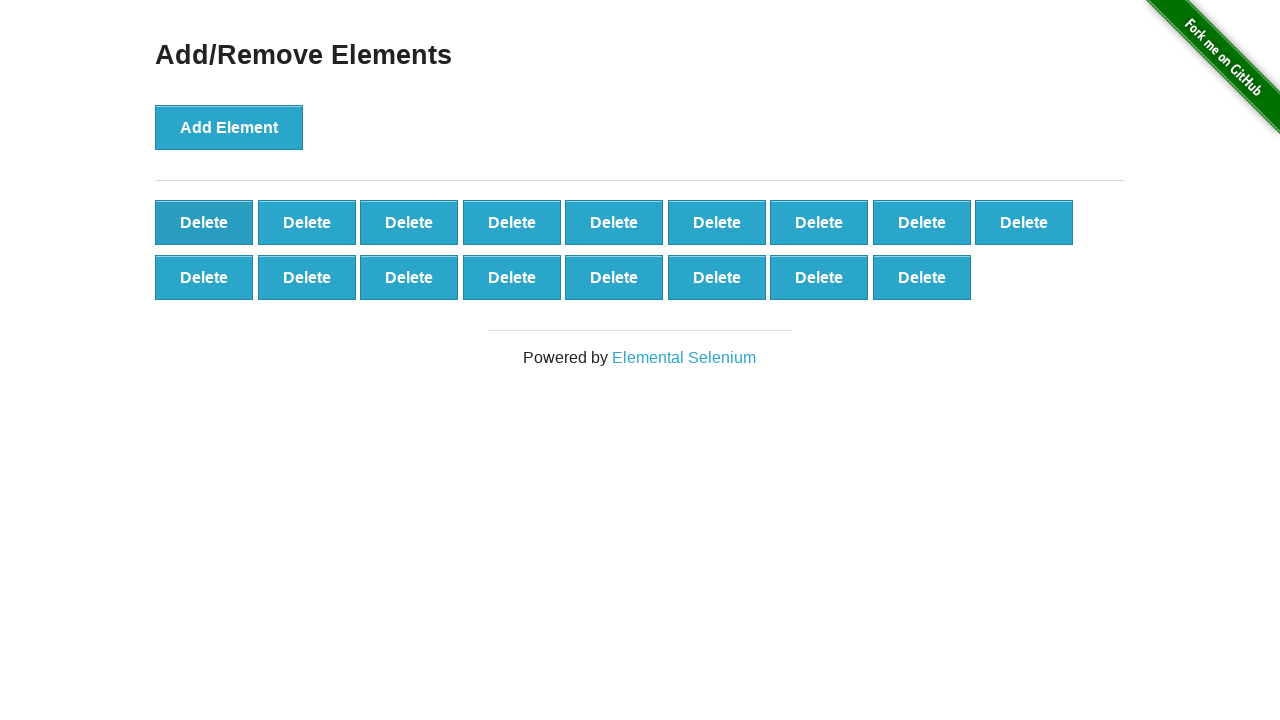

Clicked delete button (iteration 84/90) at (204, 222) on xpath=//*[@onclick='deleteElement()'] >> nth=0
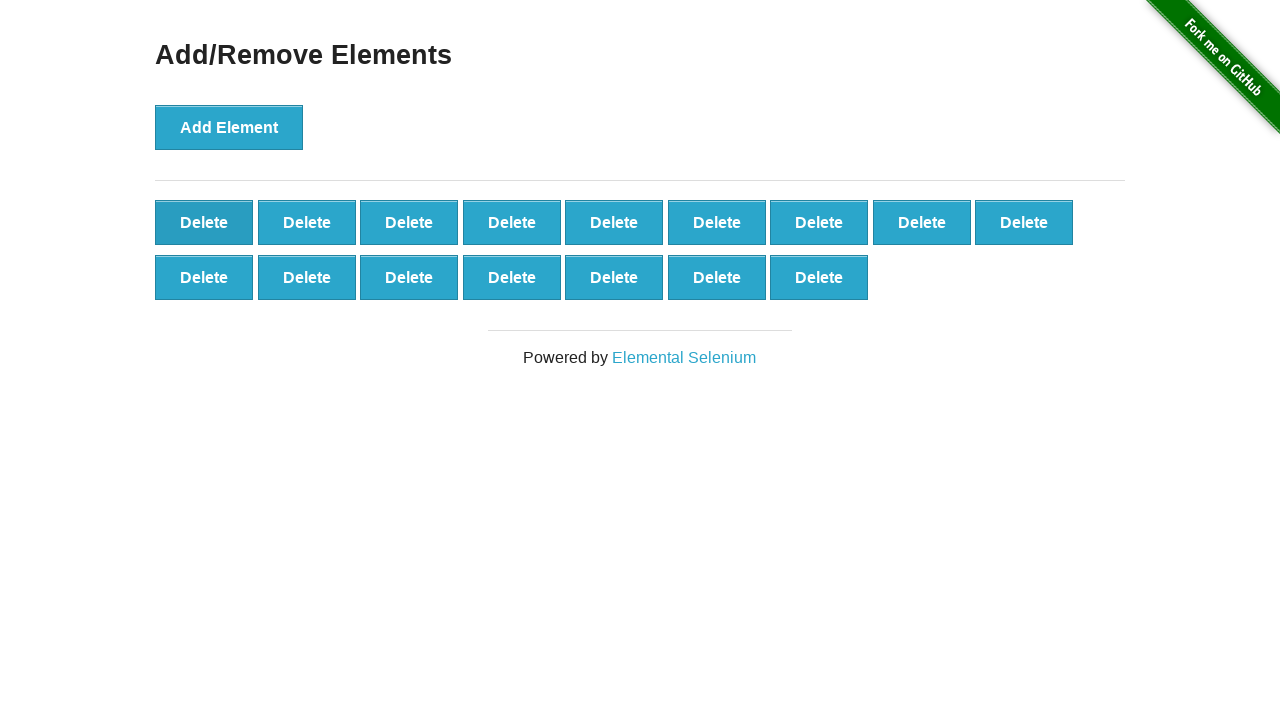

Clicked delete button (iteration 85/90) at (204, 222) on xpath=//*[@onclick='deleteElement()'] >> nth=0
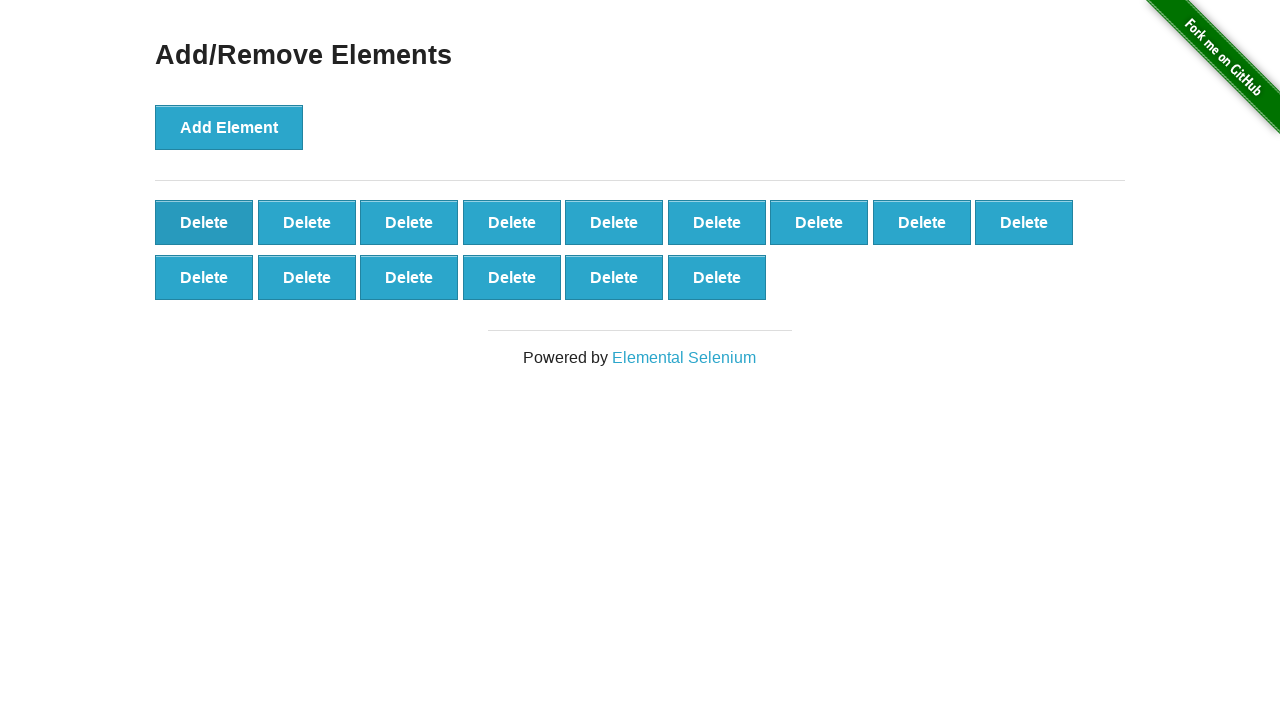

Clicked delete button (iteration 86/90) at (204, 222) on xpath=//*[@onclick='deleteElement()'] >> nth=0
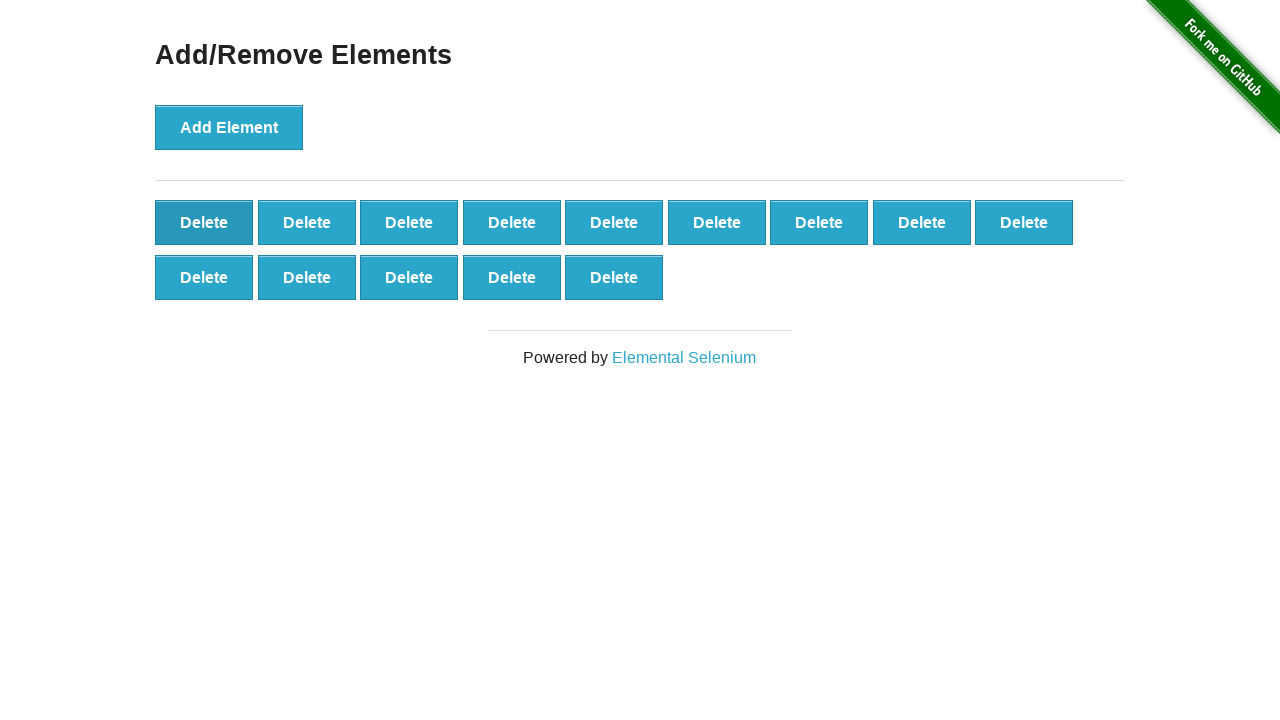

Clicked delete button (iteration 87/90) at (204, 222) on xpath=//*[@onclick='deleteElement()'] >> nth=0
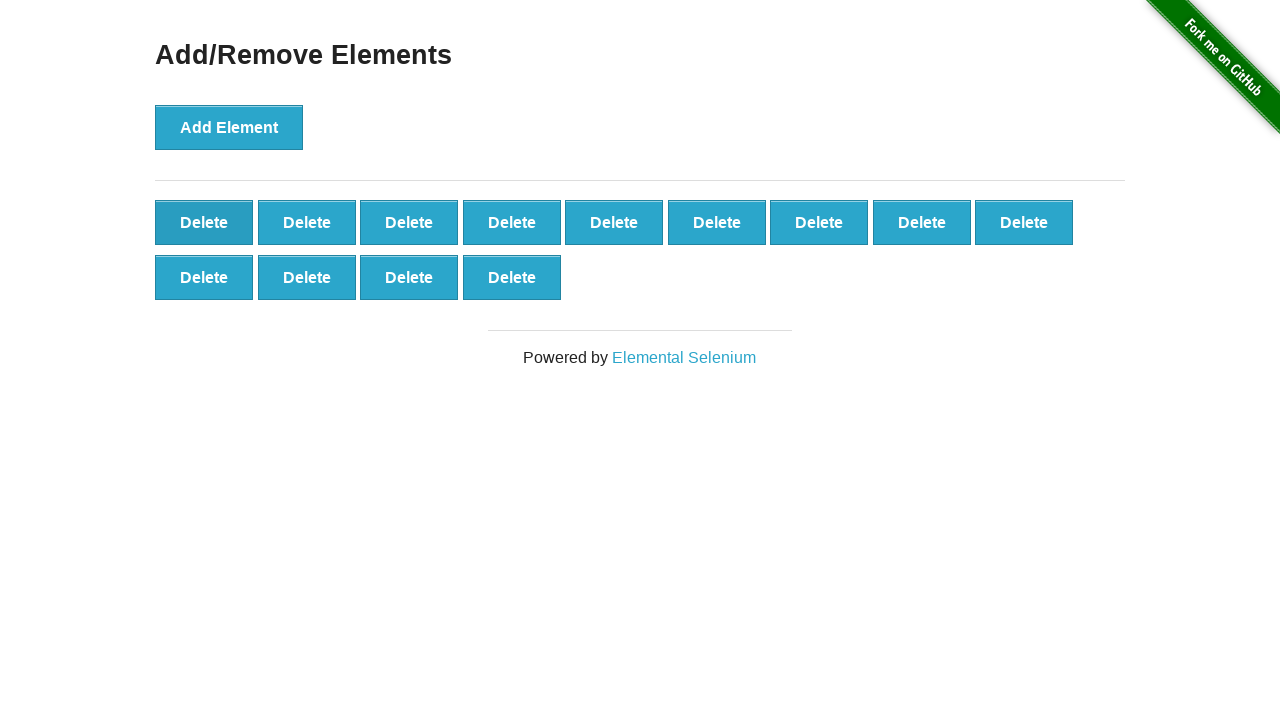

Clicked delete button (iteration 88/90) at (204, 222) on xpath=//*[@onclick='deleteElement()'] >> nth=0
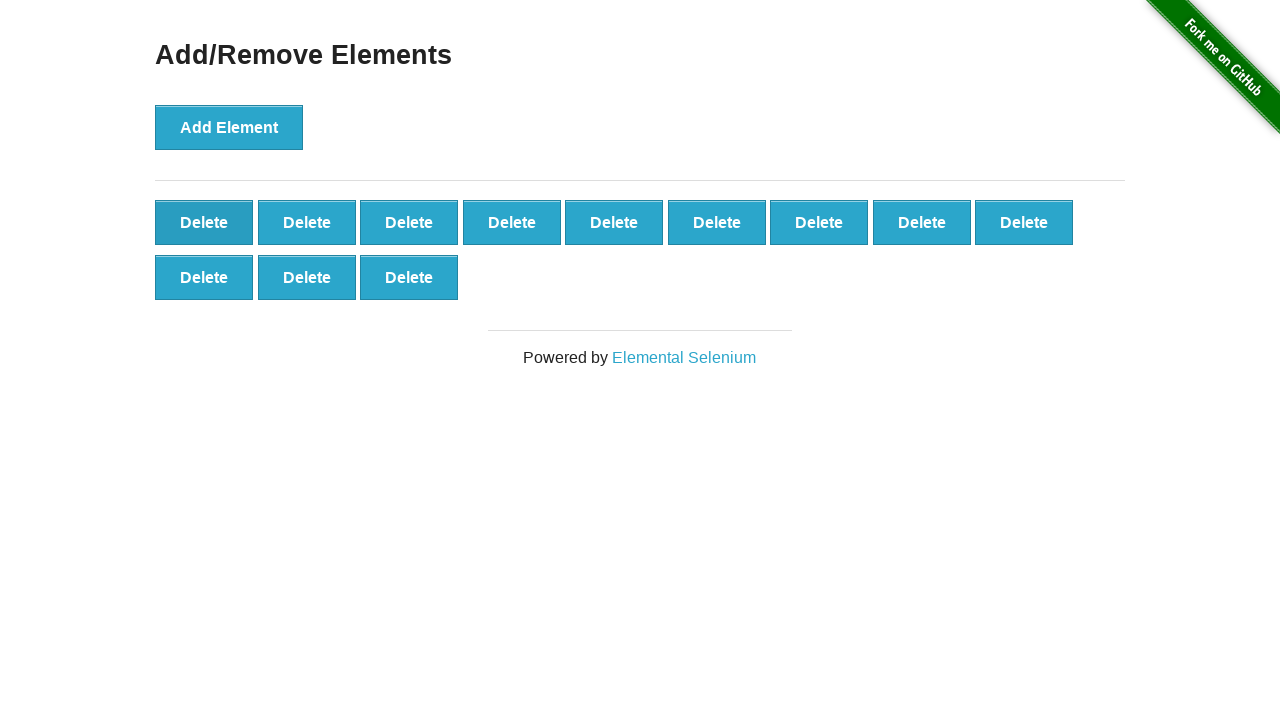

Clicked delete button (iteration 89/90) at (204, 222) on xpath=//*[@onclick='deleteElement()'] >> nth=0
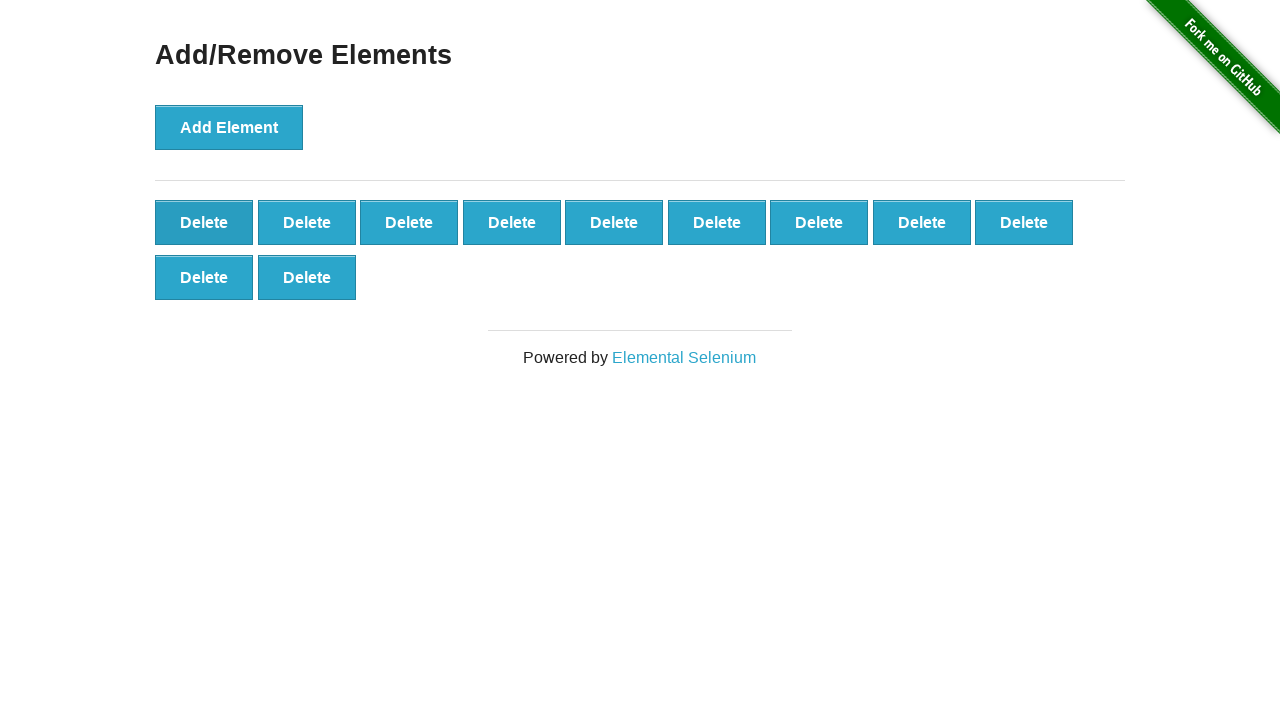

Clicked delete button (iteration 90/90) at (204, 222) on xpath=//*[@onclick='deleteElement()'] >> nth=0
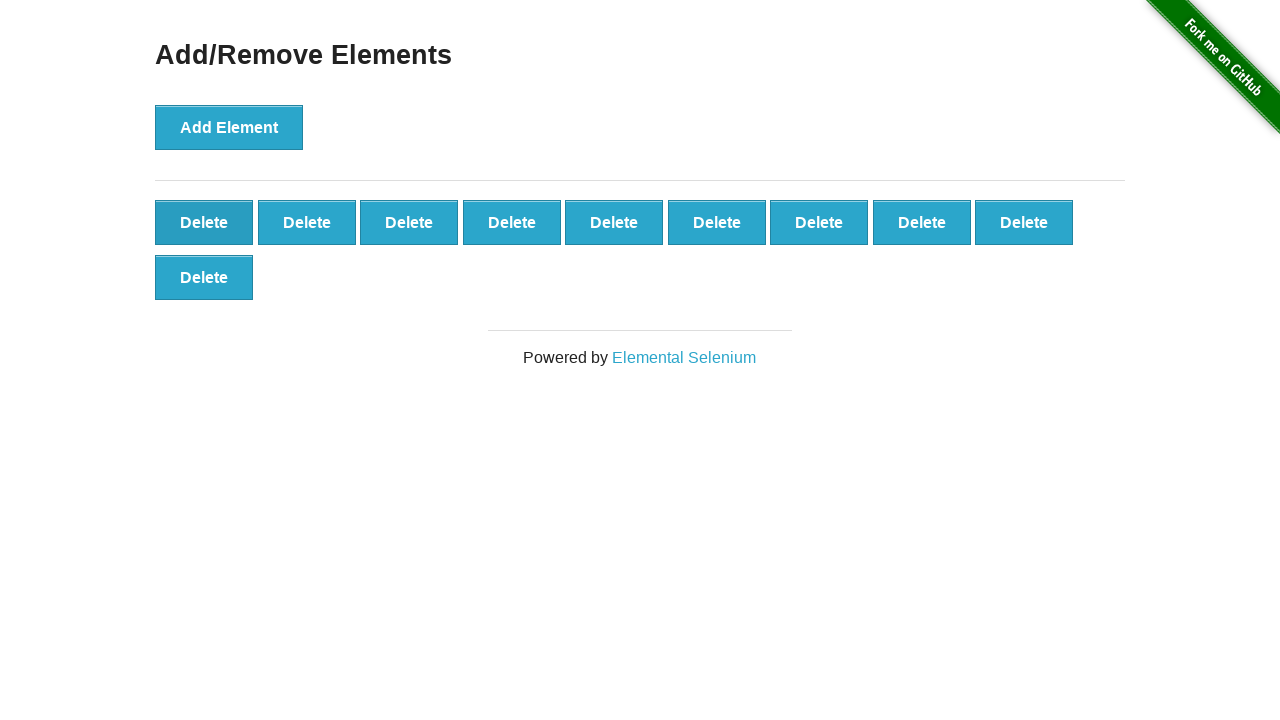

Verified that 10 delete buttons remain after deleting 90 elements
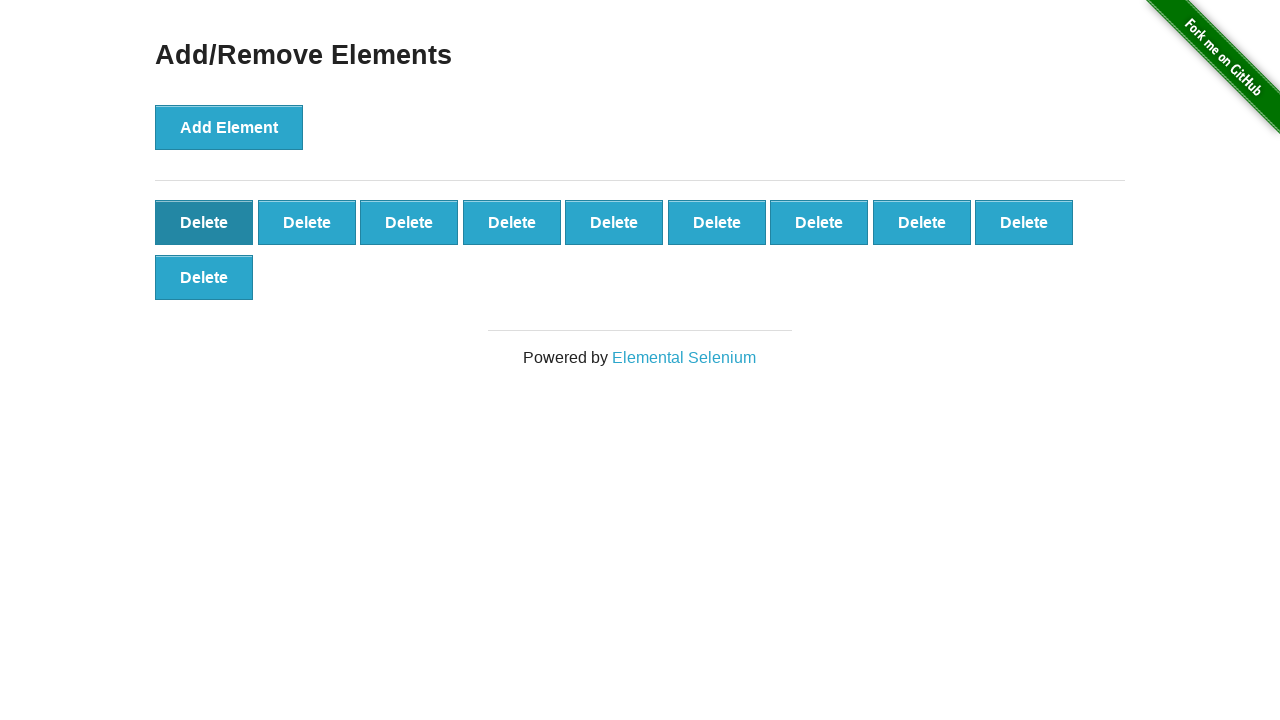

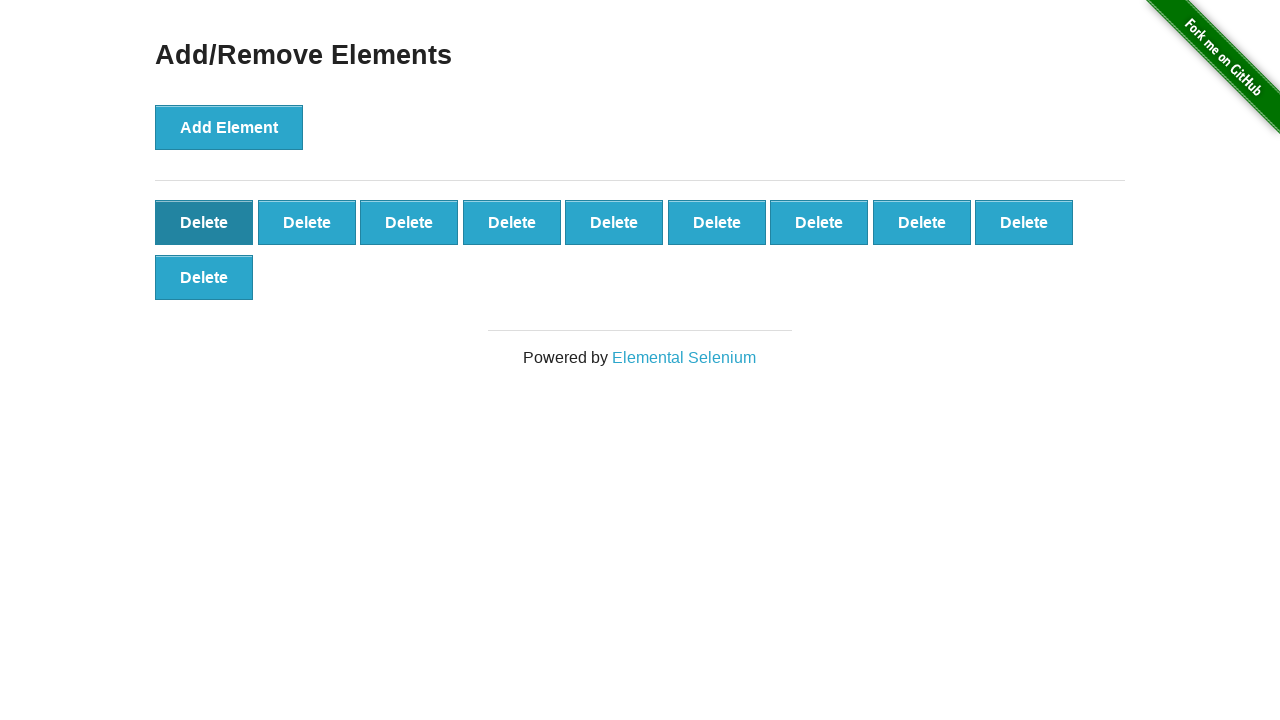